Tests a basic calculator web application by performing all arithmetic operations (Add, Subtract, Multiply, Divide, Concatenate) with random numbers, verifying the results are correct.

Starting URL: https://testsheepnz.github.io/BasicCalculator.html

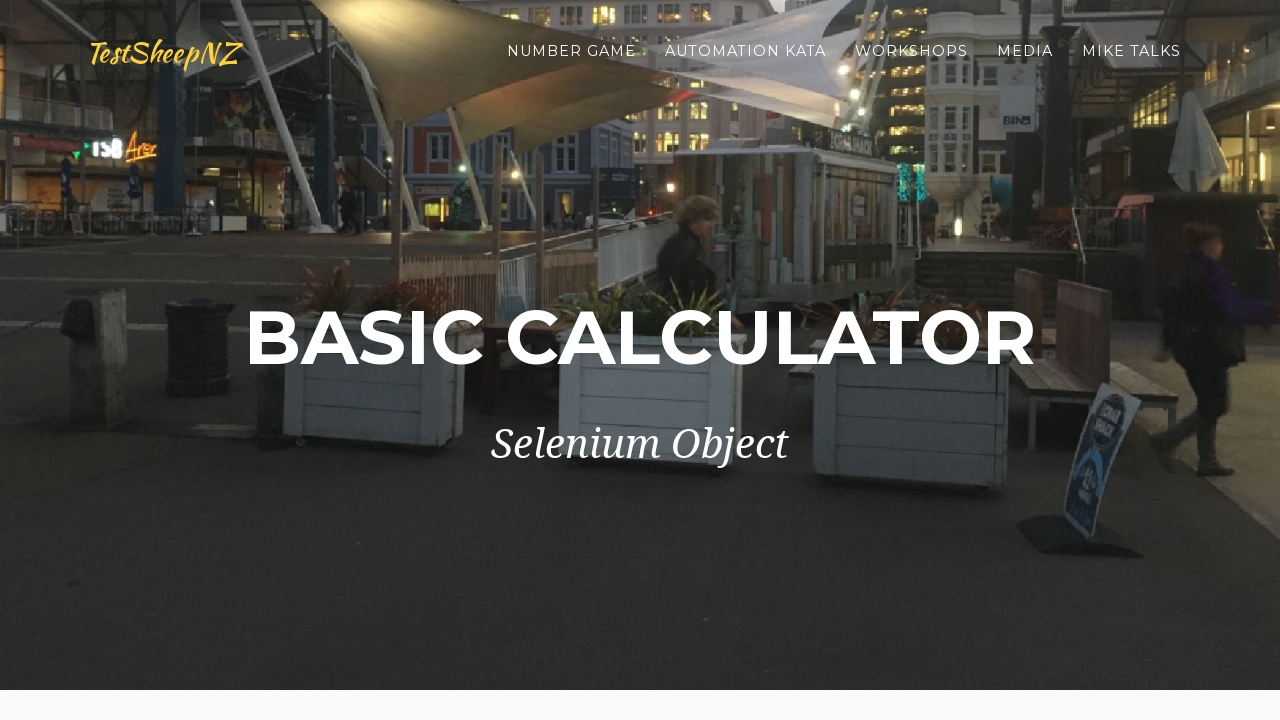

Navigated to BasicCalculator application
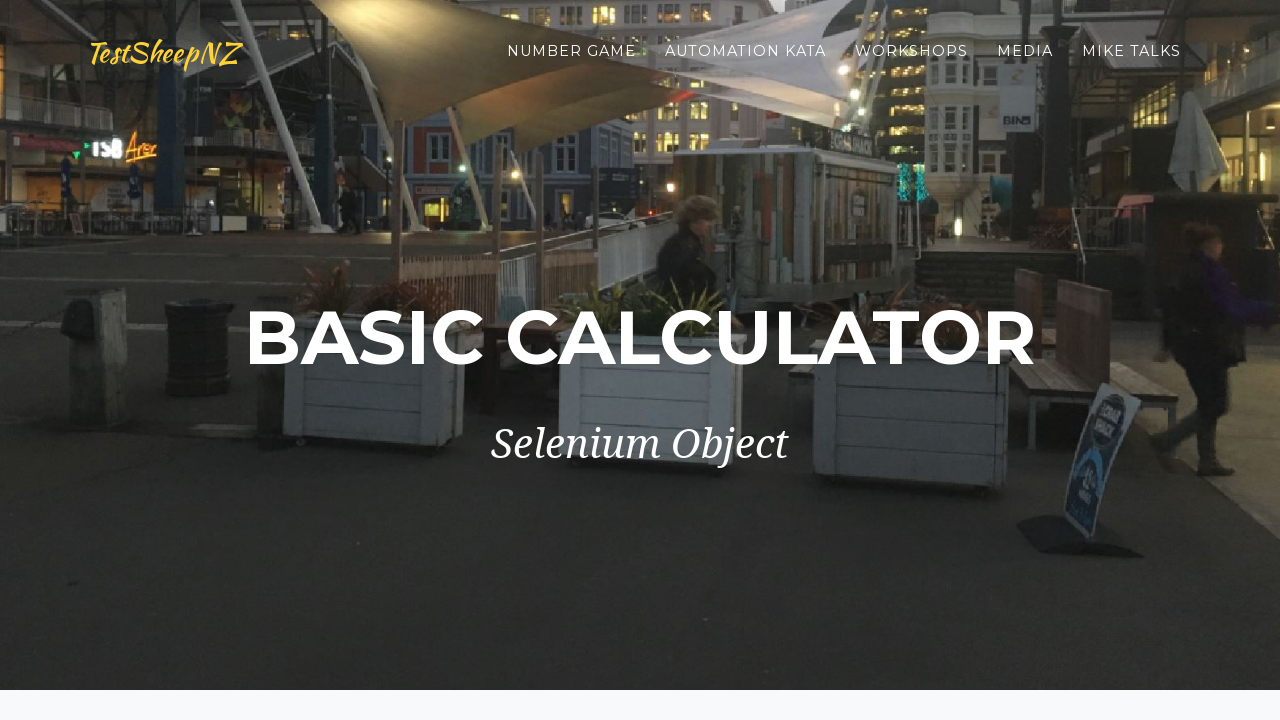

Selected 'Add' operation from dropdown on #selectOperationDropdown
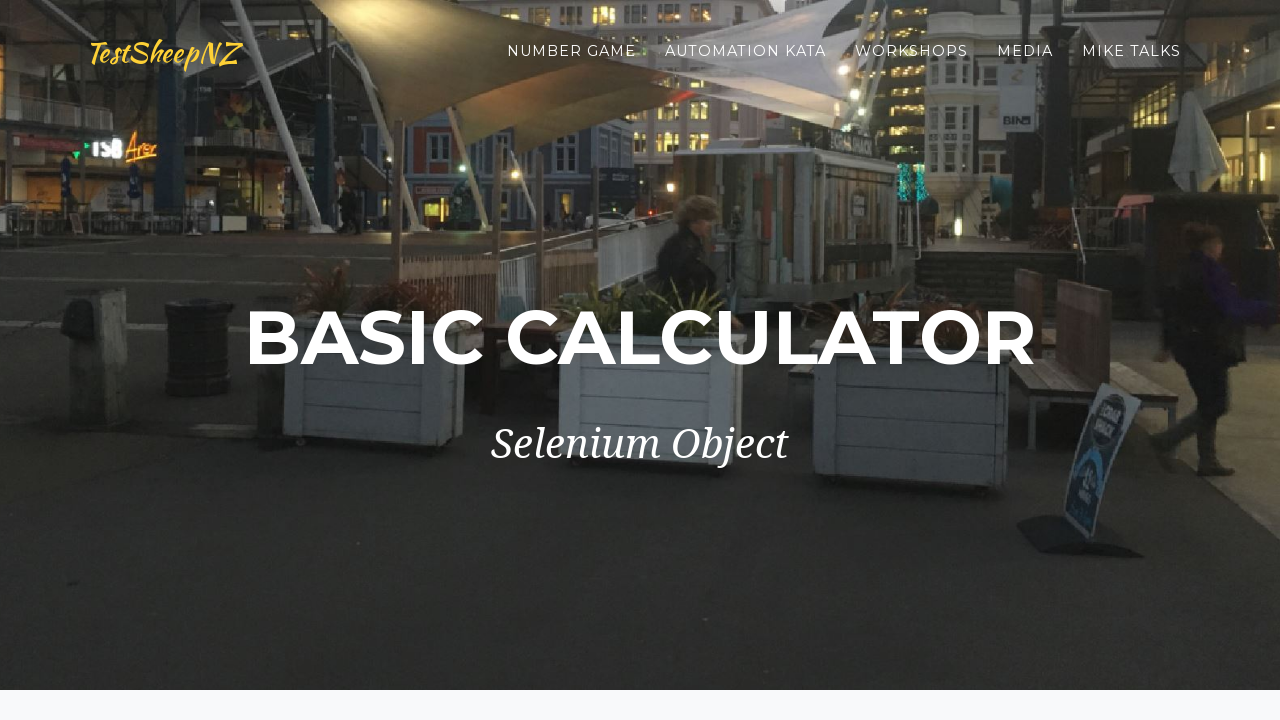

Cleared first number field on #number1Field
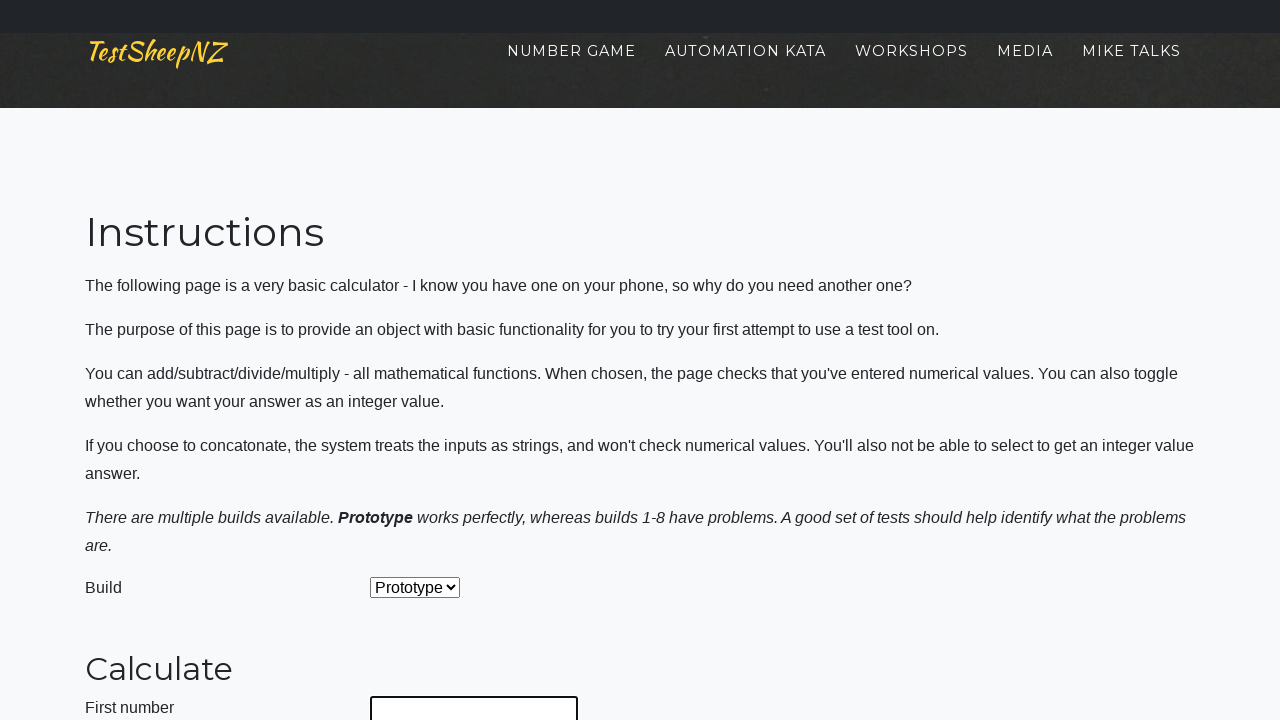

Entered 25 in first number field on #number1Field
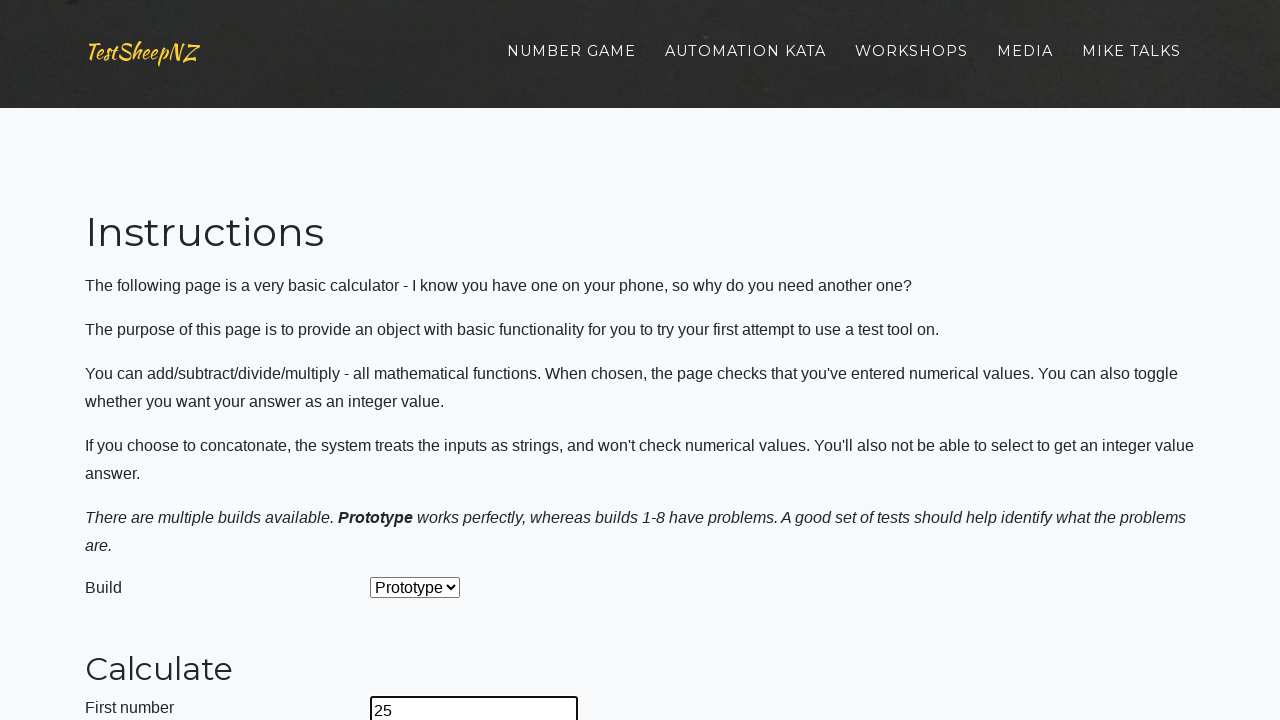

Cleared second number field on #number2Field
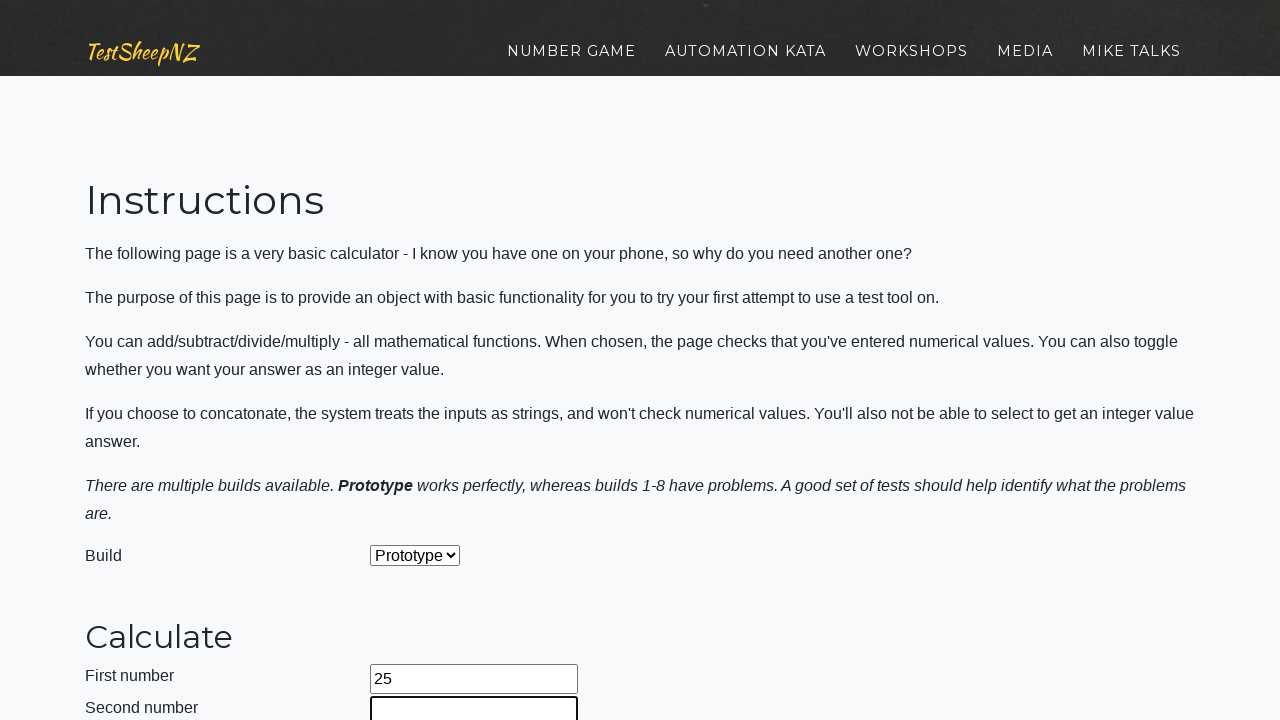

Entered 44 in second number field on #number2Field
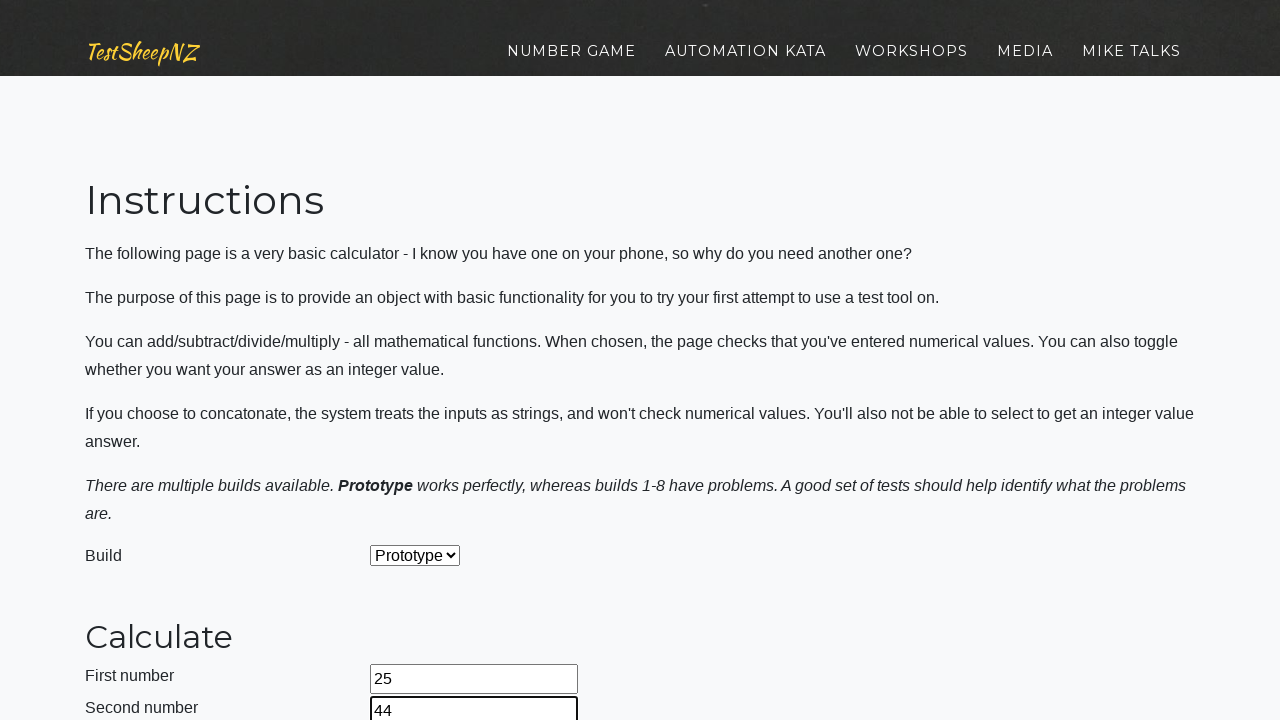

Clicked calculate button for Add operation with 25 and 44 at (422, 361) on #calculateButton
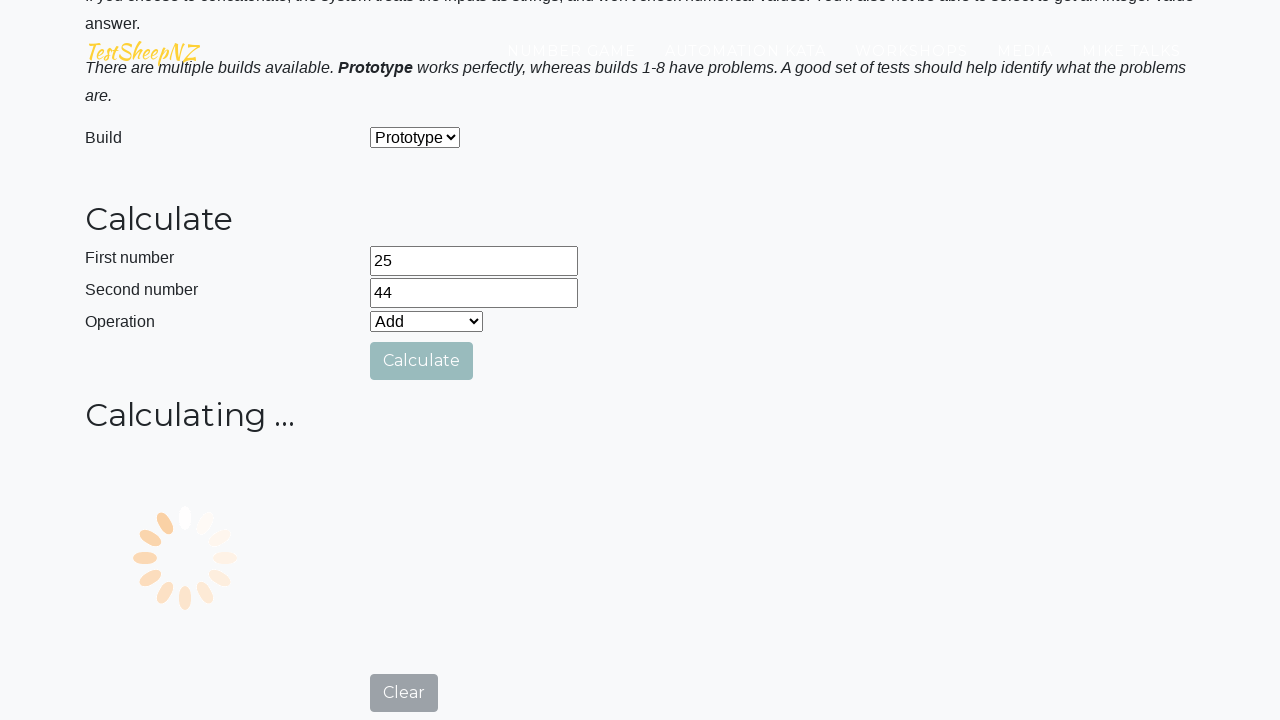

Answer field displayed with calculation result
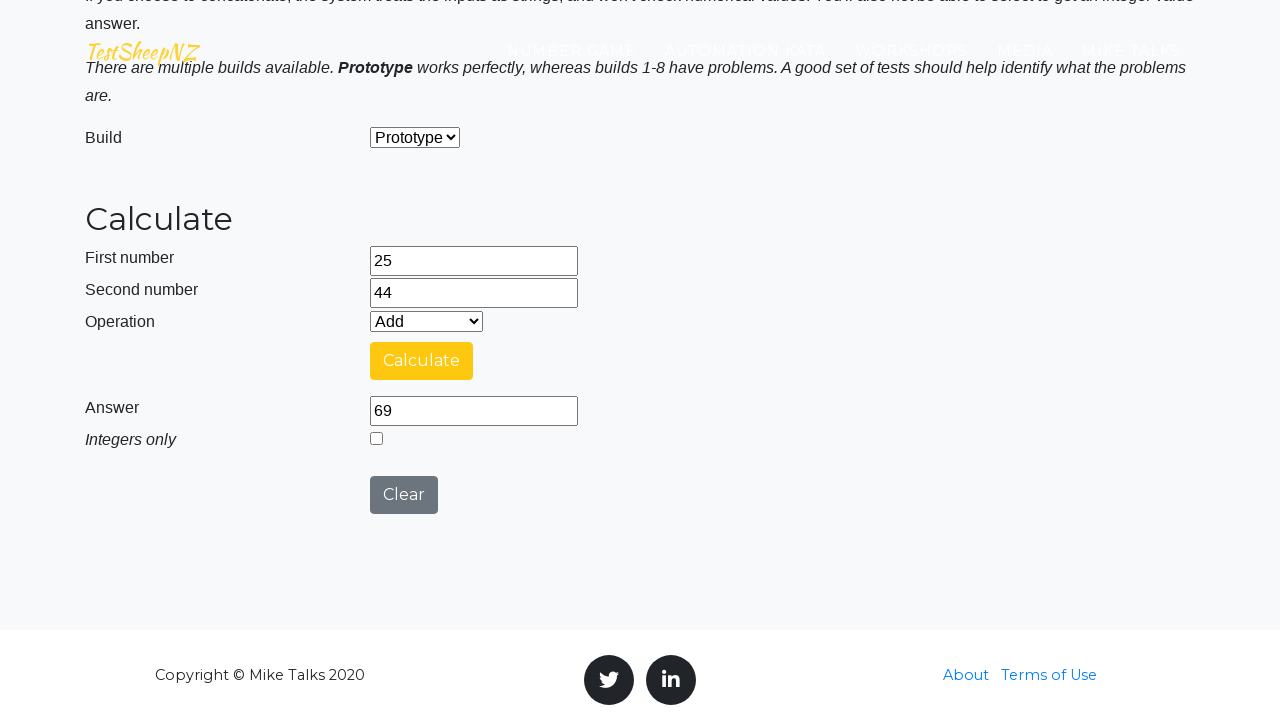

Clicked clear button to reset calculator for next operation at (404, 495) on #clearButton
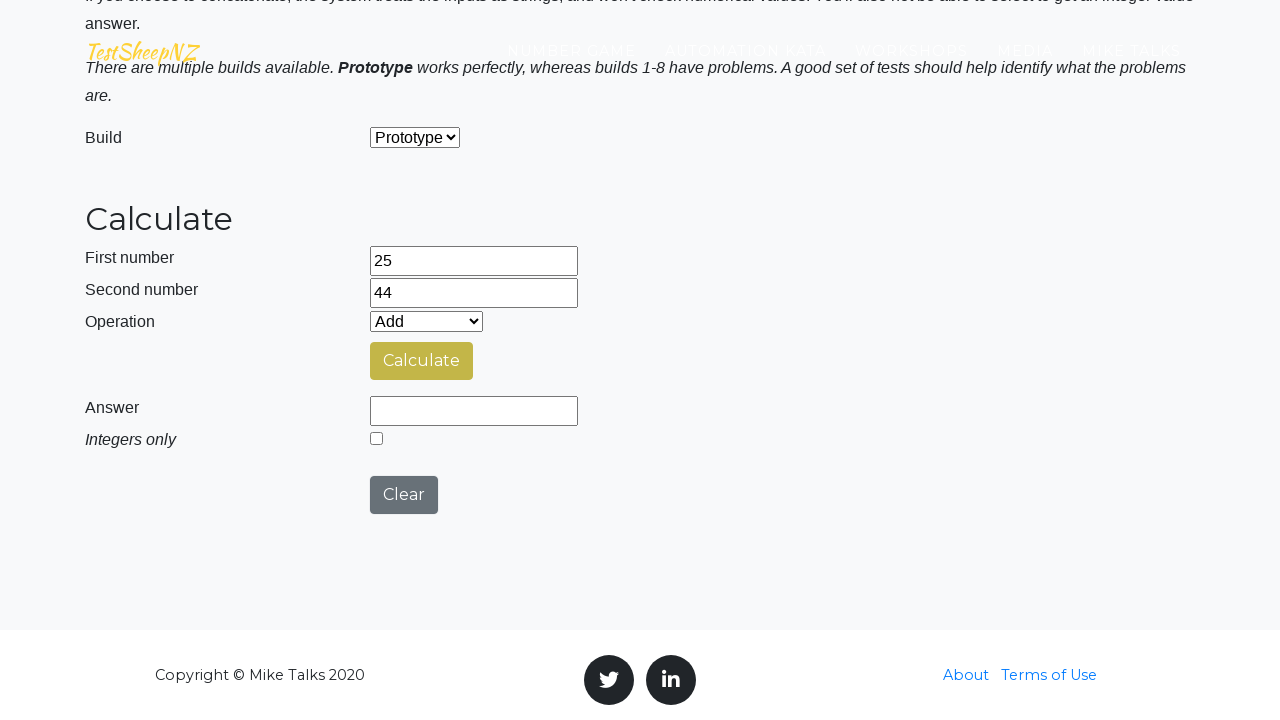

Selected 'Subtract' operation from dropdown on #selectOperationDropdown
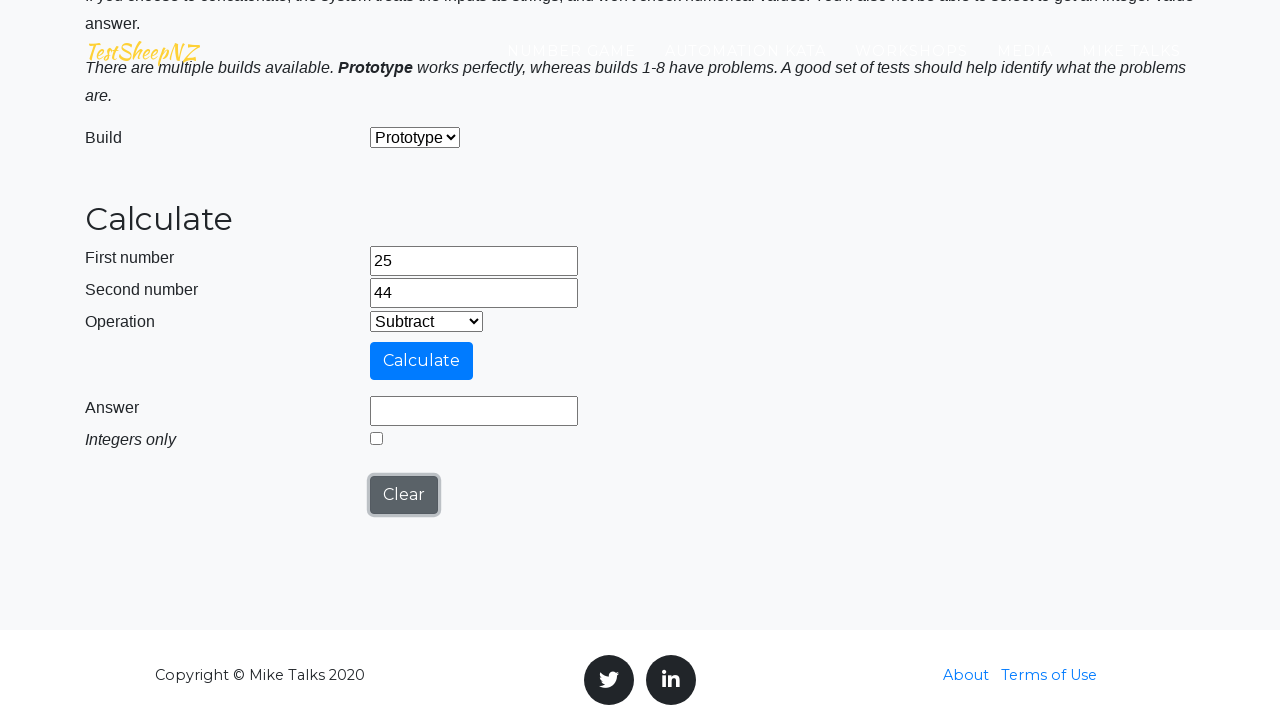

Cleared first number field on #number1Field
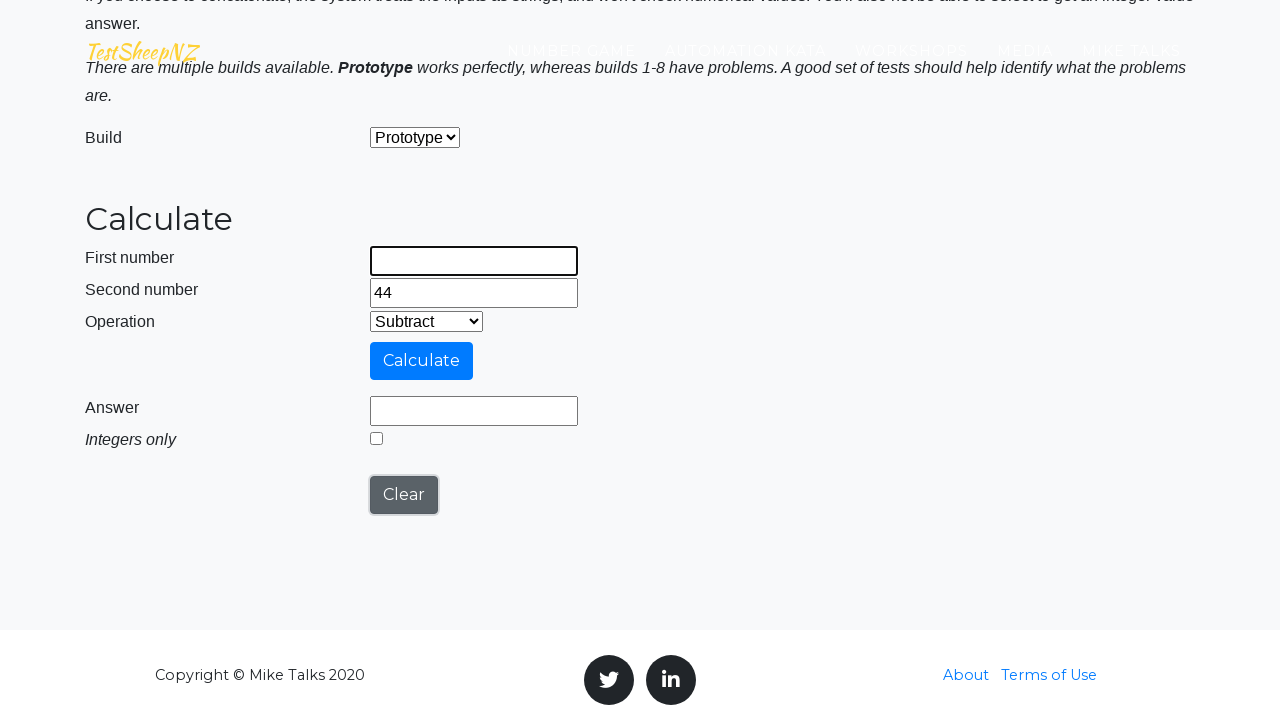

Entered 25 in first number field on #number1Field
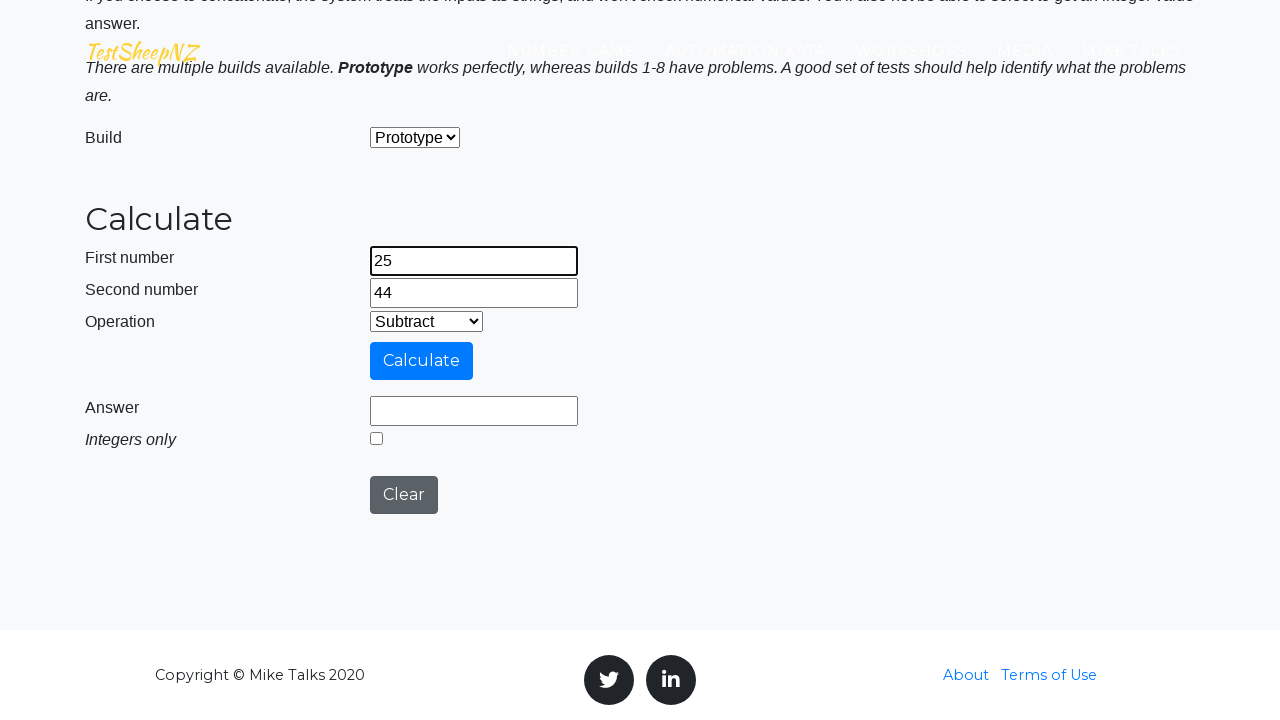

Cleared second number field on #number2Field
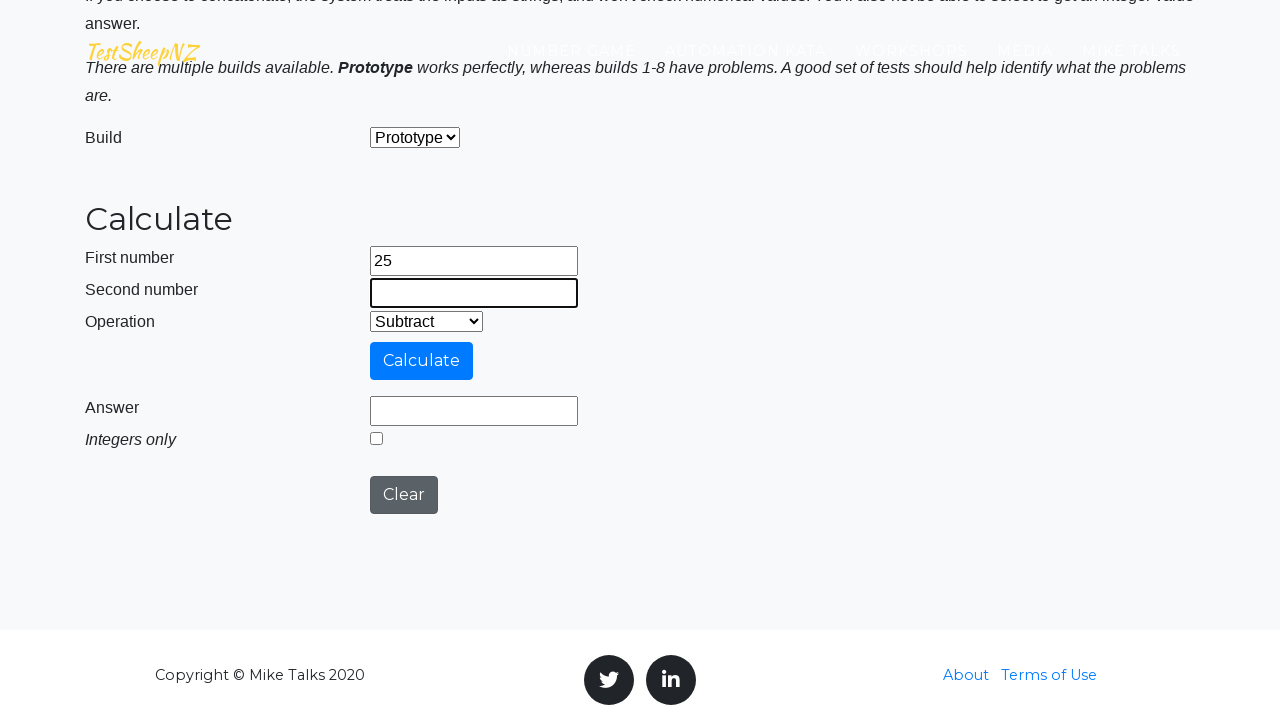

Entered 44 in second number field on #number2Field
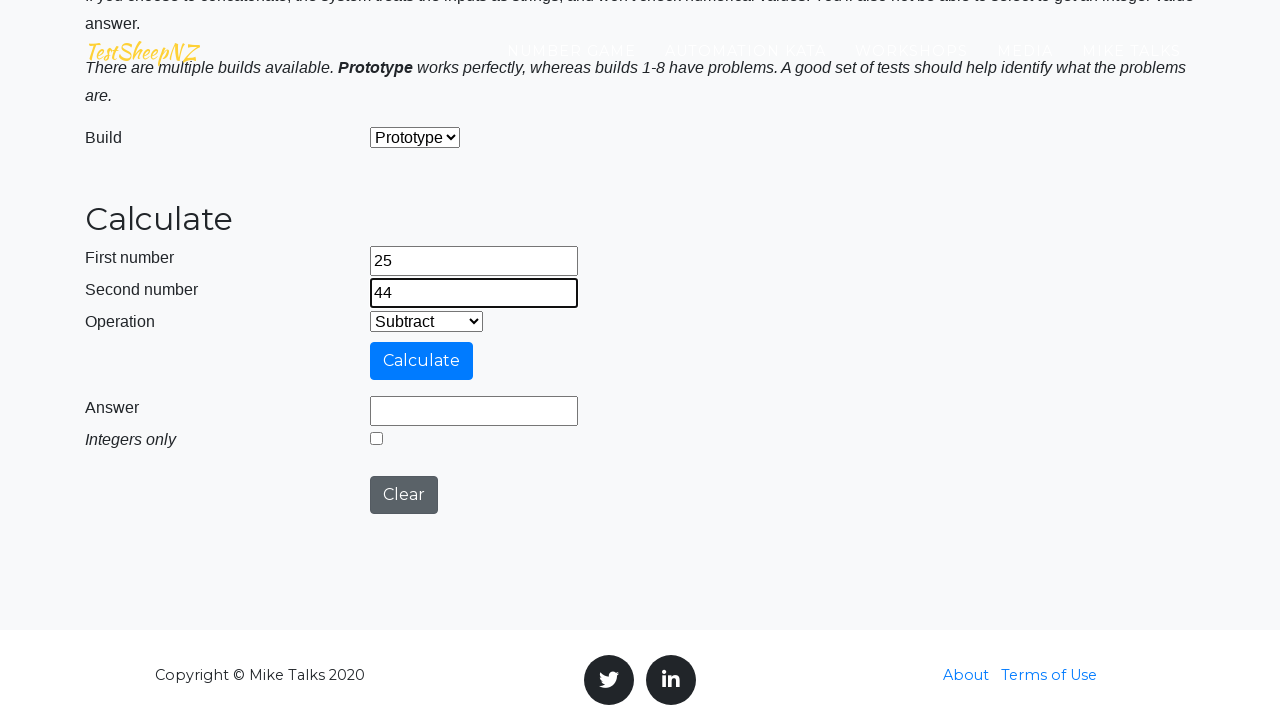

Clicked calculate button for Subtract operation with 25 and 44 at (422, 361) on #calculateButton
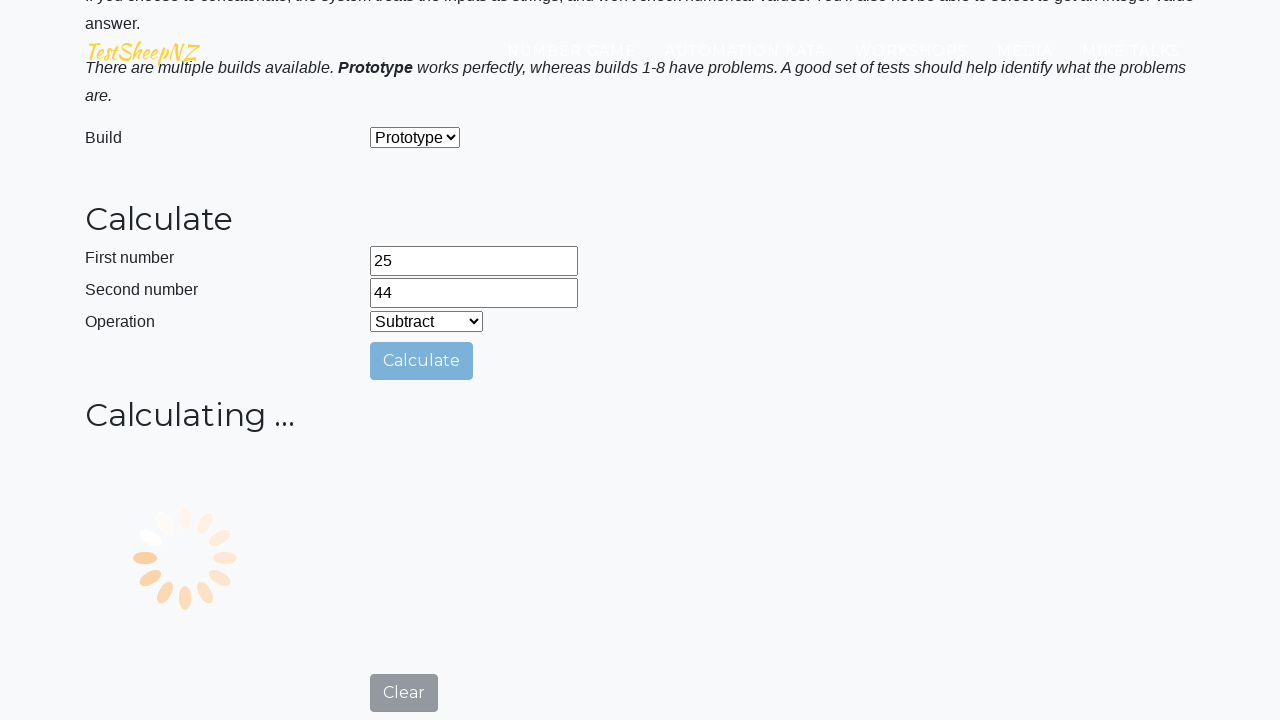

Answer field displayed with calculation result
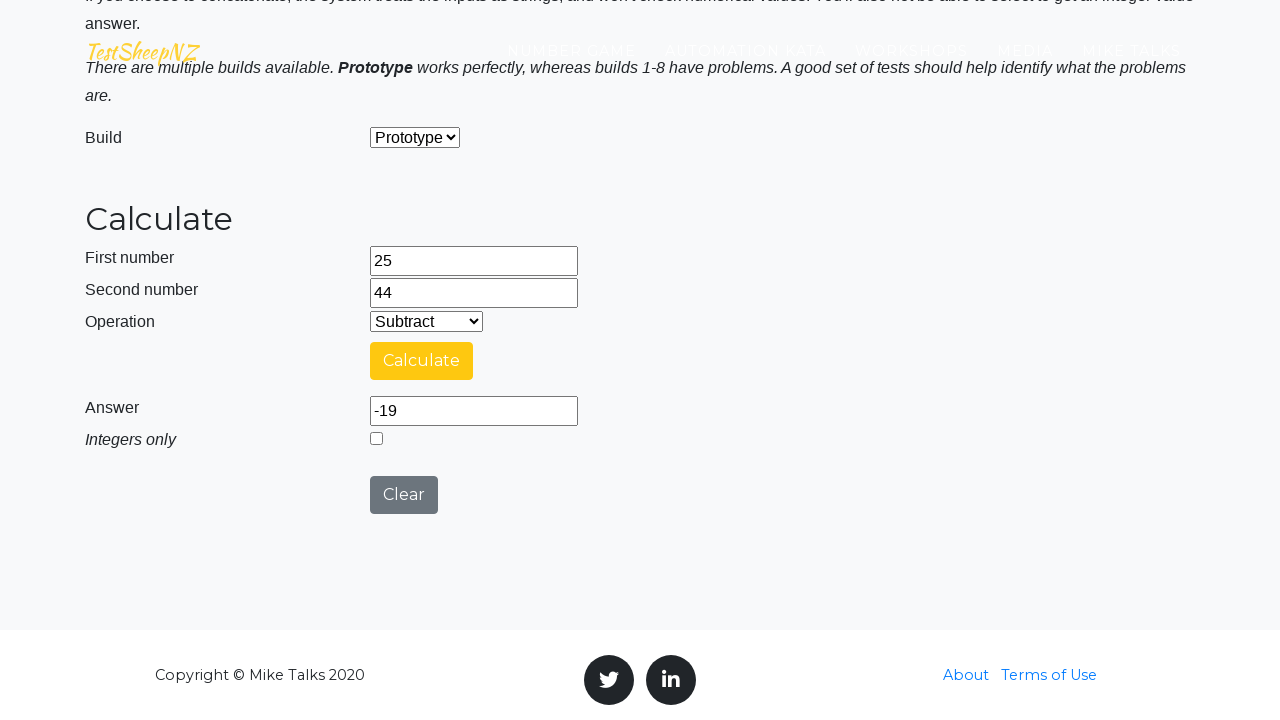

Clicked clear button to reset calculator for next operation at (404, 495) on #clearButton
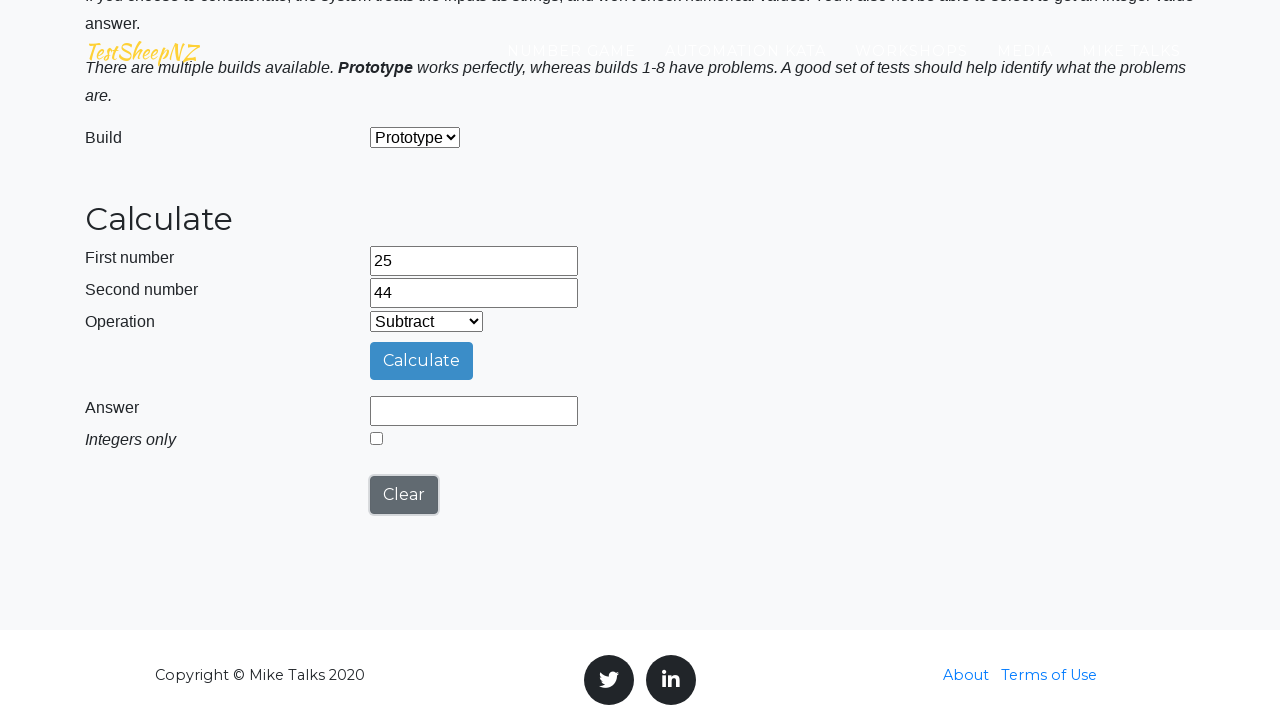

Selected 'Multiply' operation from dropdown on #selectOperationDropdown
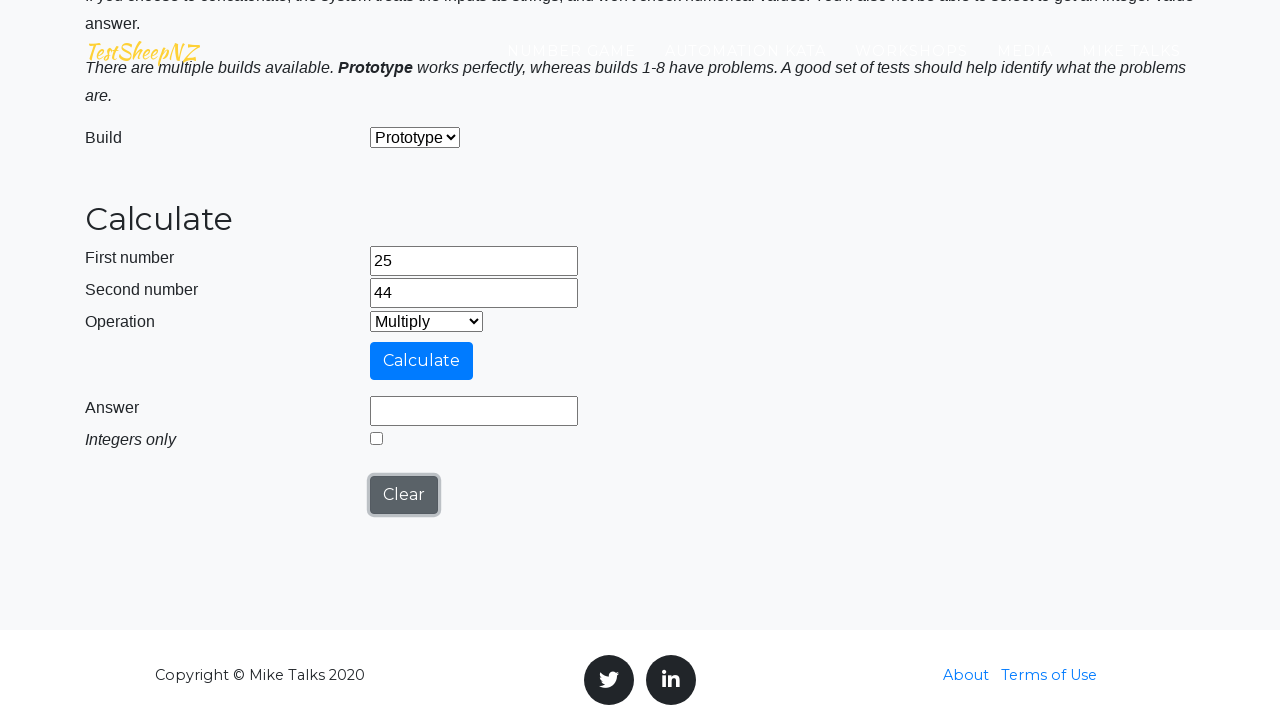

Cleared first number field on #number1Field
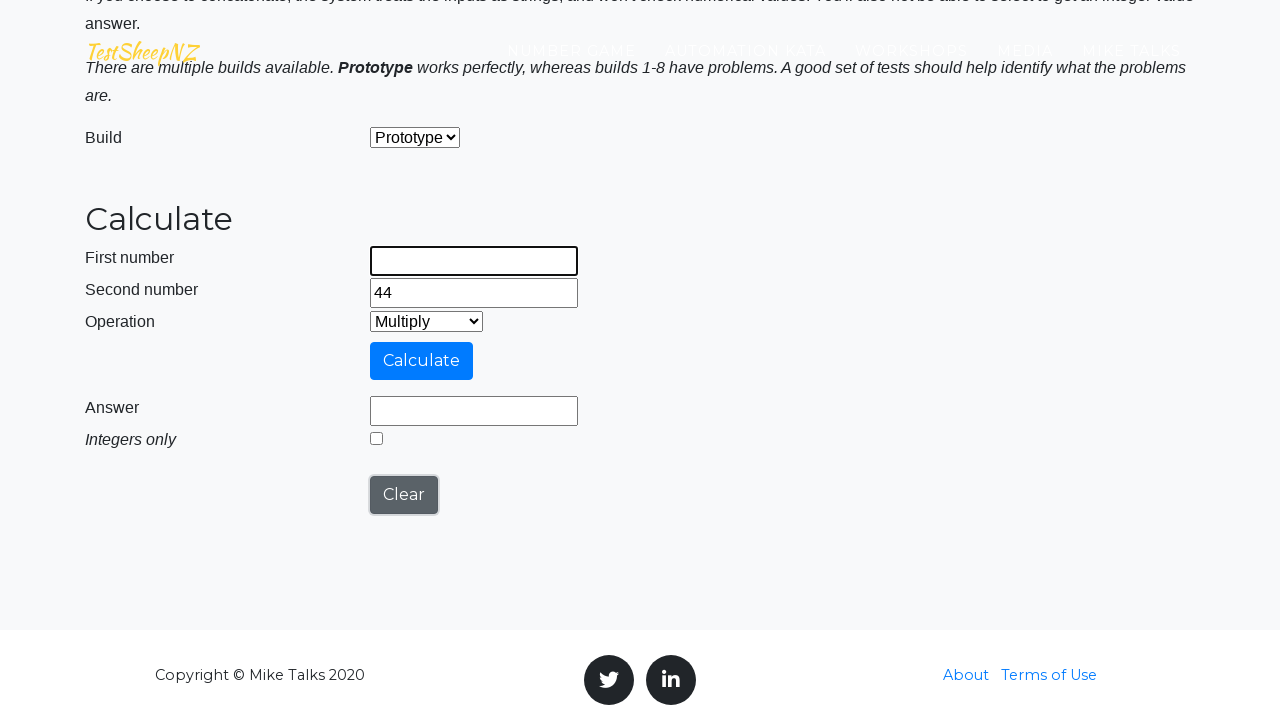

Entered 25 in first number field on #number1Field
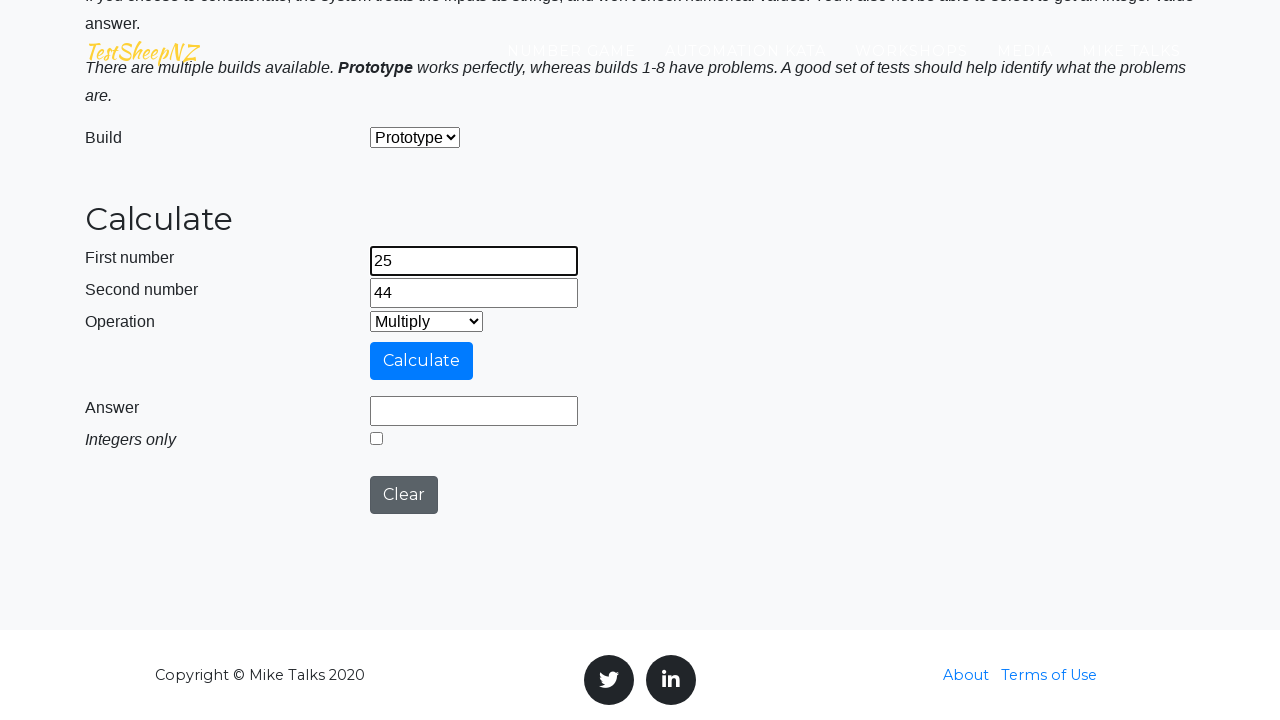

Cleared second number field on #number2Field
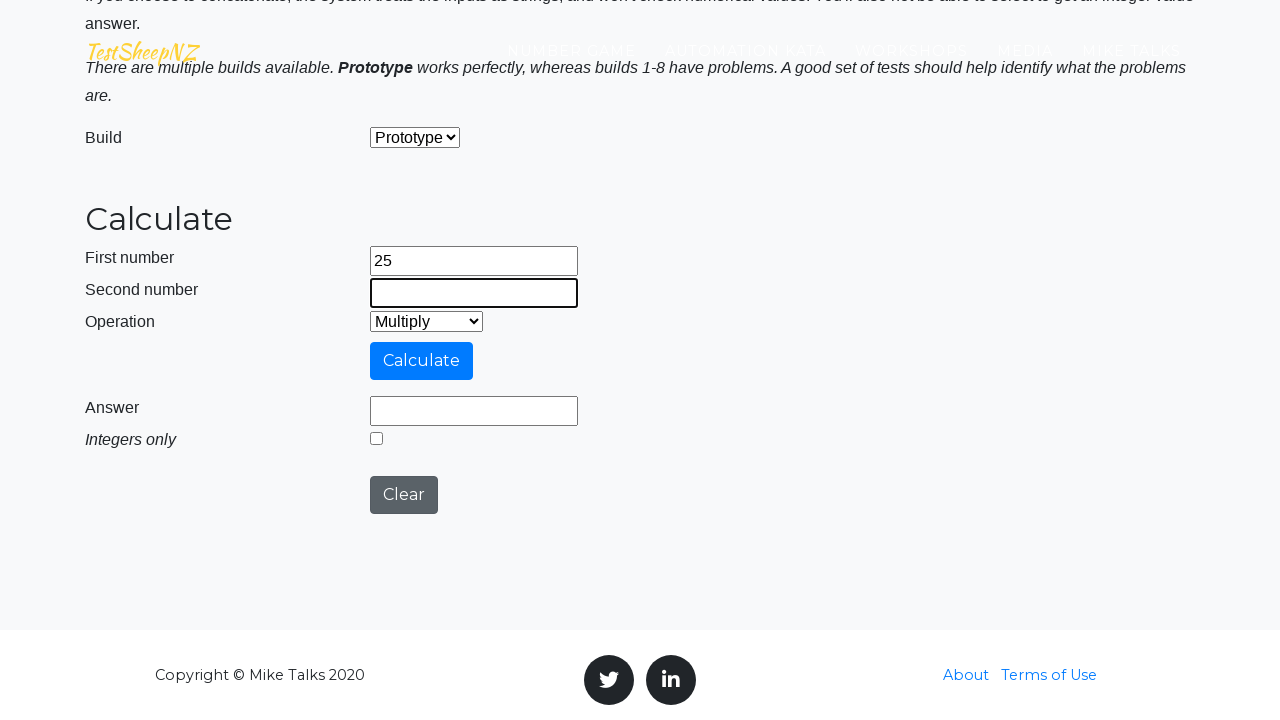

Entered 44 in second number field on #number2Field
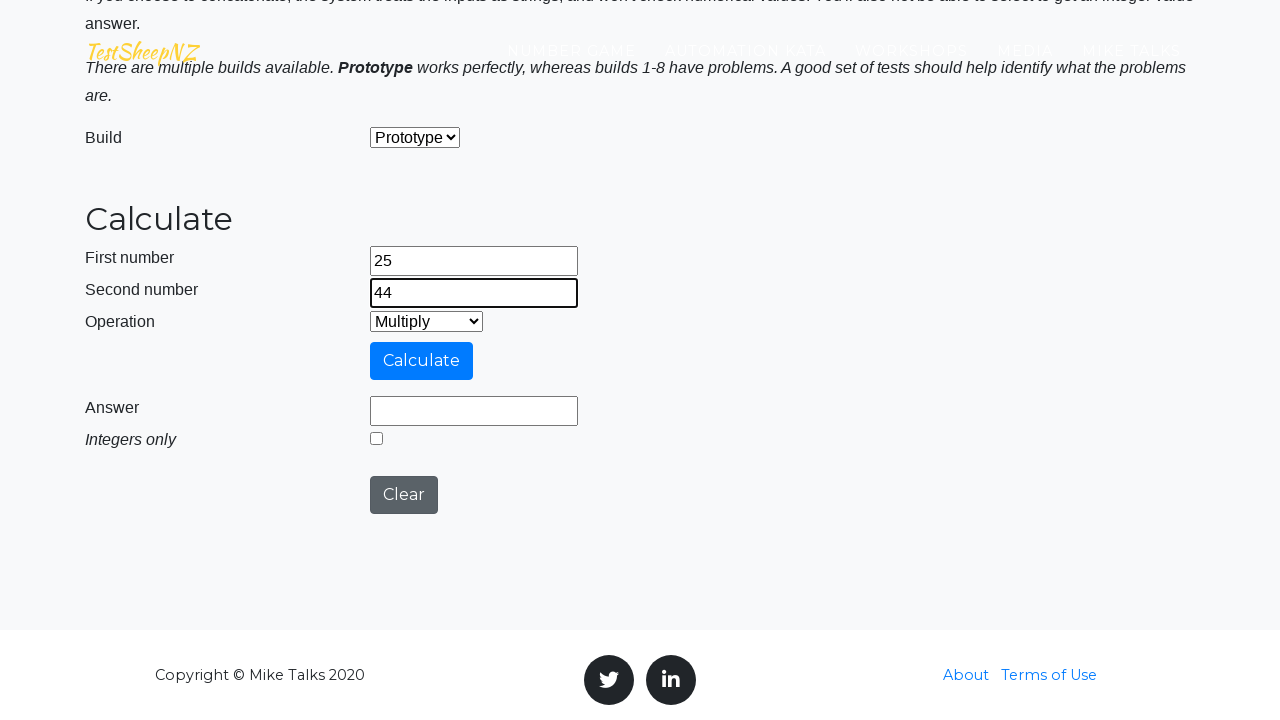

Clicked calculate button for Multiply operation with 25 and 44 at (422, 361) on #calculateButton
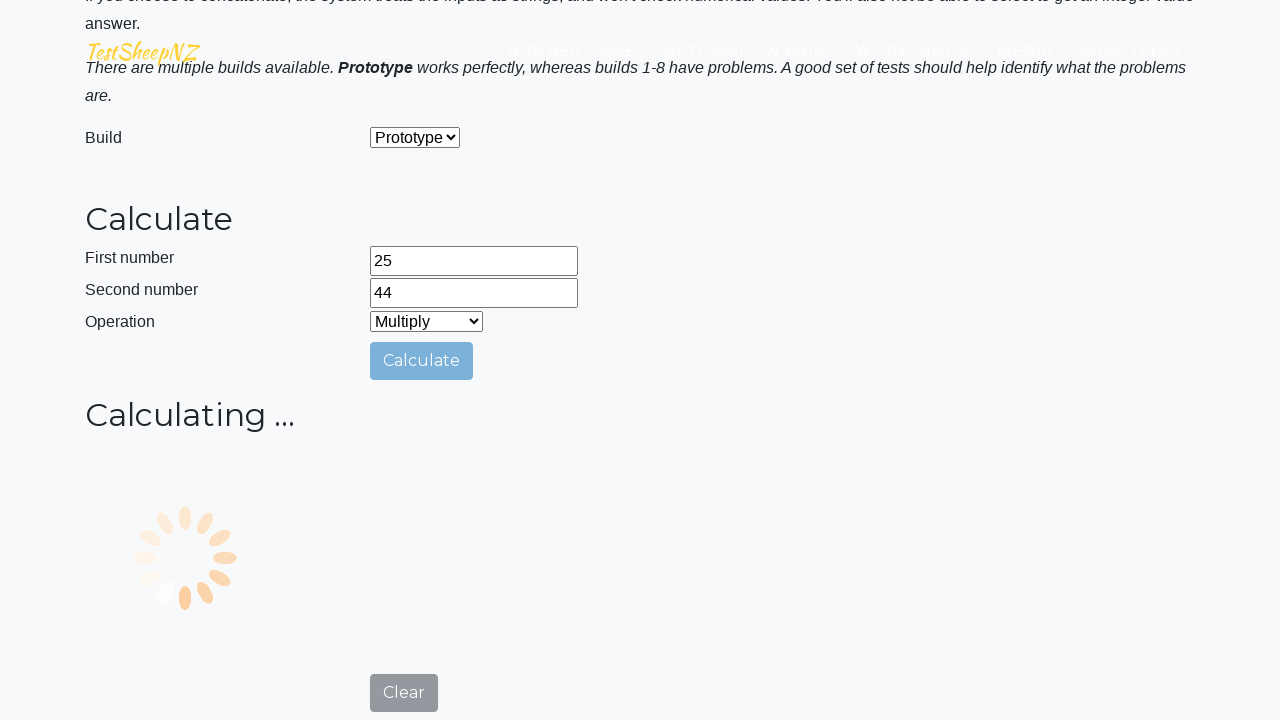

Answer field displayed with calculation result
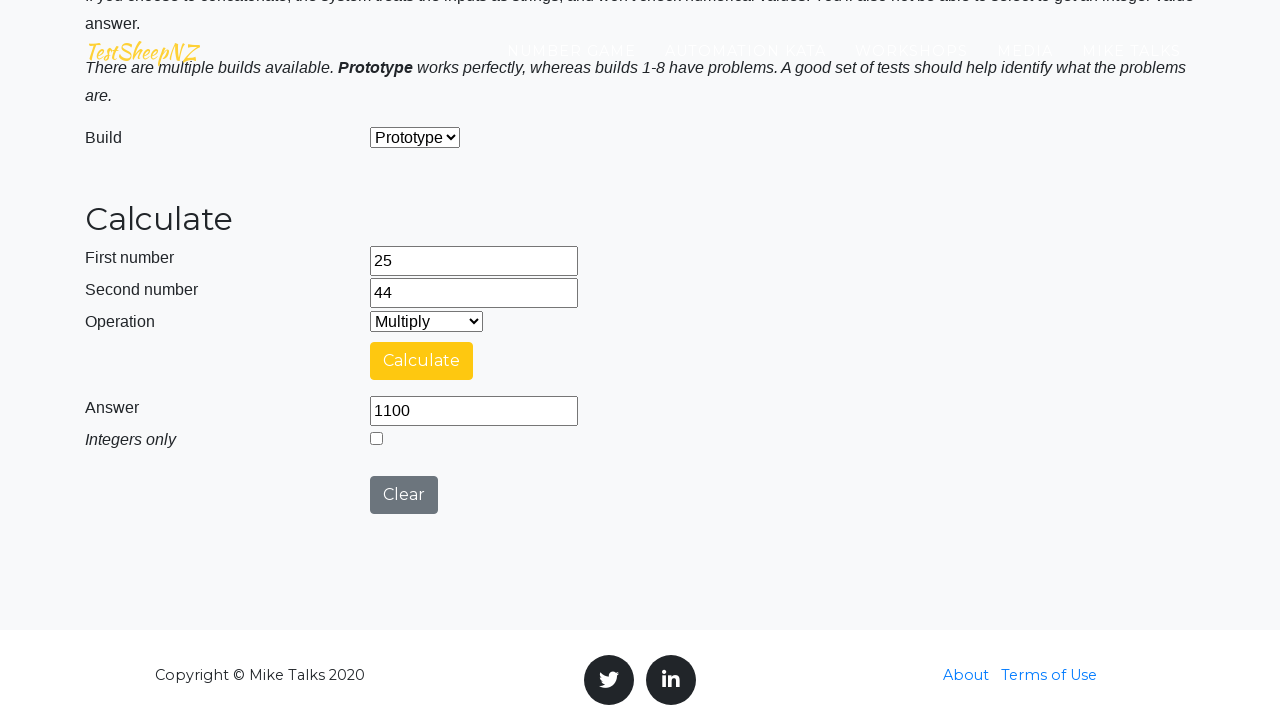

Clicked clear button to reset calculator for next operation at (404, 495) on #clearButton
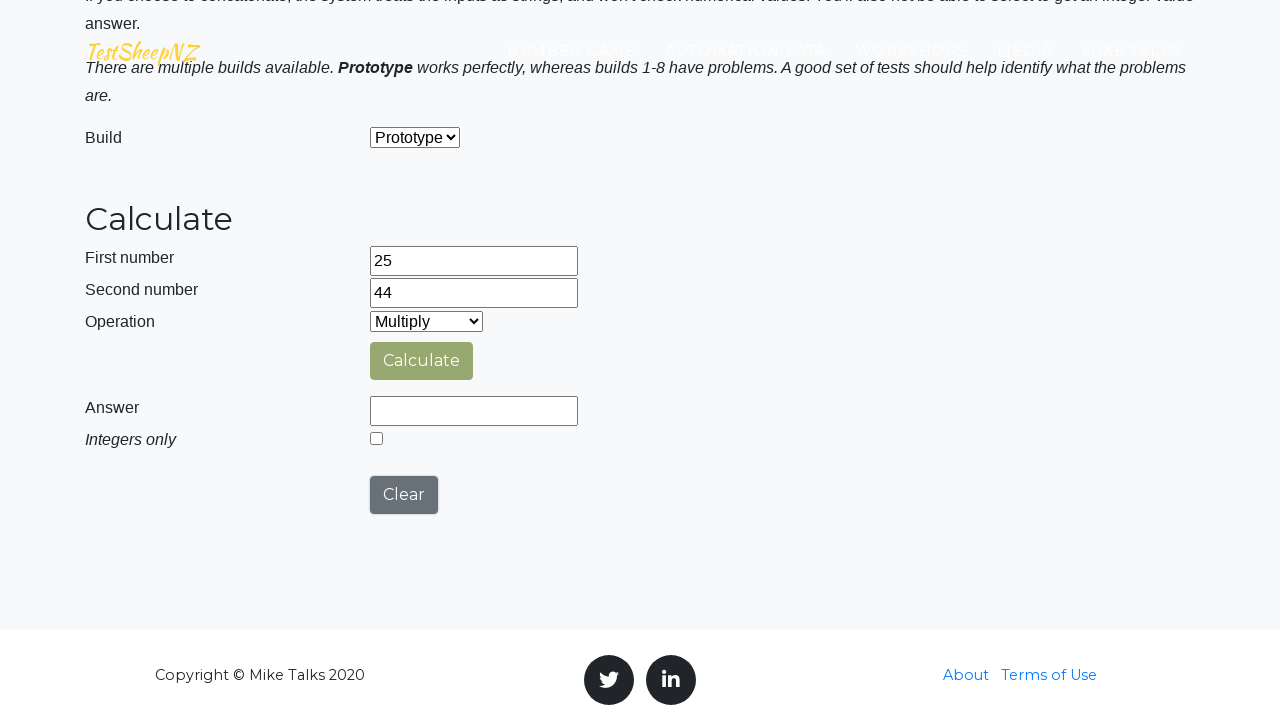

Selected 'Divide' operation from dropdown on #selectOperationDropdown
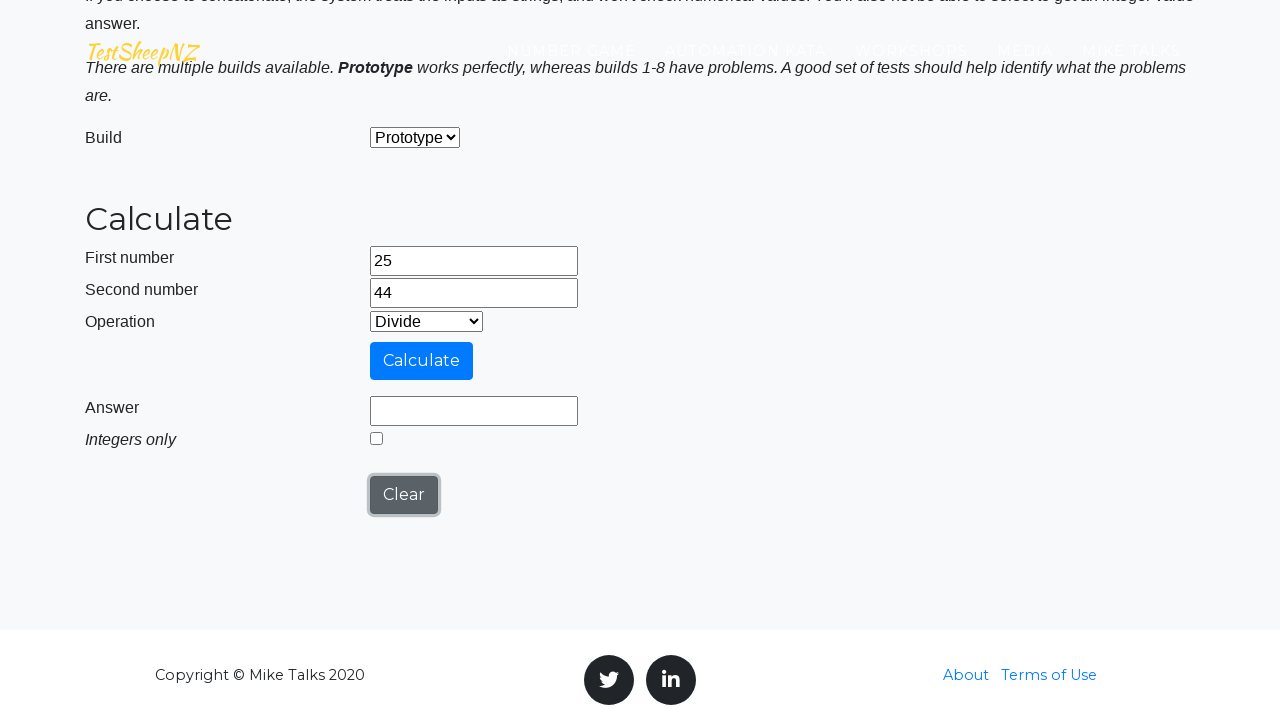

Cleared first number field on #number1Field
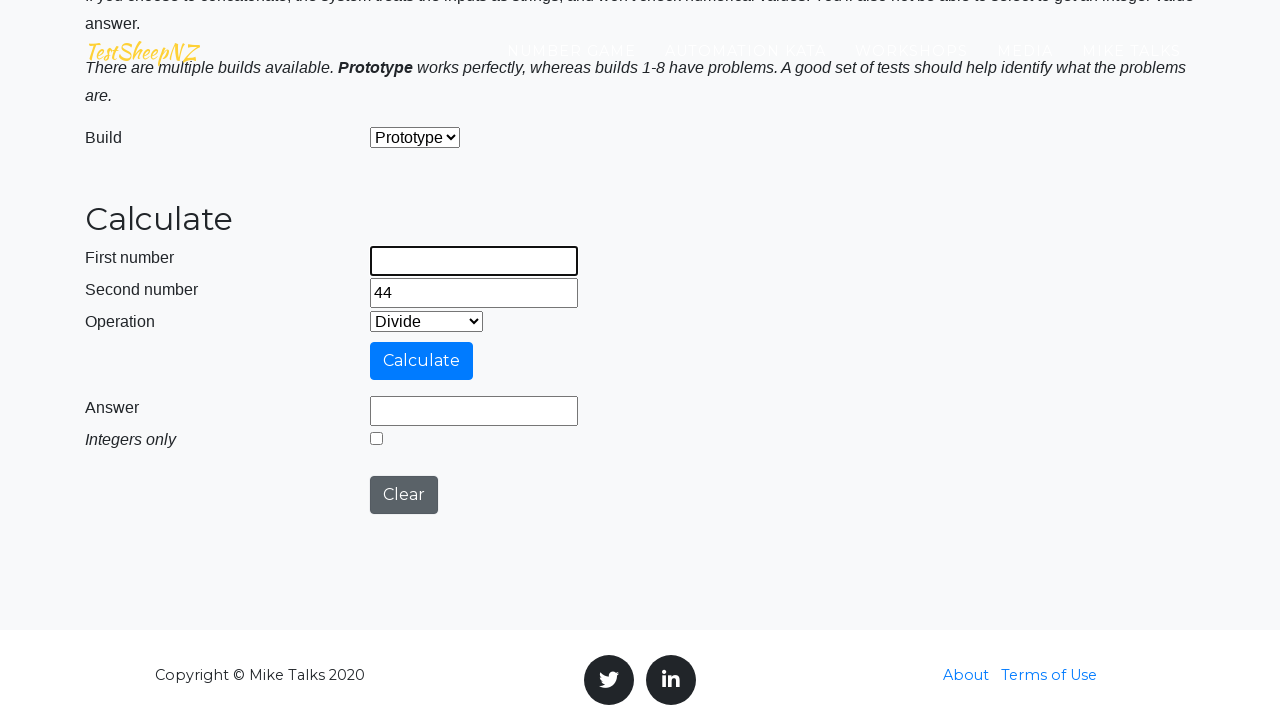

Entered 25 in first number field on #number1Field
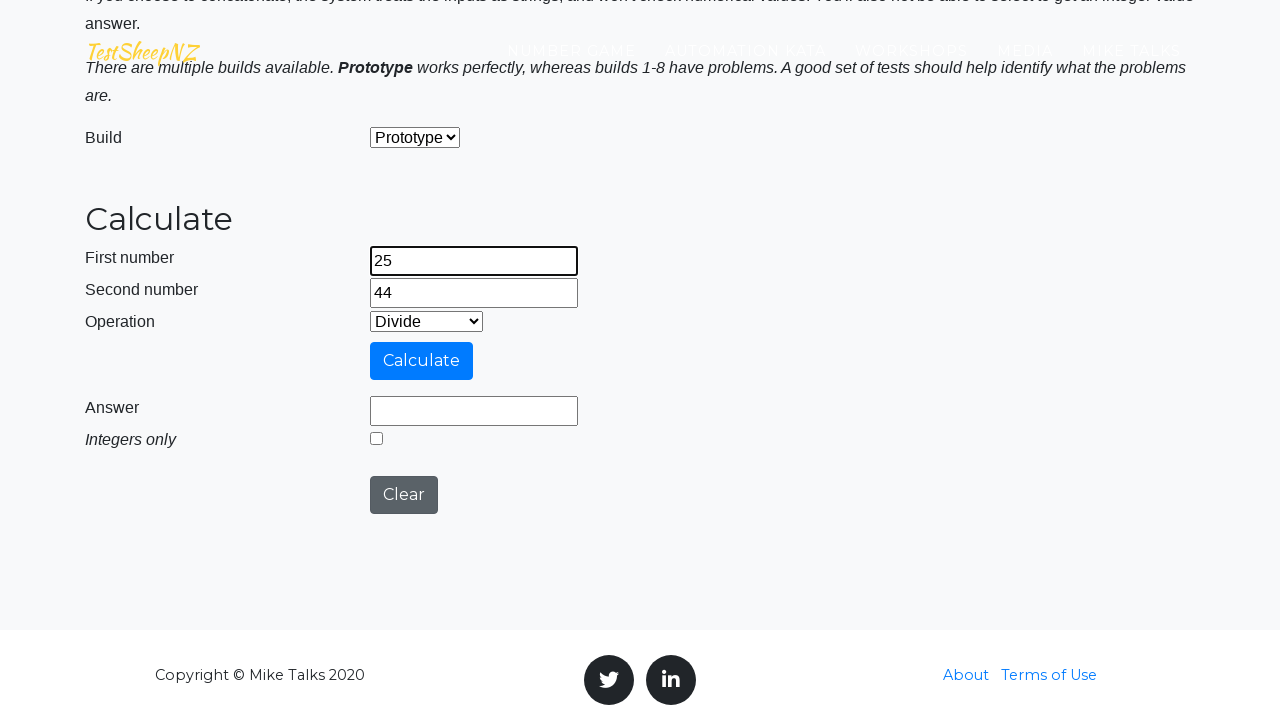

Cleared second number field on #number2Field
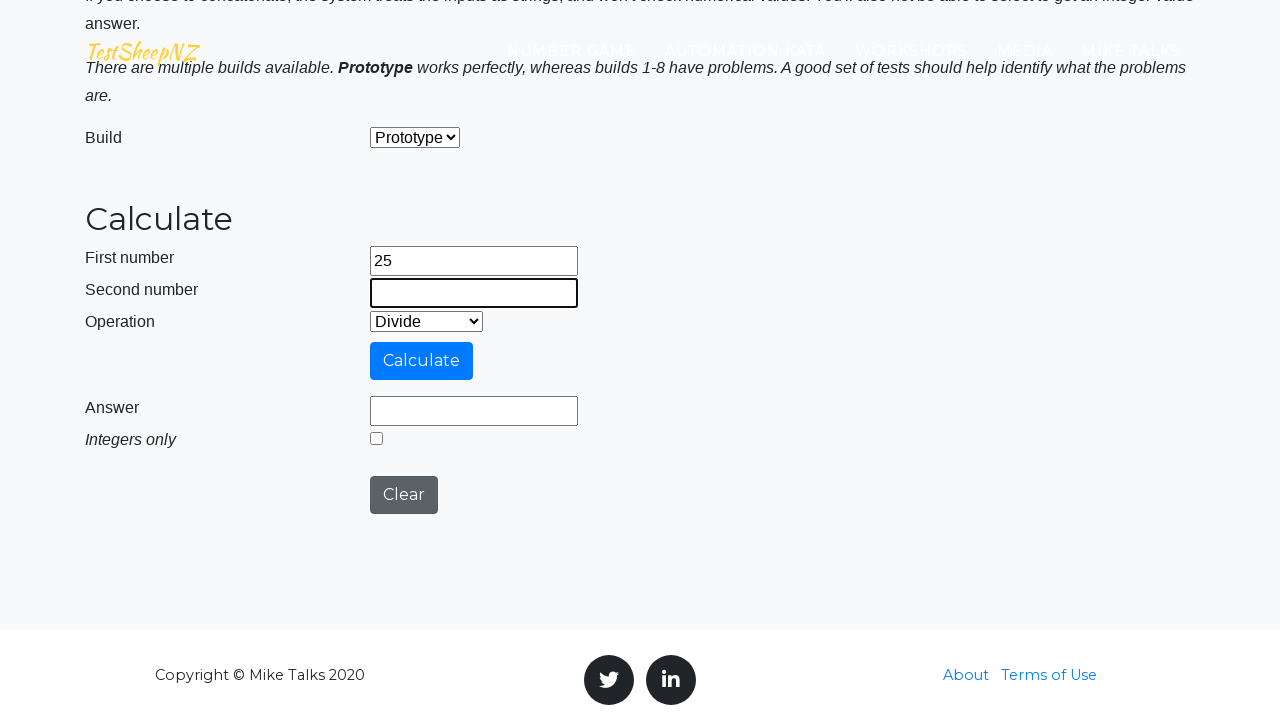

Entered 44 in second number field on #number2Field
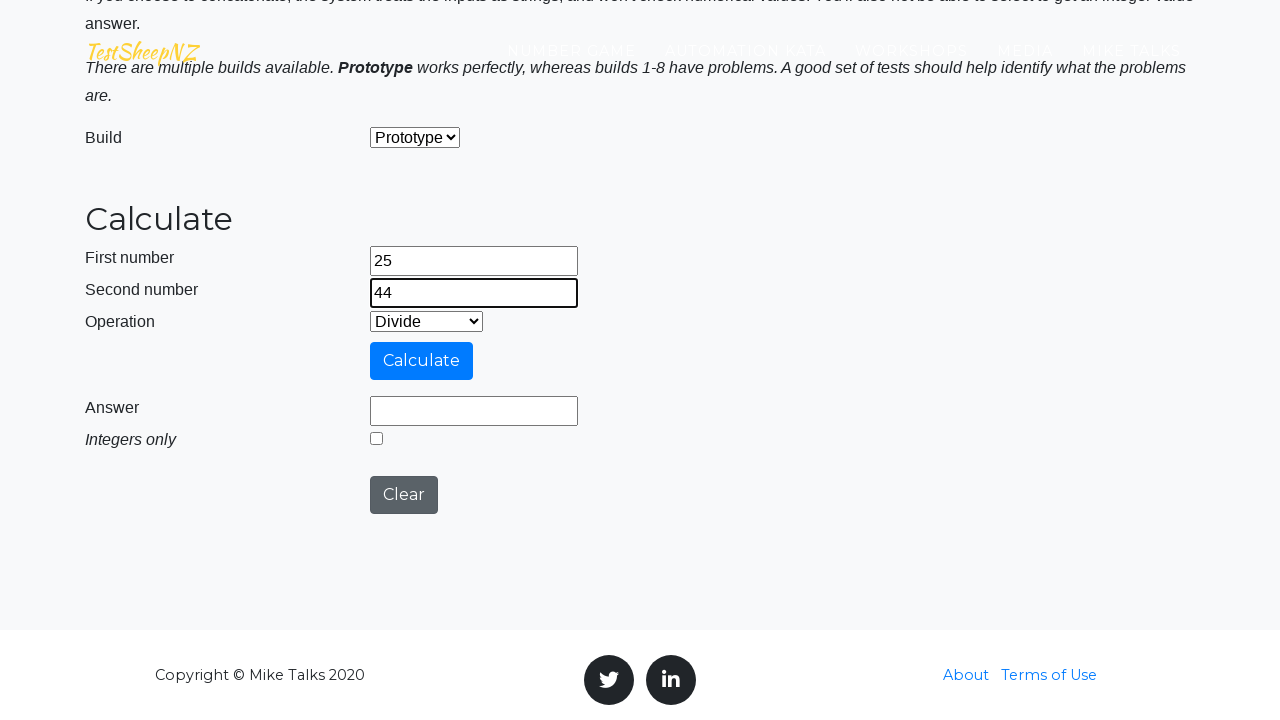

Clicked calculate button for Divide operation with 25 and 44 at (422, 361) on #calculateButton
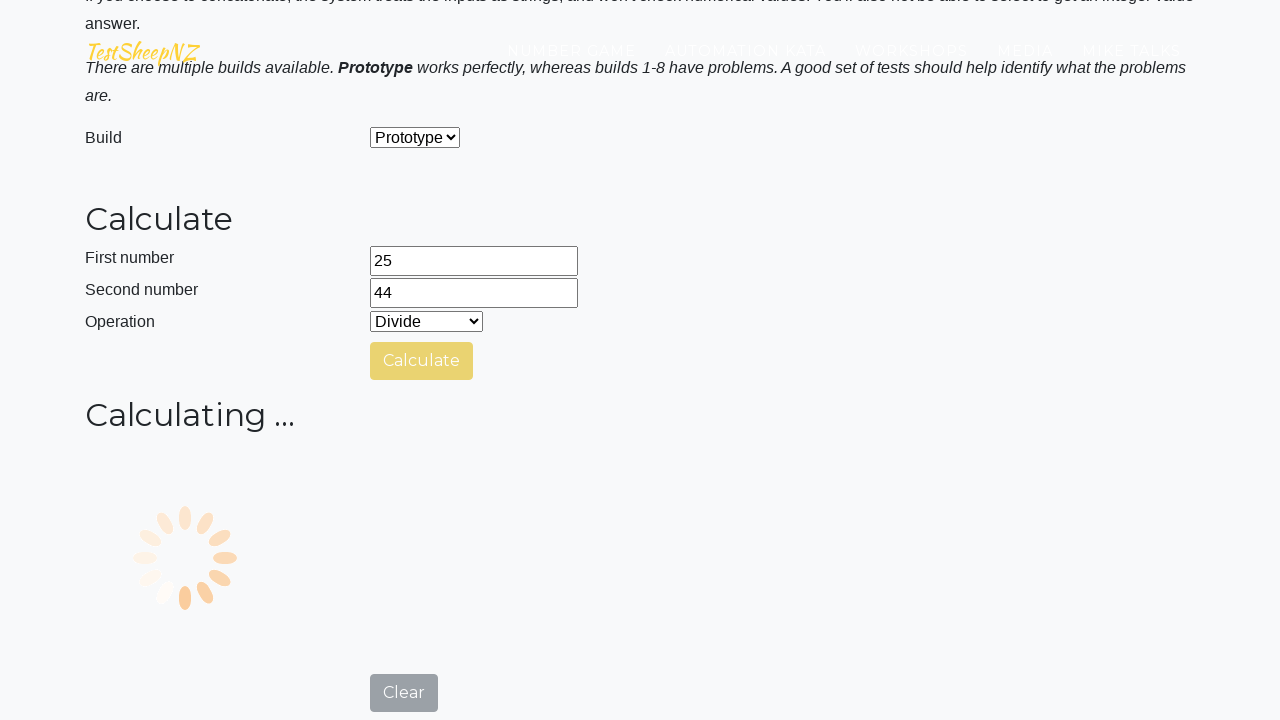

Answer field displayed with calculation result
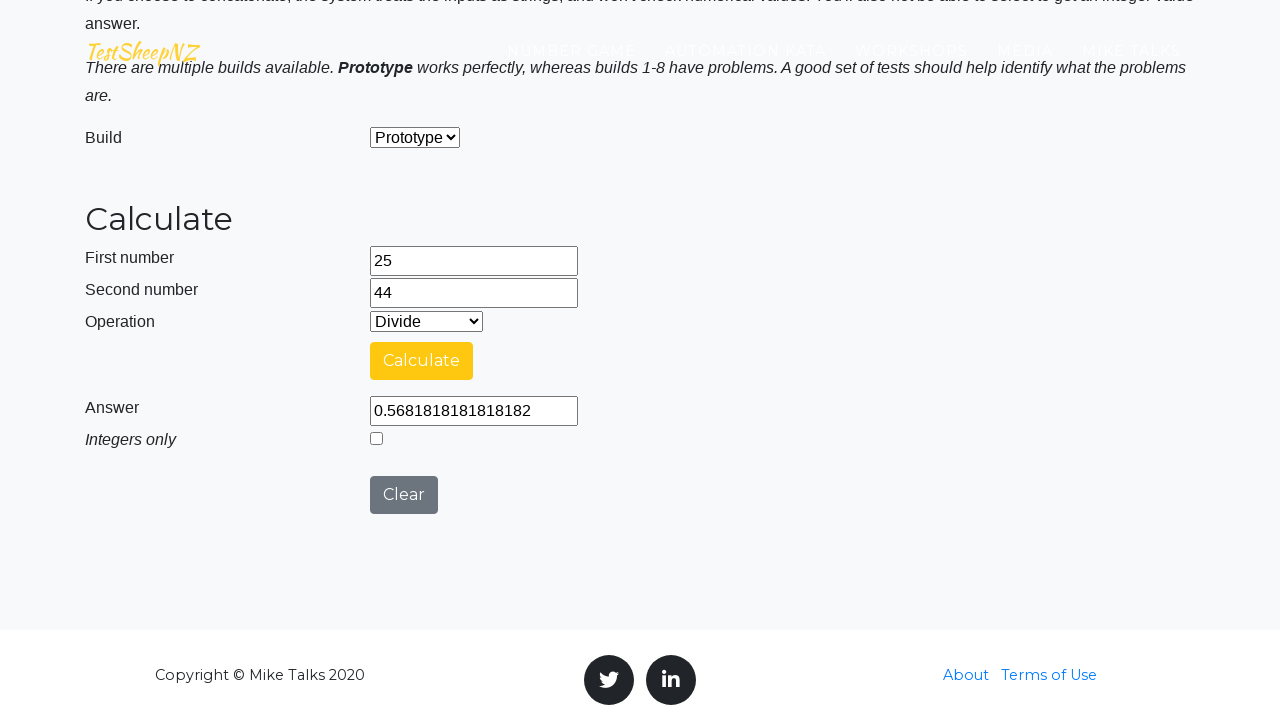

Clicked clear button to reset calculator for next operation at (404, 495) on #clearButton
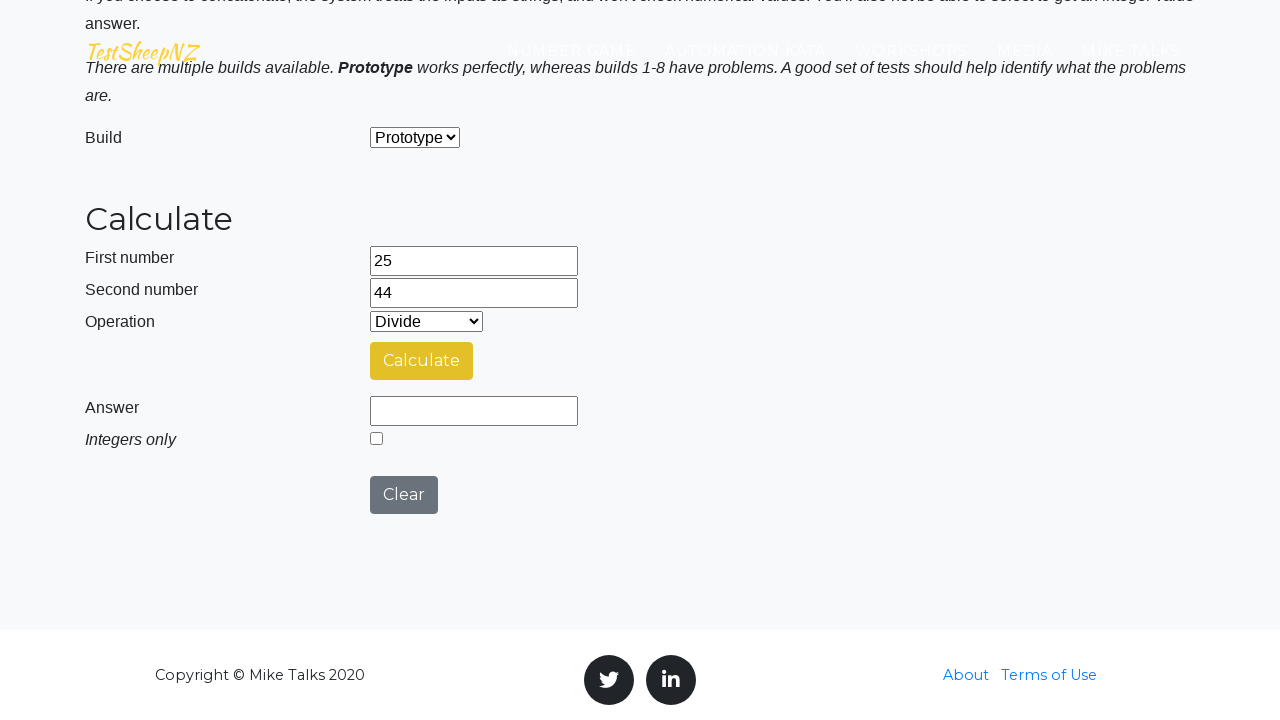

Selected 'Concatenate' operation from dropdown on #selectOperationDropdown
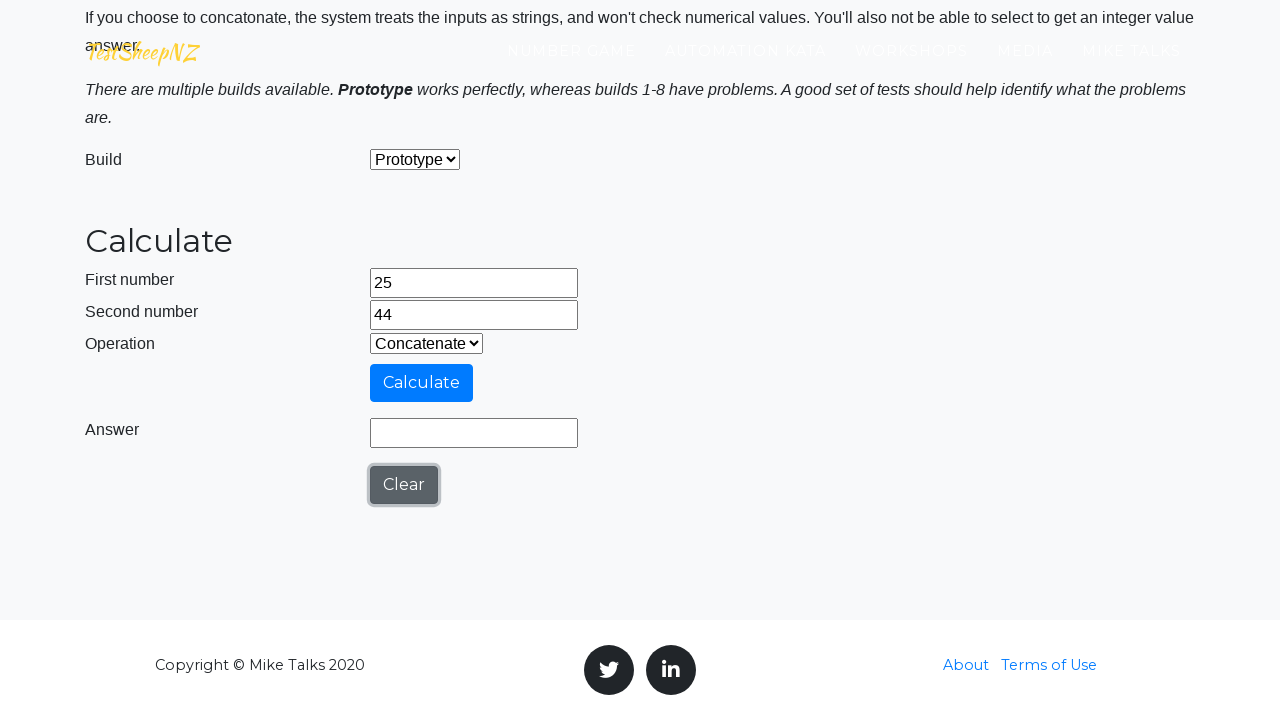

Cleared first number field on #number1Field
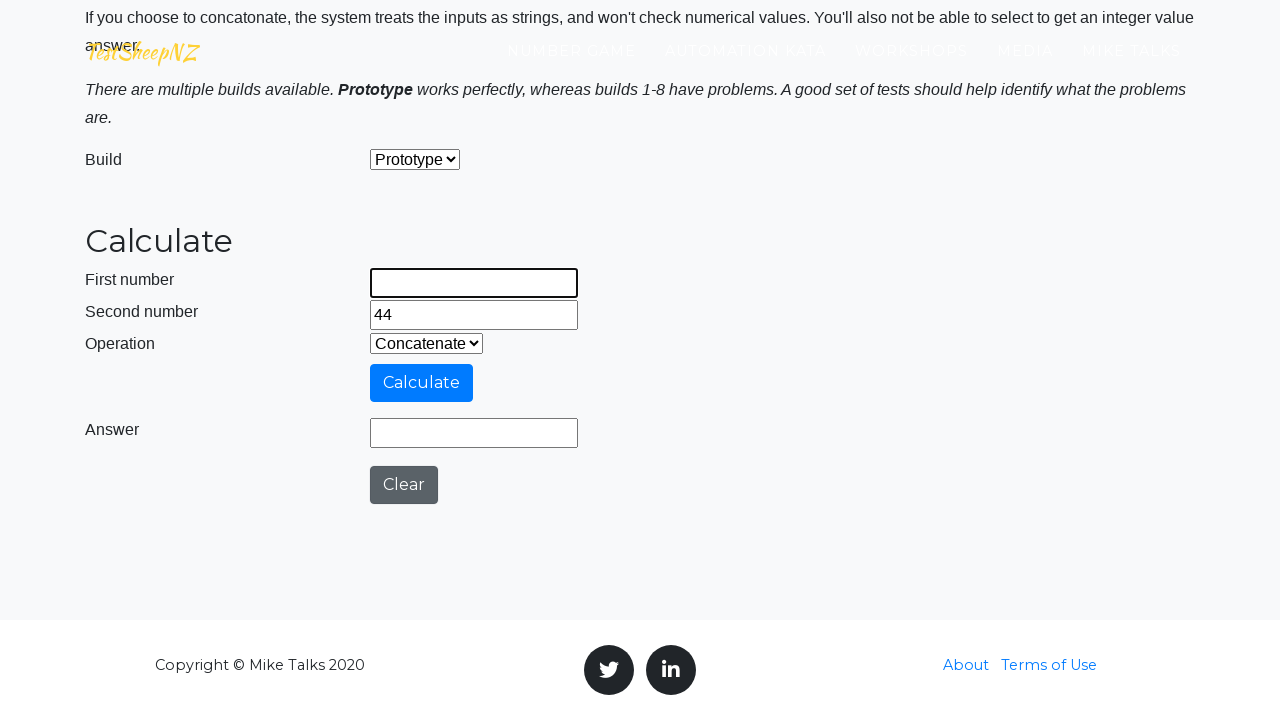

Entered 25 in first number field on #number1Field
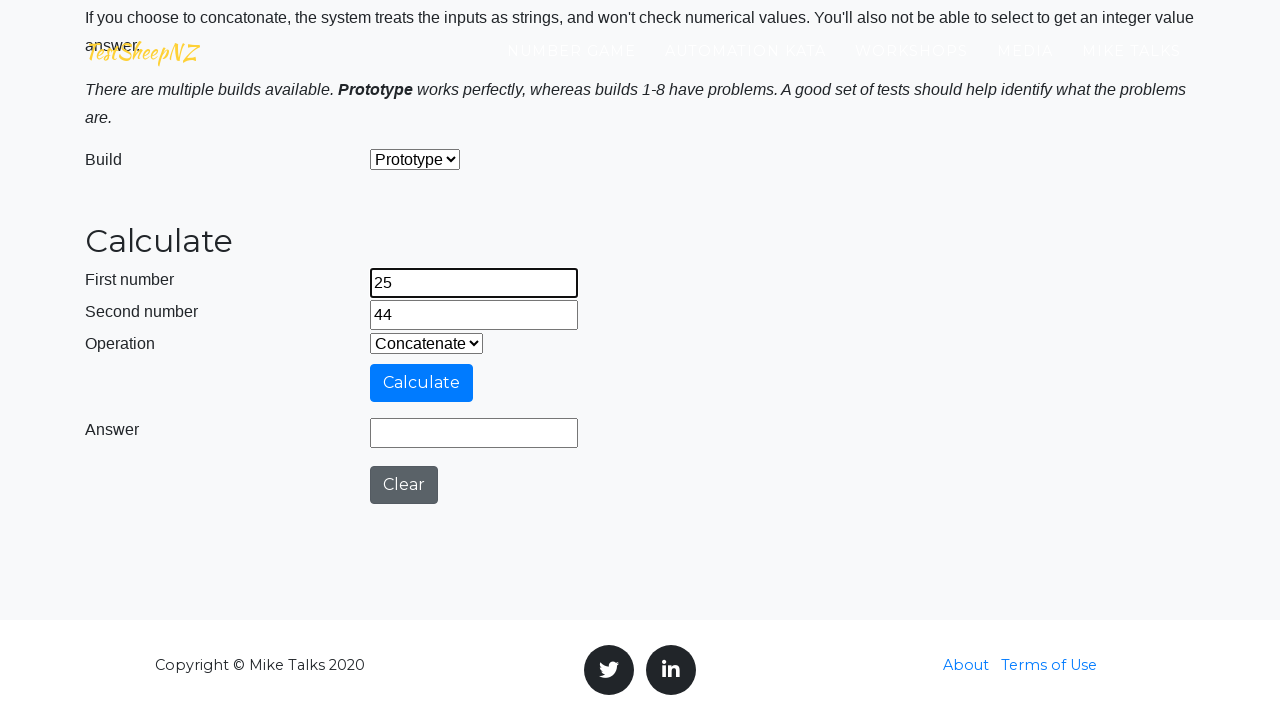

Cleared second number field on #number2Field
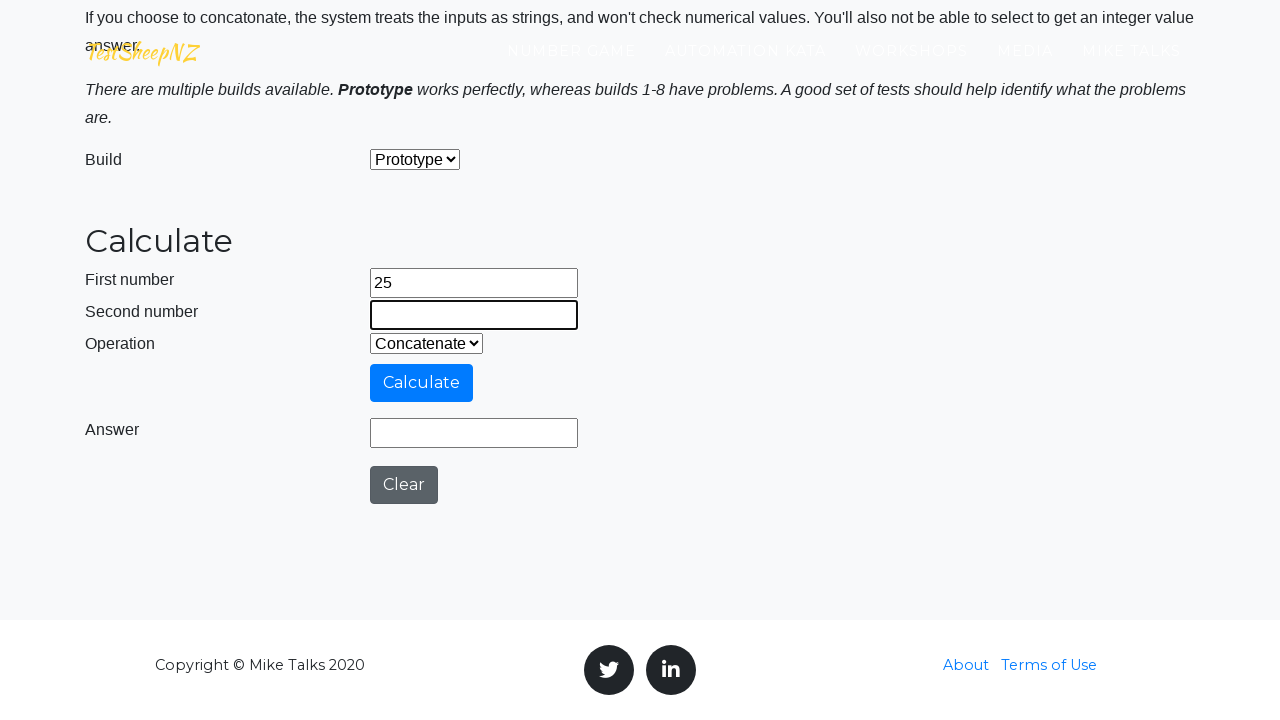

Entered 44 in second number field on #number2Field
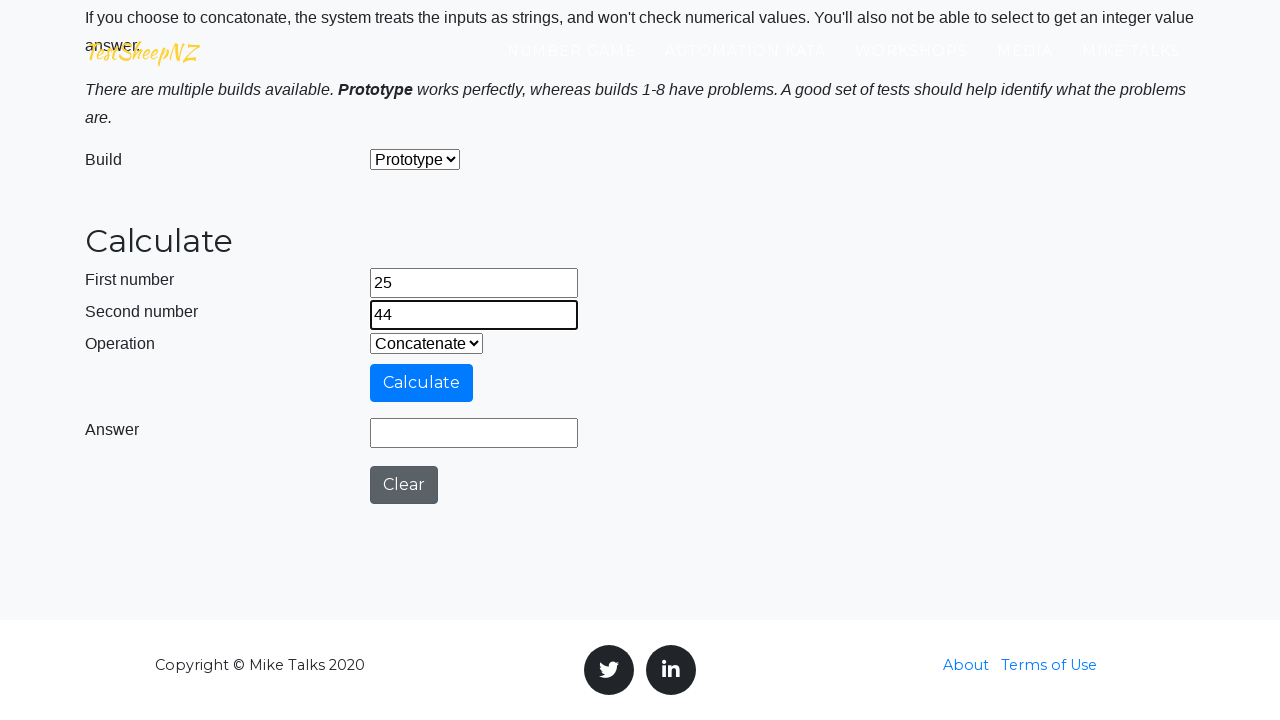

Clicked calculate button for Concatenate operation with 25 and 44 at (422, 383) on #calculateButton
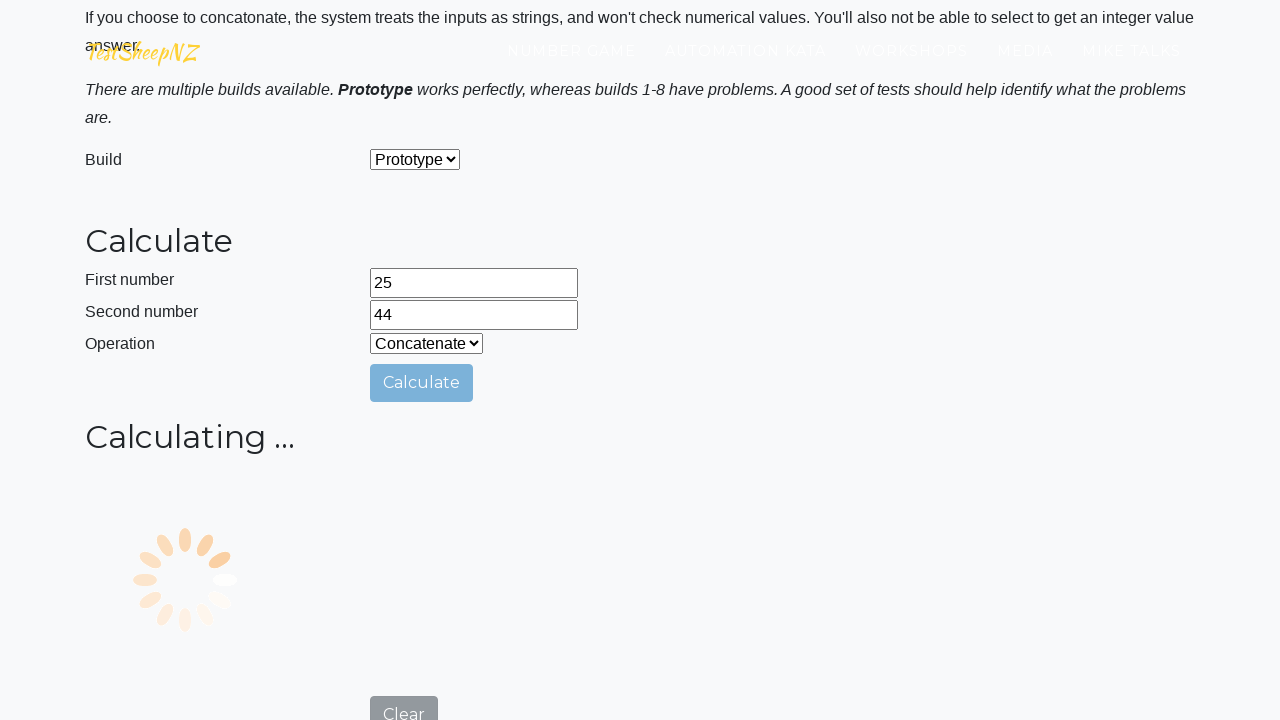

Answer field displayed with calculation result
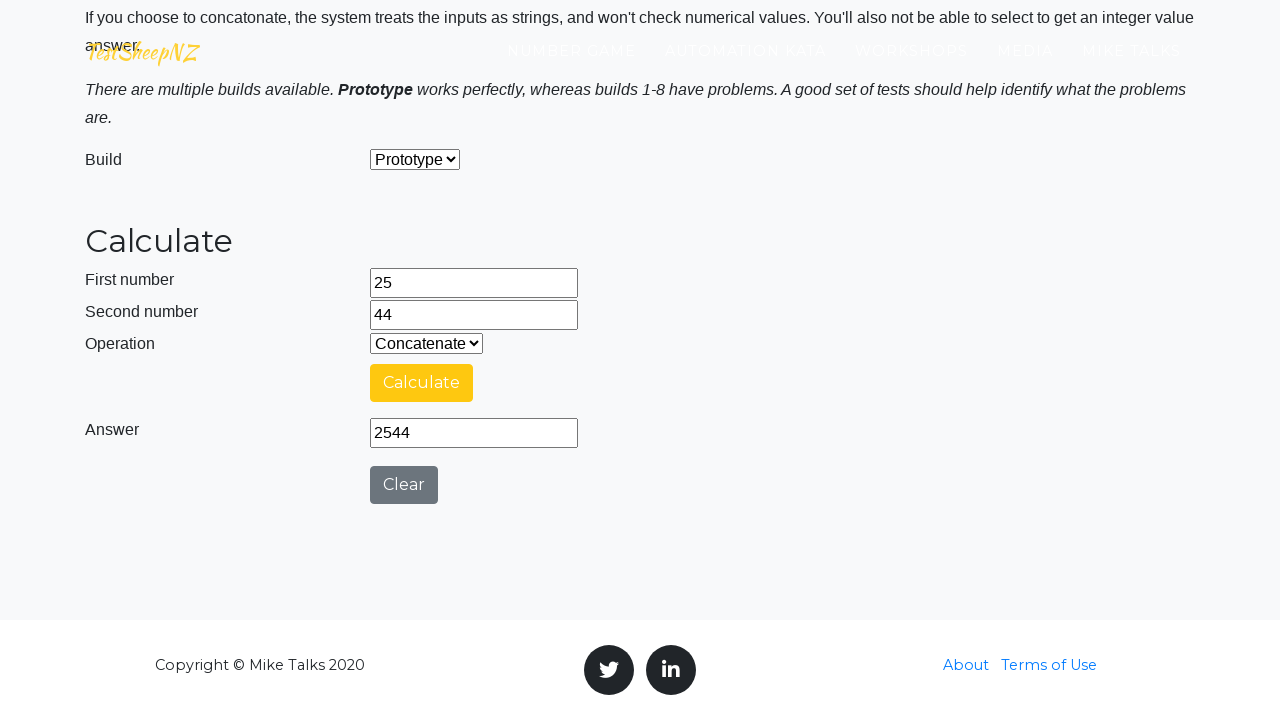

Clicked clear button to reset calculator for next operation at (404, 485) on #clearButton
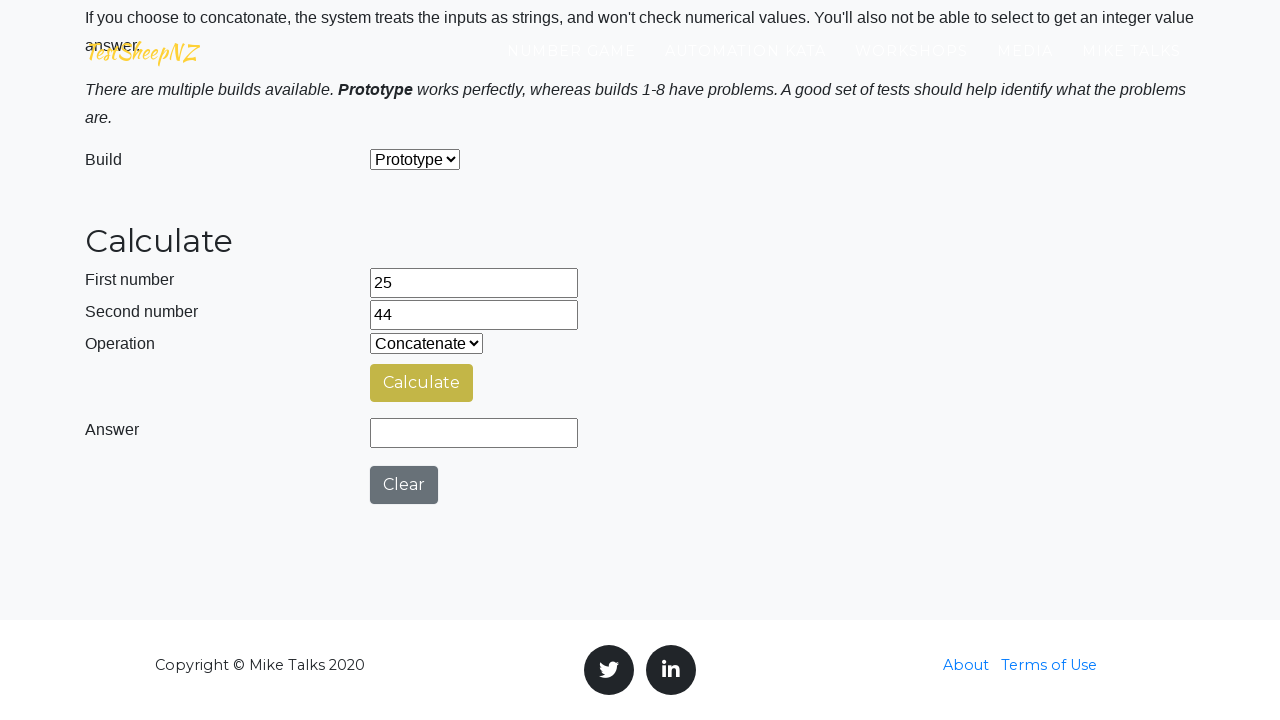

Selected 'Add' operation from dropdown on #selectOperationDropdown
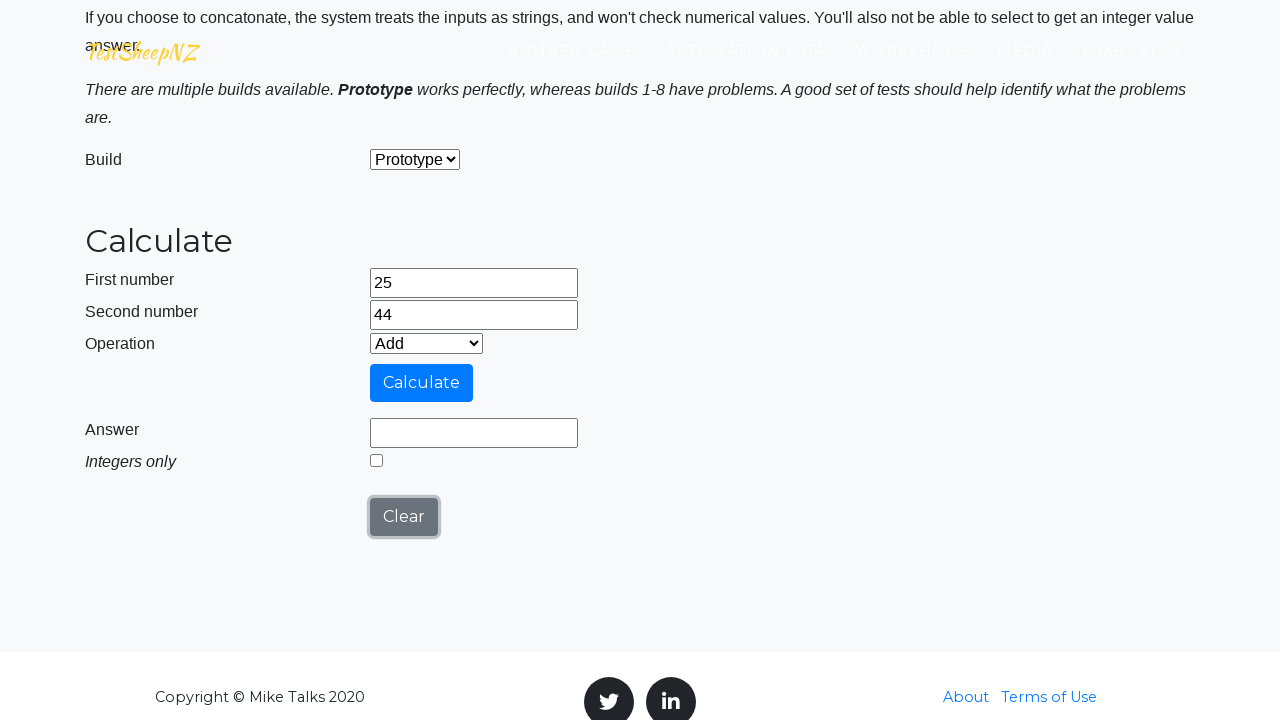

Cleared first number field on #number1Field
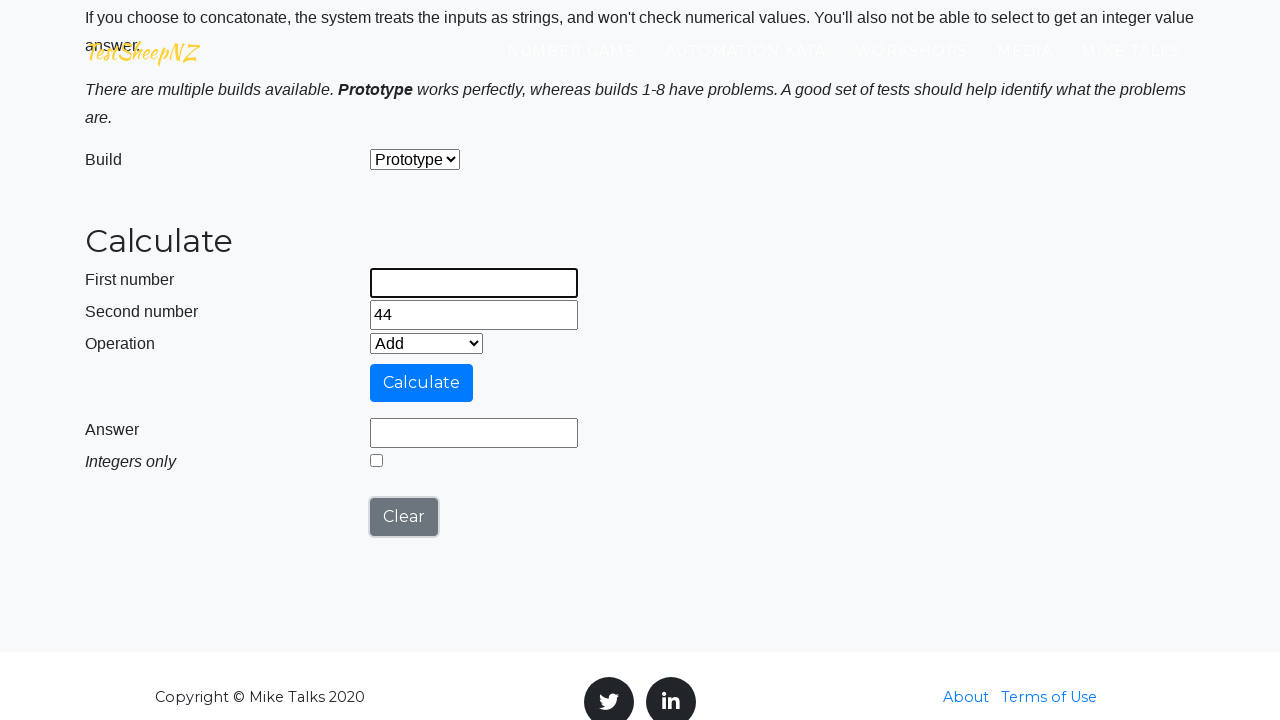

Entered 79 in first number field on #number1Field
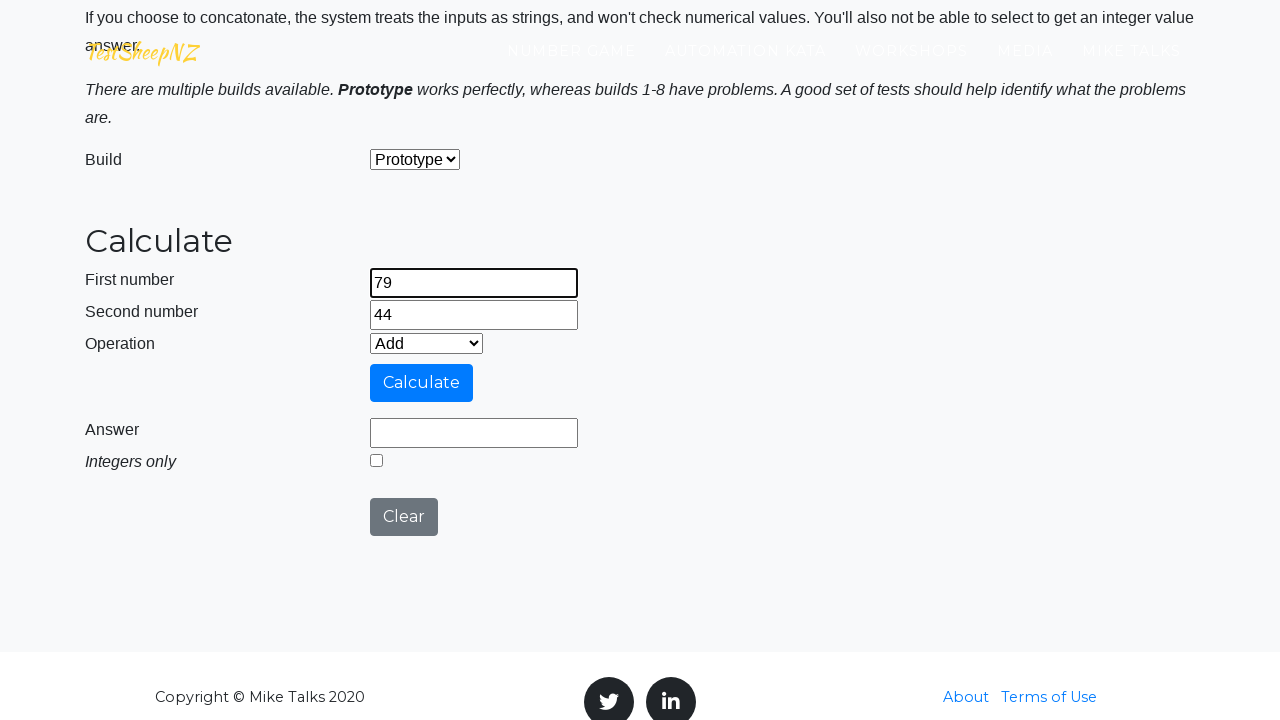

Cleared second number field on #number2Field
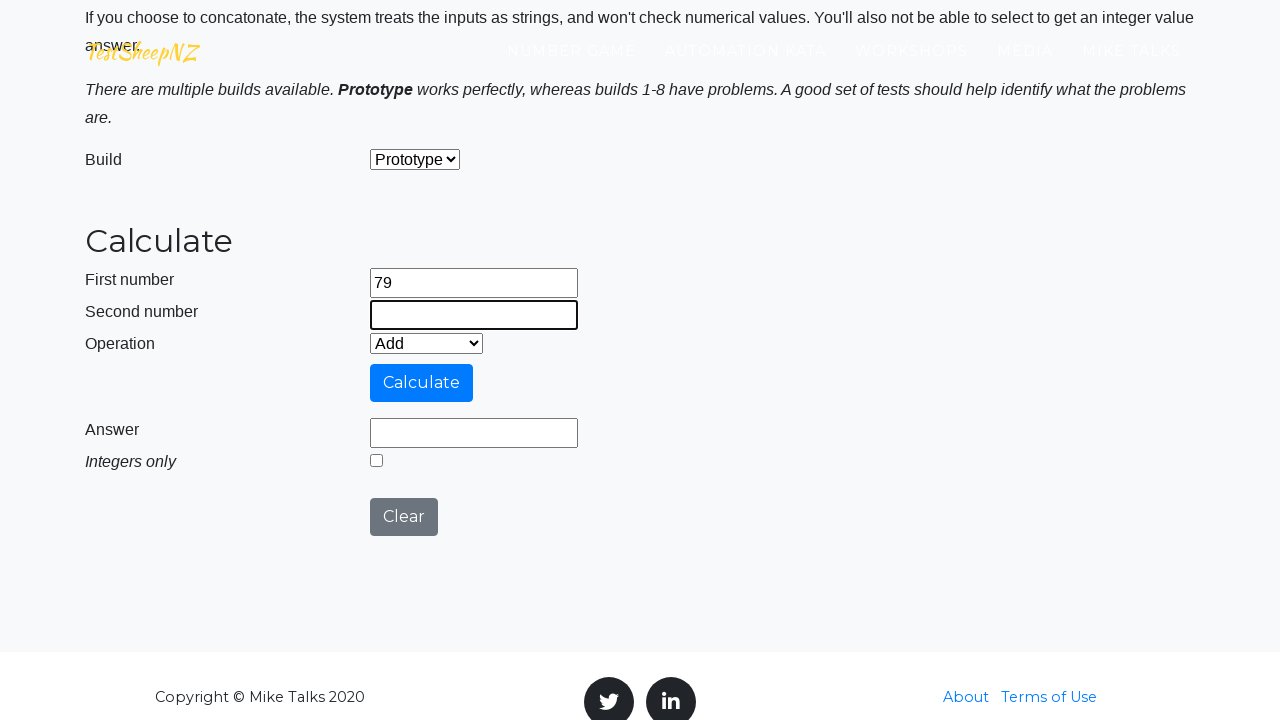

Entered 82 in second number field on #number2Field
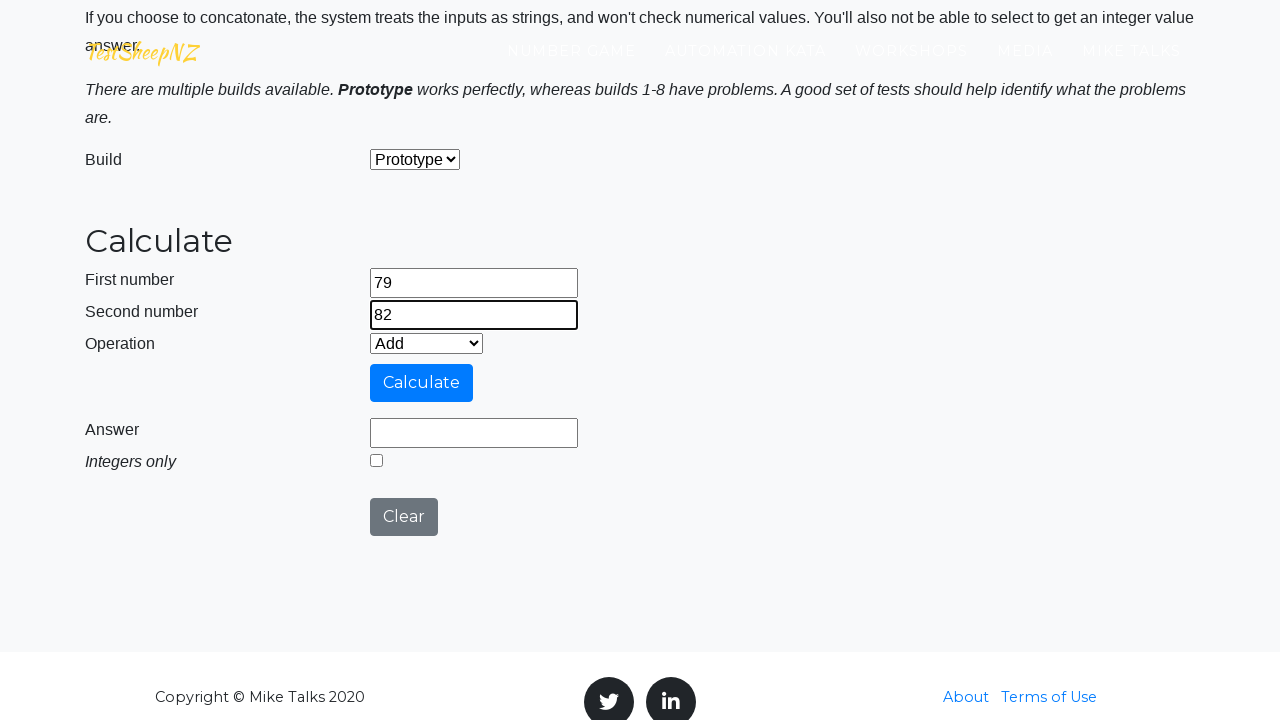

Clicked calculate button for Add operation with 79 and 82 at (422, 383) on #calculateButton
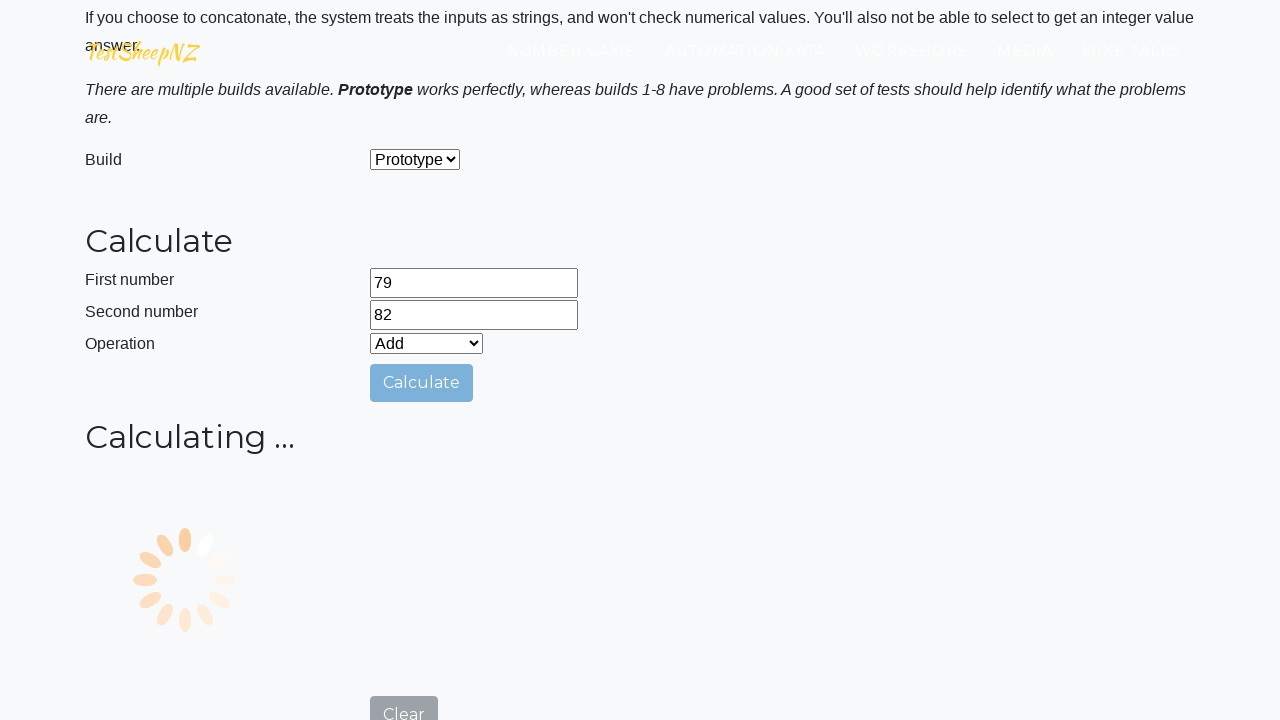

Answer field displayed with calculation result
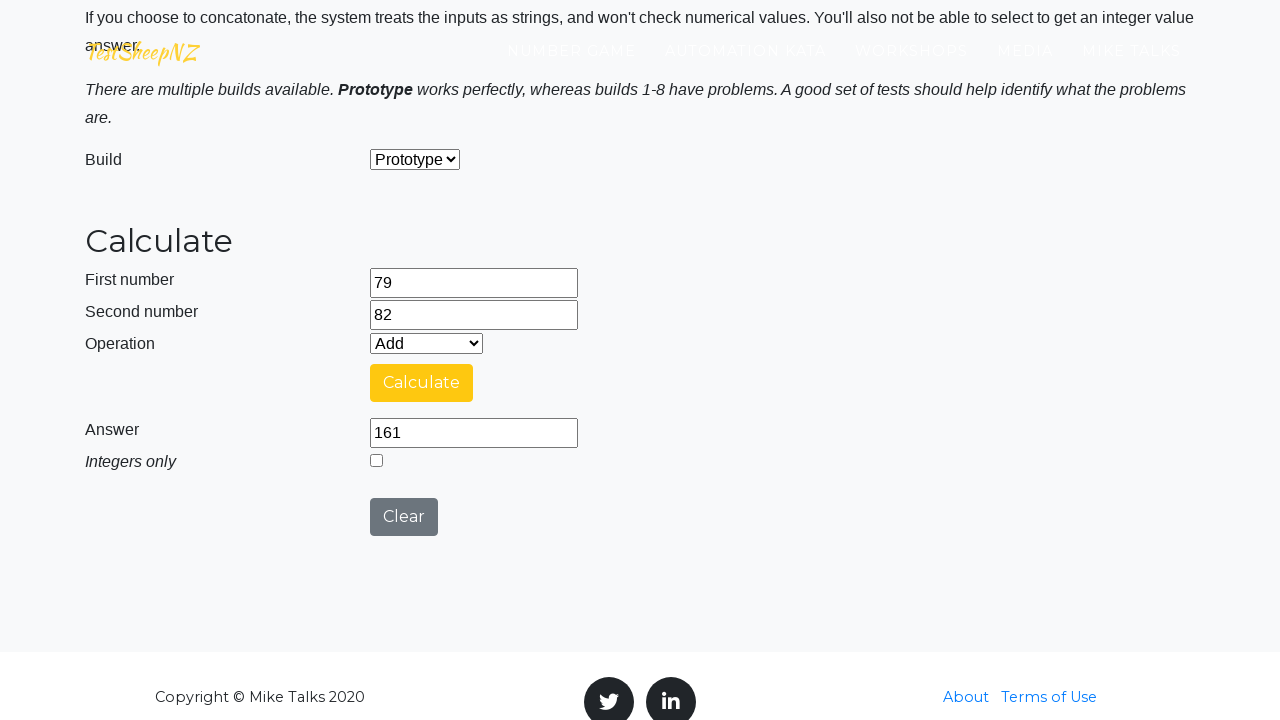

Clicked clear button to reset calculator for next operation at (404, 517) on #clearButton
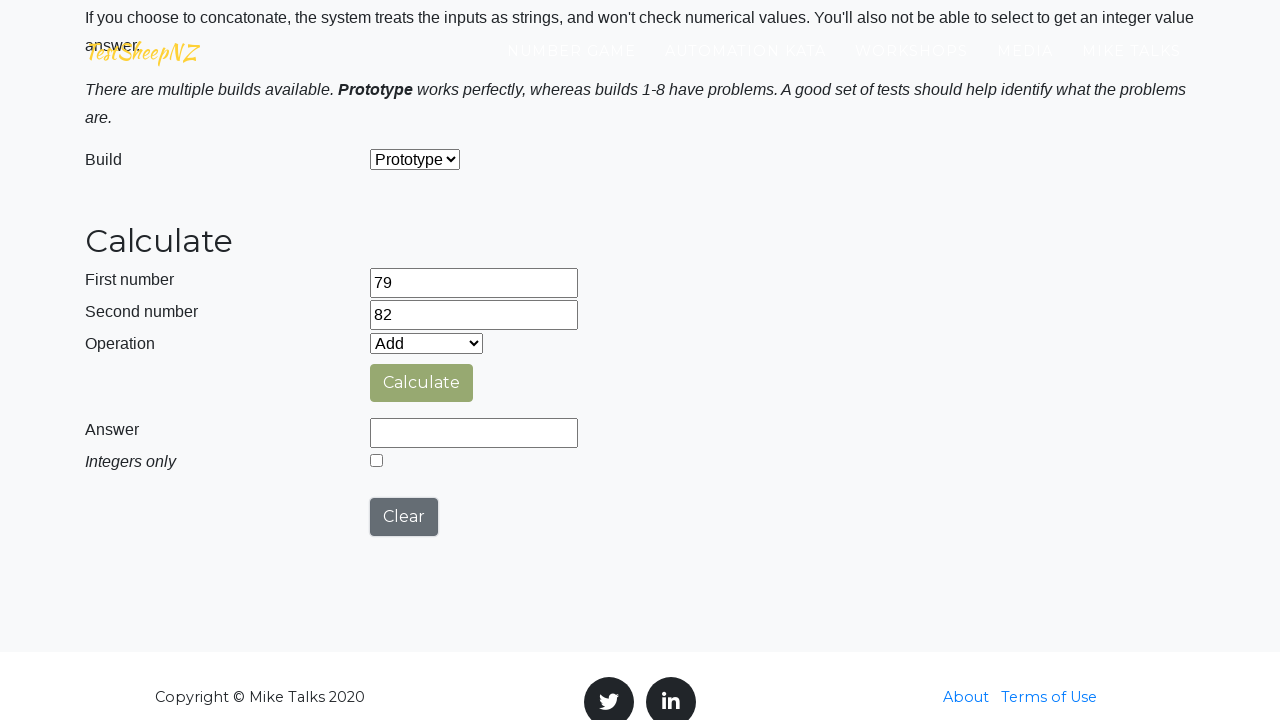

Selected 'Subtract' operation from dropdown on #selectOperationDropdown
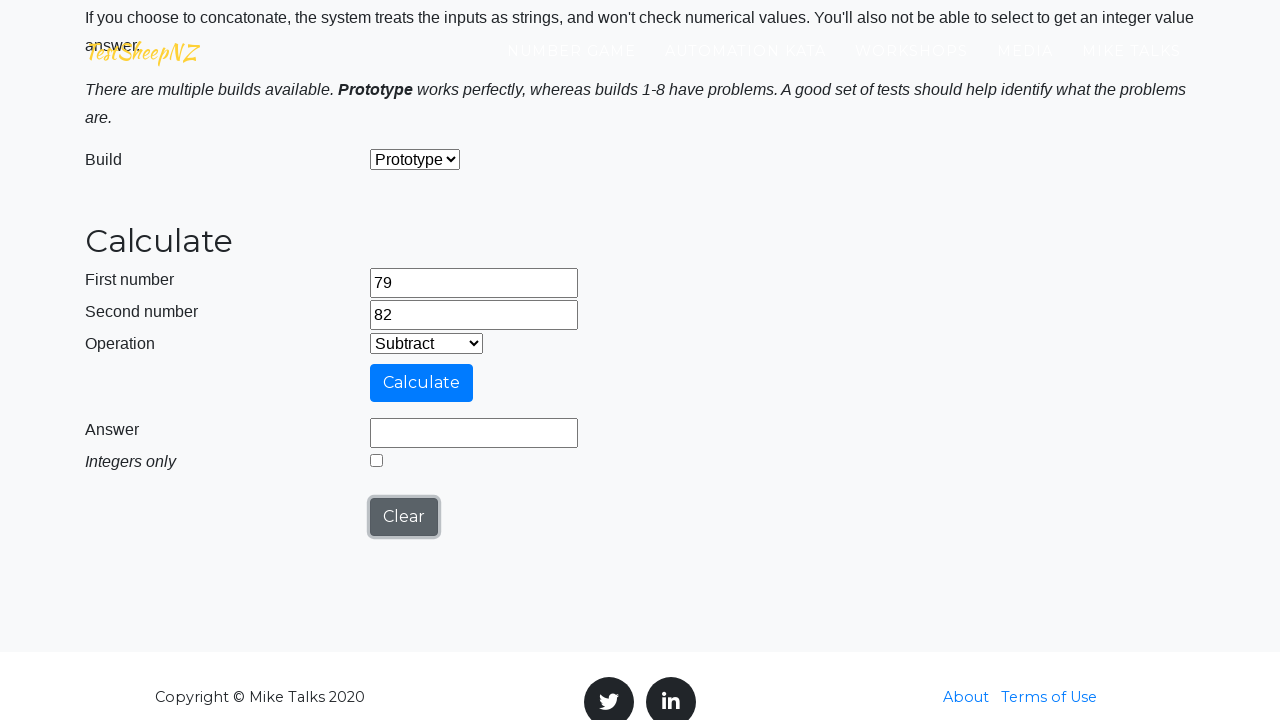

Cleared first number field on #number1Field
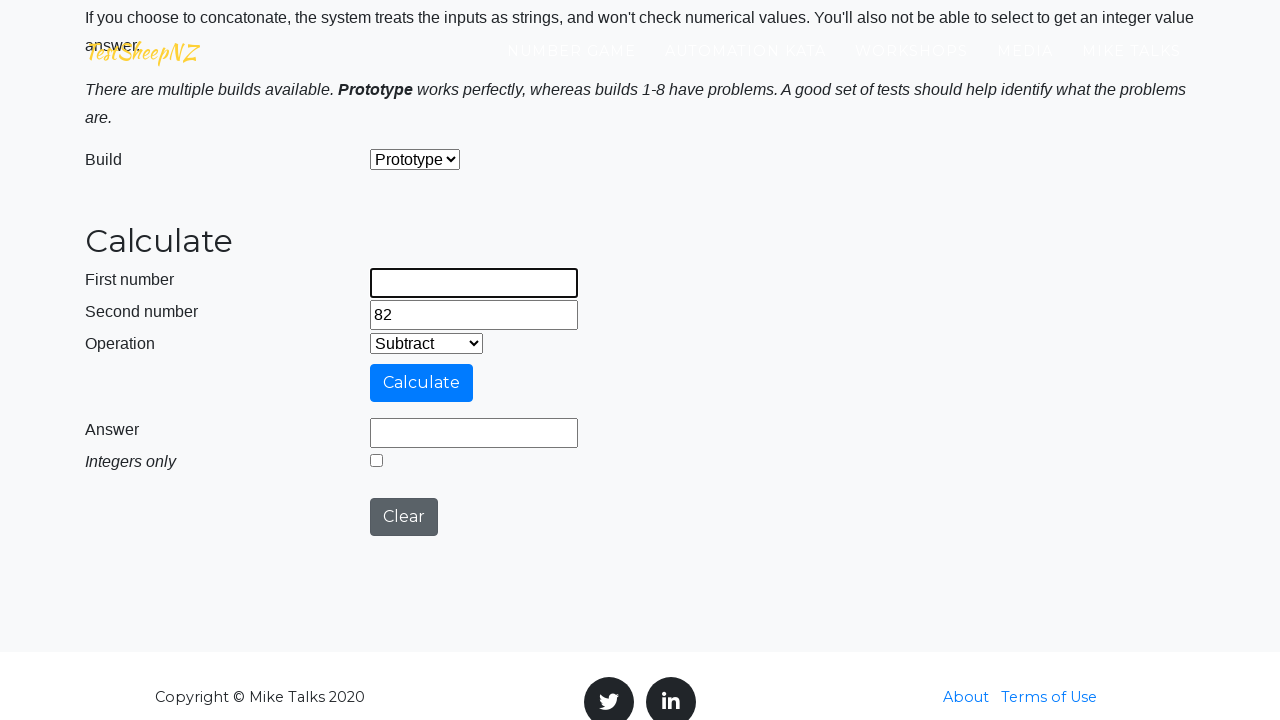

Entered 79 in first number field on #number1Field
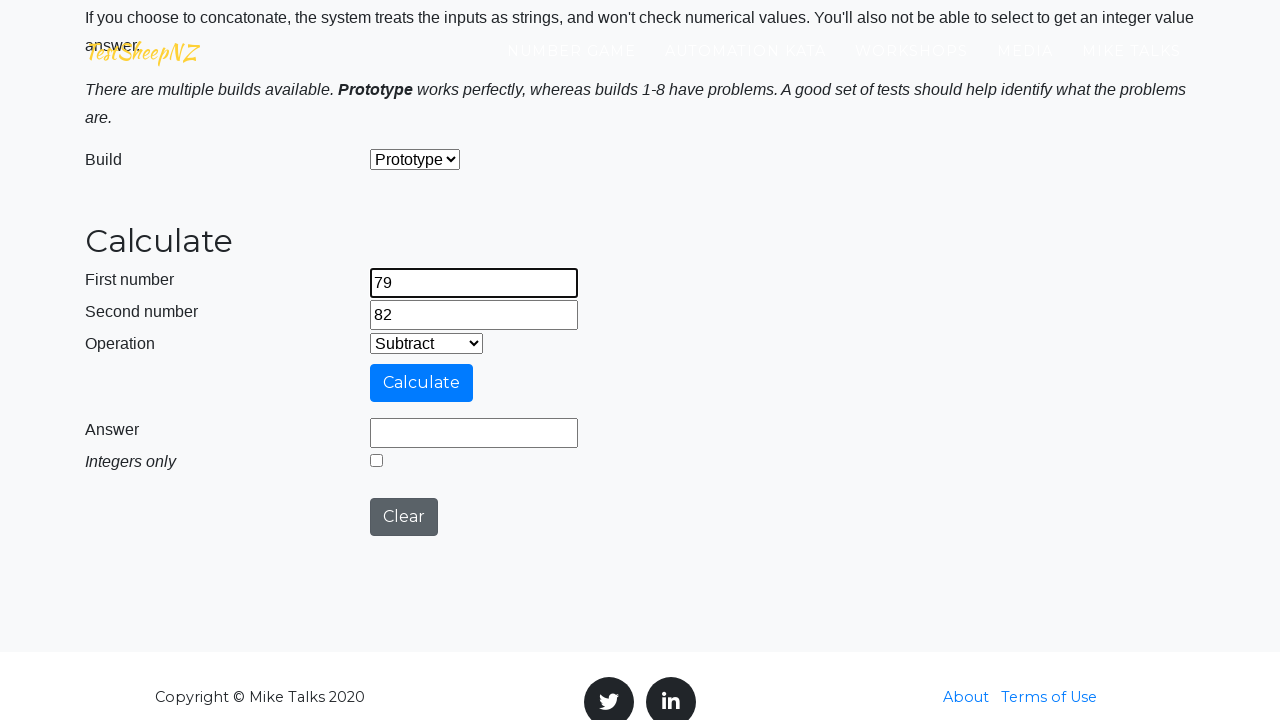

Cleared second number field on #number2Field
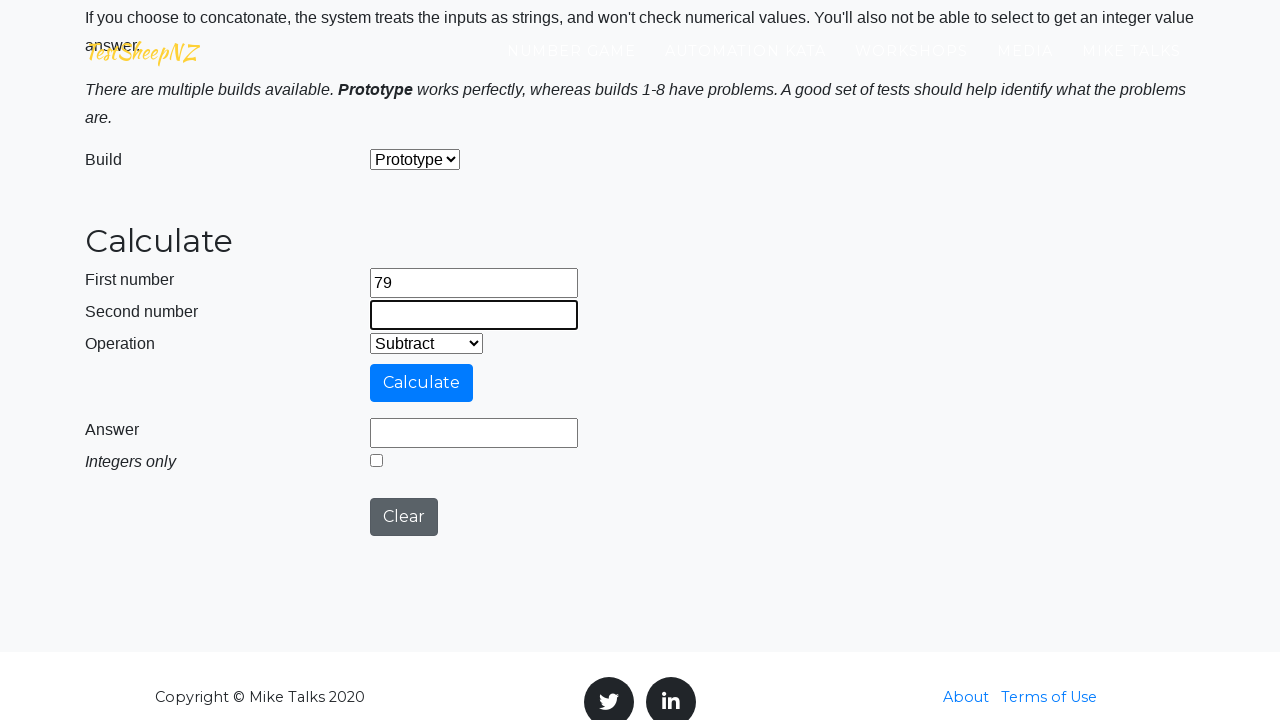

Entered 82 in second number field on #number2Field
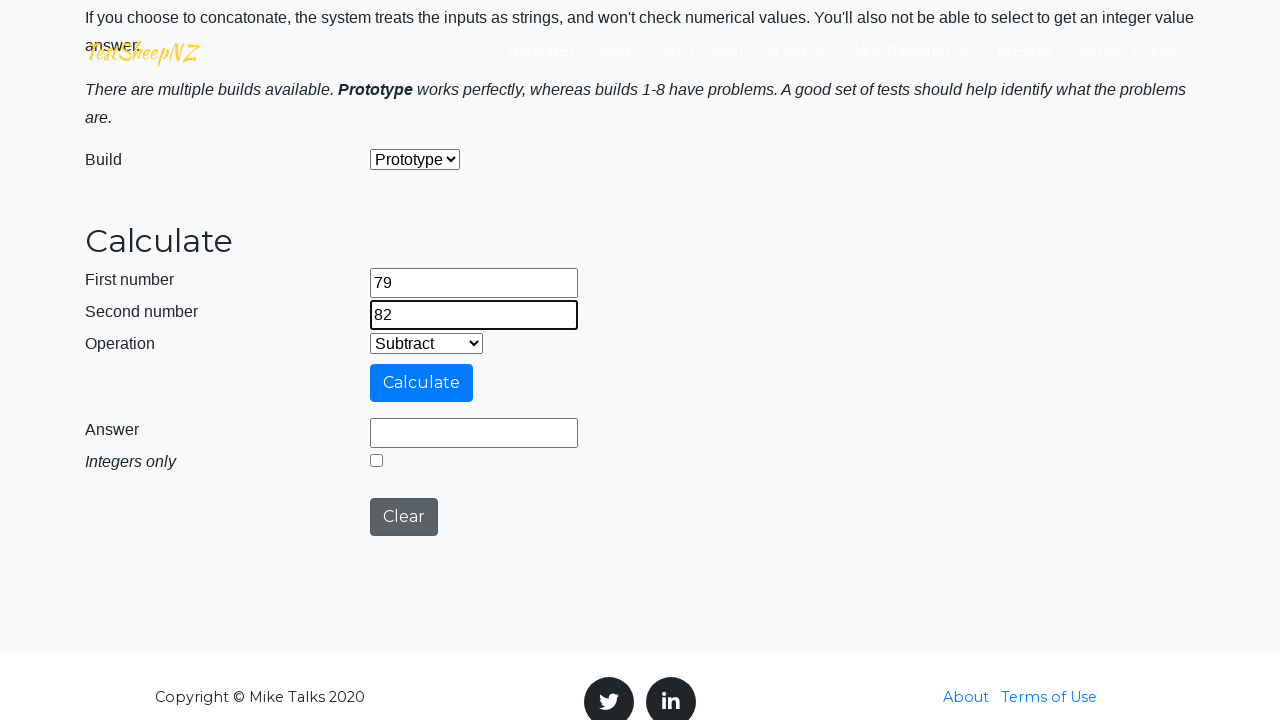

Clicked calculate button for Subtract operation with 79 and 82 at (422, 383) on #calculateButton
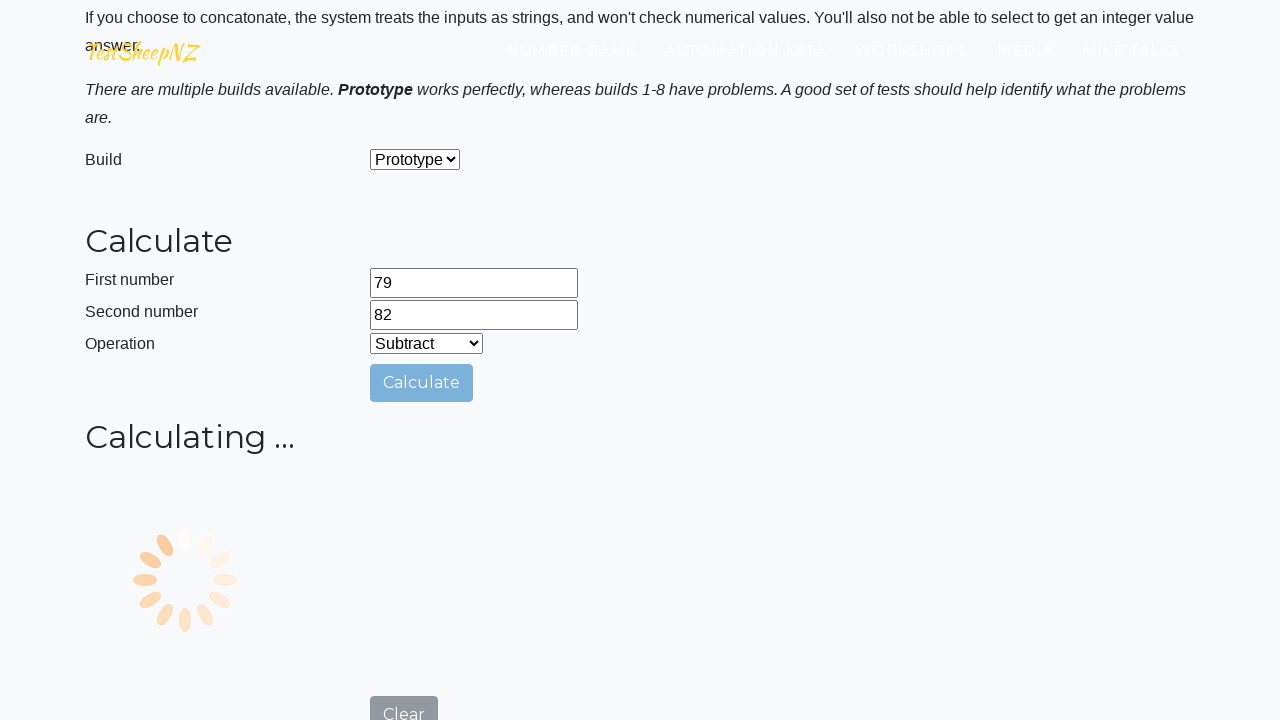

Answer field displayed with calculation result
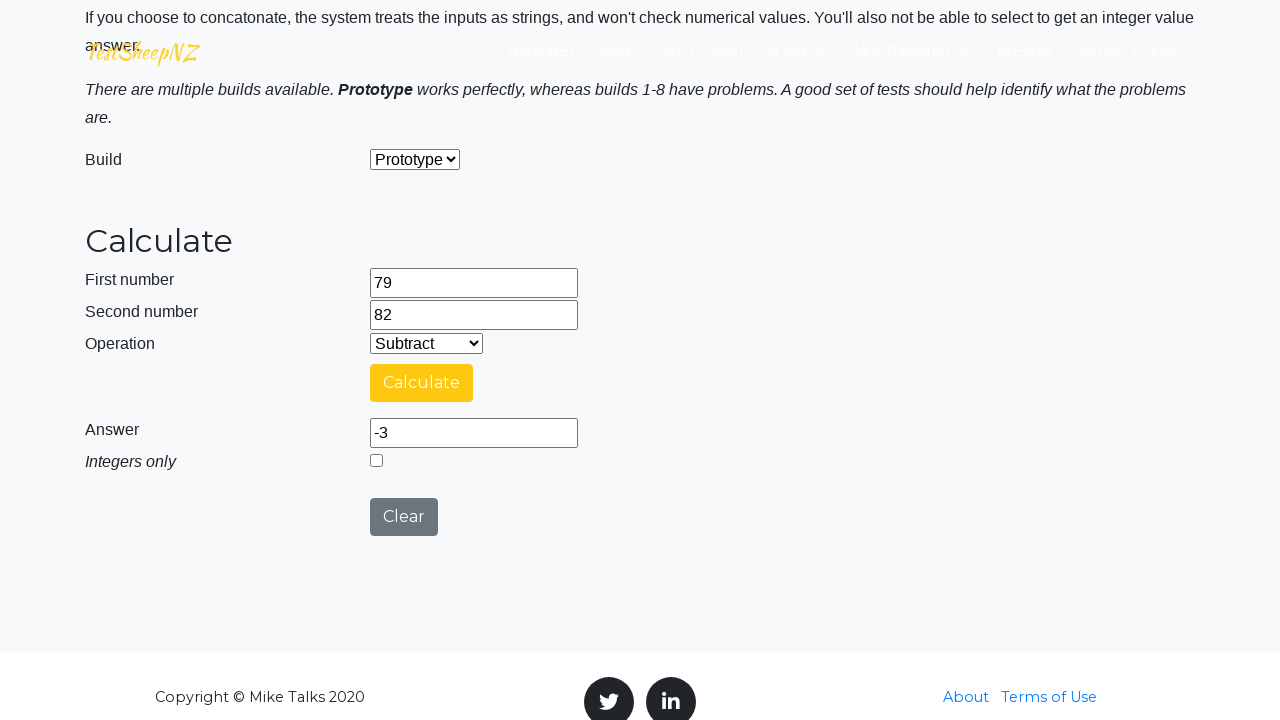

Clicked clear button to reset calculator for next operation at (404, 517) on #clearButton
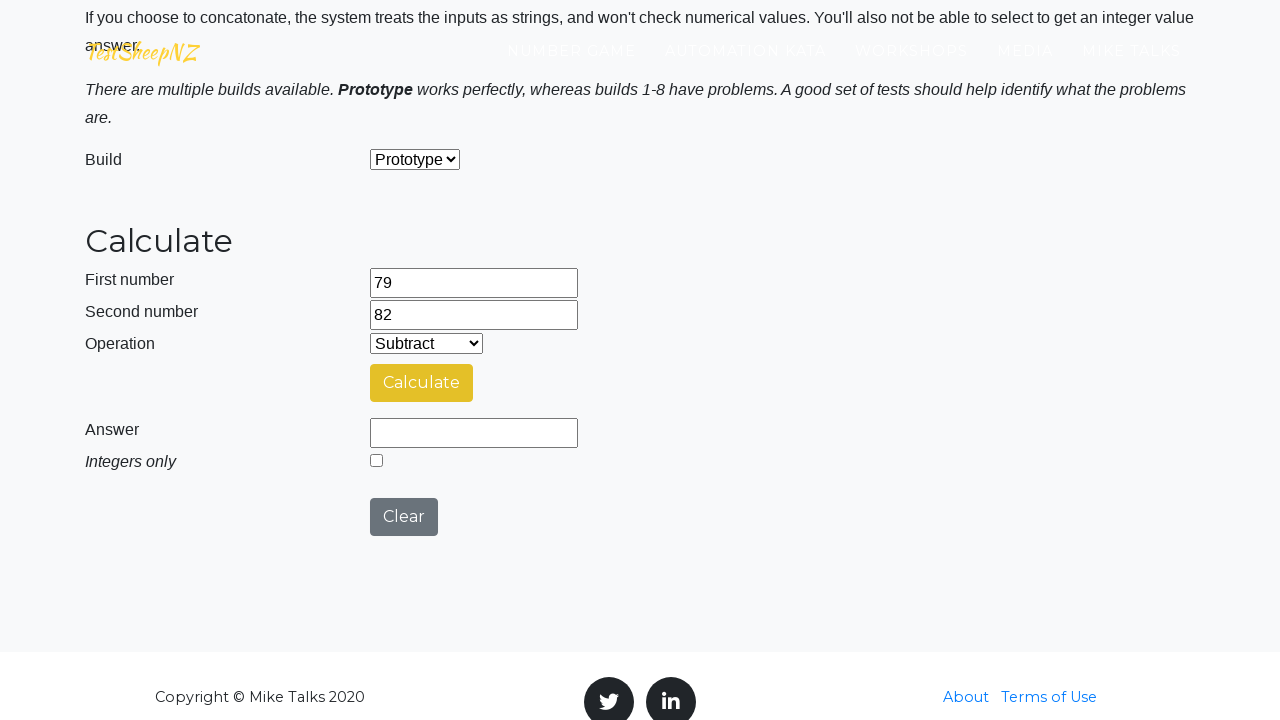

Selected 'Multiply' operation from dropdown on #selectOperationDropdown
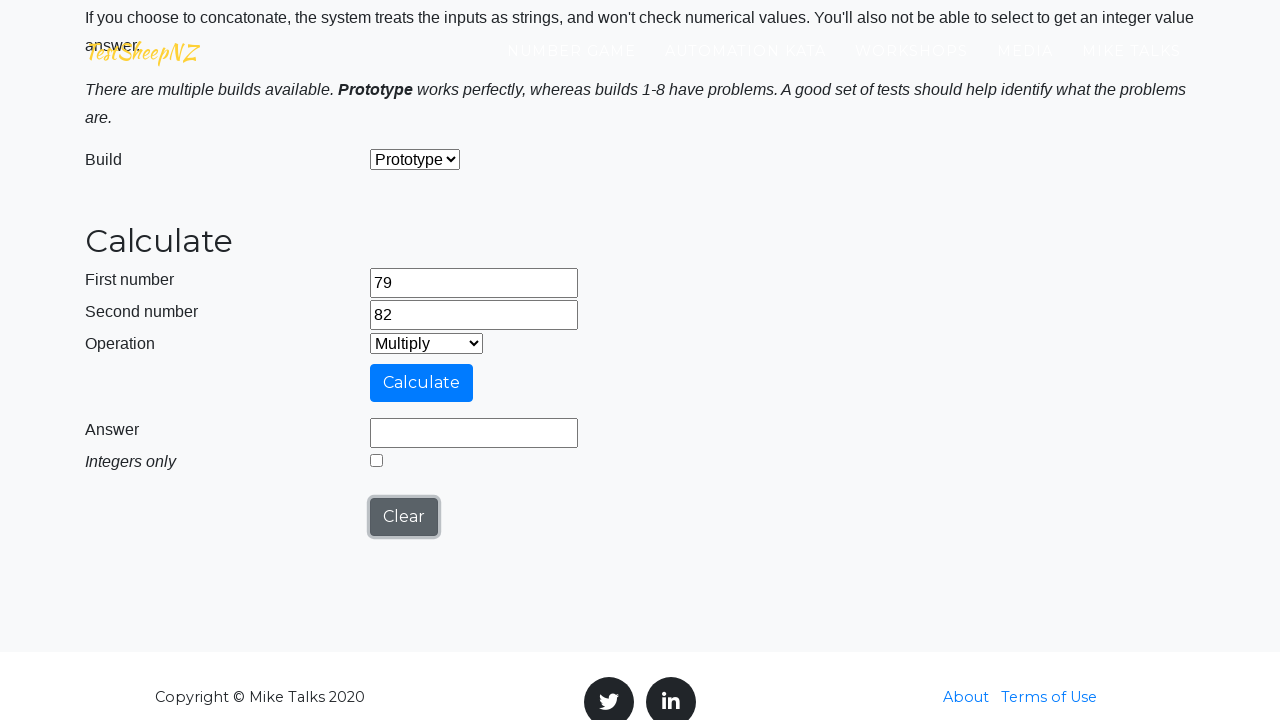

Cleared first number field on #number1Field
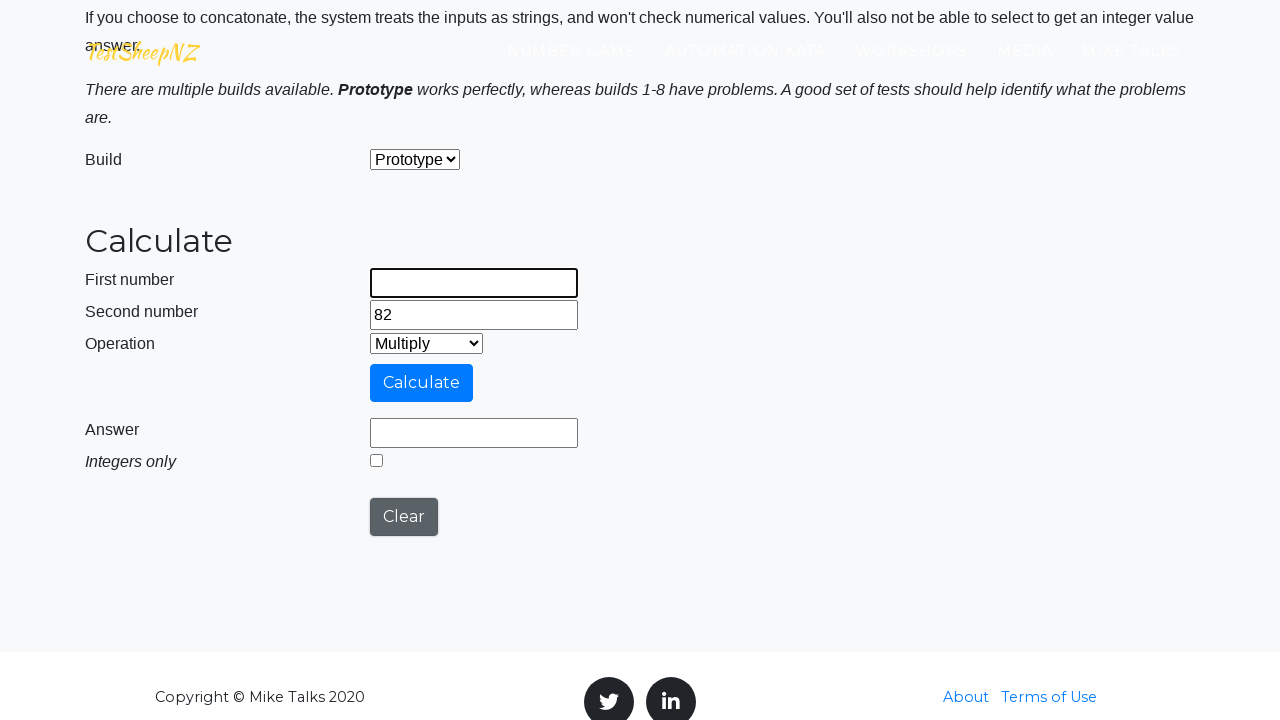

Entered 79 in first number field on #number1Field
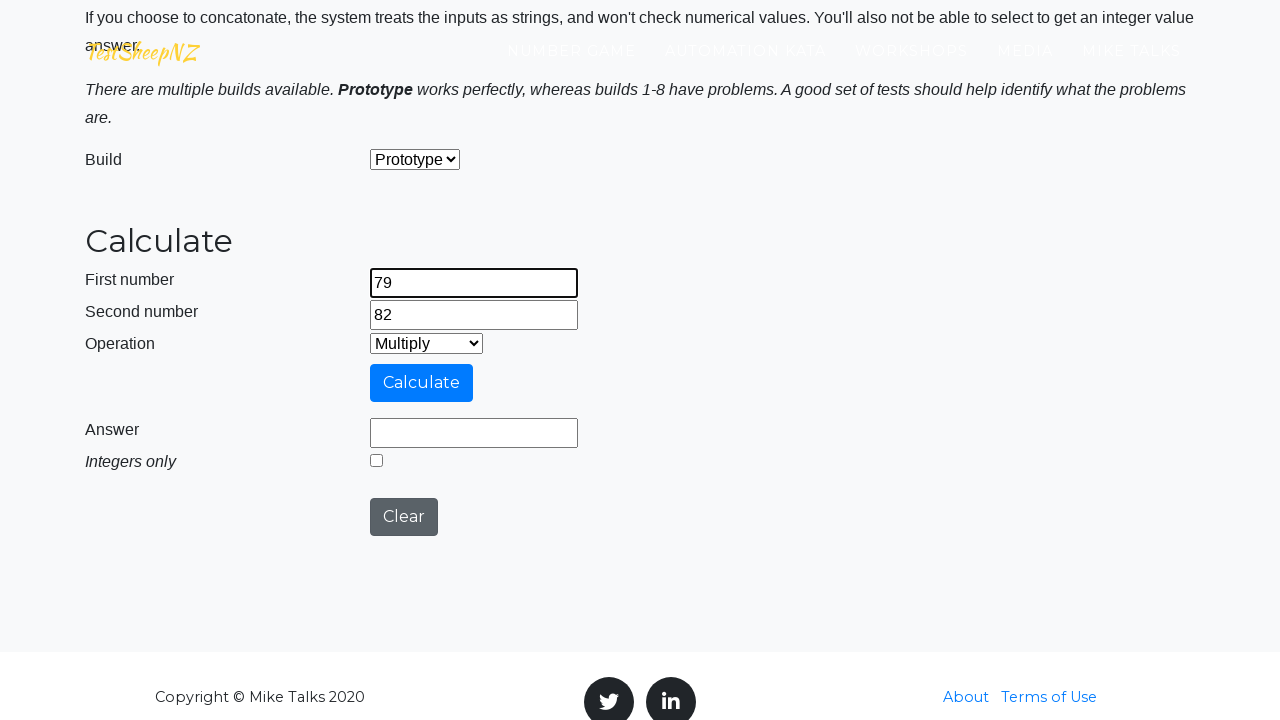

Cleared second number field on #number2Field
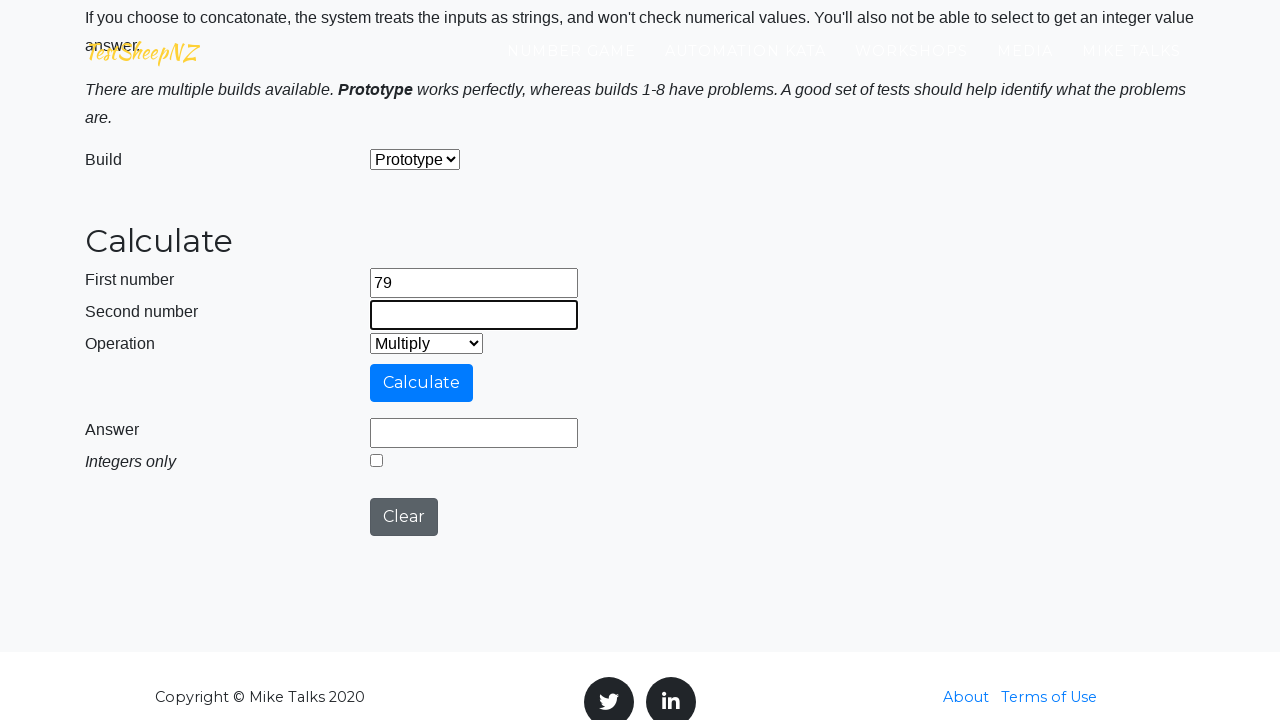

Entered 82 in second number field on #number2Field
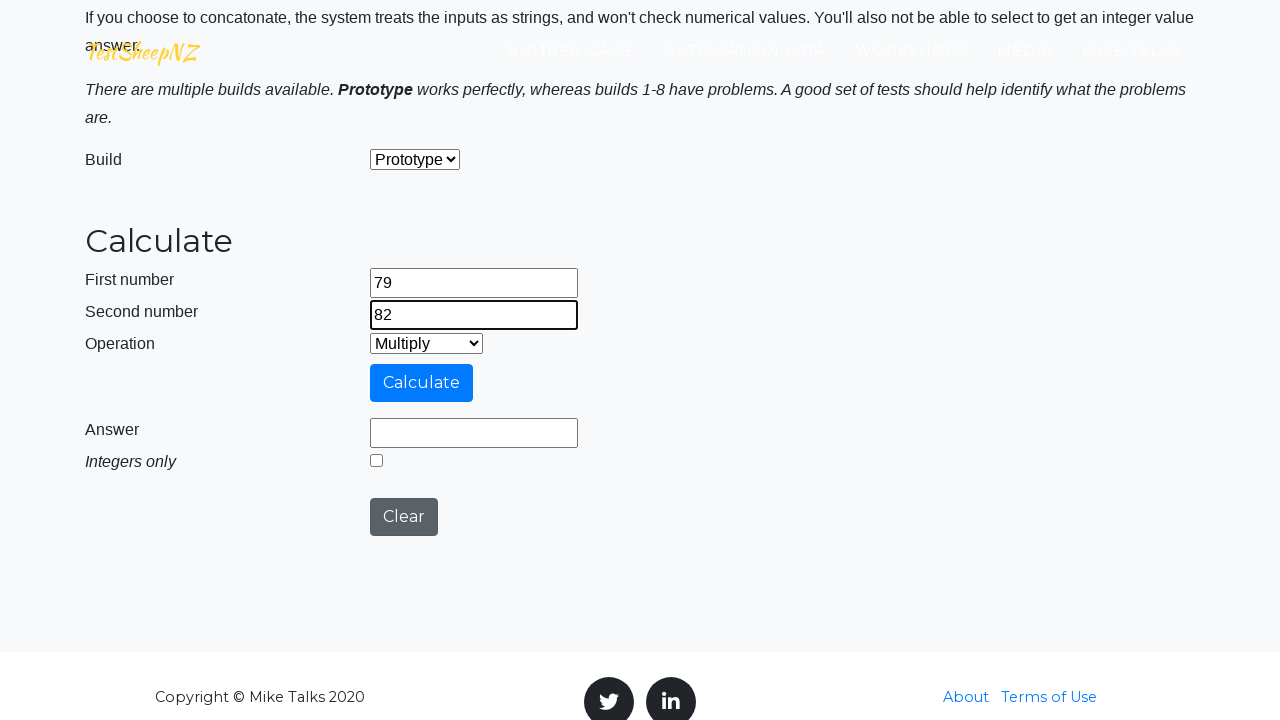

Clicked calculate button for Multiply operation with 79 and 82 at (422, 383) on #calculateButton
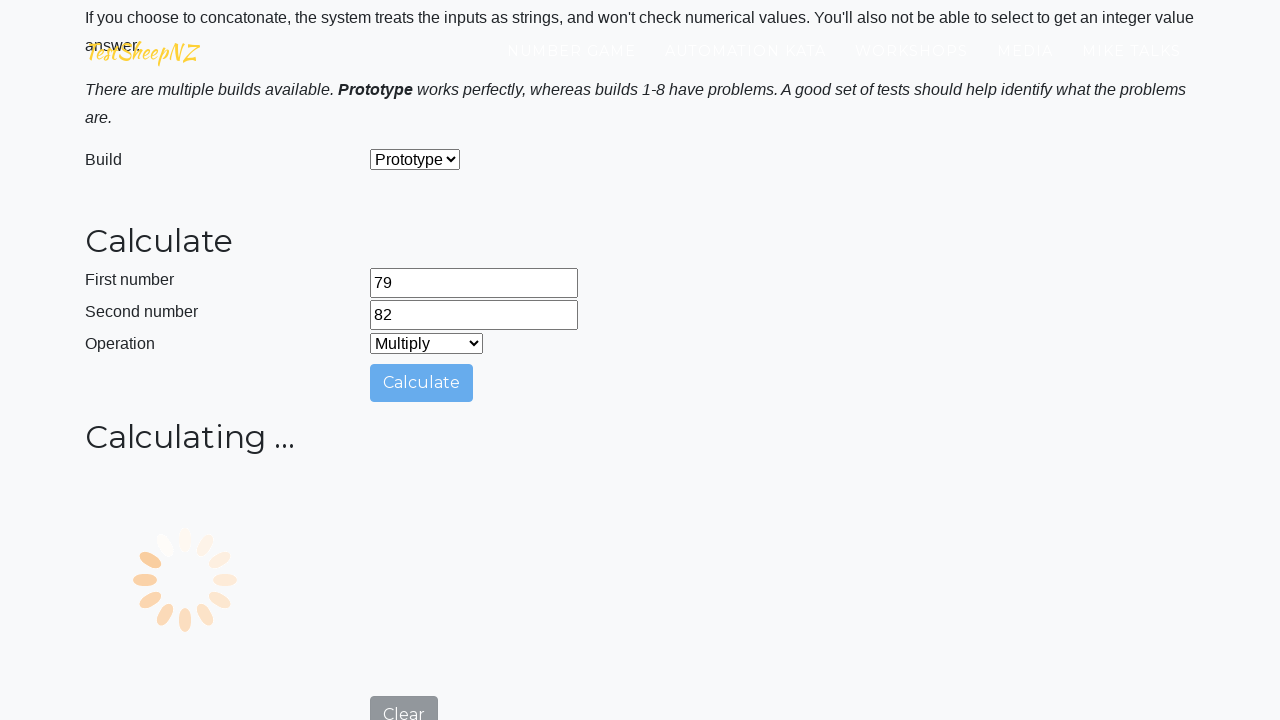

Answer field displayed with calculation result
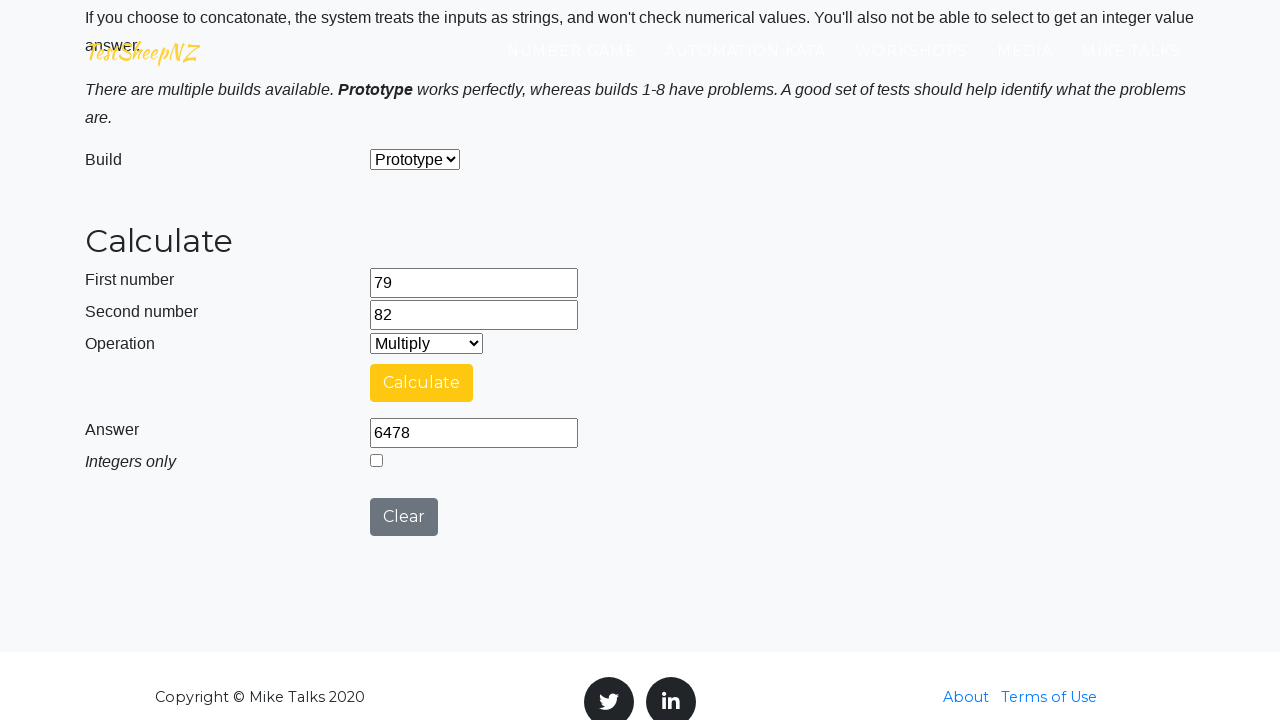

Clicked clear button to reset calculator for next operation at (404, 517) on #clearButton
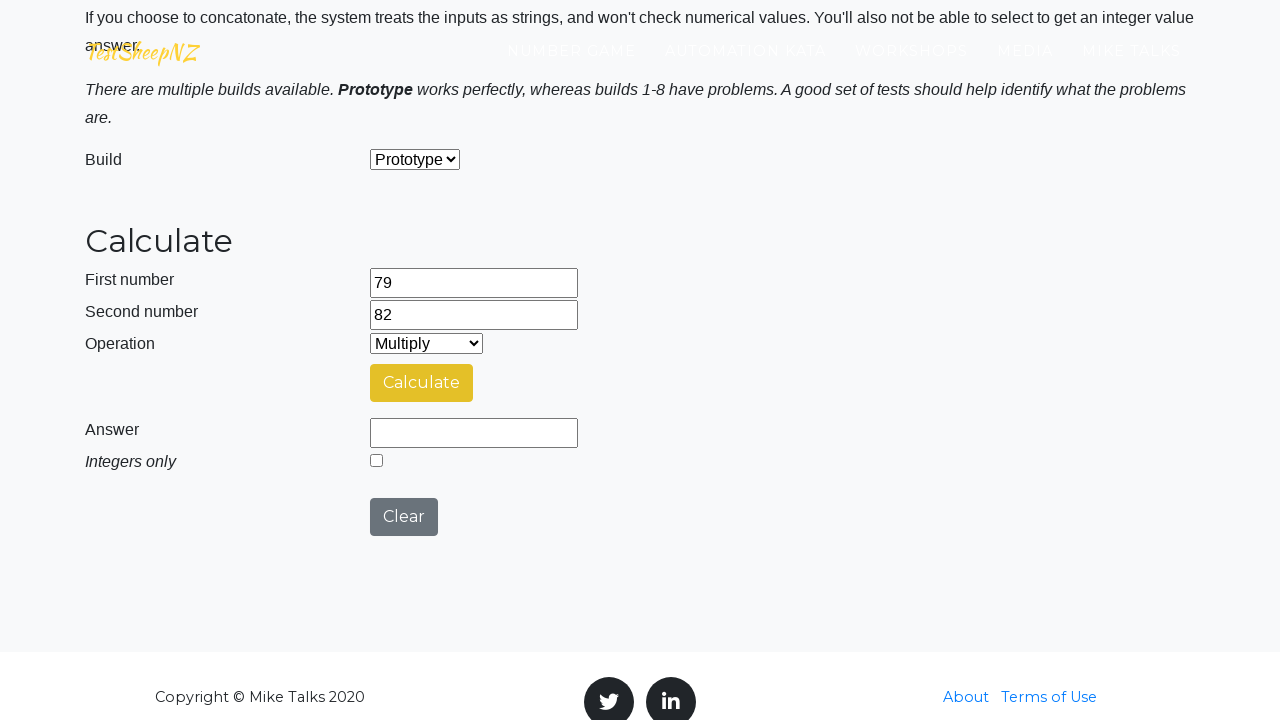

Selected 'Divide' operation from dropdown on #selectOperationDropdown
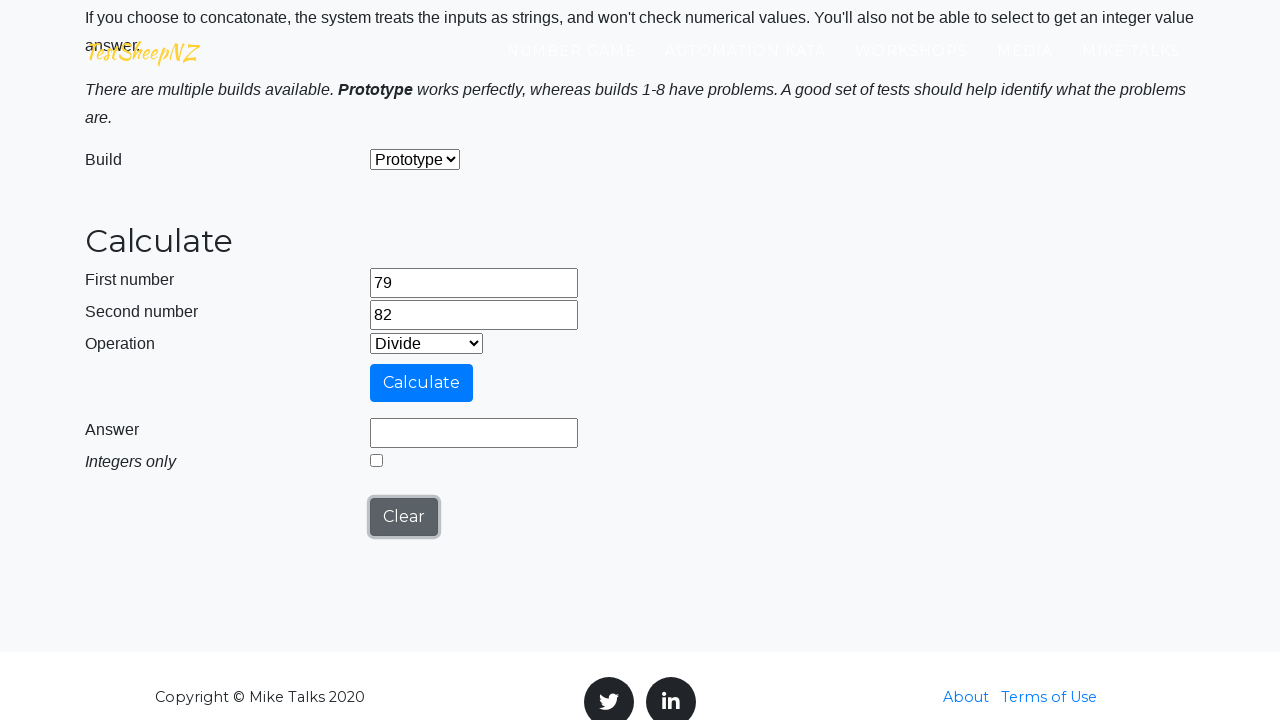

Cleared first number field on #number1Field
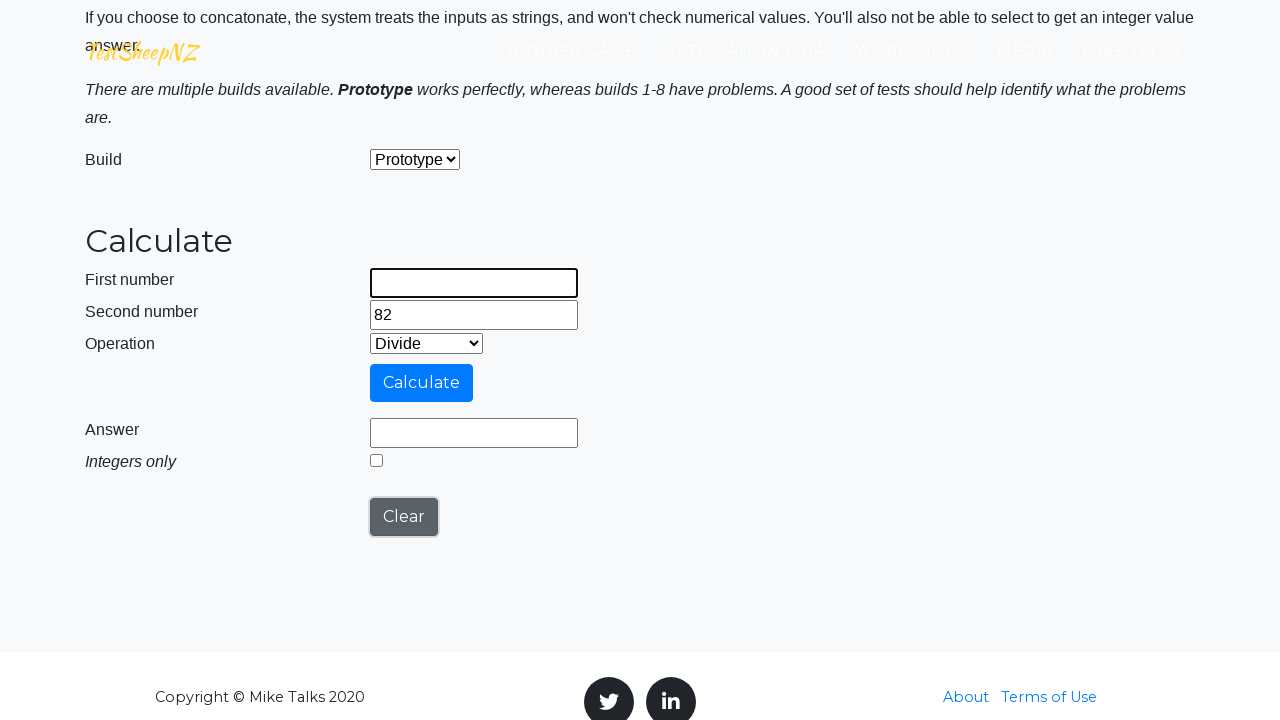

Entered 79 in first number field on #number1Field
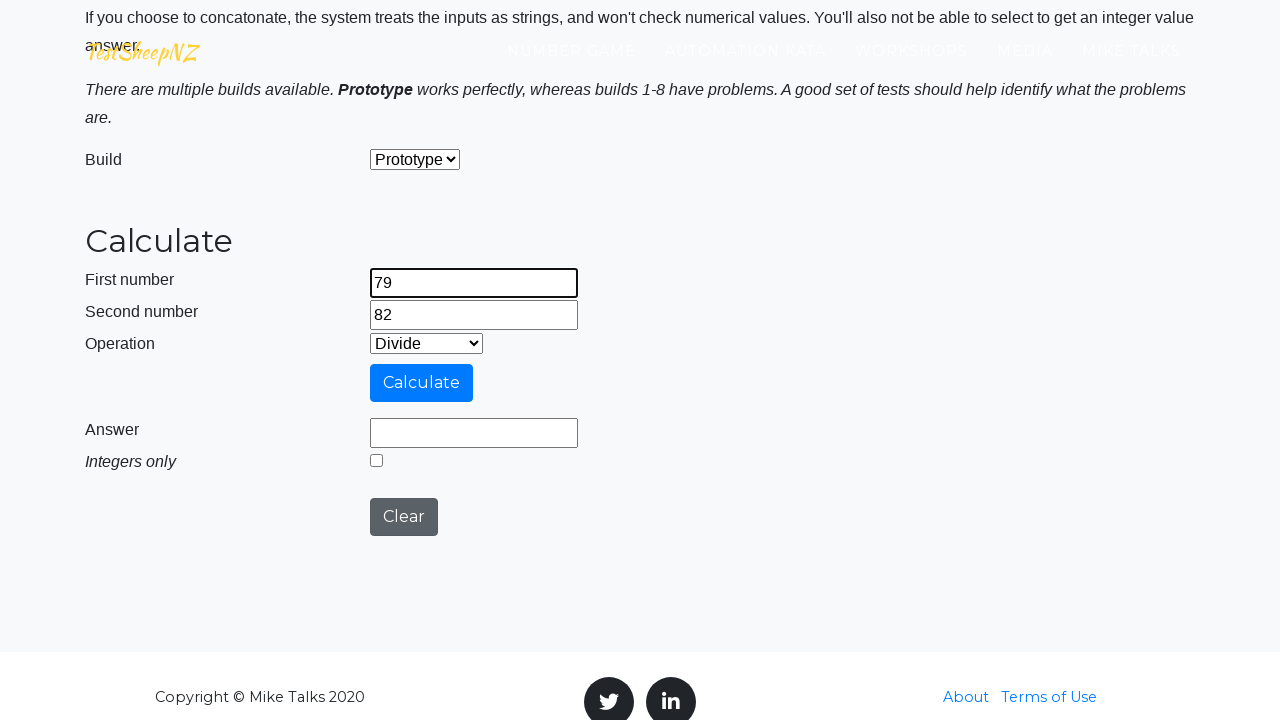

Cleared second number field on #number2Field
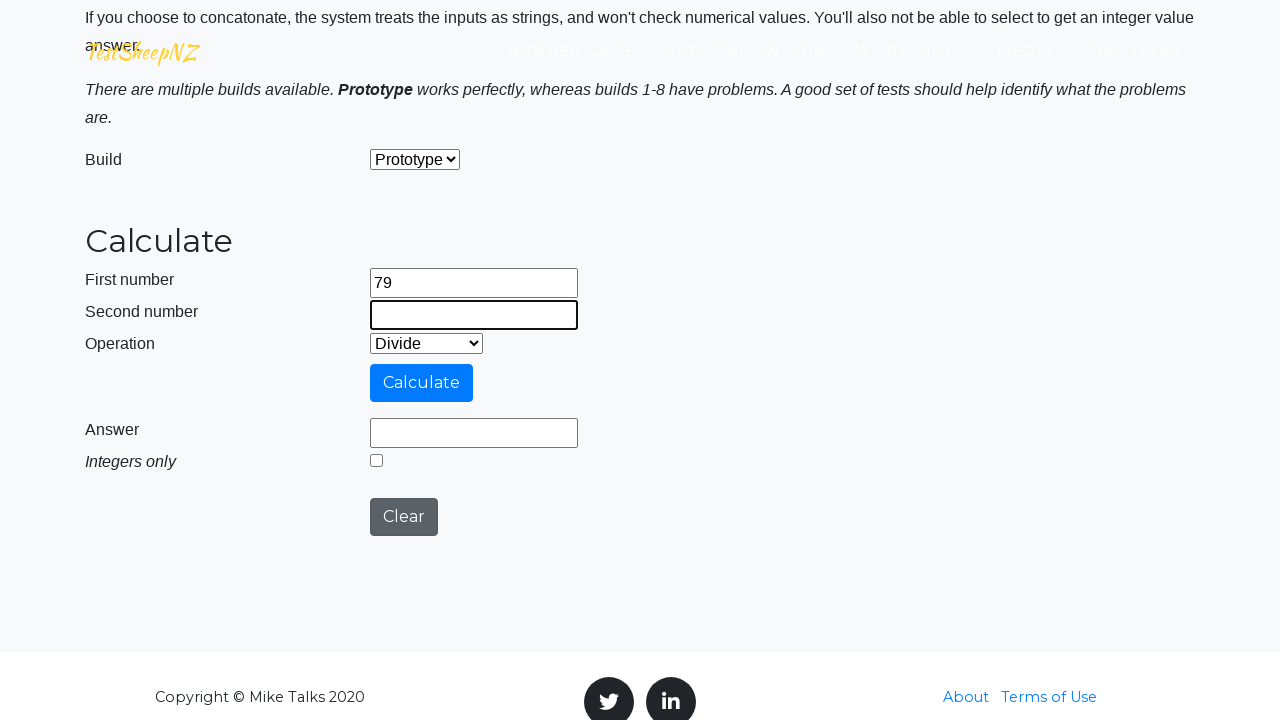

Entered 82 in second number field on #number2Field
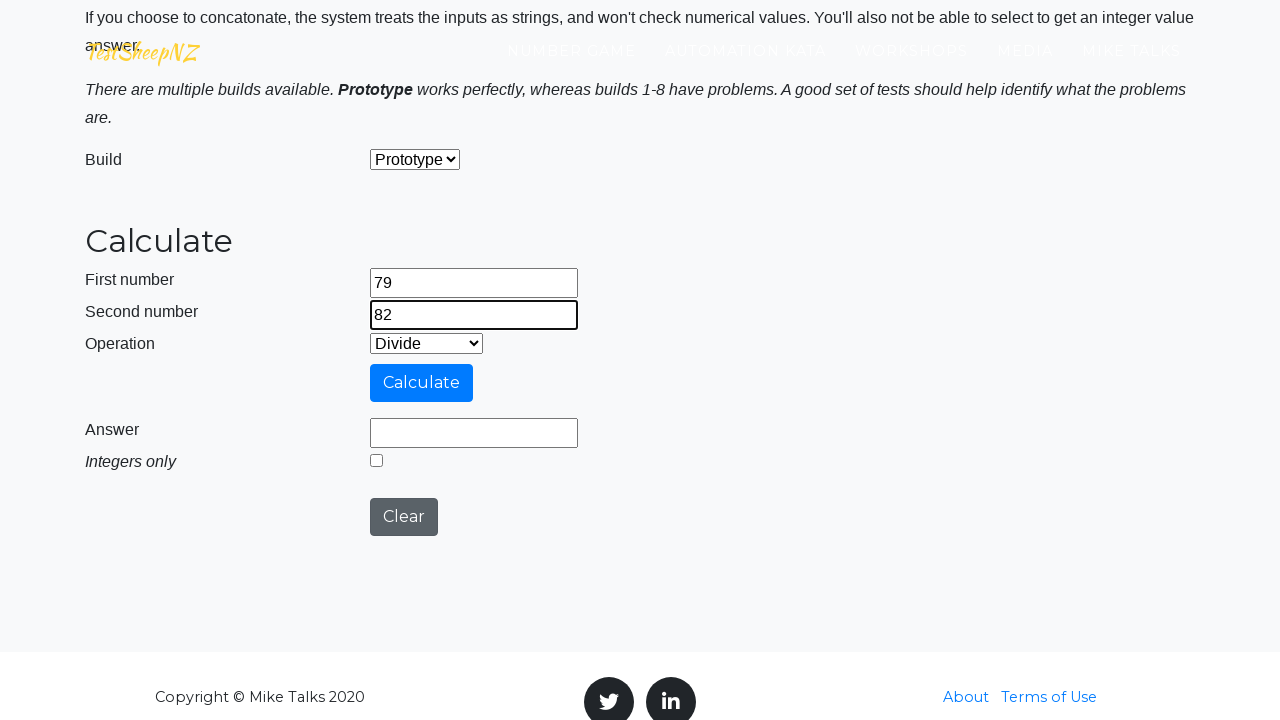

Clicked calculate button for Divide operation with 79 and 82 at (422, 383) on #calculateButton
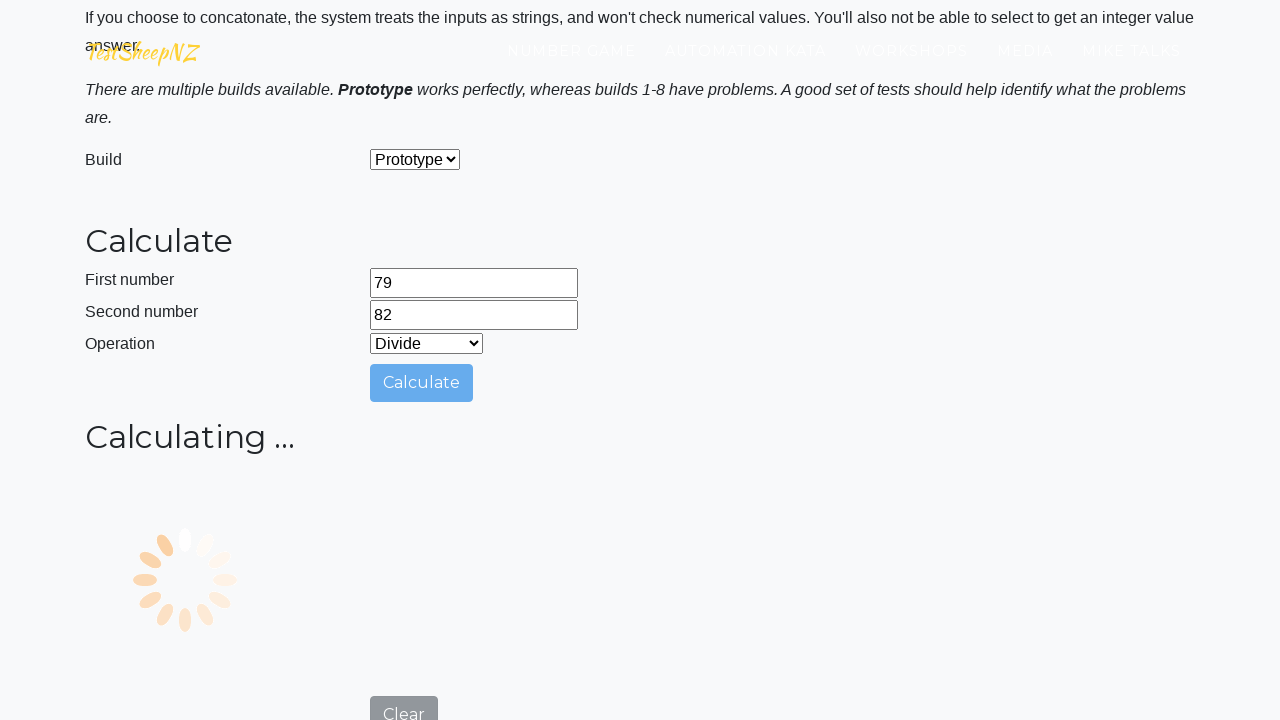

Answer field displayed with calculation result
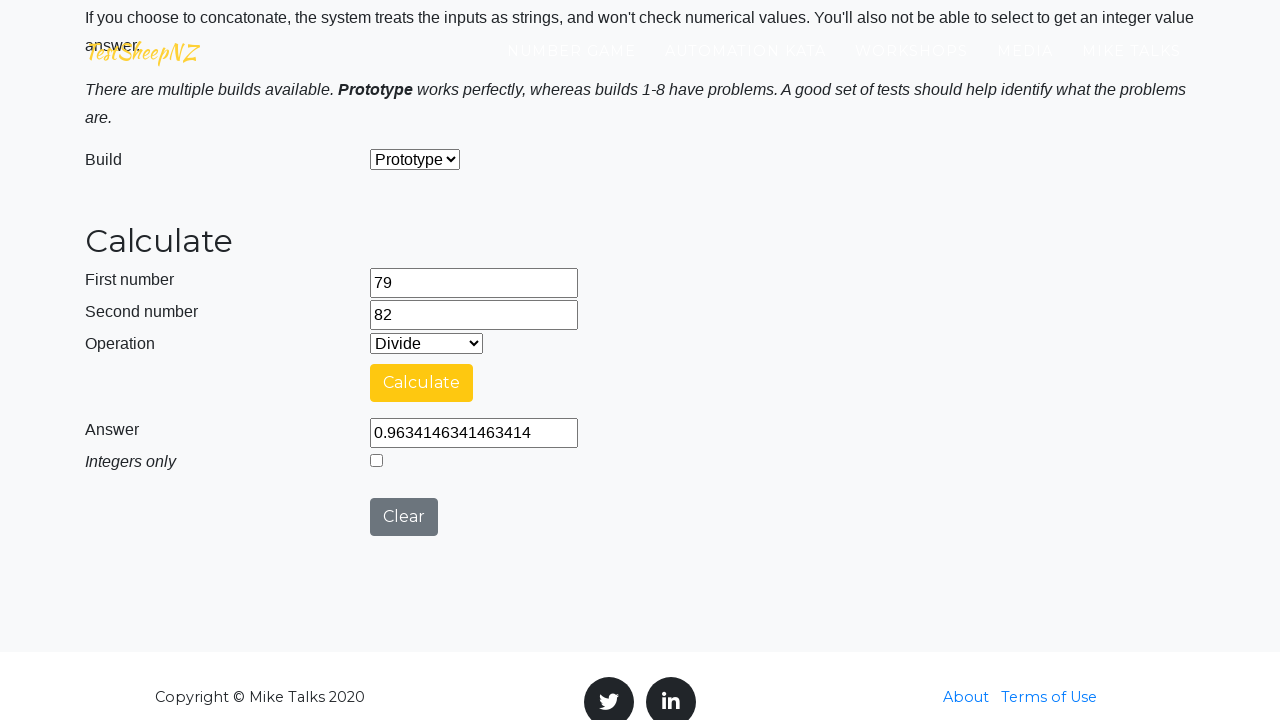

Clicked clear button to reset calculator for next operation at (404, 517) on #clearButton
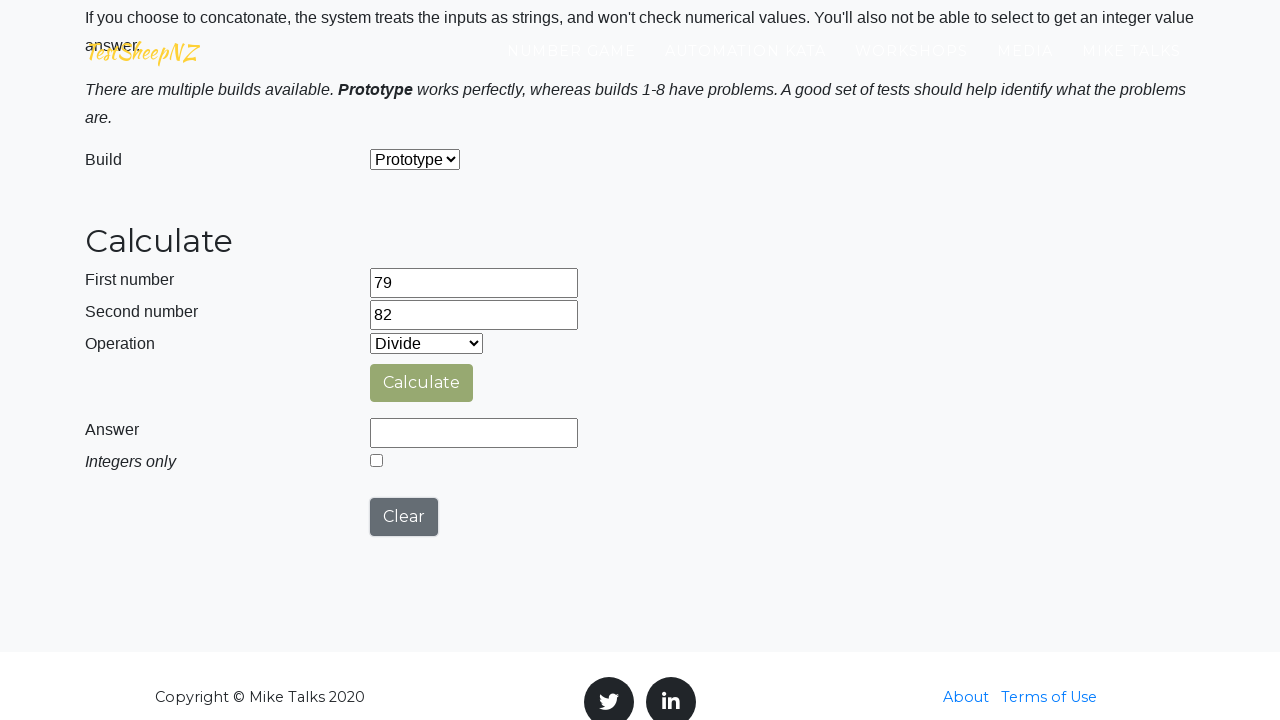

Selected 'Concatenate' operation from dropdown on #selectOperationDropdown
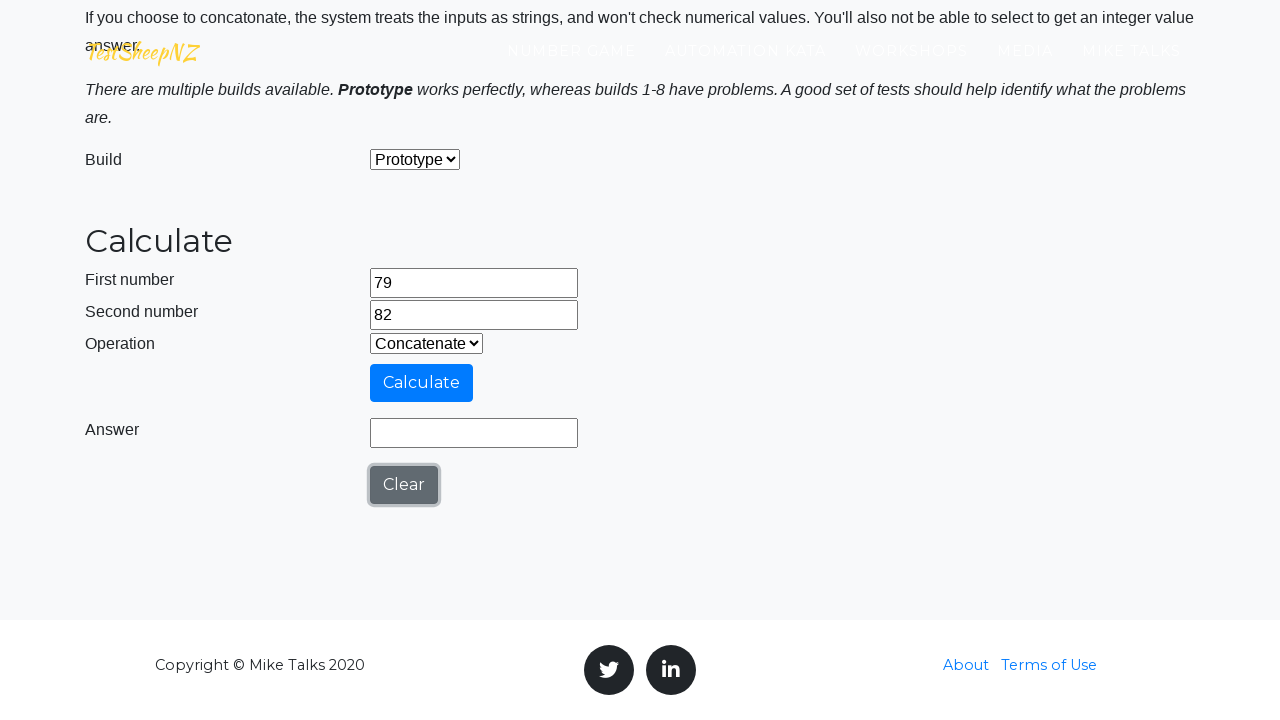

Cleared first number field on #number1Field
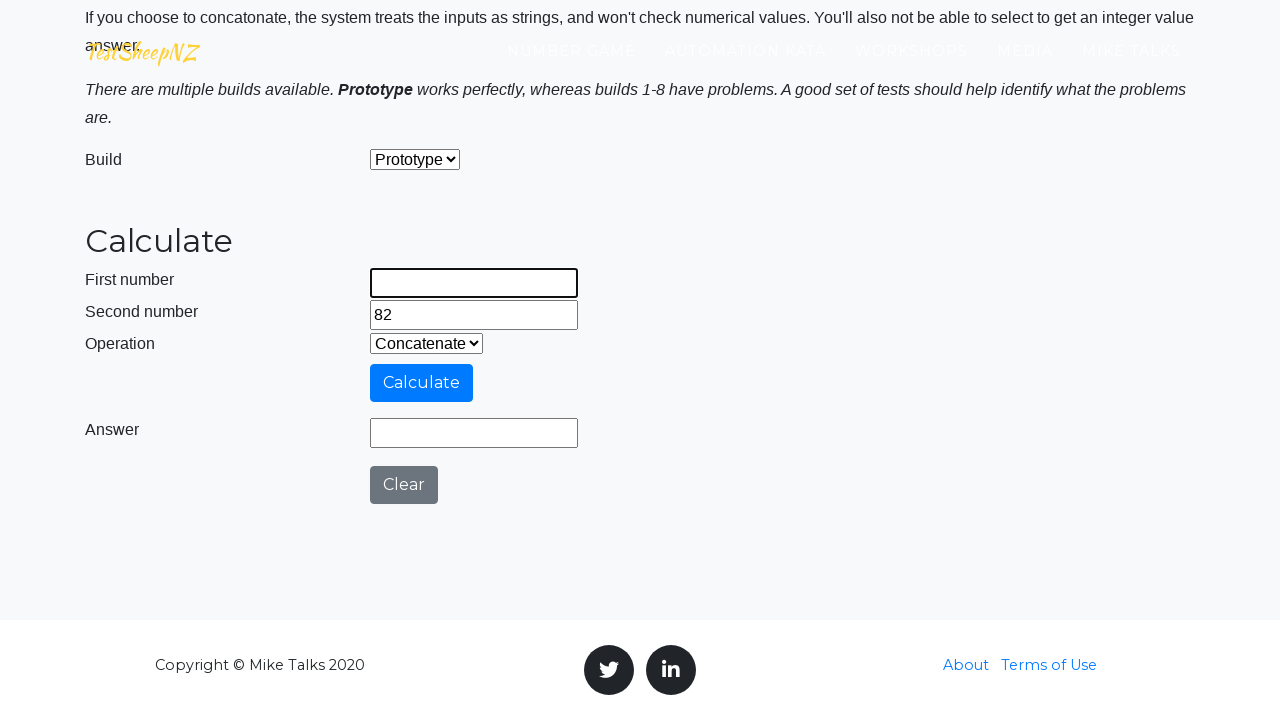

Entered 79 in first number field on #number1Field
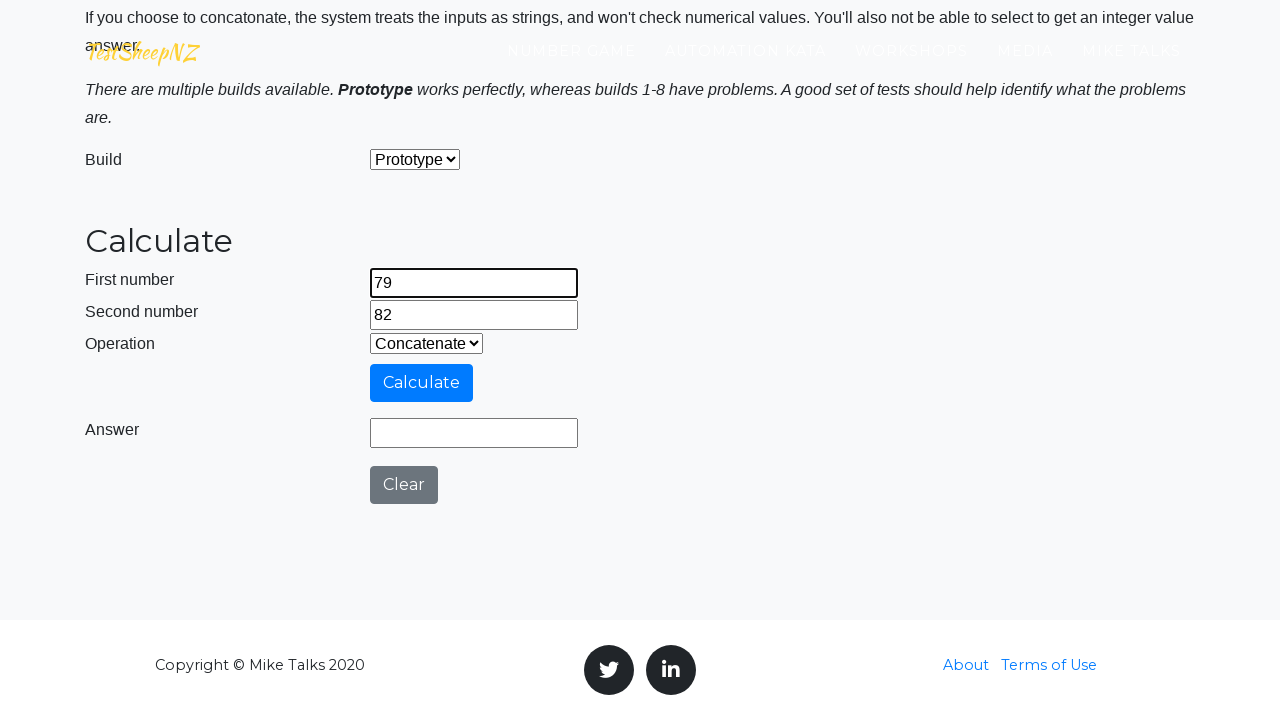

Cleared second number field on #number2Field
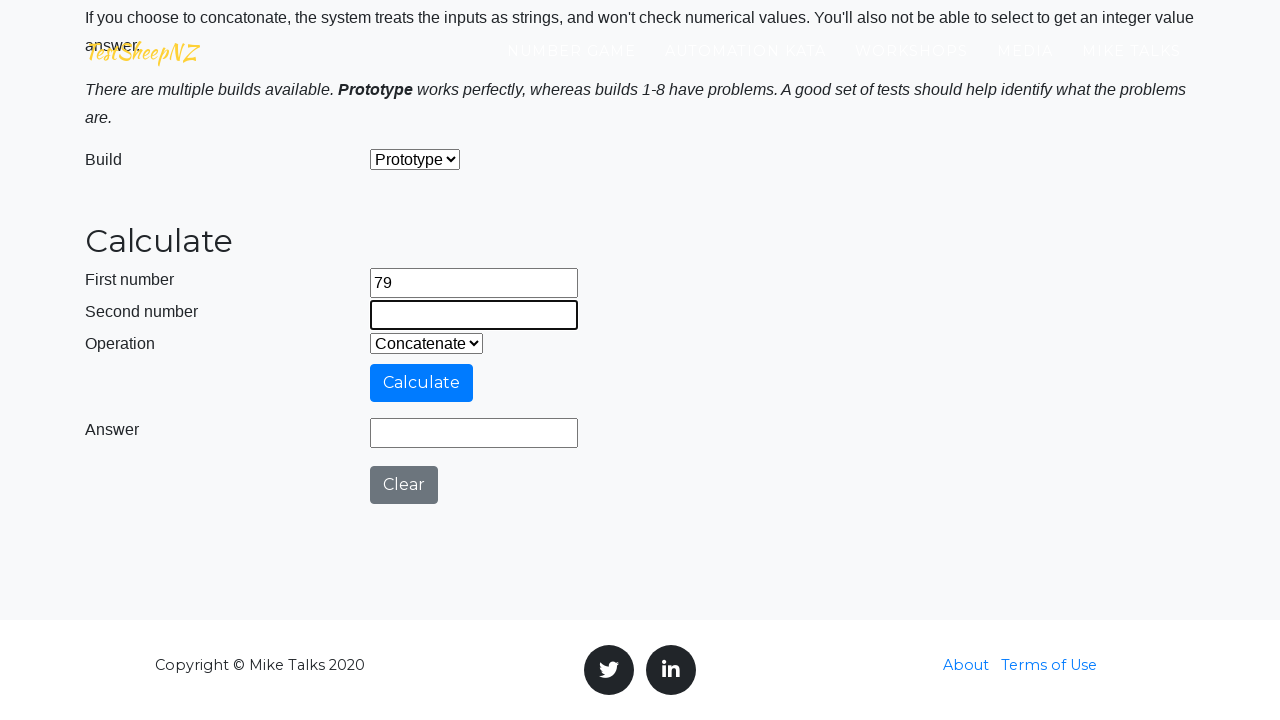

Entered 82 in second number field on #number2Field
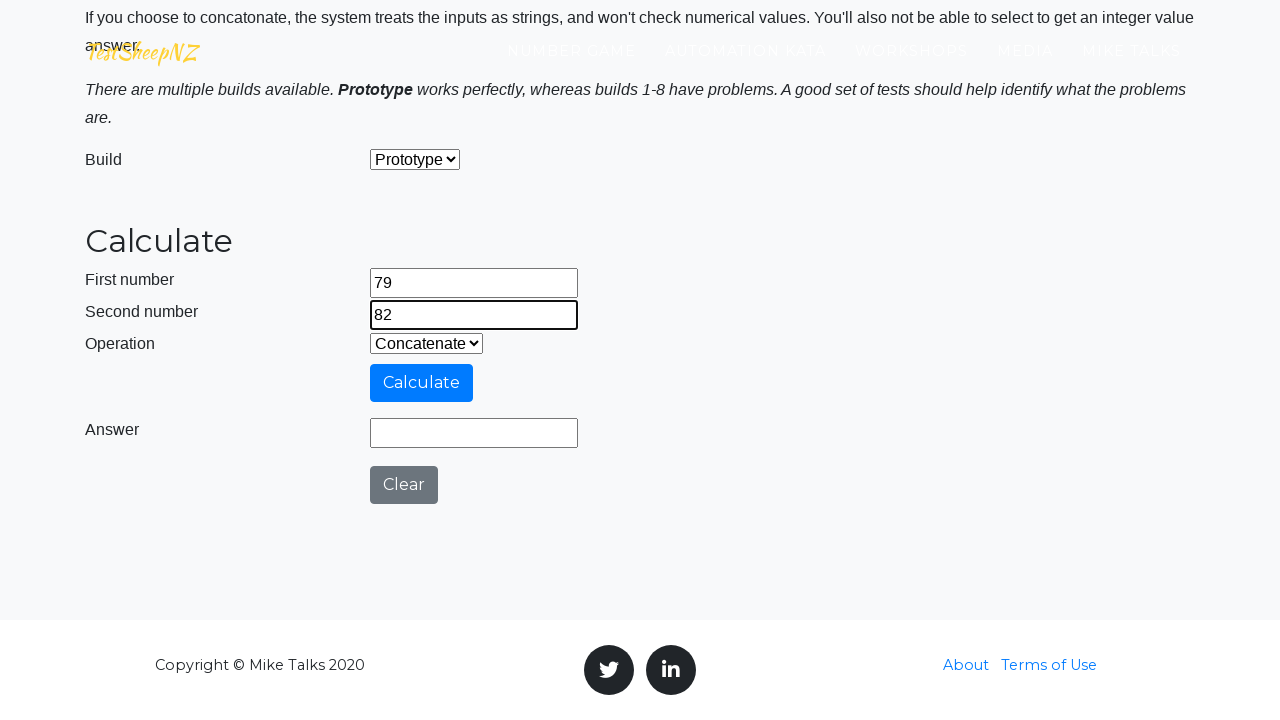

Clicked calculate button for Concatenate operation with 79 and 82 at (422, 383) on #calculateButton
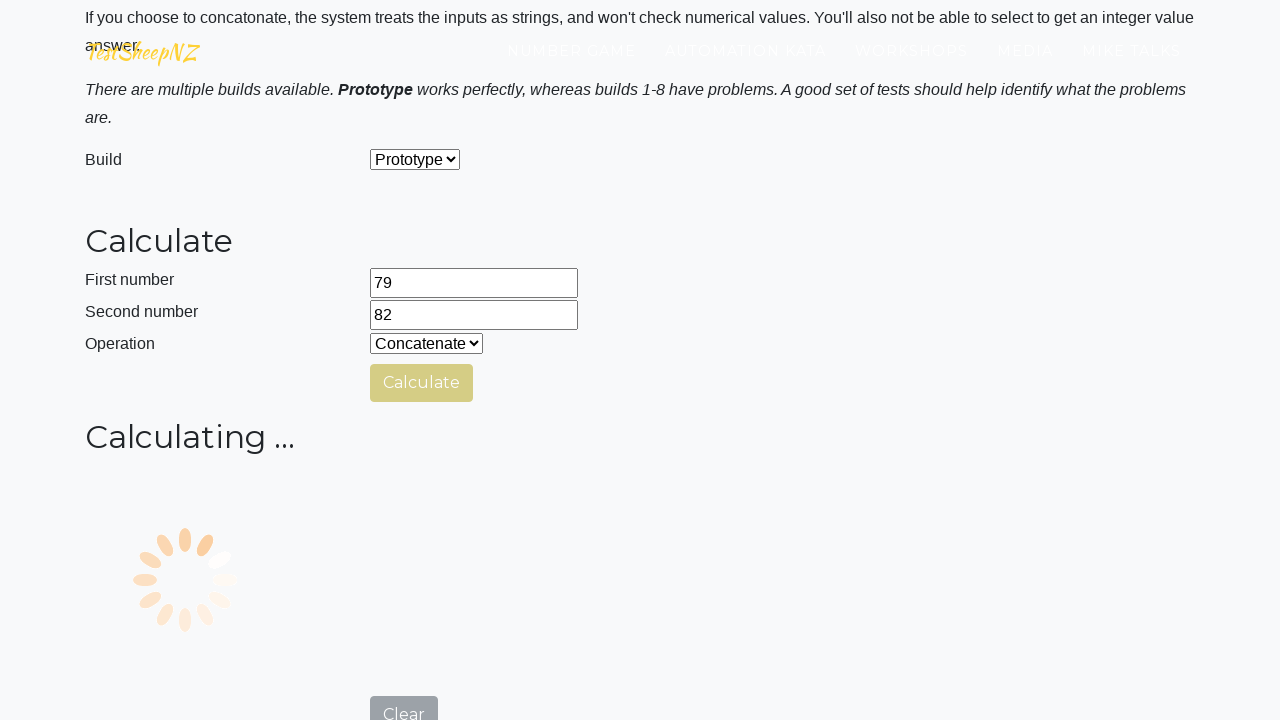

Answer field displayed with calculation result
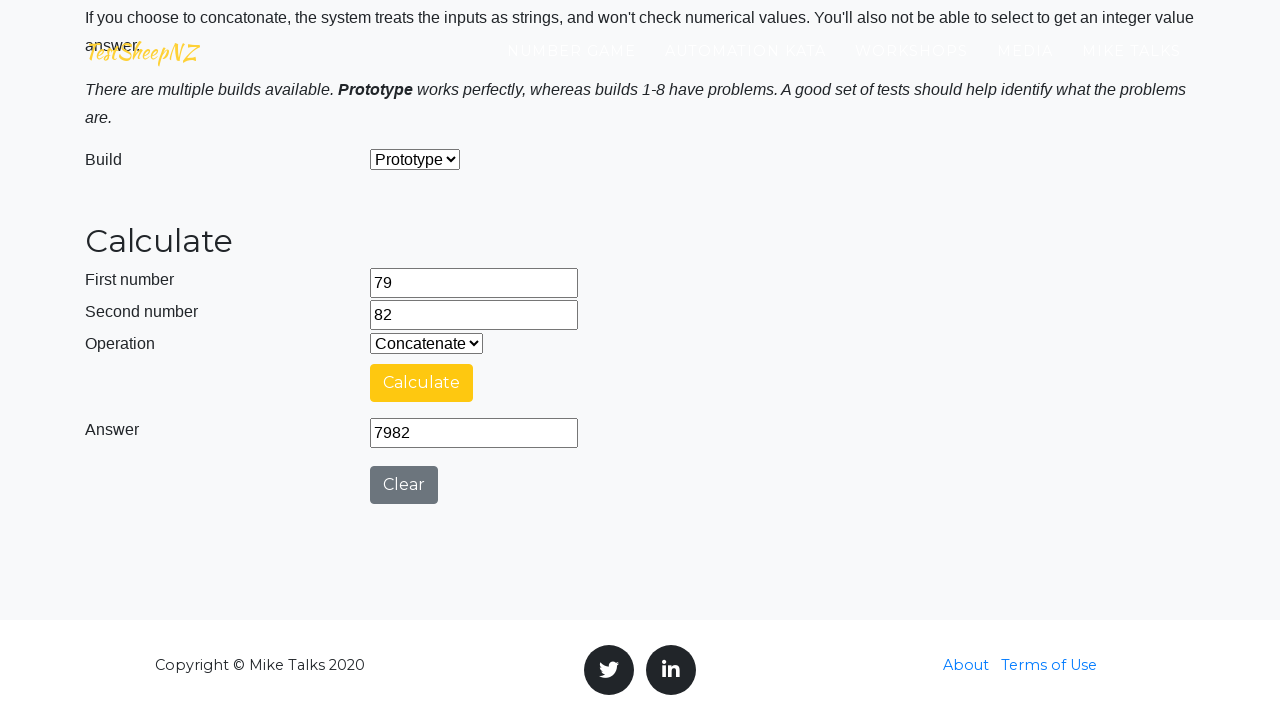

Clicked clear button to reset calculator for next operation at (404, 485) on #clearButton
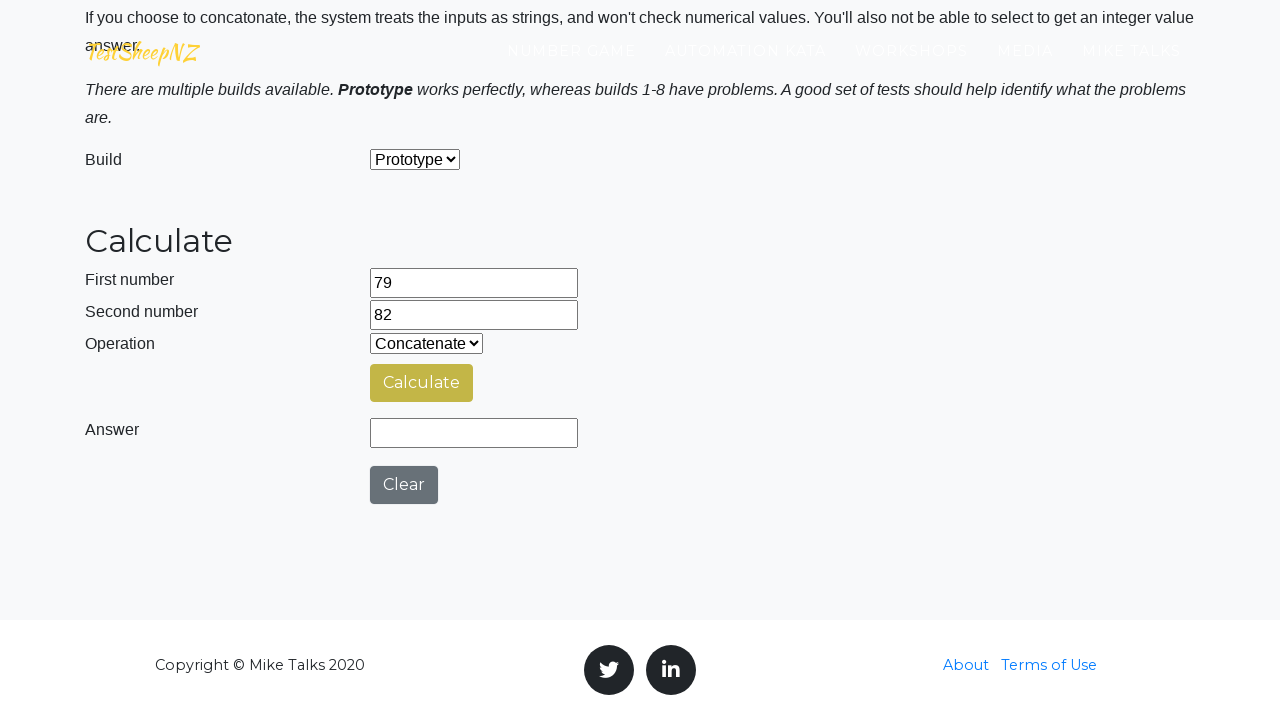

Selected 'Add' operation from dropdown on #selectOperationDropdown
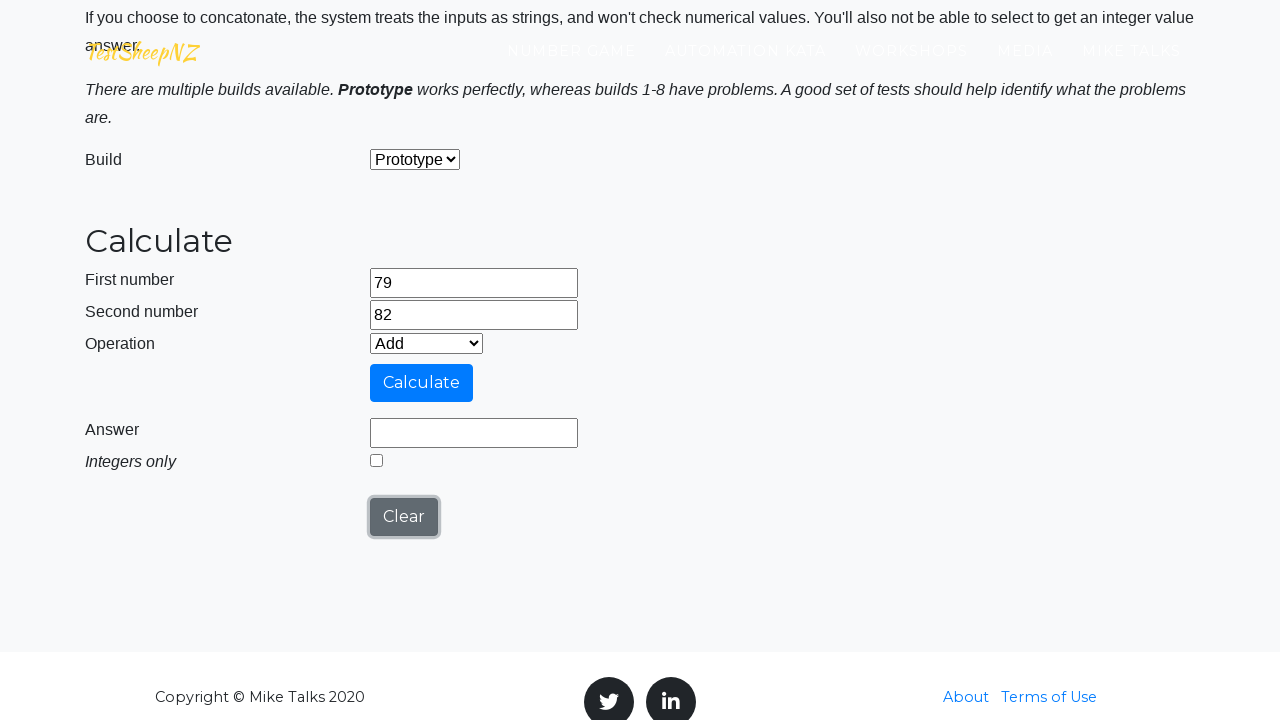

Cleared first number field on #number1Field
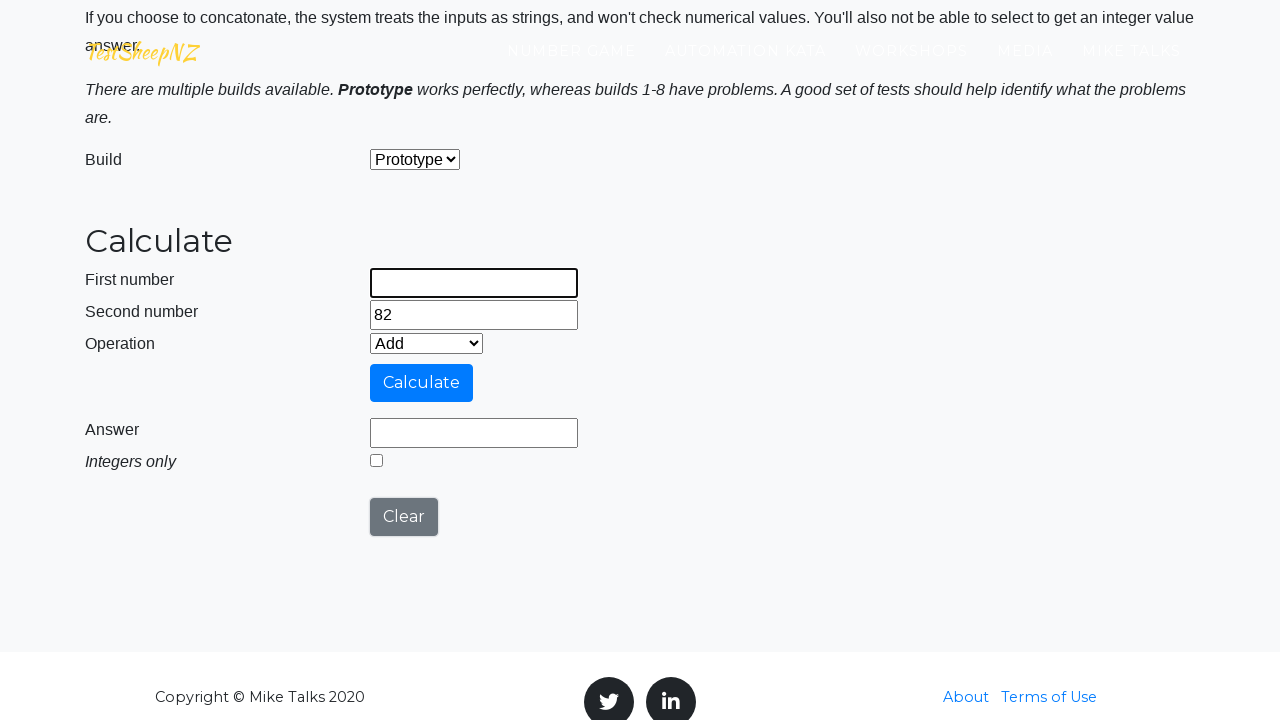

Entered 89 in first number field on #number1Field
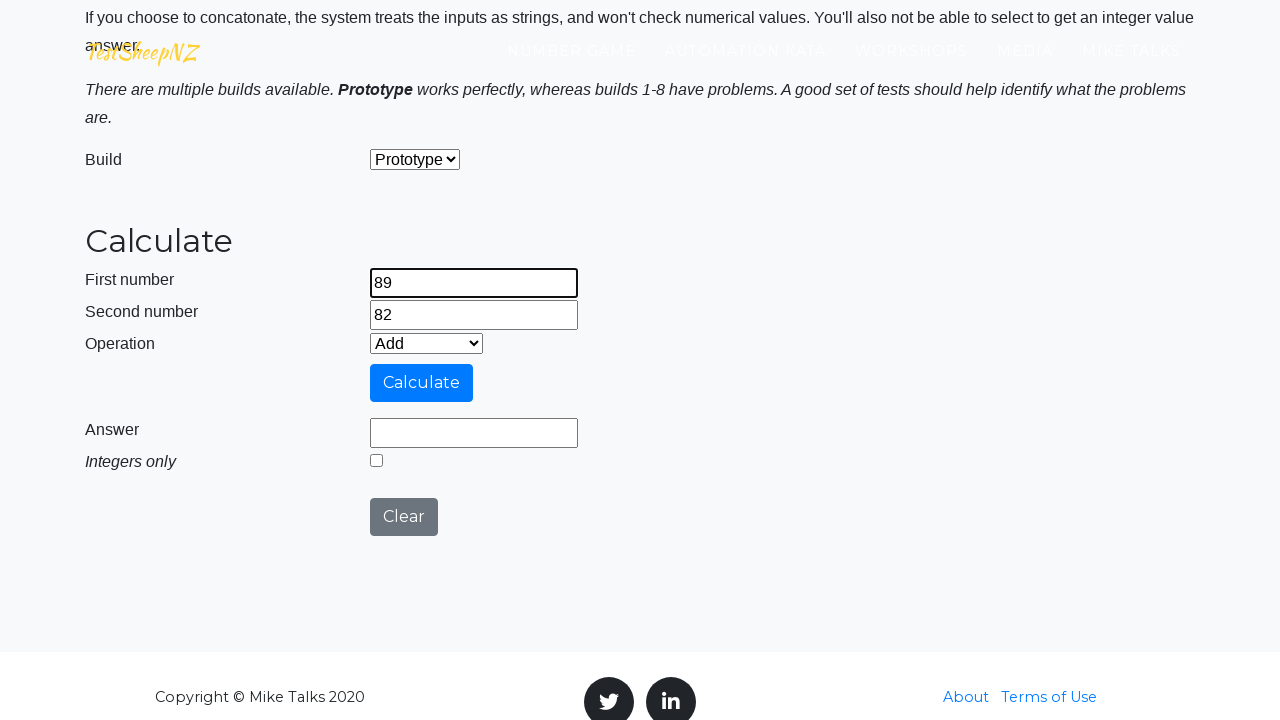

Cleared second number field on #number2Field
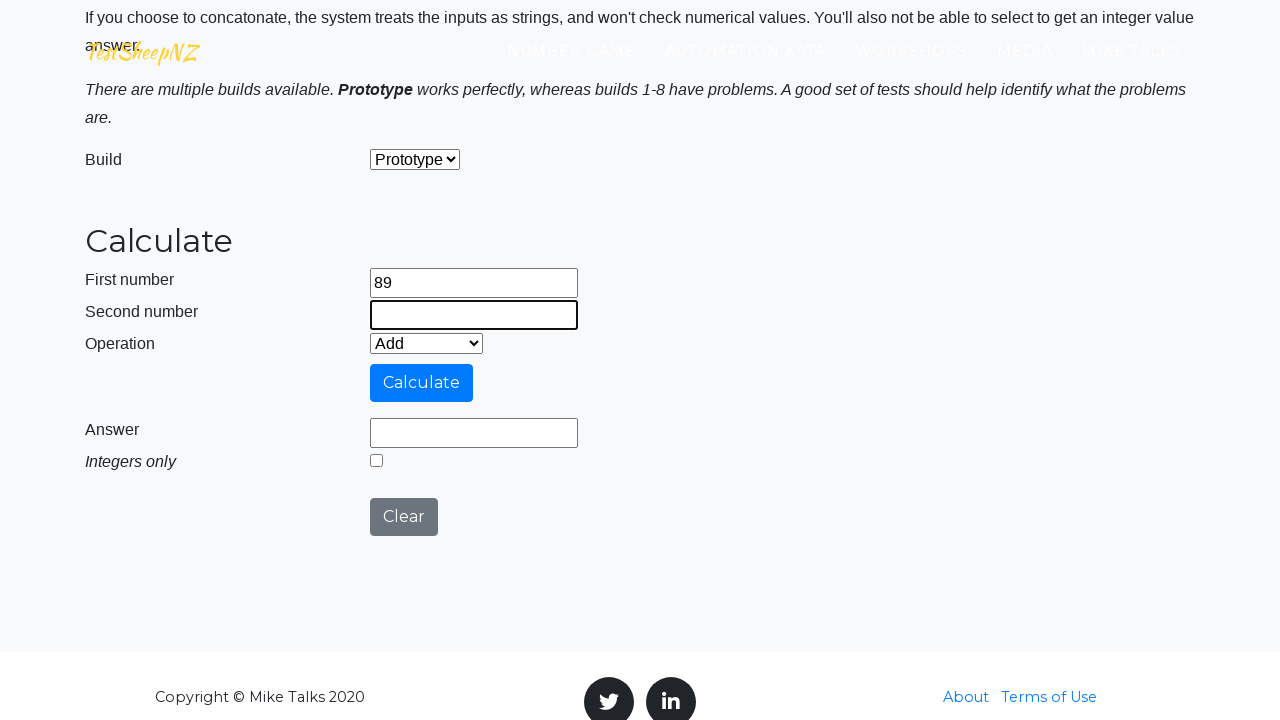

Entered 91 in second number field on #number2Field
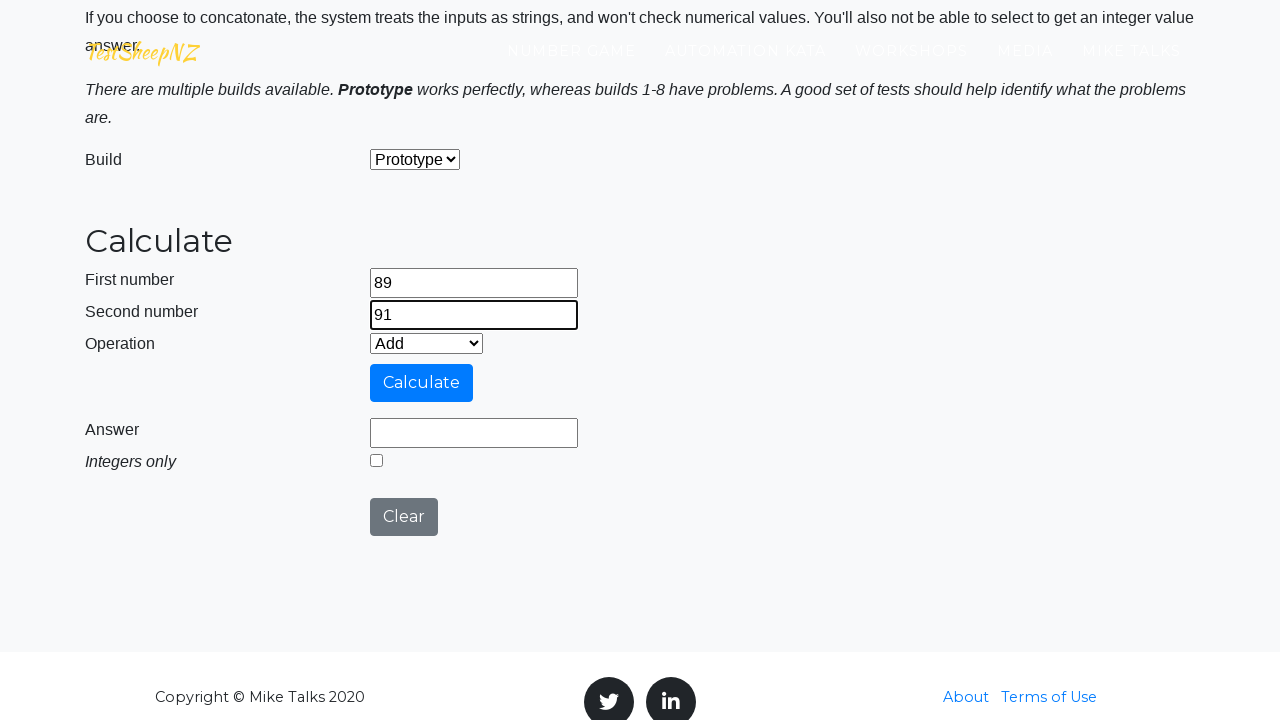

Clicked calculate button for Add operation with 89 and 91 at (422, 383) on #calculateButton
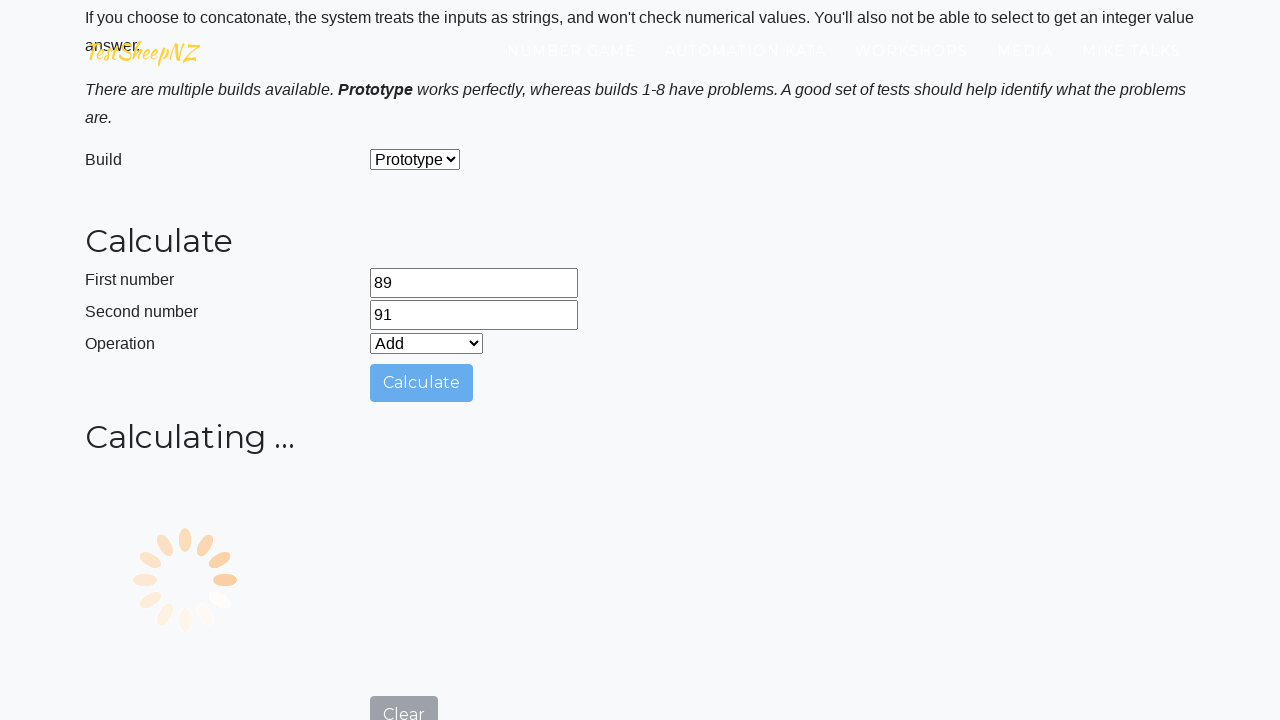

Answer field displayed with calculation result
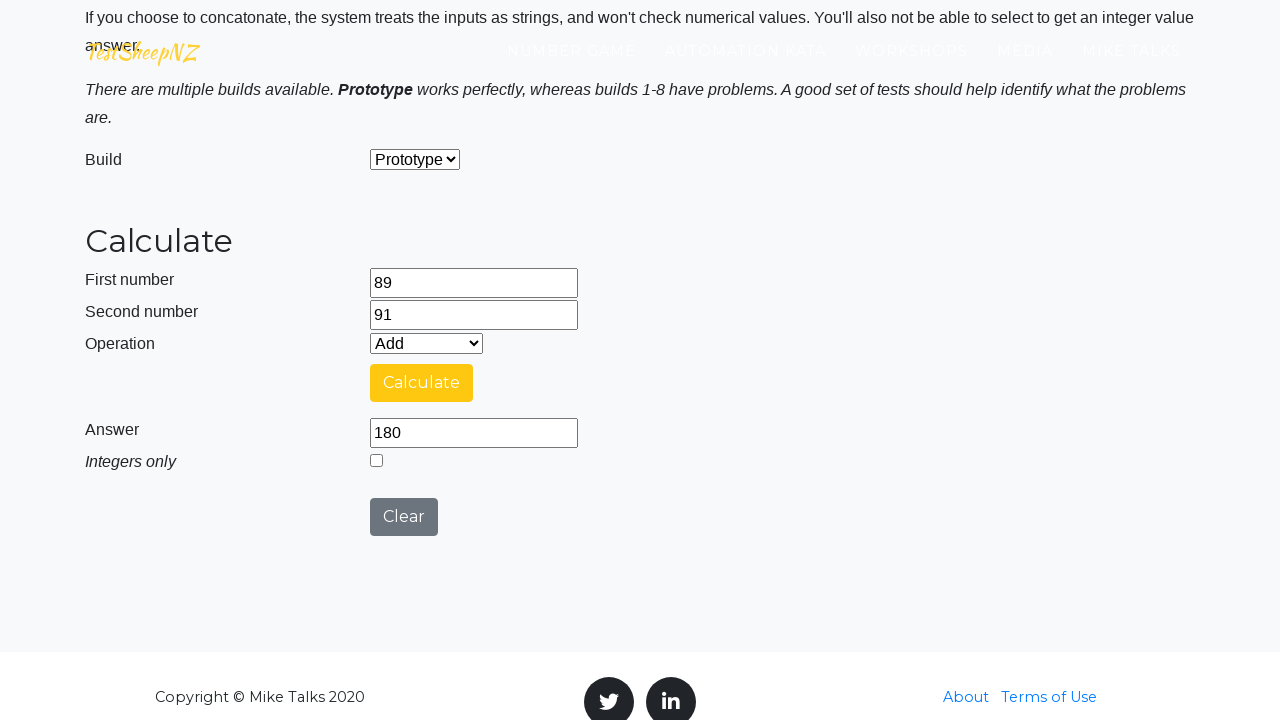

Clicked clear button to reset calculator for next operation at (404, 517) on #clearButton
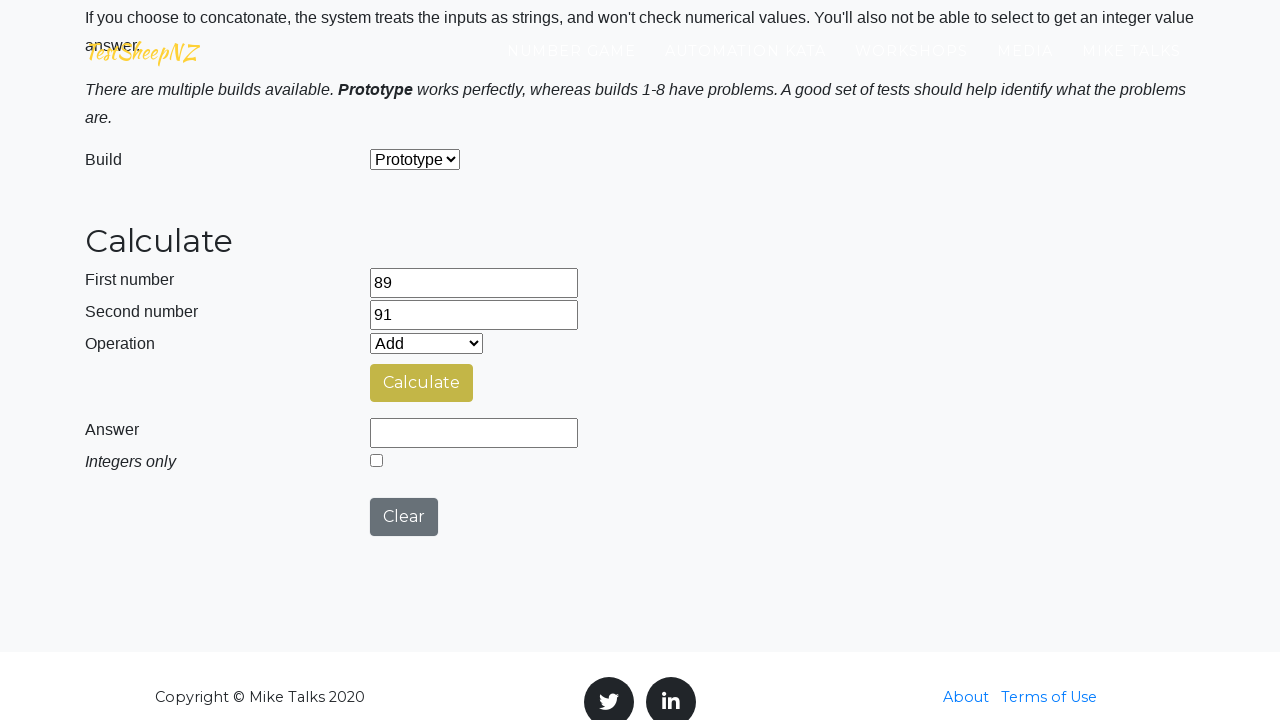

Selected 'Subtract' operation from dropdown on #selectOperationDropdown
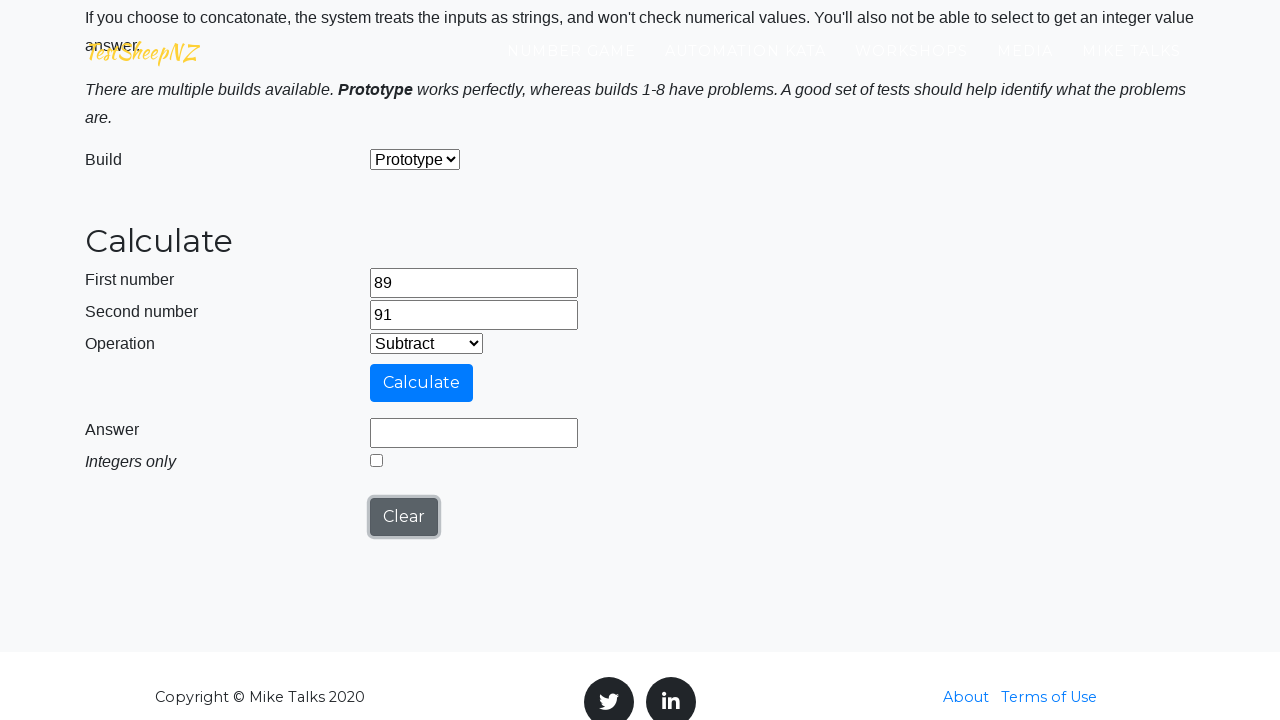

Cleared first number field on #number1Field
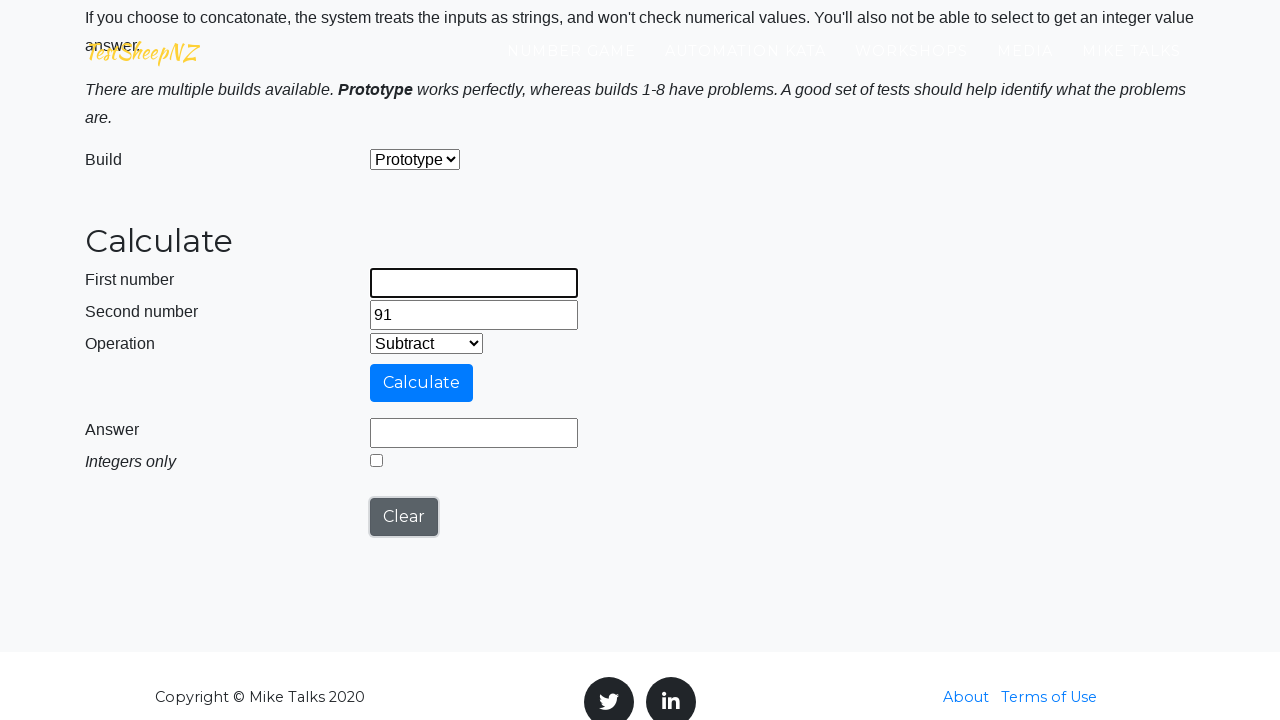

Entered 89 in first number field on #number1Field
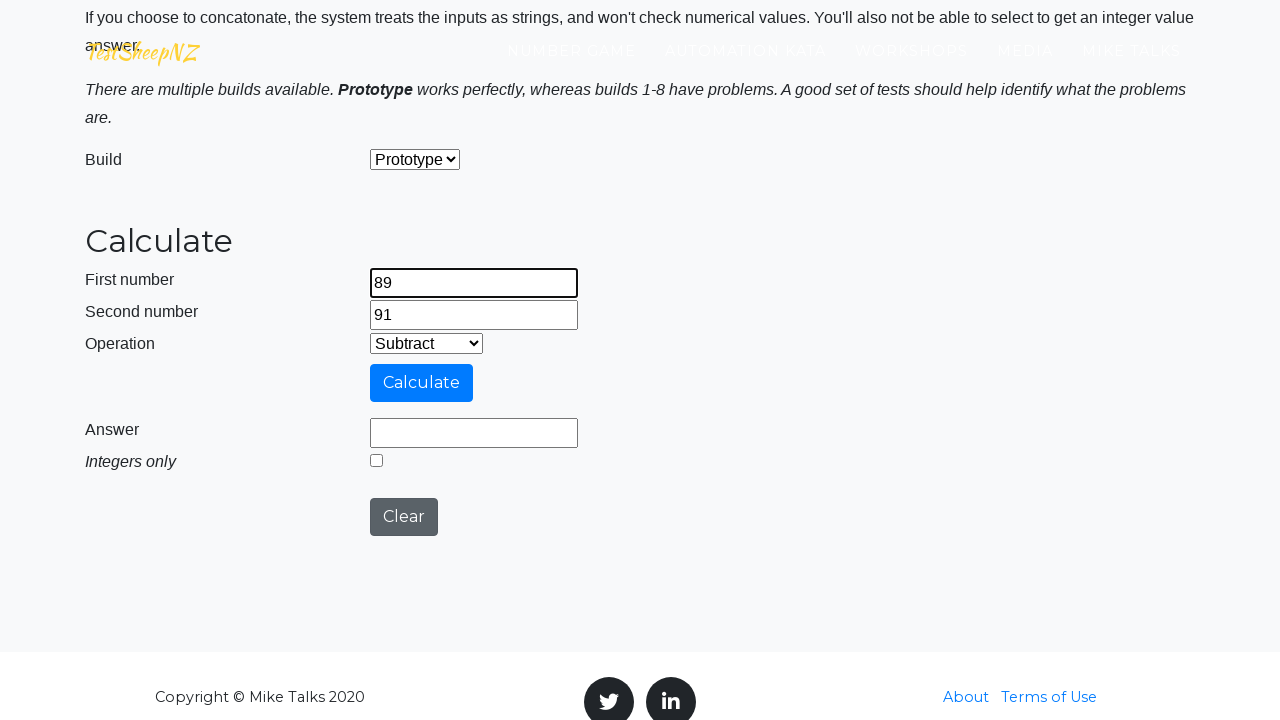

Cleared second number field on #number2Field
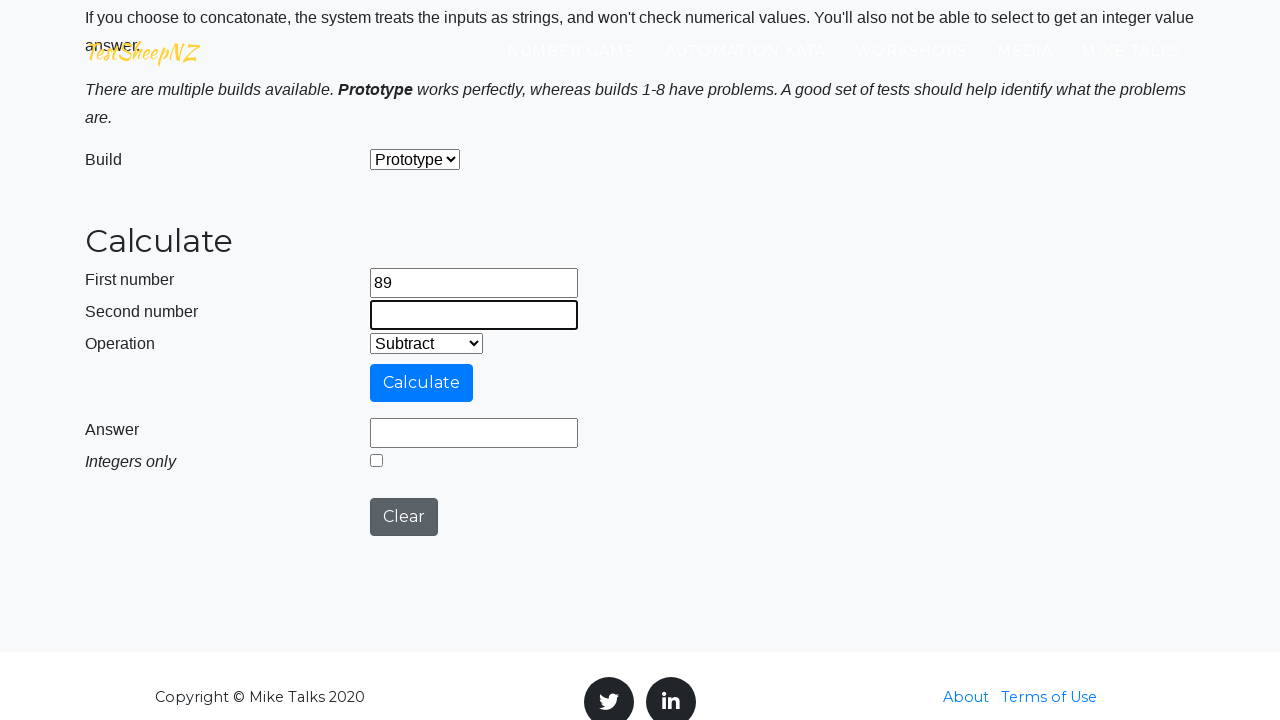

Entered 91 in second number field on #number2Field
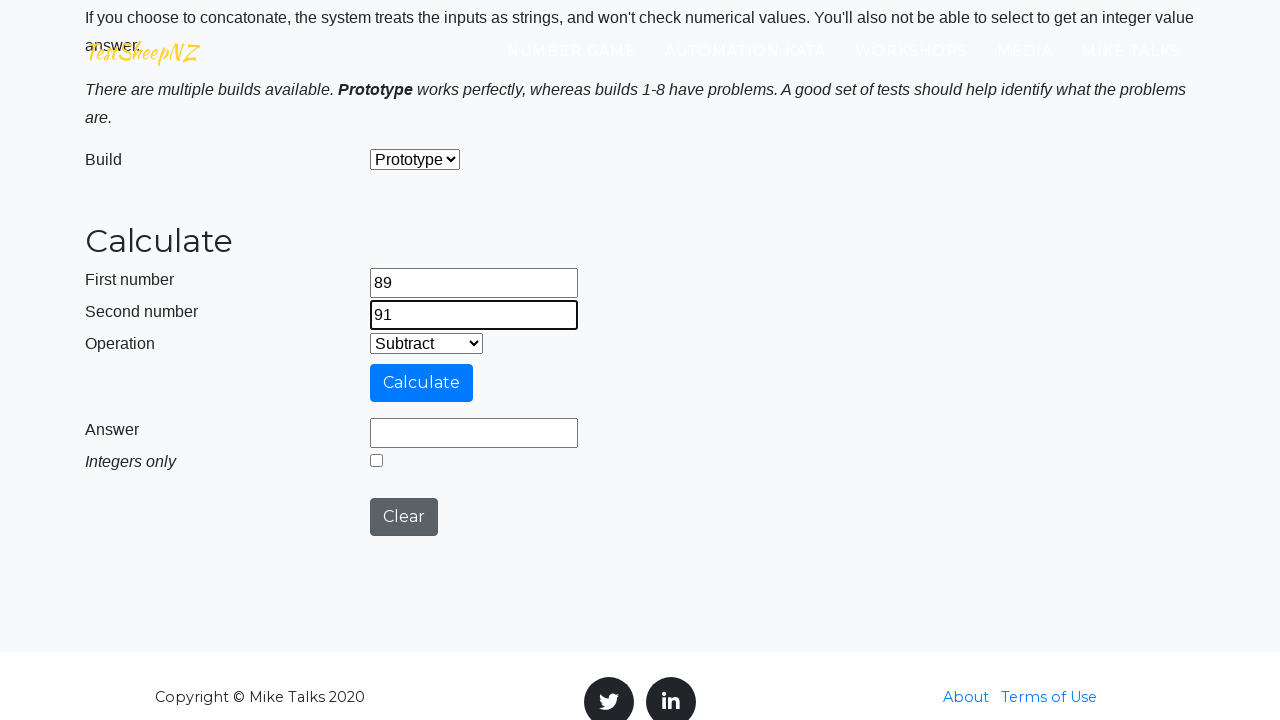

Clicked calculate button for Subtract operation with 89 and 91 at (422, 383) on #calculateButton
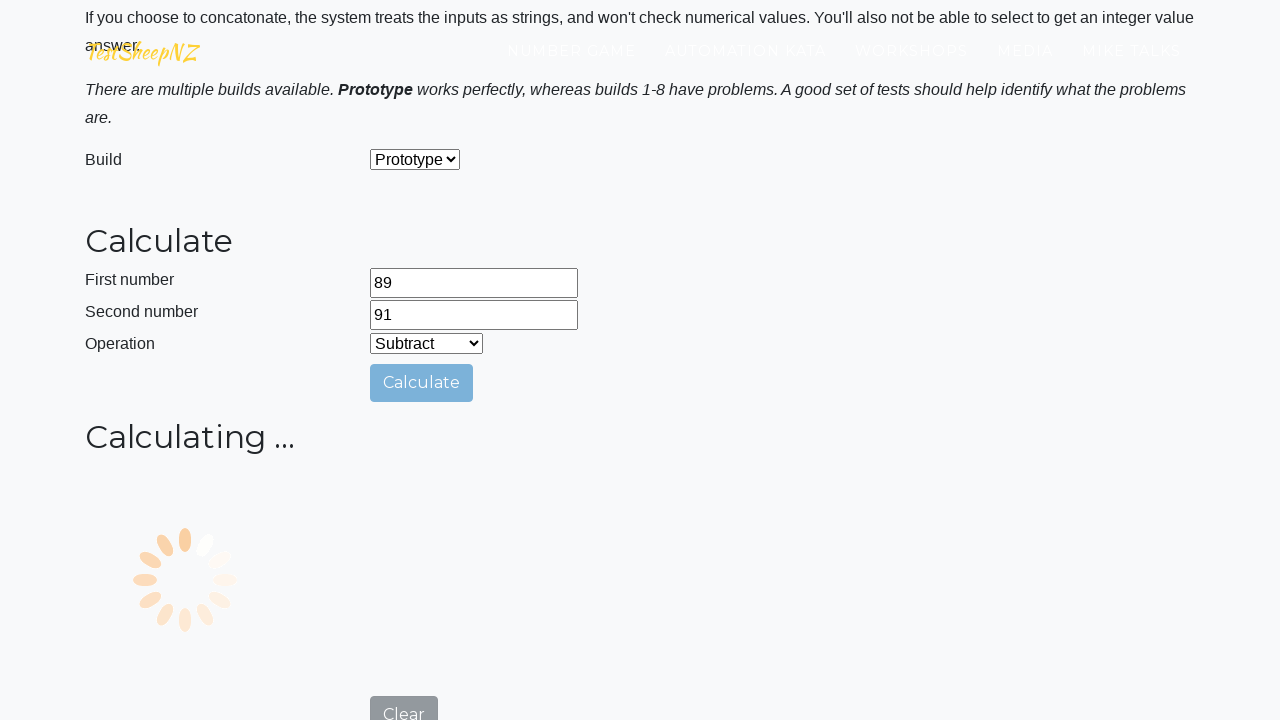

Answer field displayed with calculation result
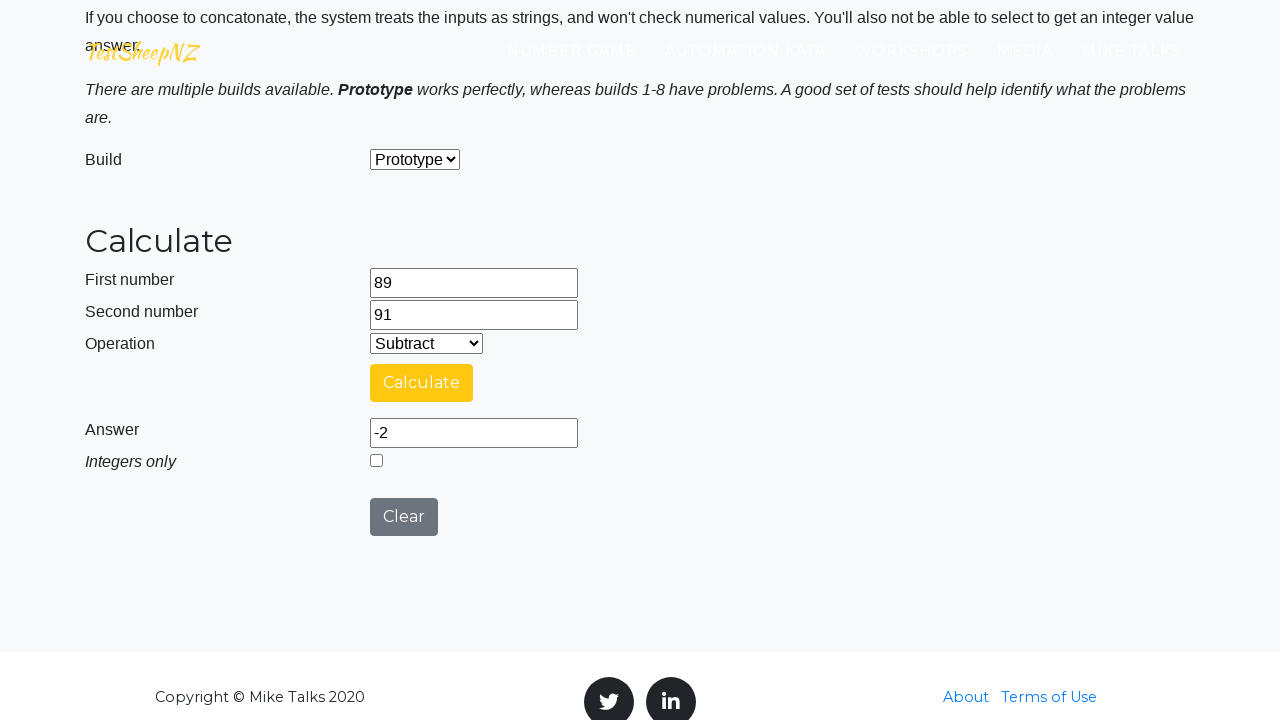

Clicked clear button to reset calculator for next operation at (404, 517) on #clearButton
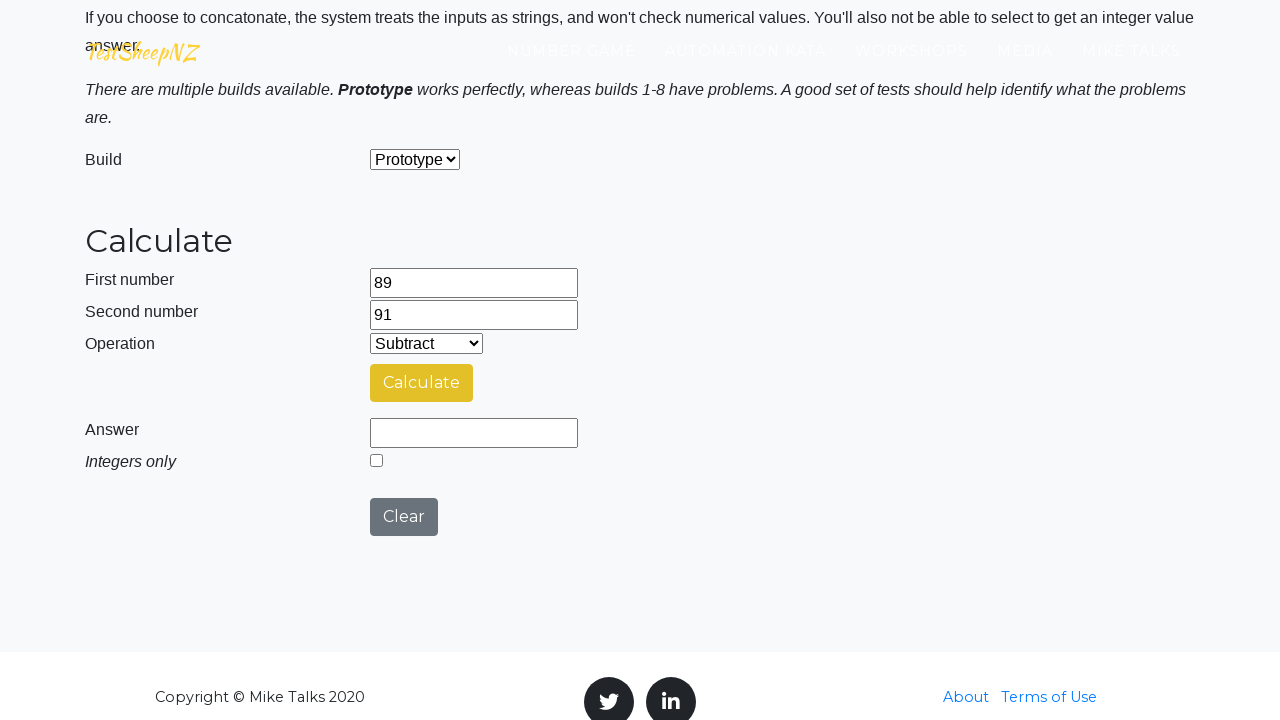

Selected 'Multiply' operation from dropdown on #selectOperationDropdown
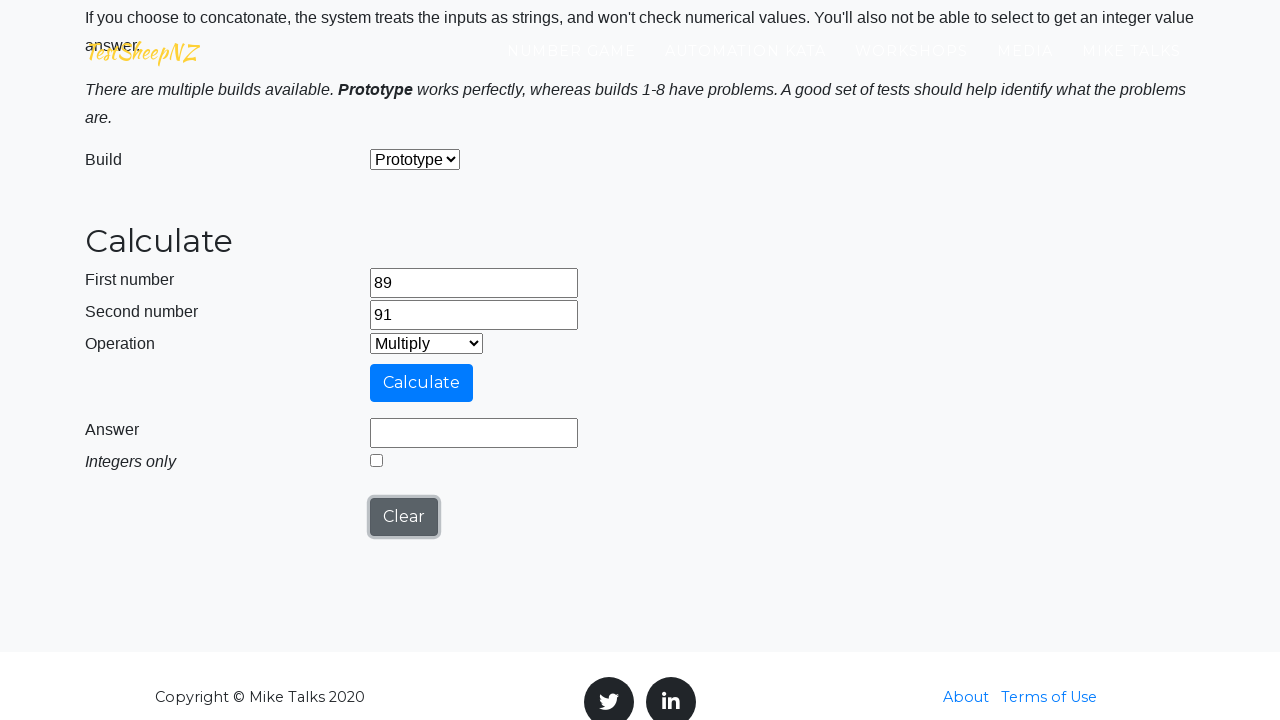

Cleared first number field on #number1Field
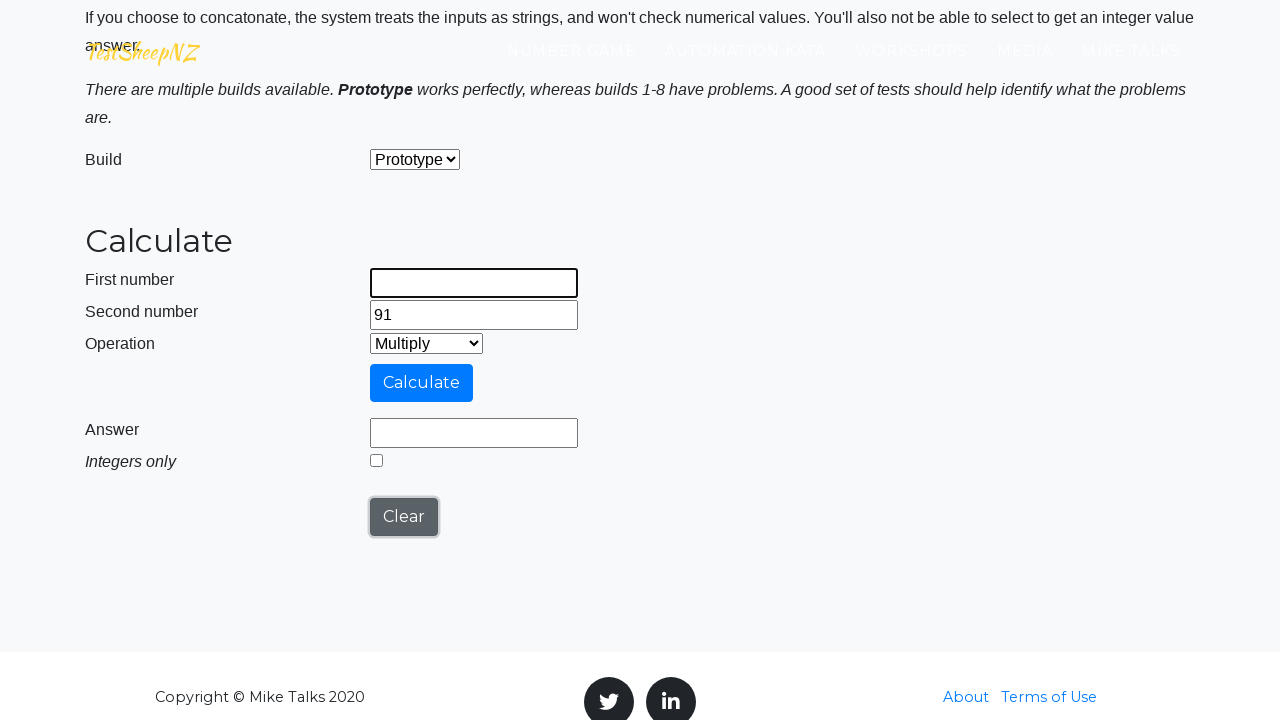

Entered 89 in first number field on #number1Field
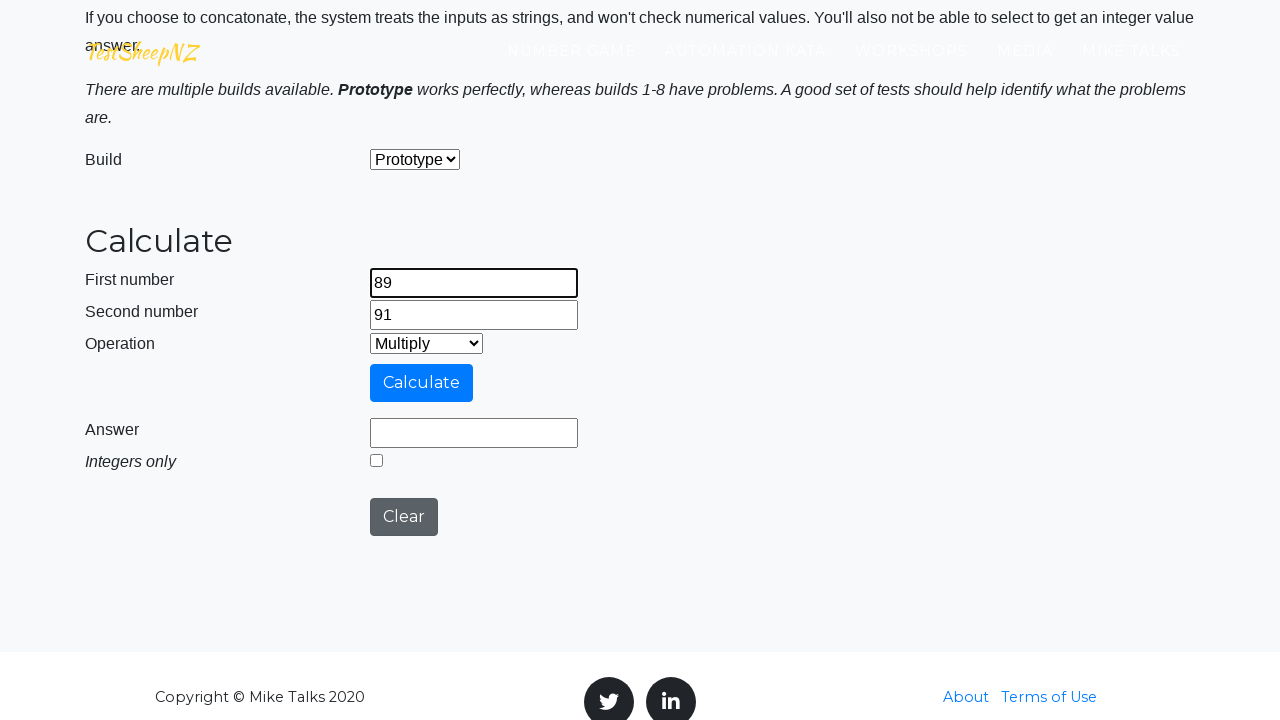

Cleared second number field on #number2Field
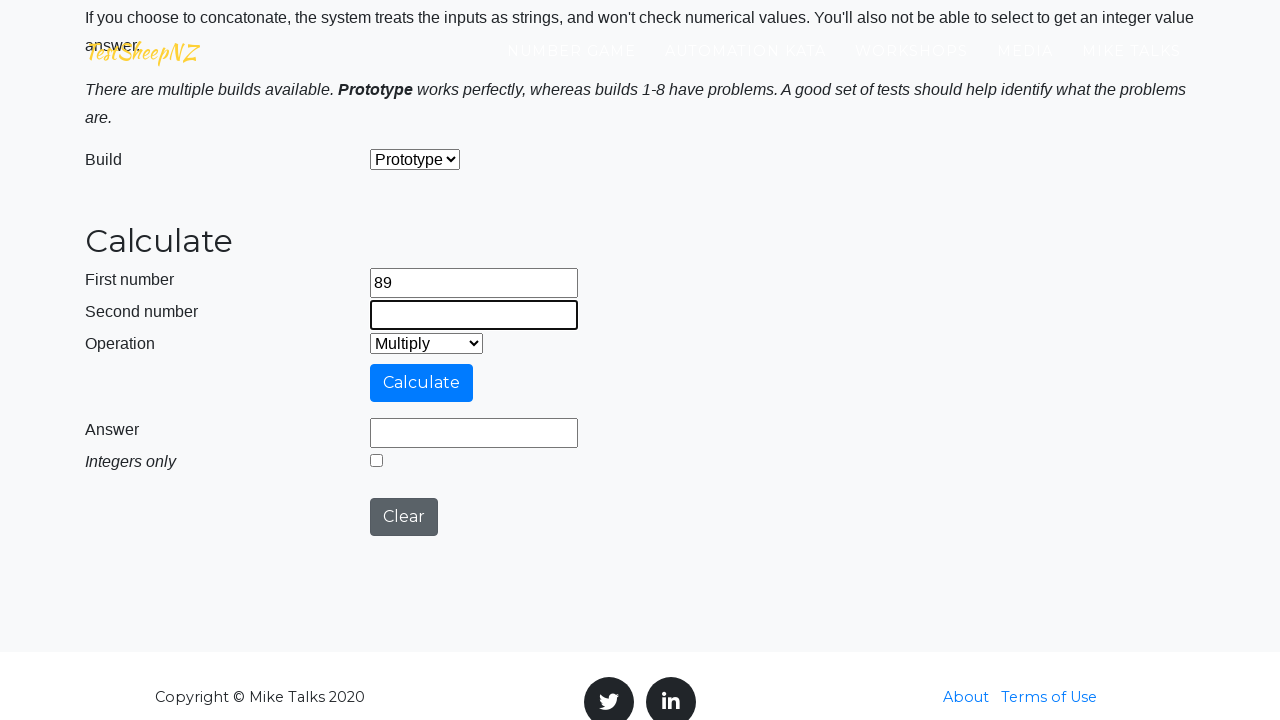

Entered 91 in second number field on #number2Field
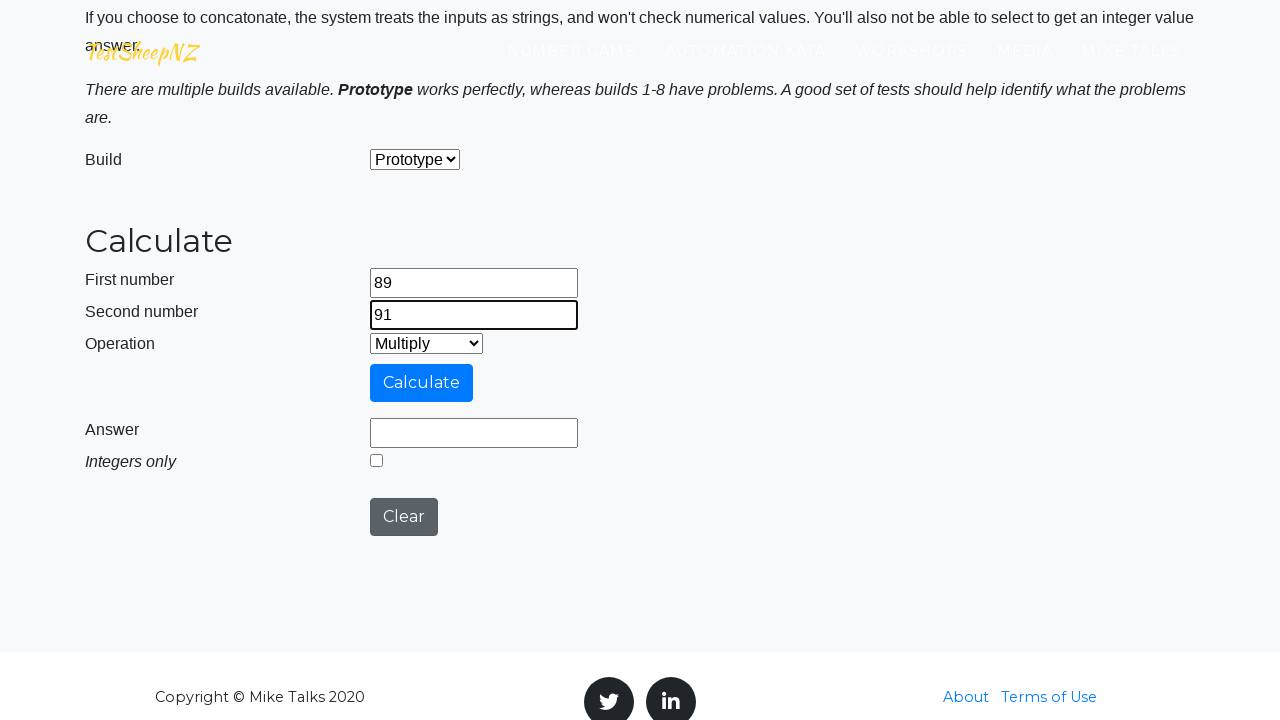

Clicked calculate button for Multiply operation with 89 and 91 at (422, 383) on #calculateButton
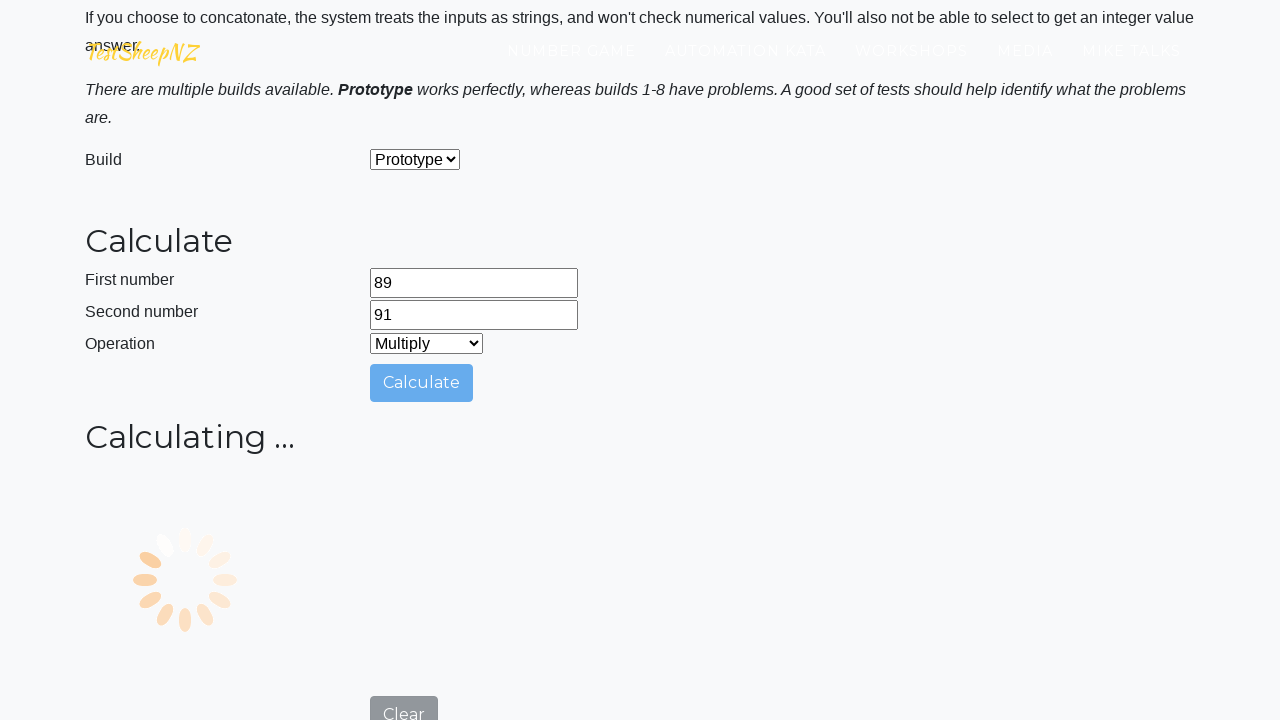

Answer field displayed with calculation result
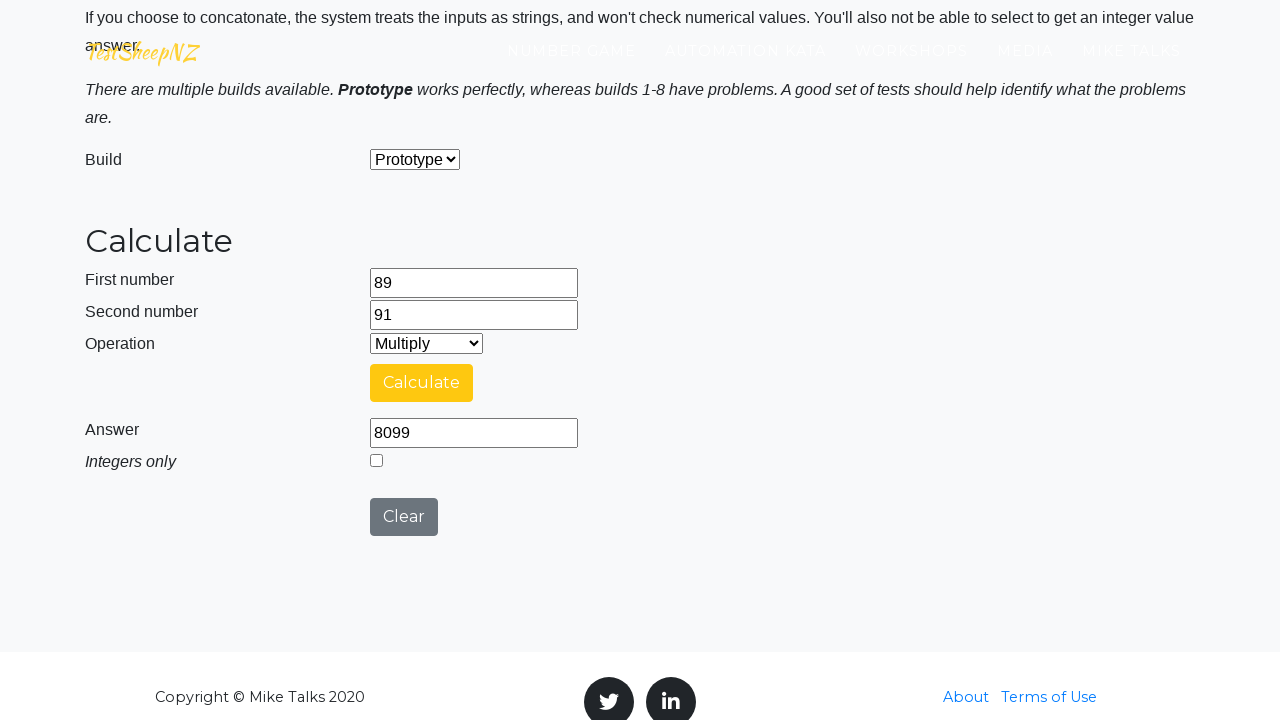

Clicked clear button to reset calculator for next operation at (404, 517) on #clearButton
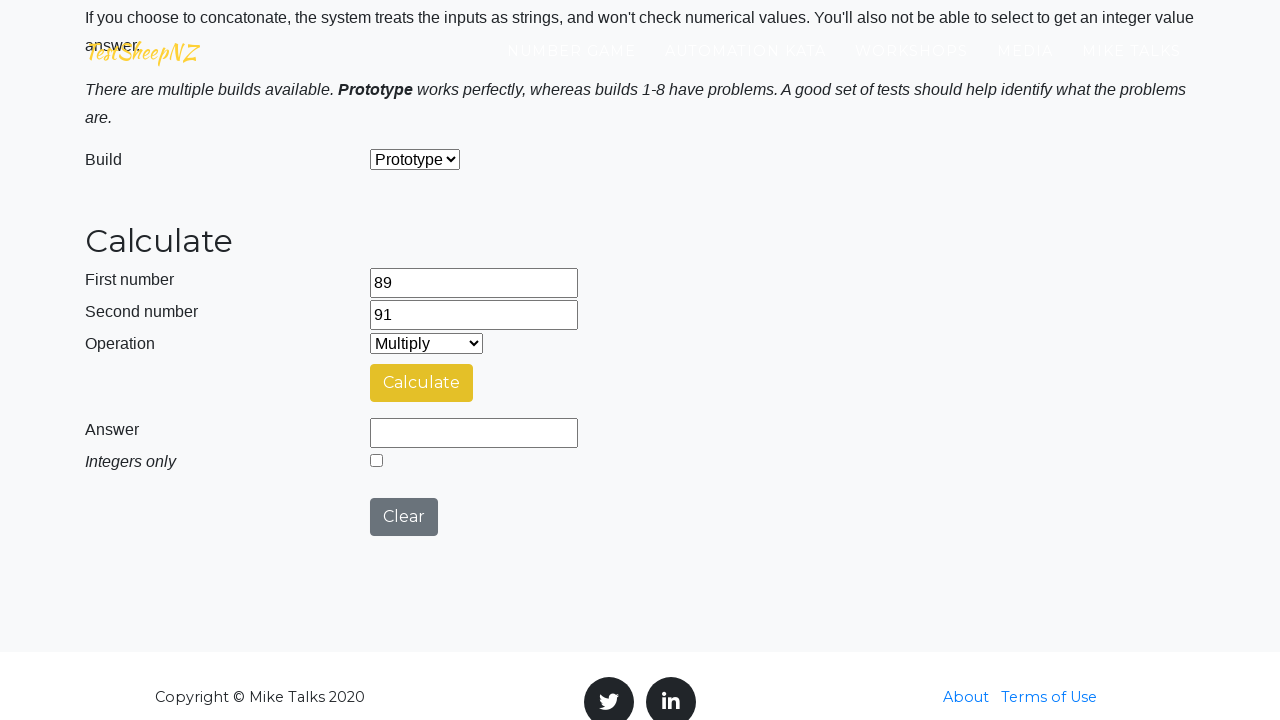

Selected 'Divide' operation from dropdown on #selectOperationDropdown
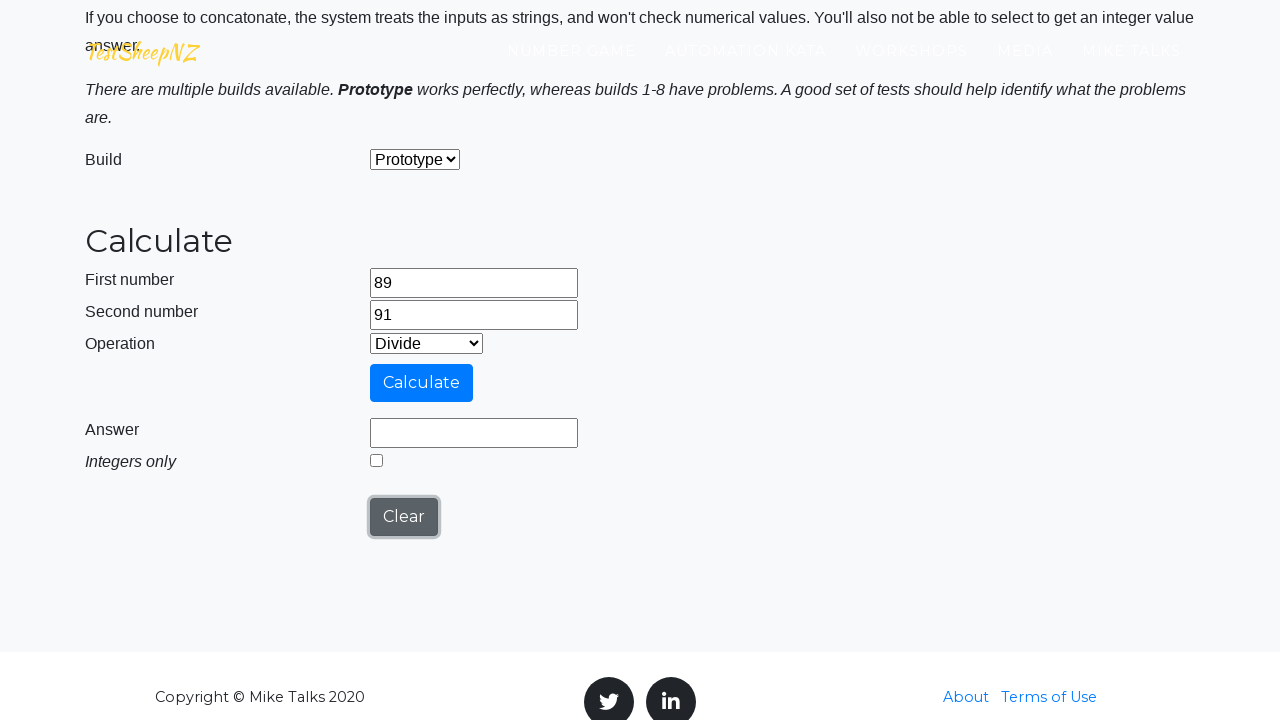

Cleared first number field on #number1Field
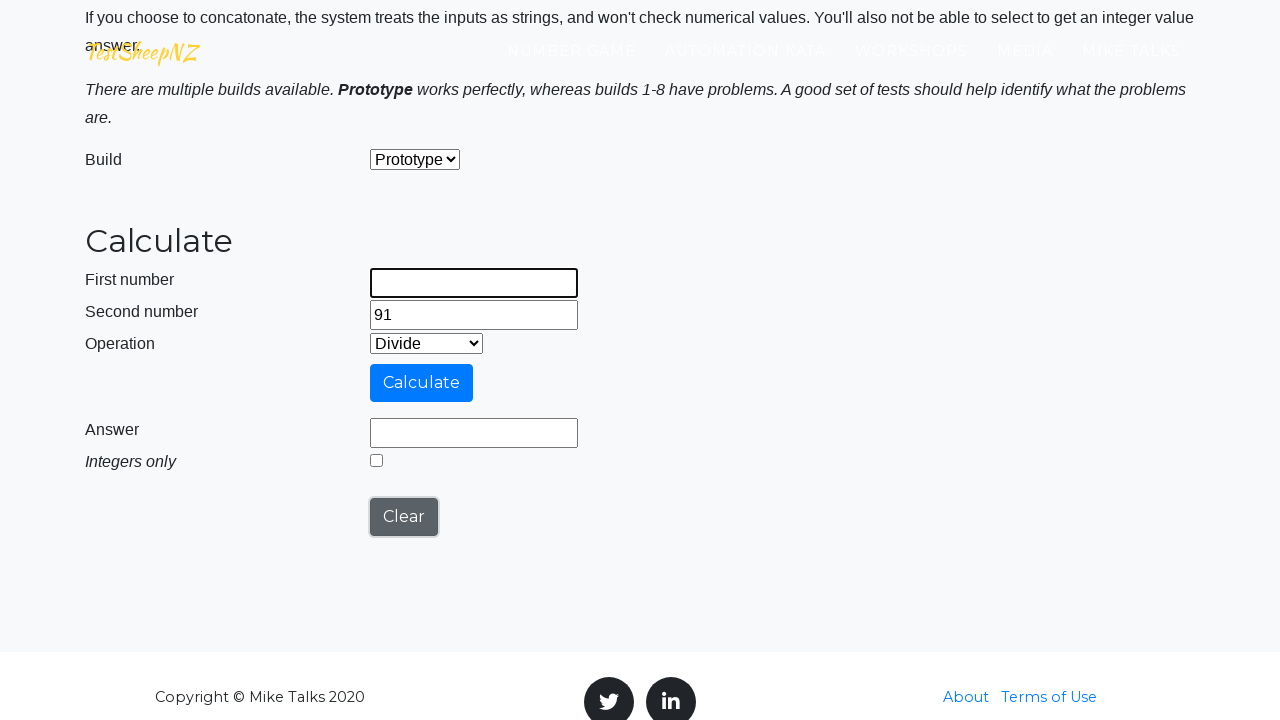

Entered 89 in first number field on #number1Field
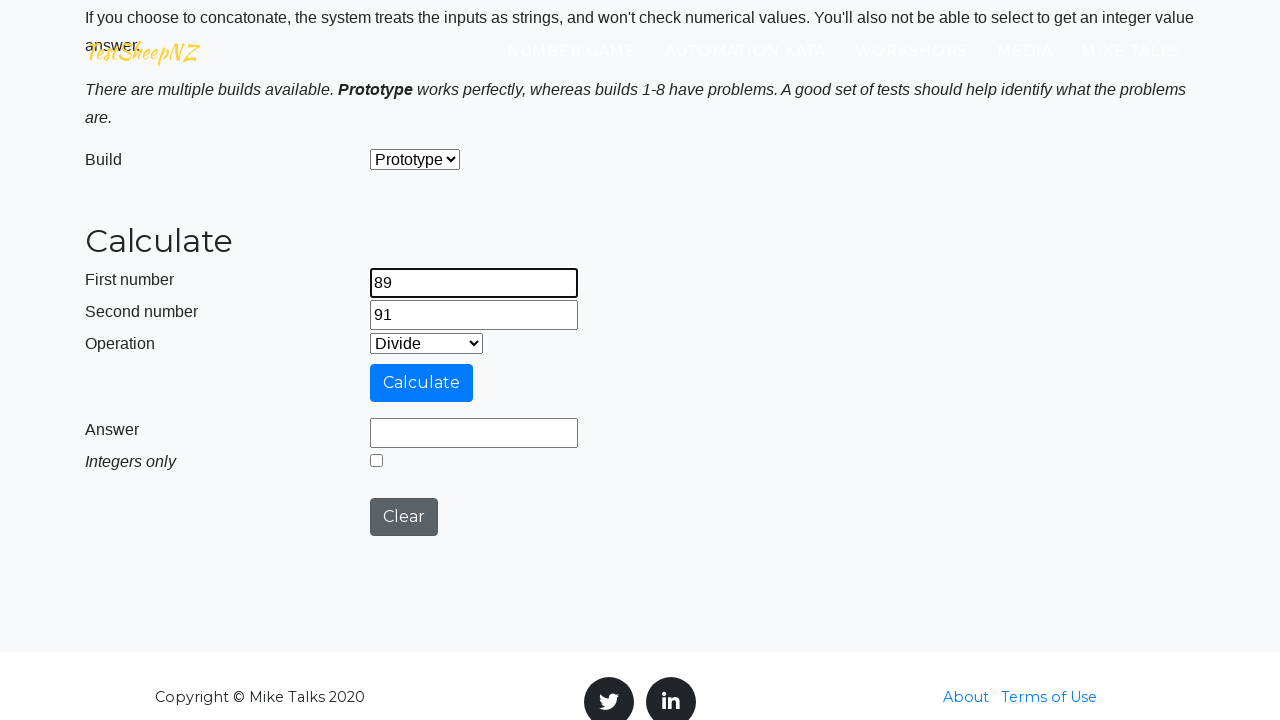

Cleared second number field on #number2Field
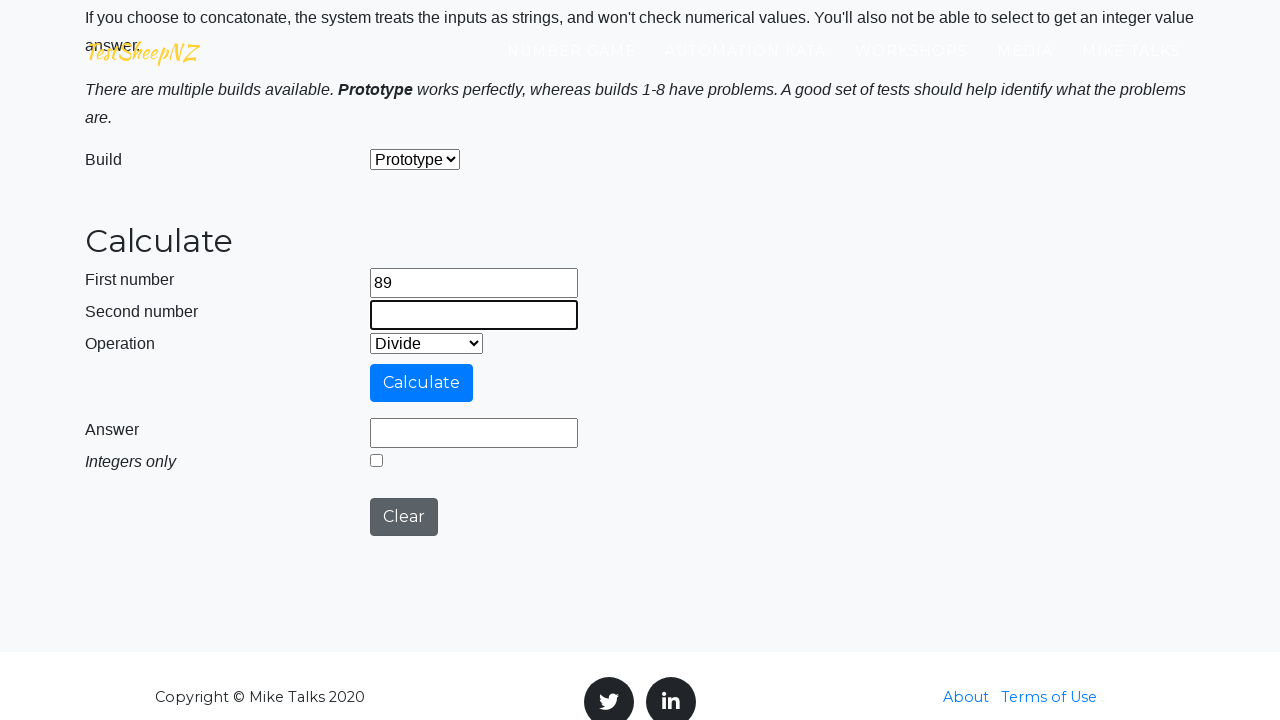

Entered 91 in second number field on #number2Field
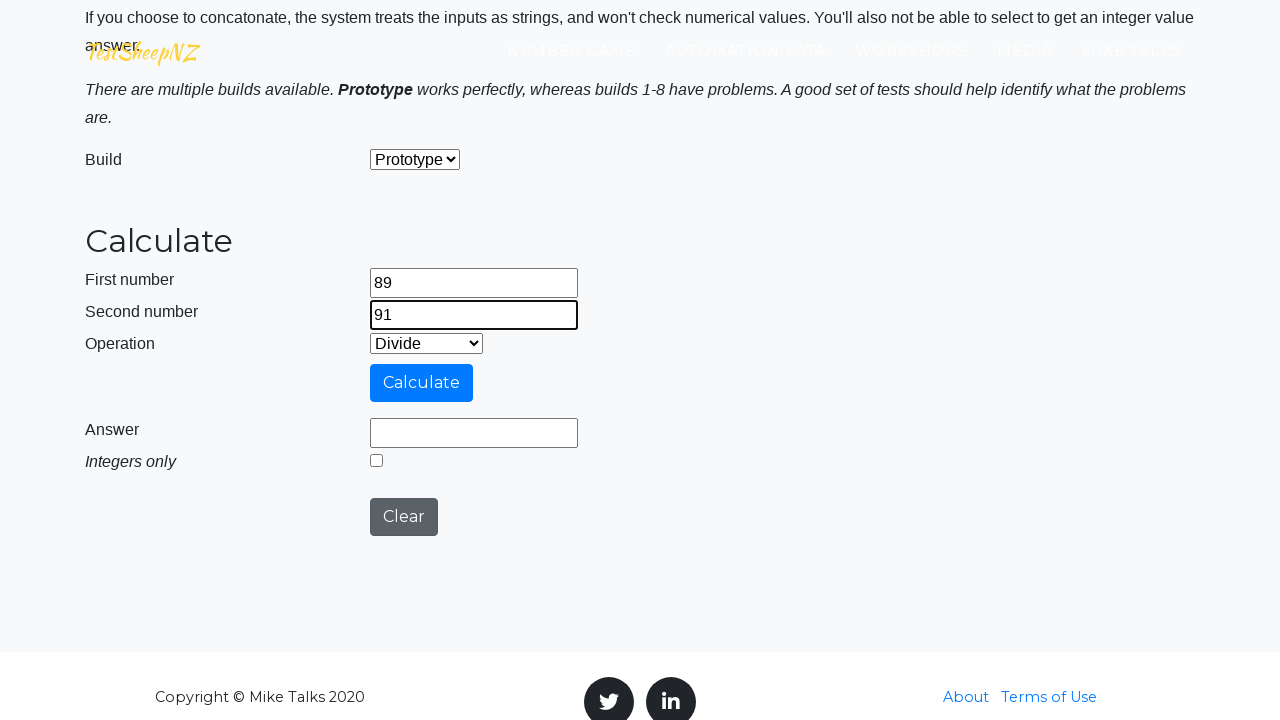

Clicked calculate button for Divide operation with 89 and 91 at (422, 383) on #calculateButton
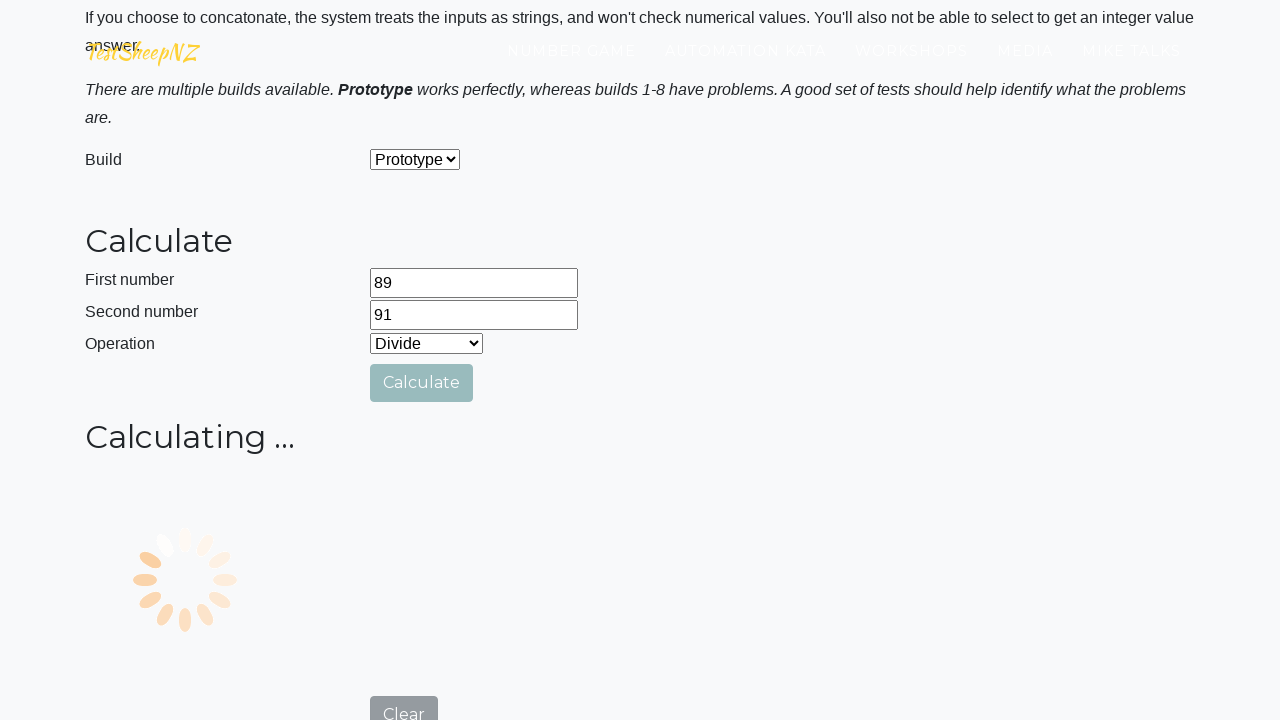

Answer field displayed with calculation result
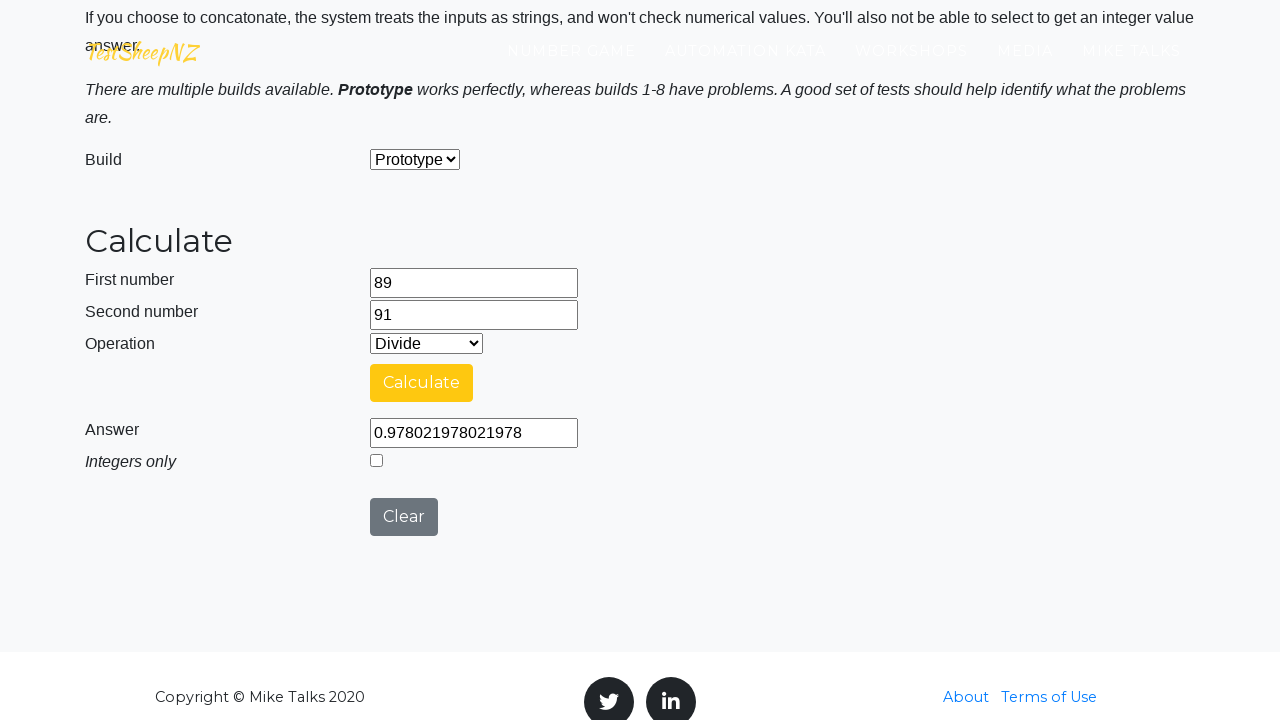

Clicked clear button to reset calculator for next operation at (404, 517) on #clearButton
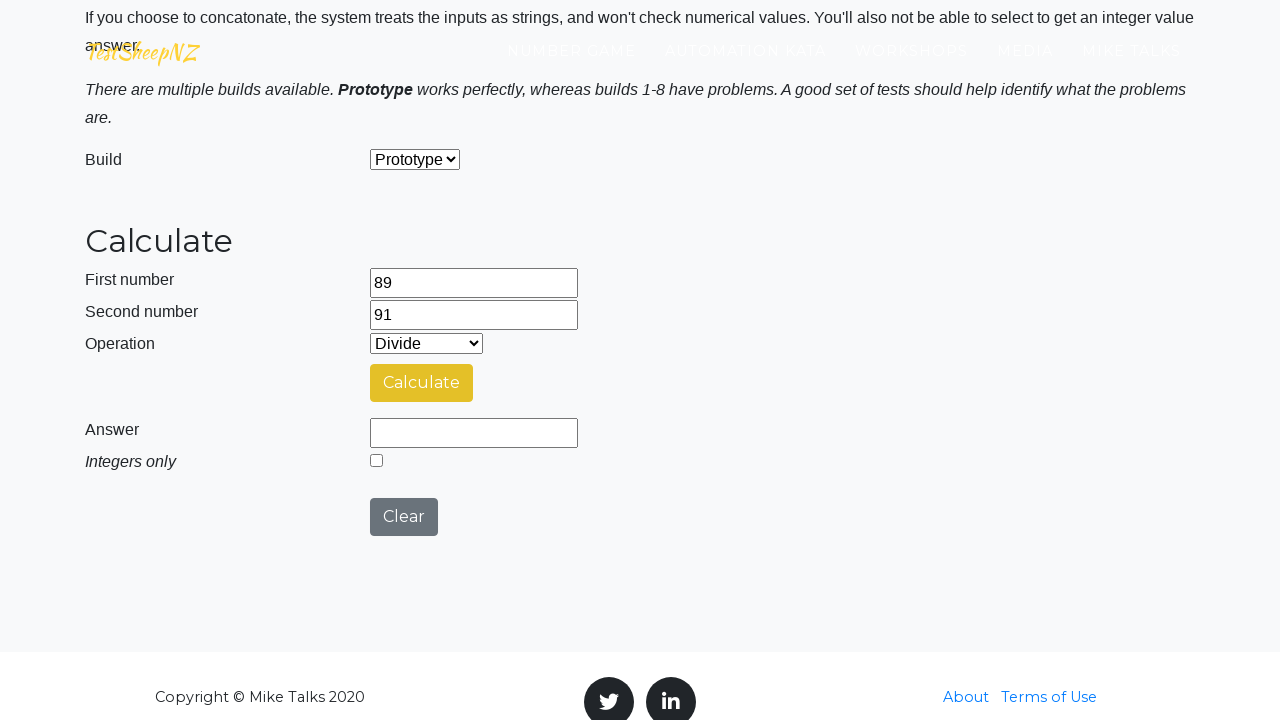

Selected 'Concatenate' operation from dropdown on #selectOperationDropdown
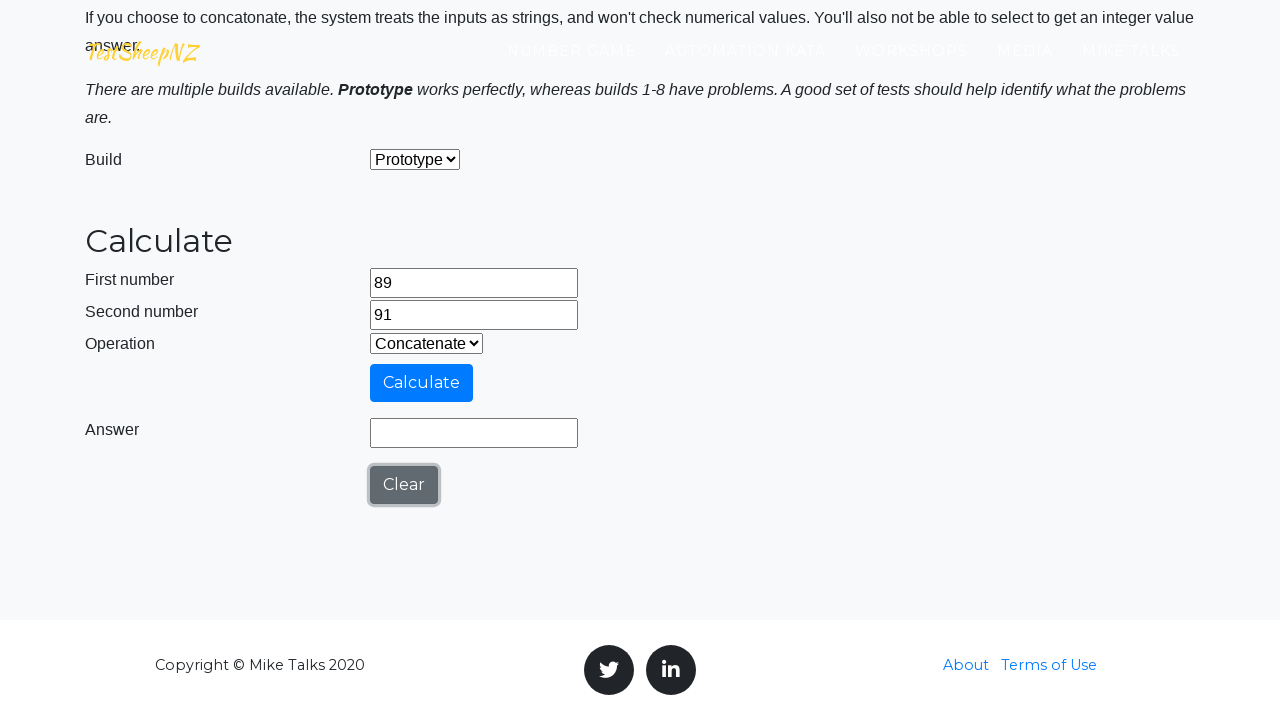

Cleared first number field on #number1Field
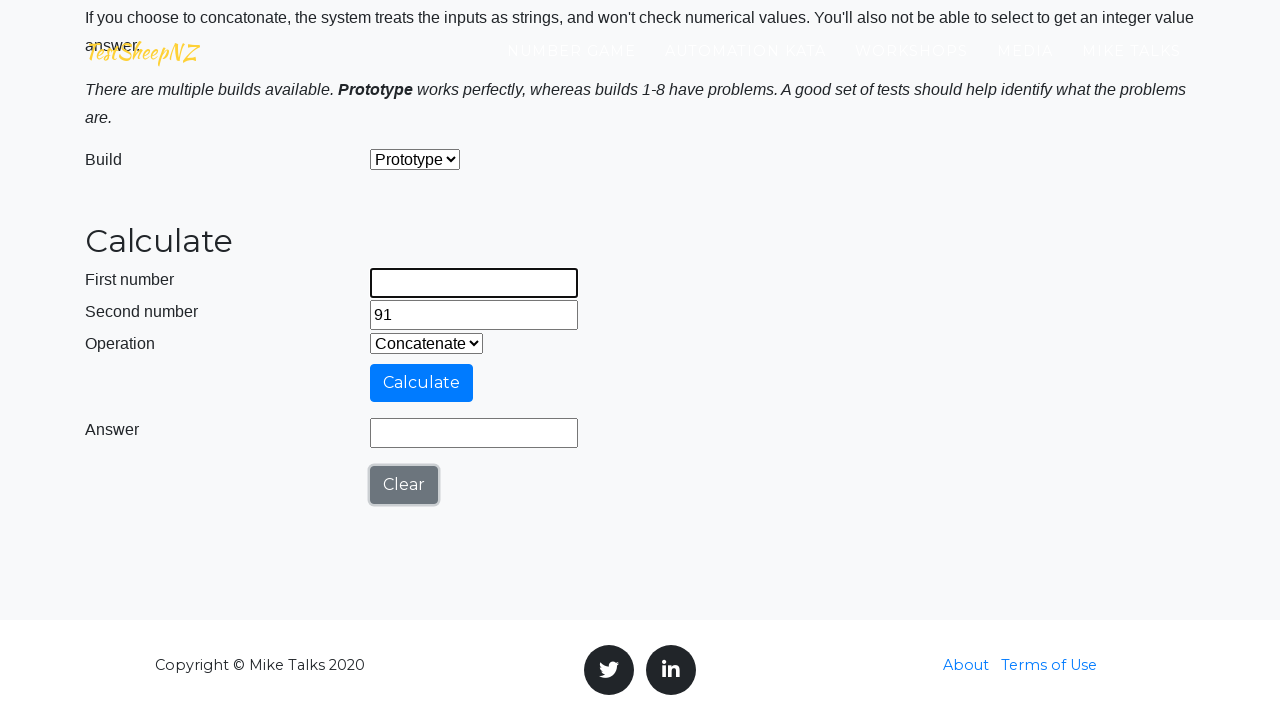

Entered 89 in first number field on #number1Field
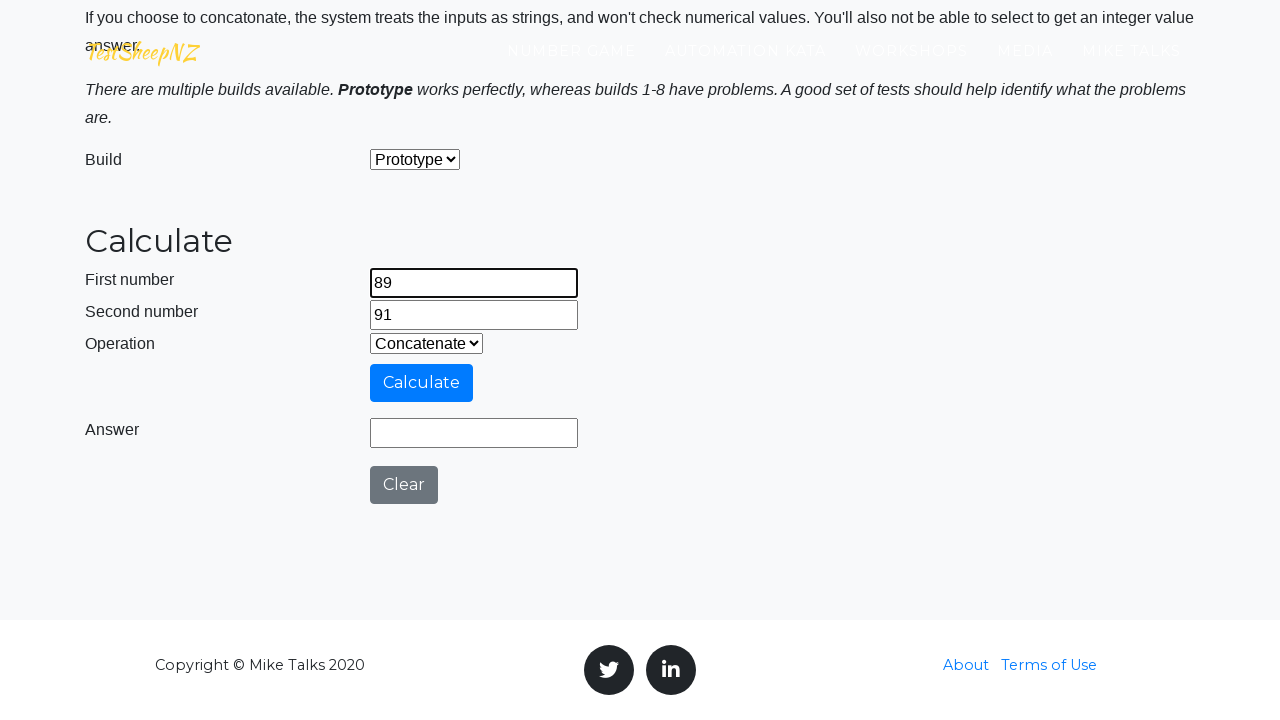

Cleared second number field on #number2Field
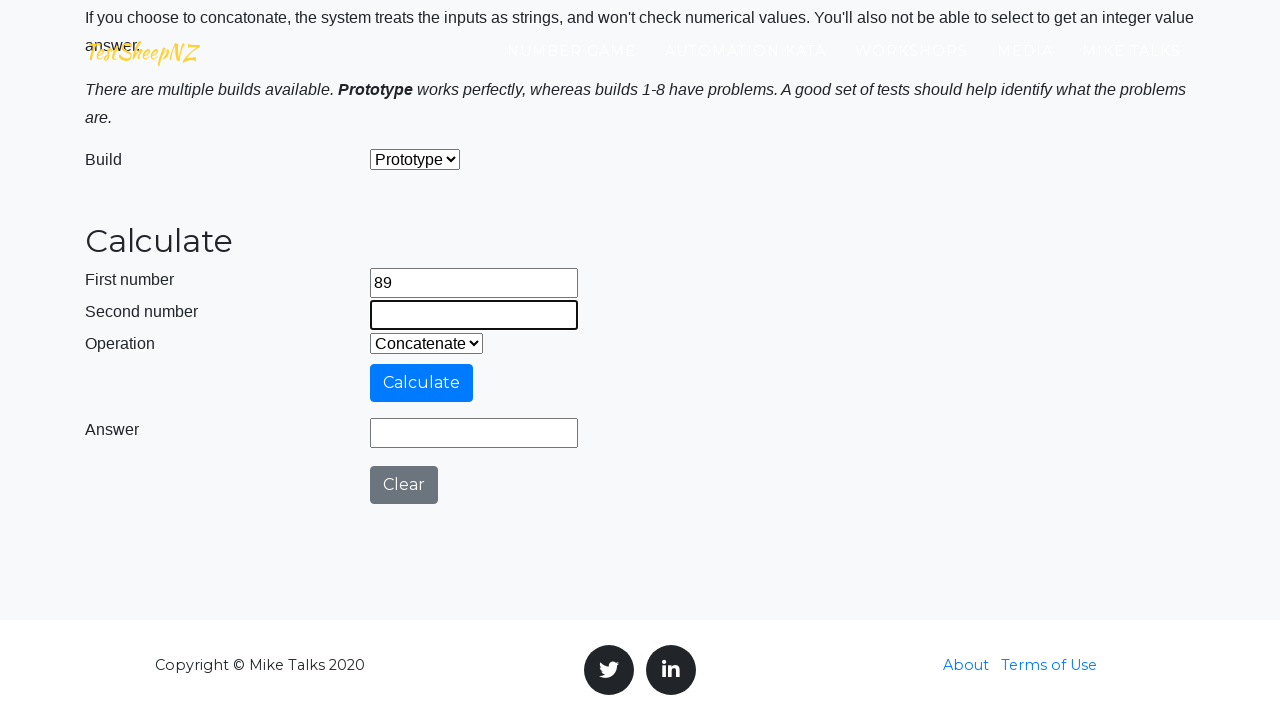

Entered 91 in second number field on #number2Field
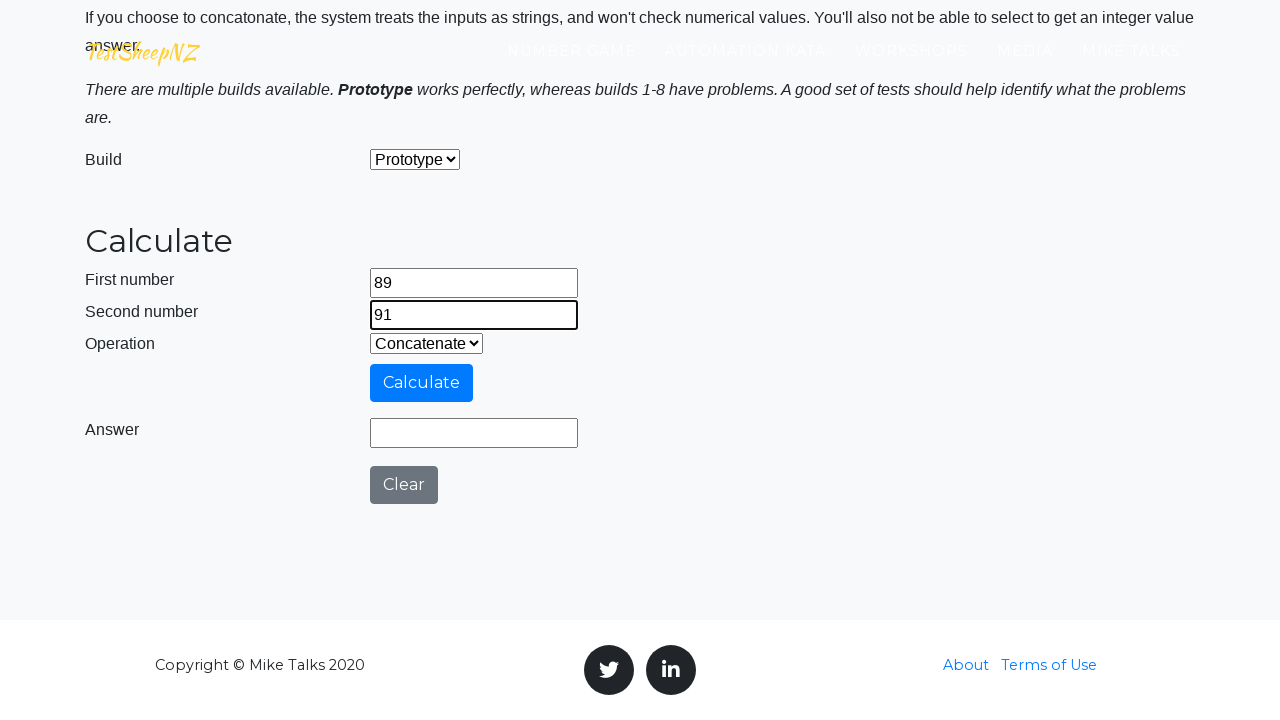

Clicked calculate button for Concatenate operation with 89 and 91 at (422, 383) on #calculateButton
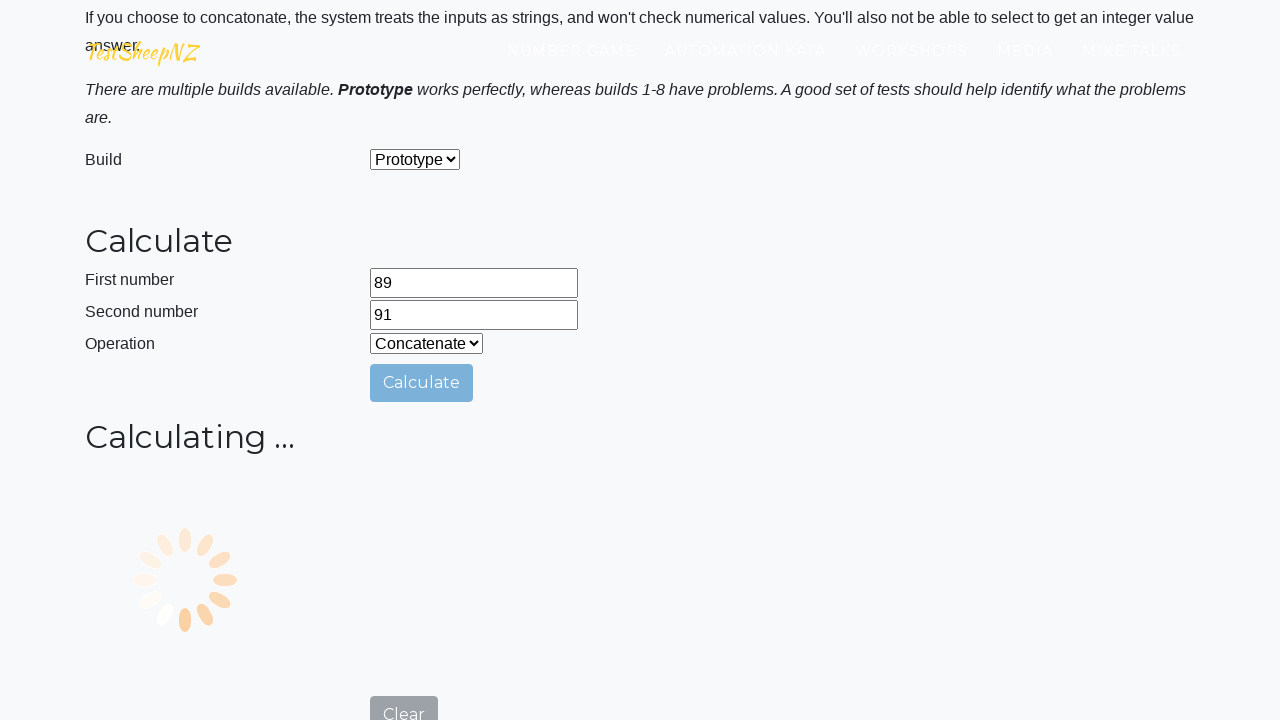

Answer field displayed with calculation result
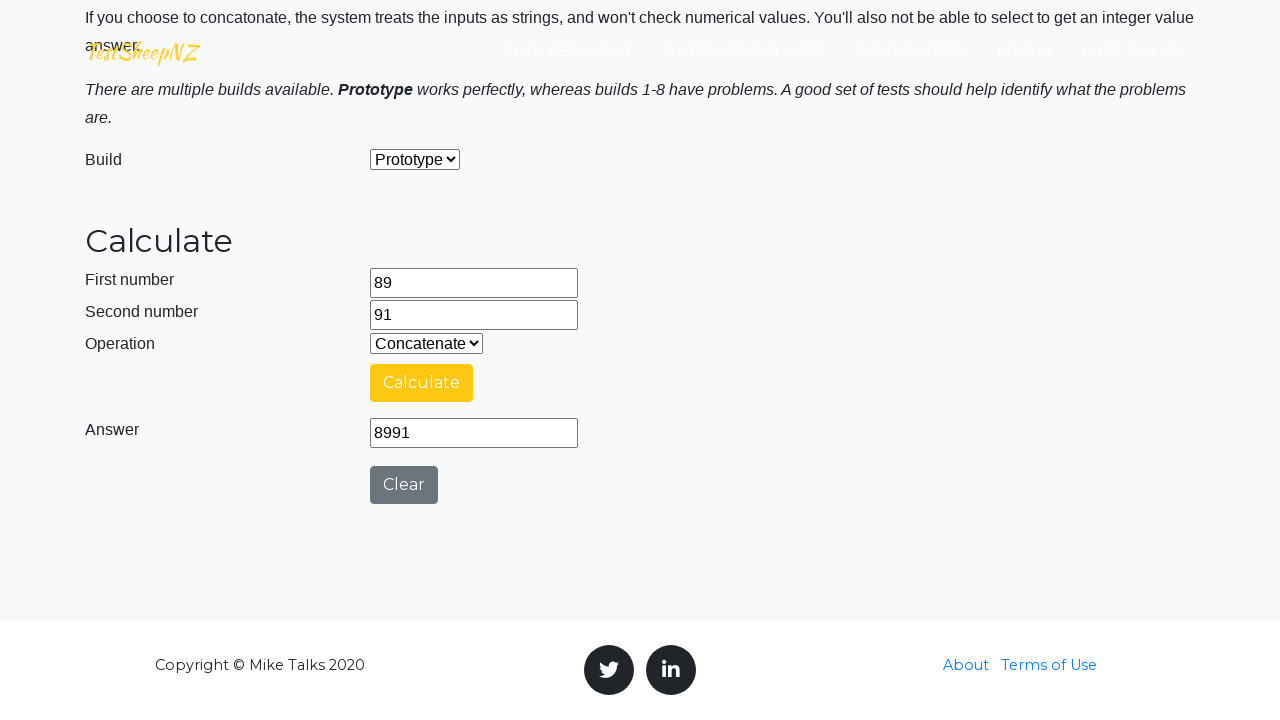

Clicked clear button to reset calculator for next operation at (404, 485) on #clearButton
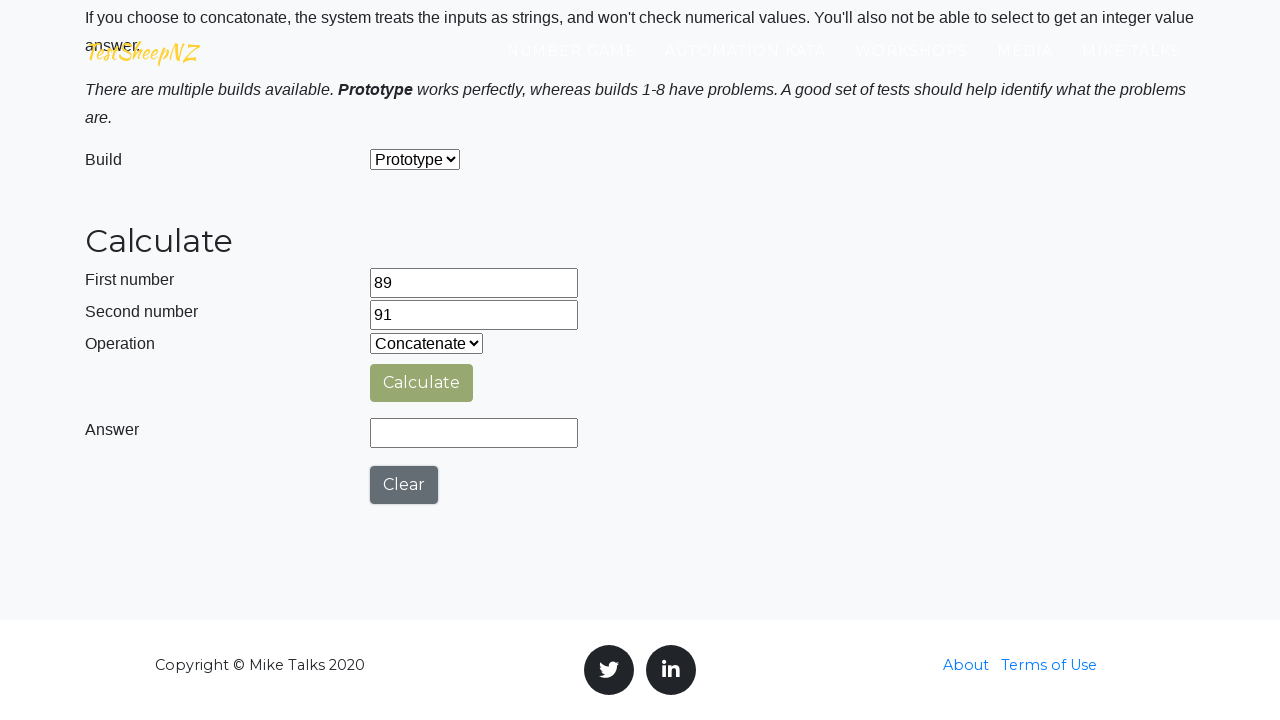

Selected 'Add' operation from dropdown on #selectOperationDropdown
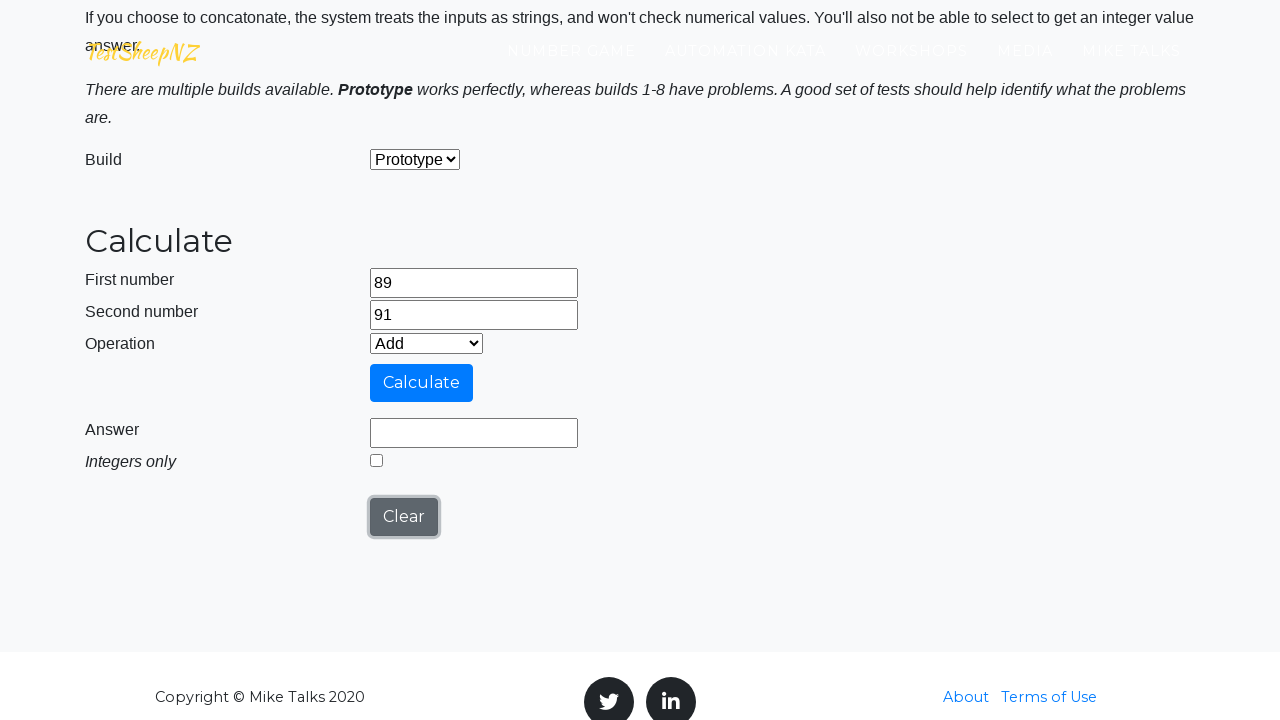

Cleared first number field on #number1Field
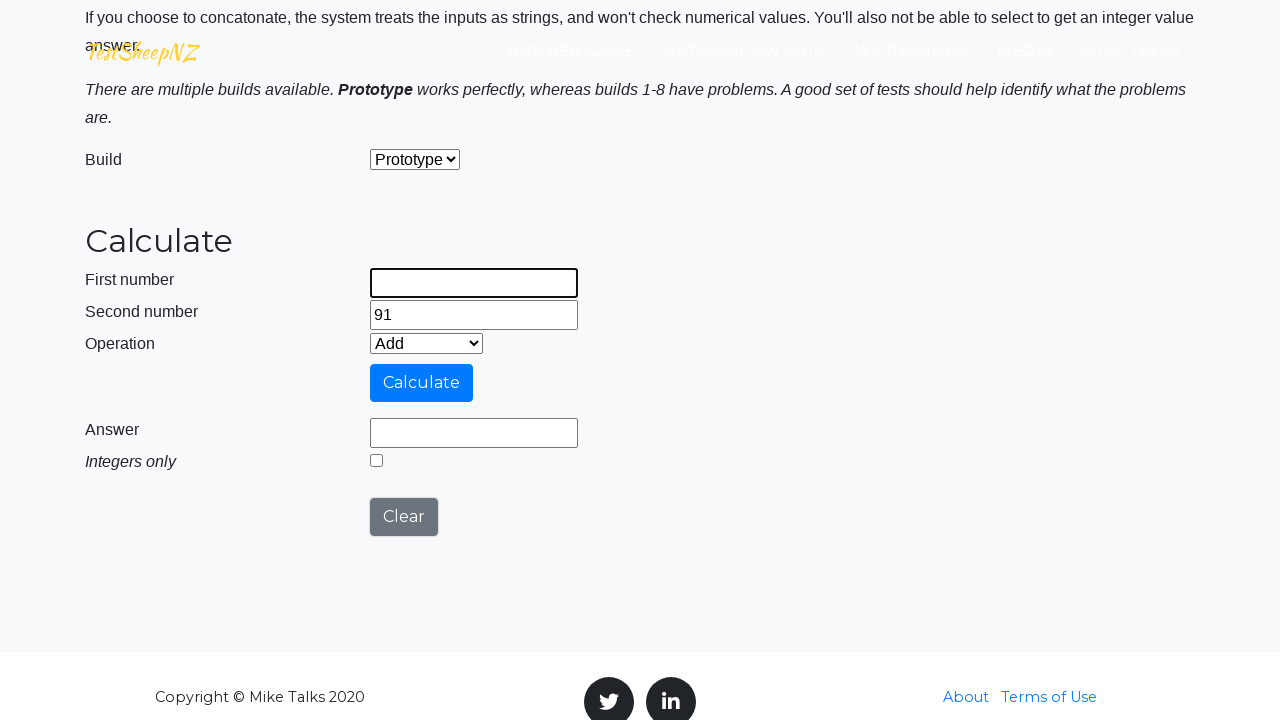

Entered 95 in first number field on #number1Field
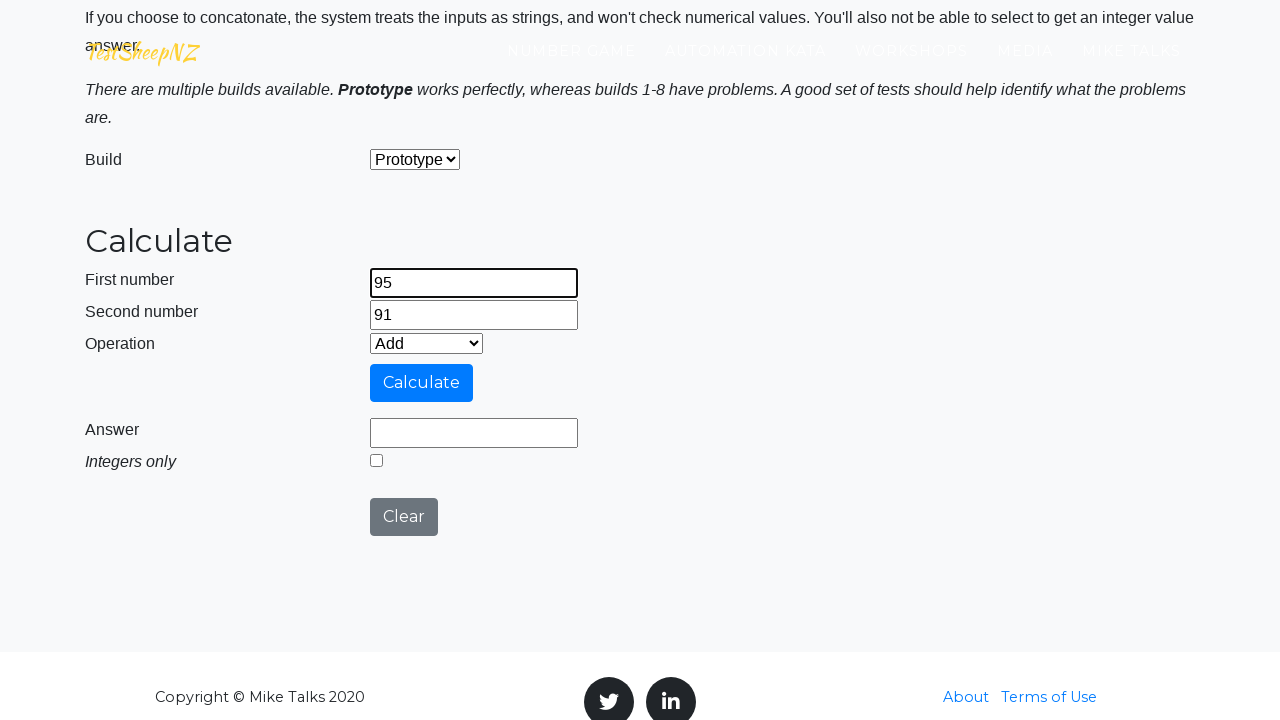

Cleared second number field on #number2Field
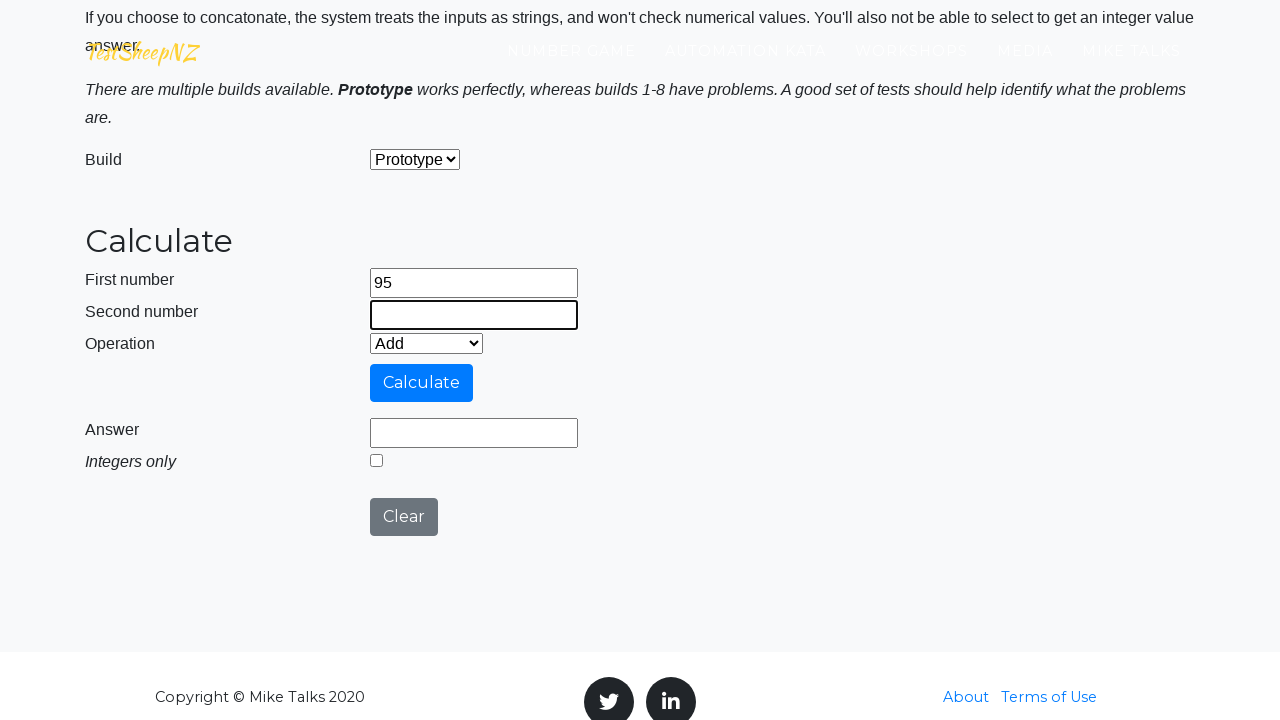

Entered 66 in second number field on #number2Field
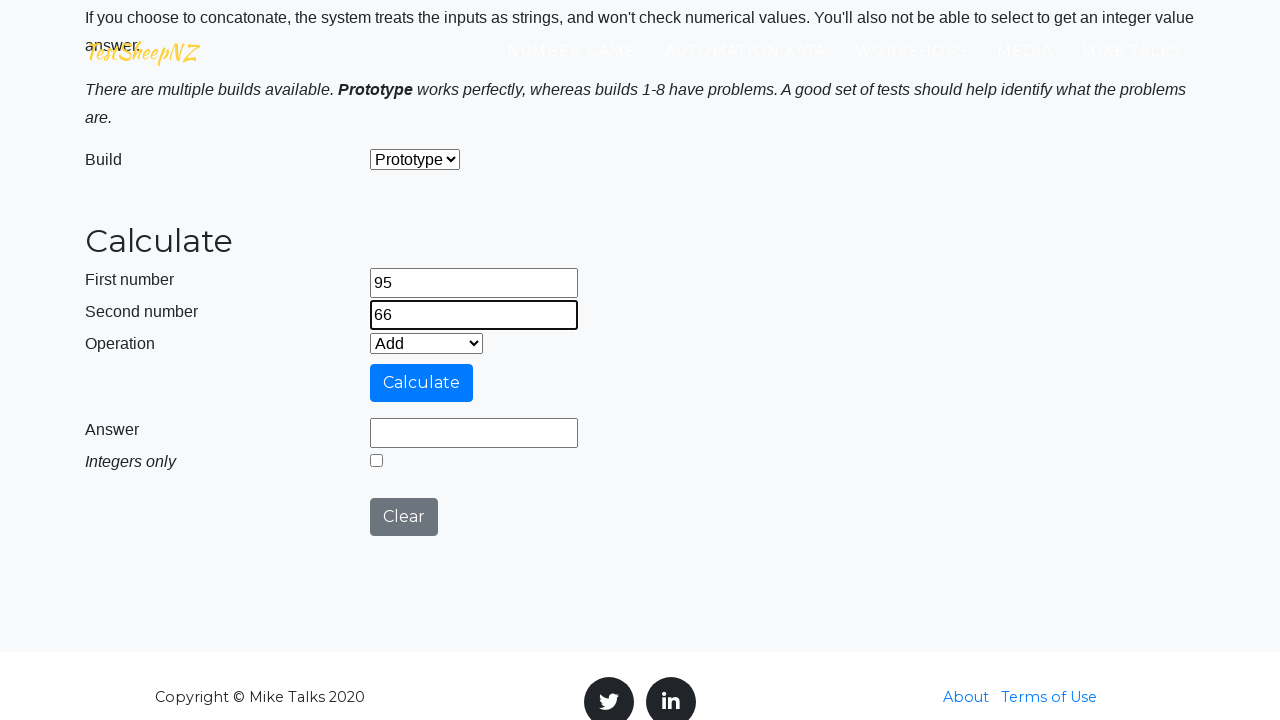

Clicked calculate button for Add operation with 95 and 66 at (422, 383) on #calculateButton
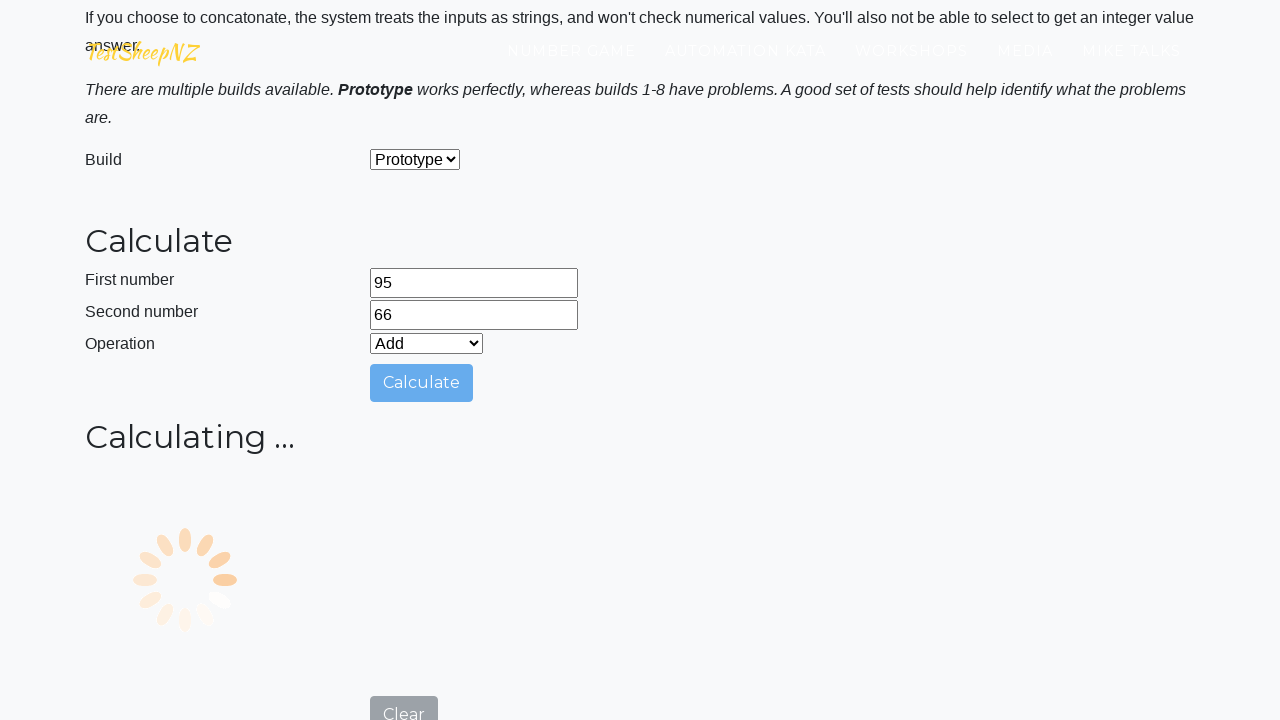

Answer field displayed with calculation result
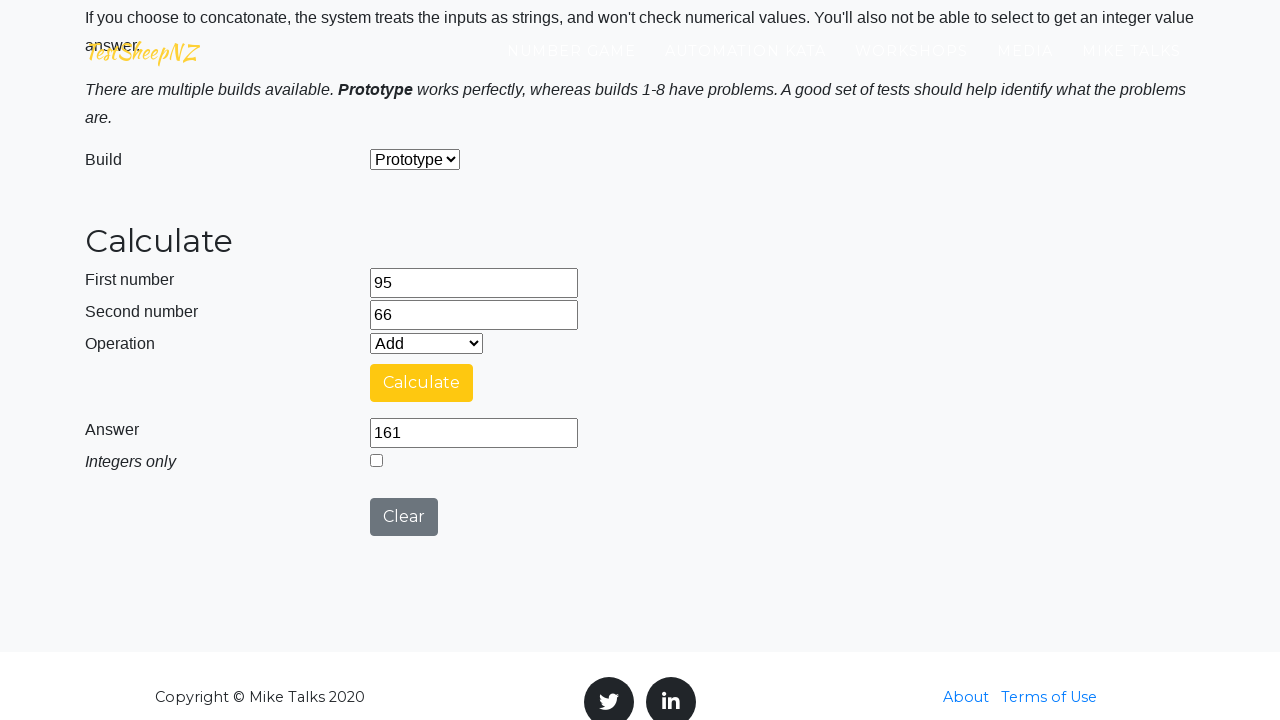

Clicked clear button to reset calculator for next operation at (404, 517) on #clearButton
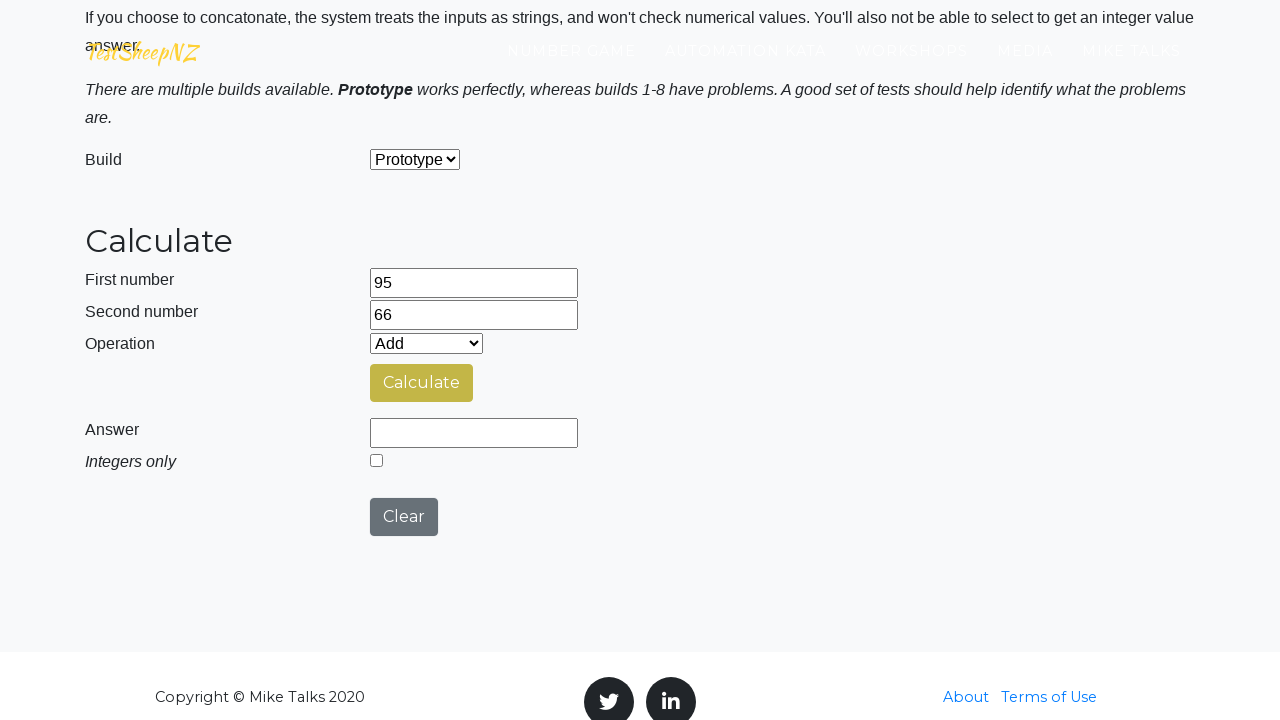

Selected 'Subtract' operation from dropdown on #selectOperationDropdown
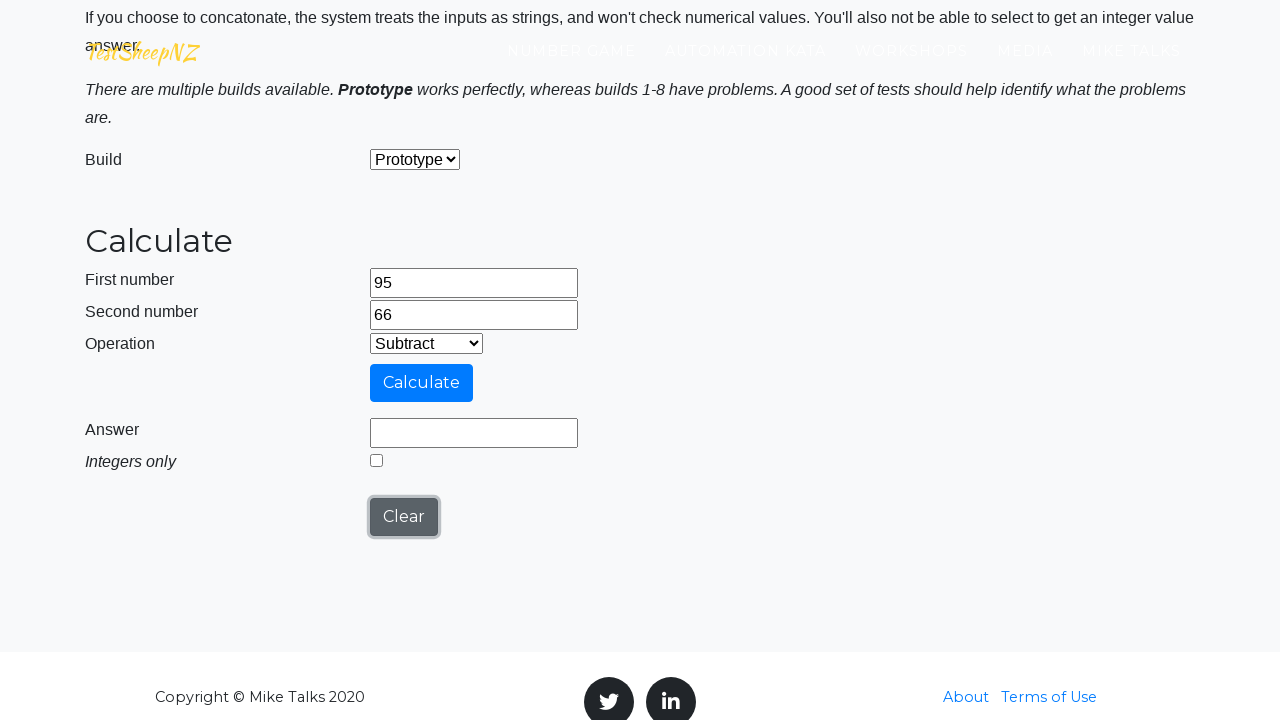

Cleared first number field on #number1Field
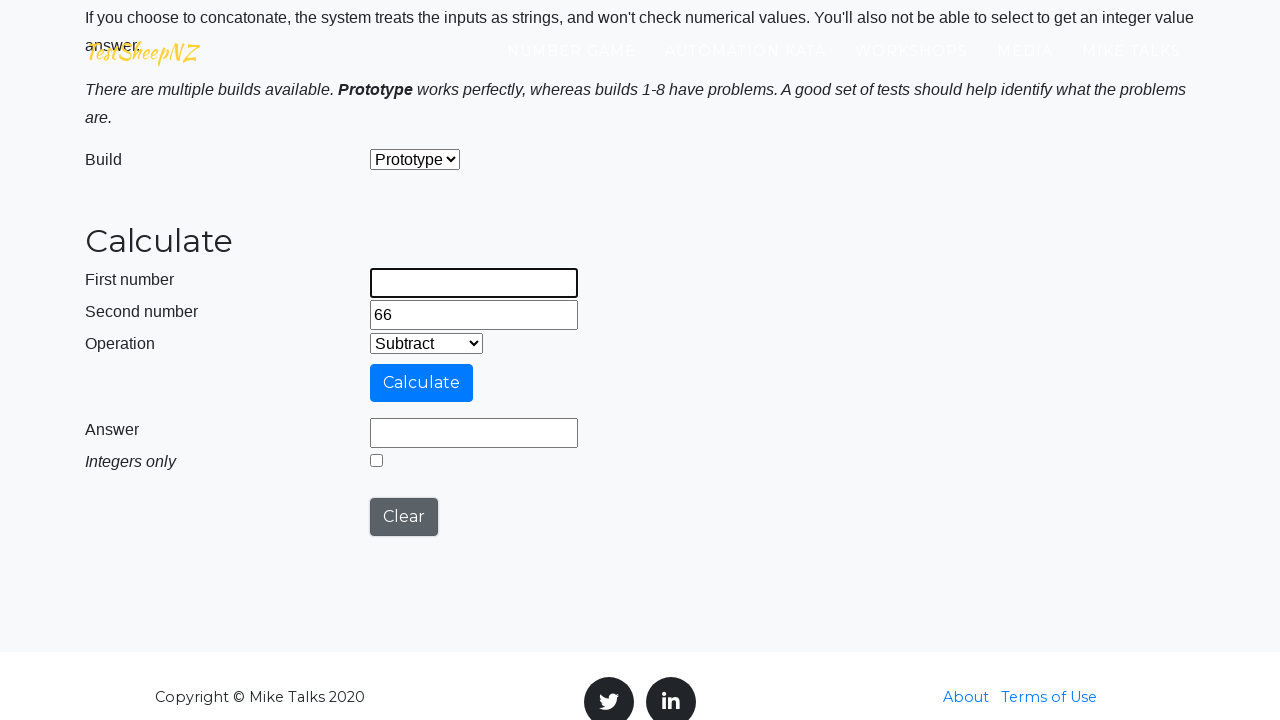

Entered 95 in first number field on #number1Field
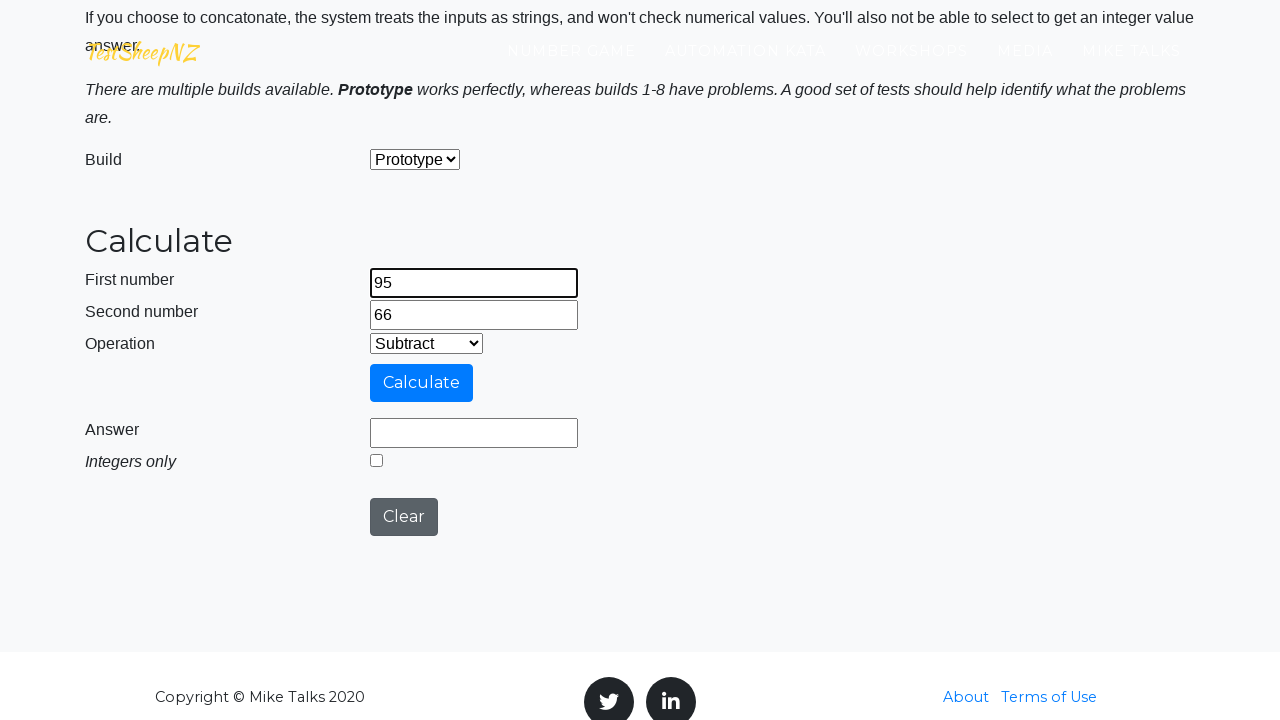

Cleared second number field on #number2Field
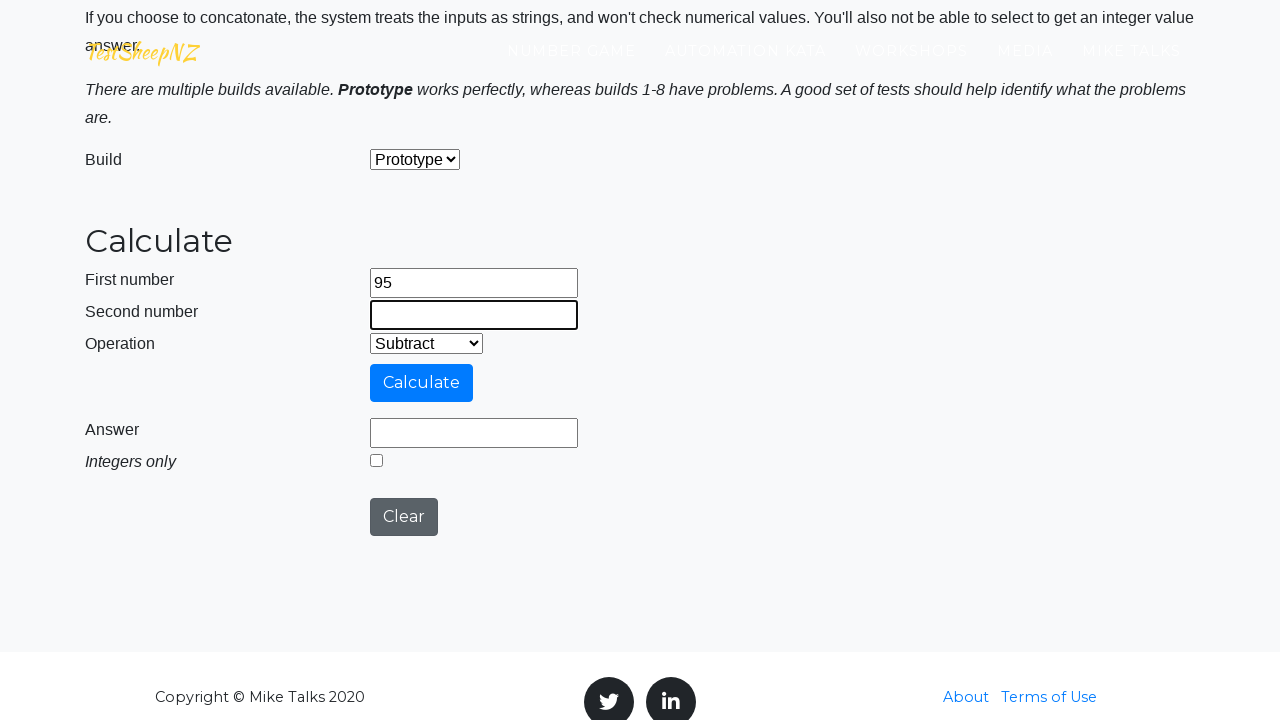

Entered 66 in second number field on #number2Field
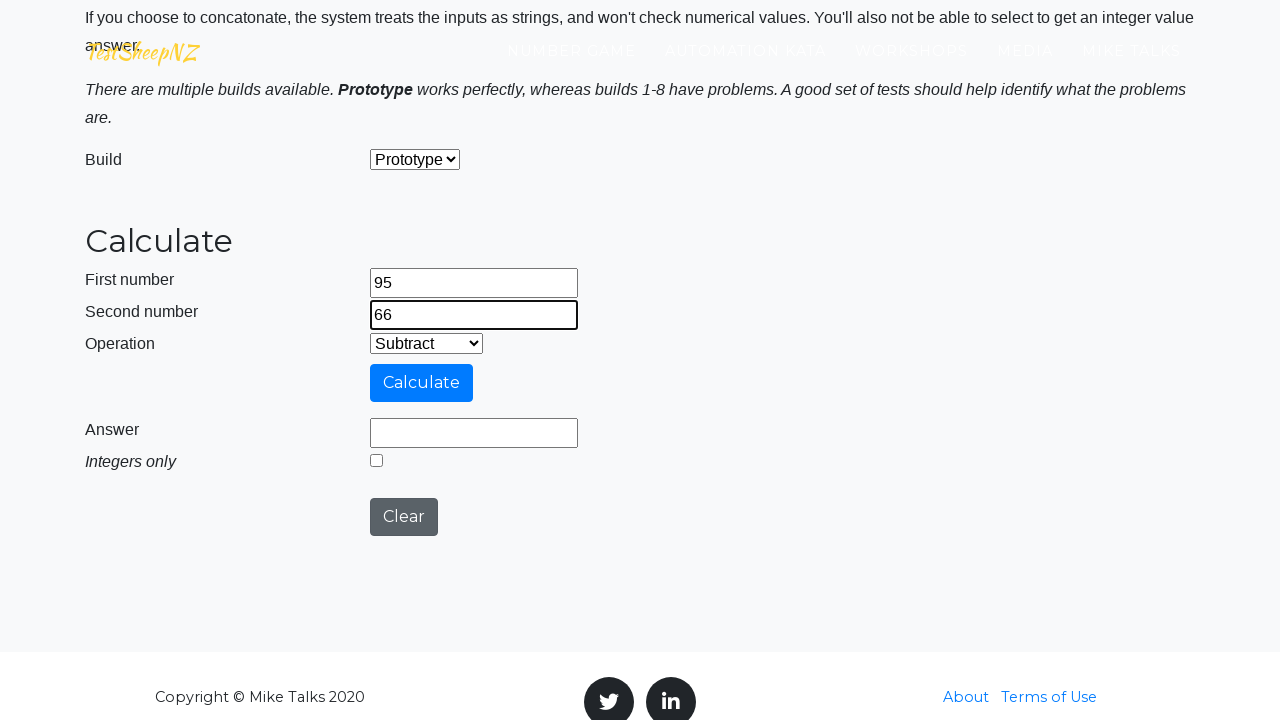

Clicked calculate button for Subtract operation with 95 and 66 at (422, 383) on #calculateButton
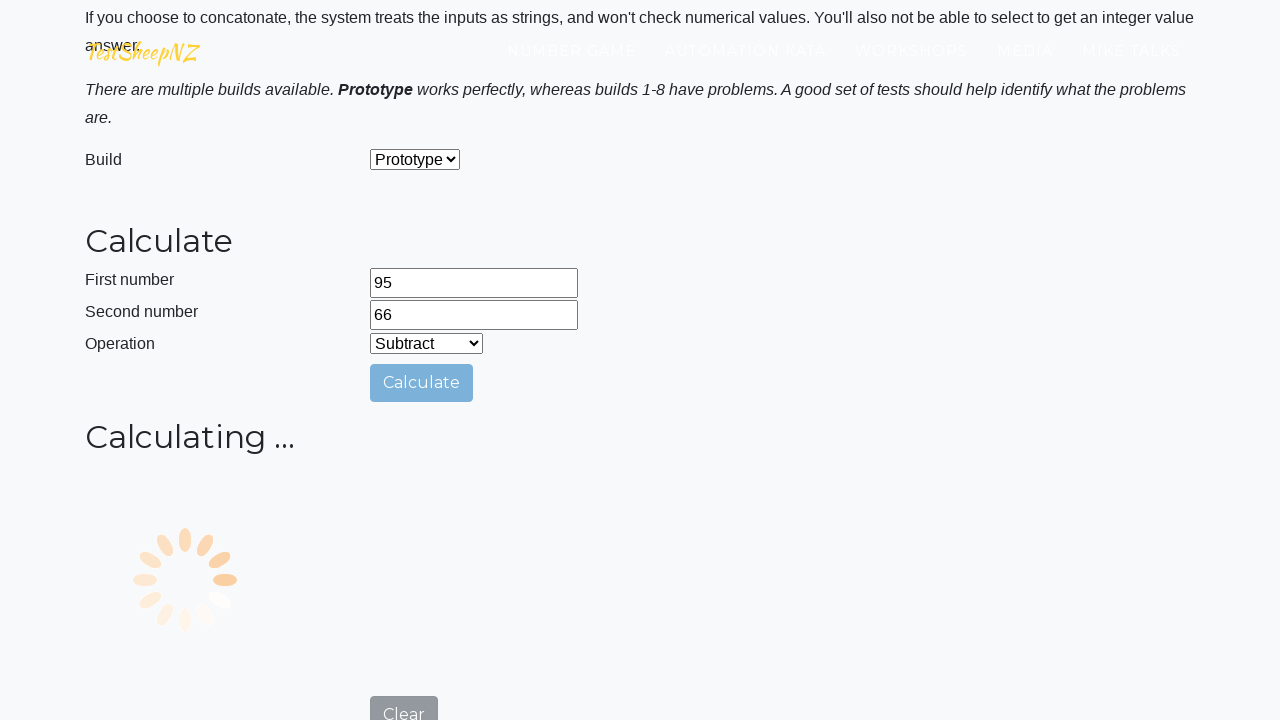

Answer field displayed with calculation result
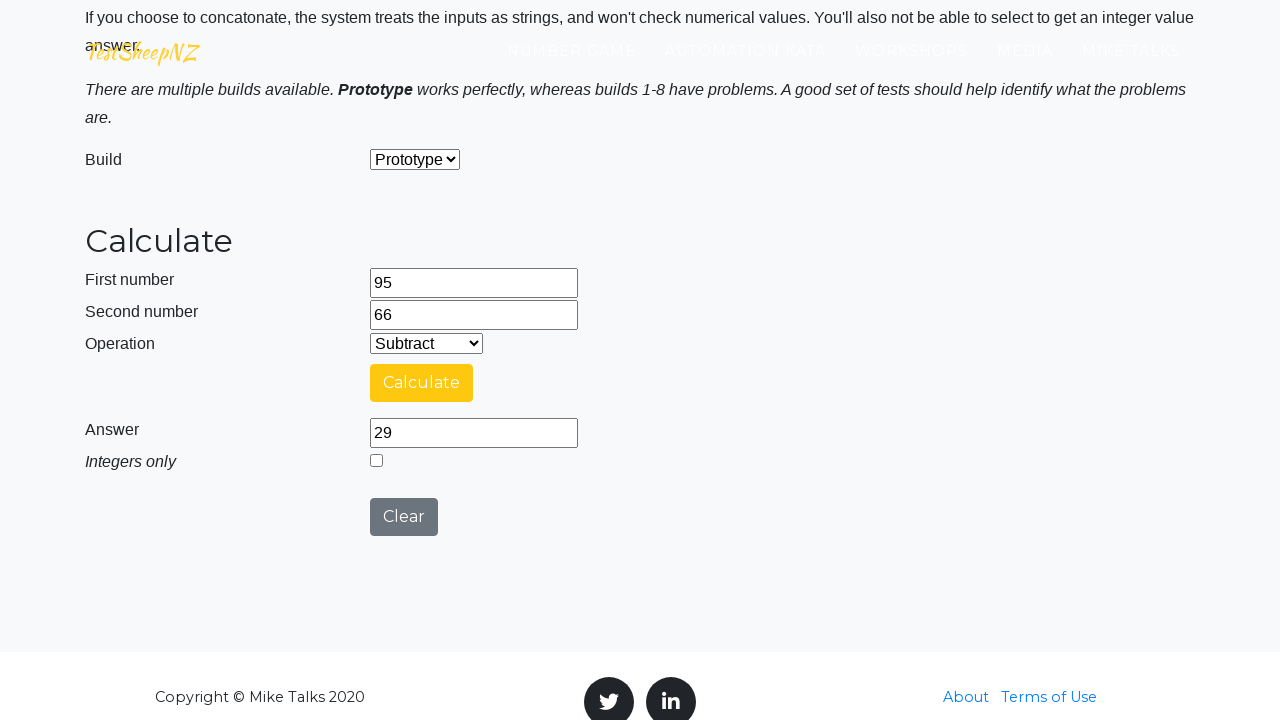

Clicked clear button to reset calculator for next operation at (404, 517) on #clearButton
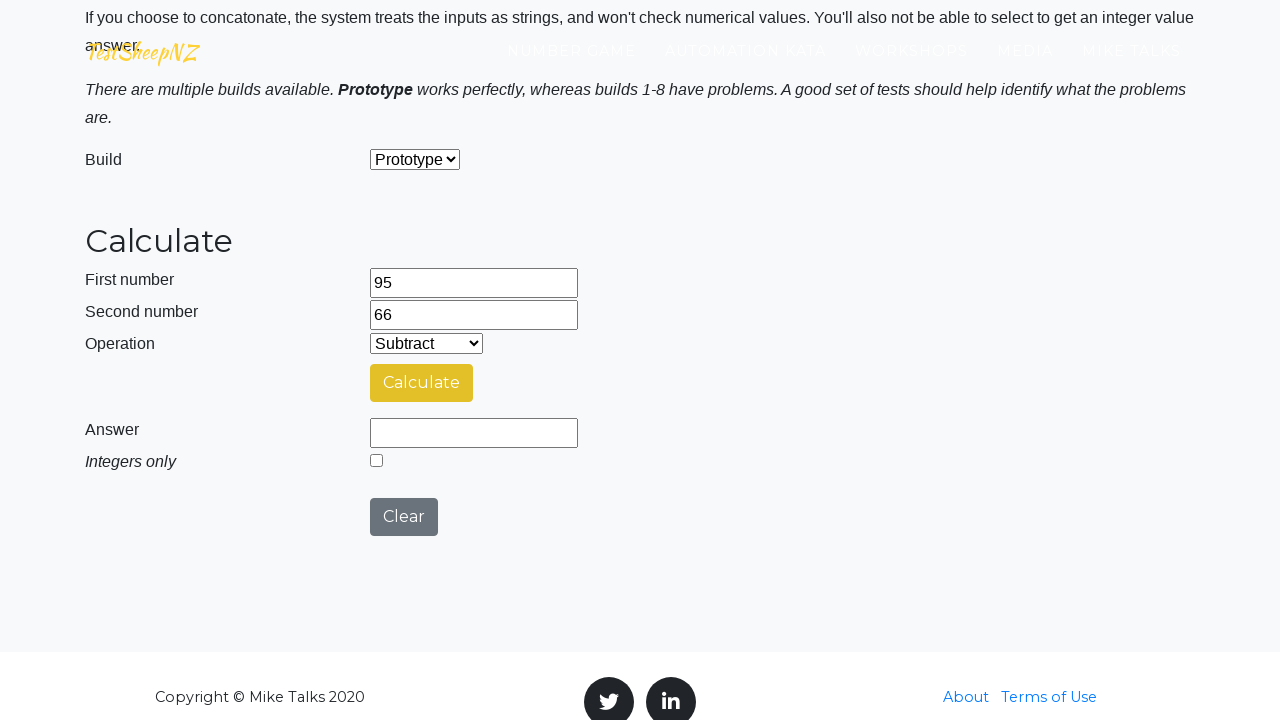

Selected 'Multiply' operation from dropdown on #selectOperationDropdown
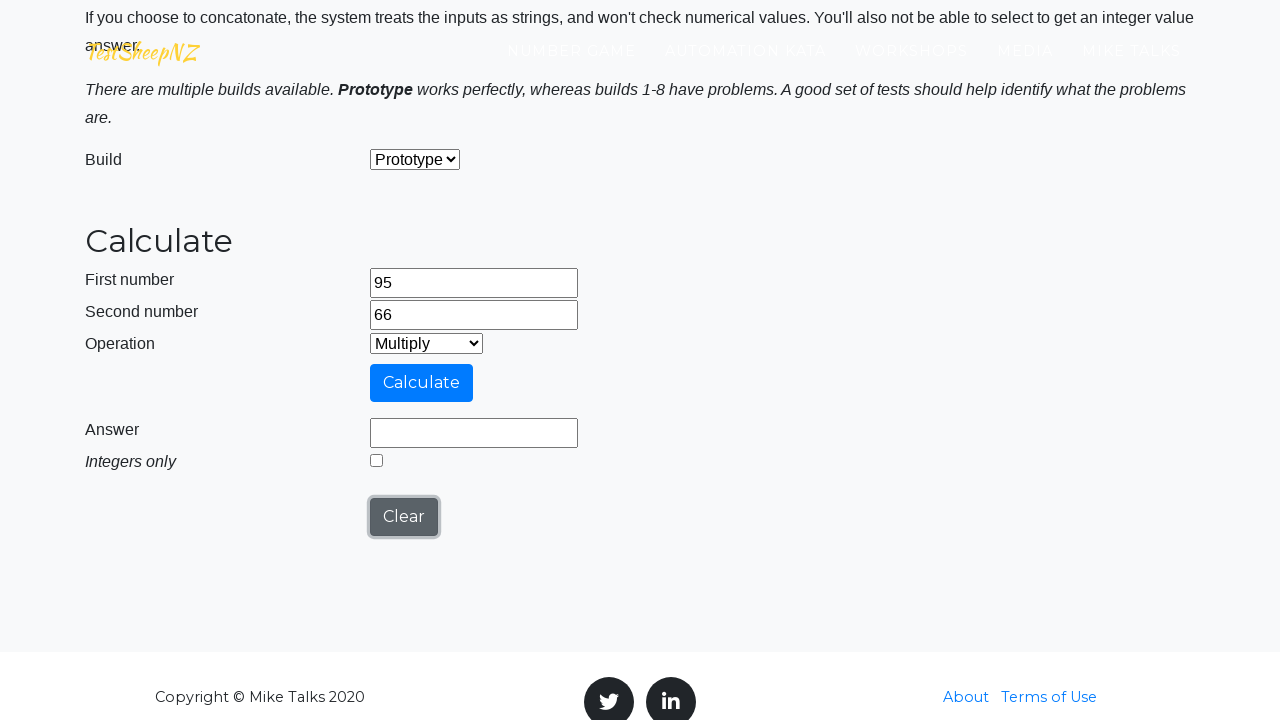

Cleared first number field on #number1Field
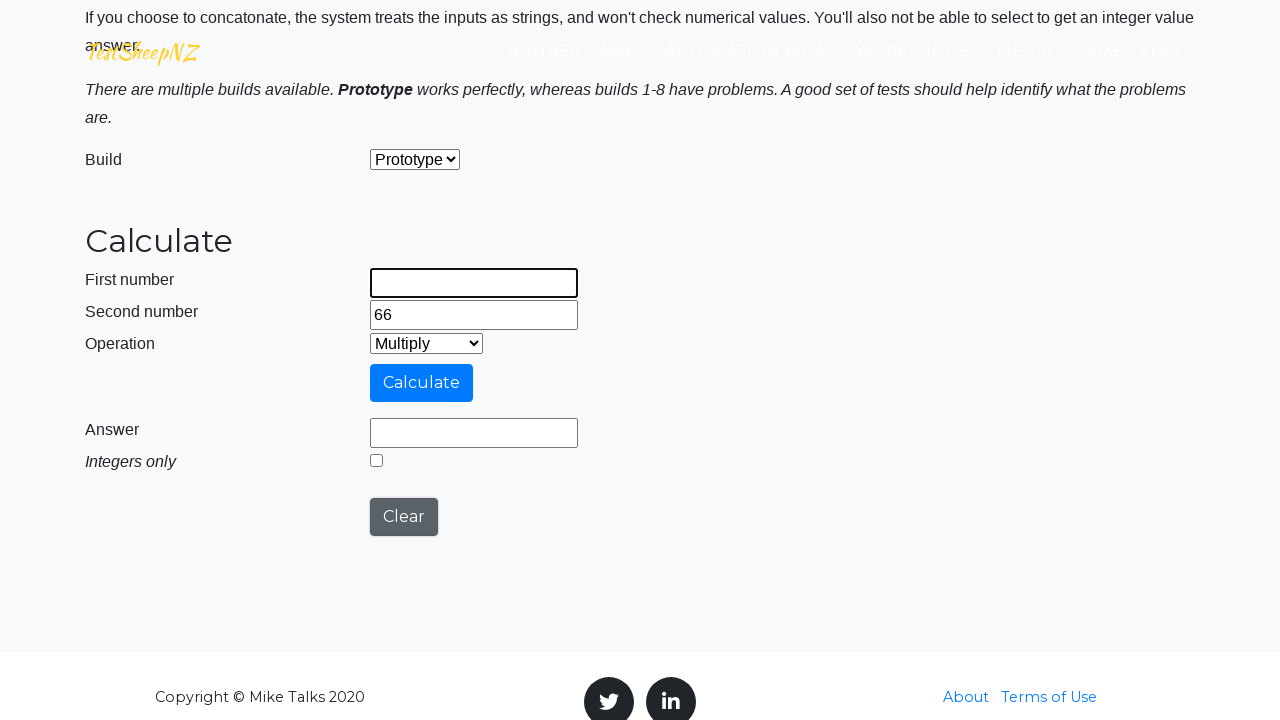

Entered 95 in first number field on #number1Field
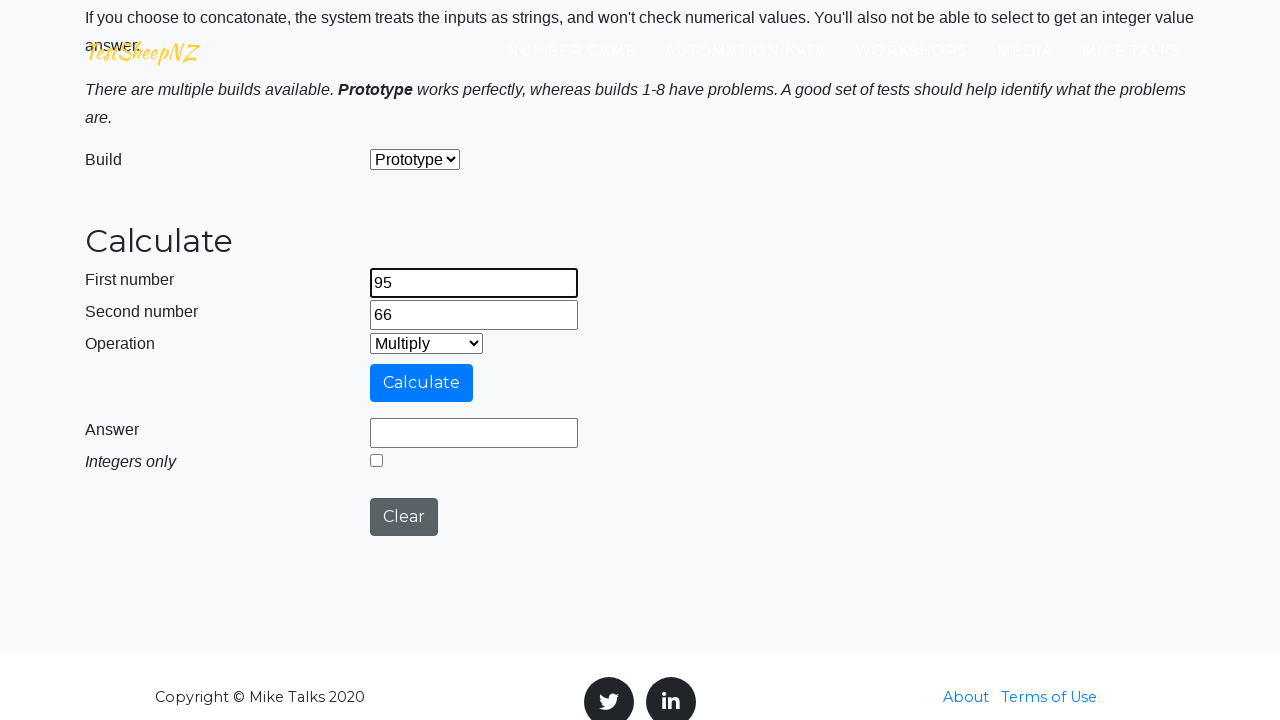

Cleared second number field on #number2Field
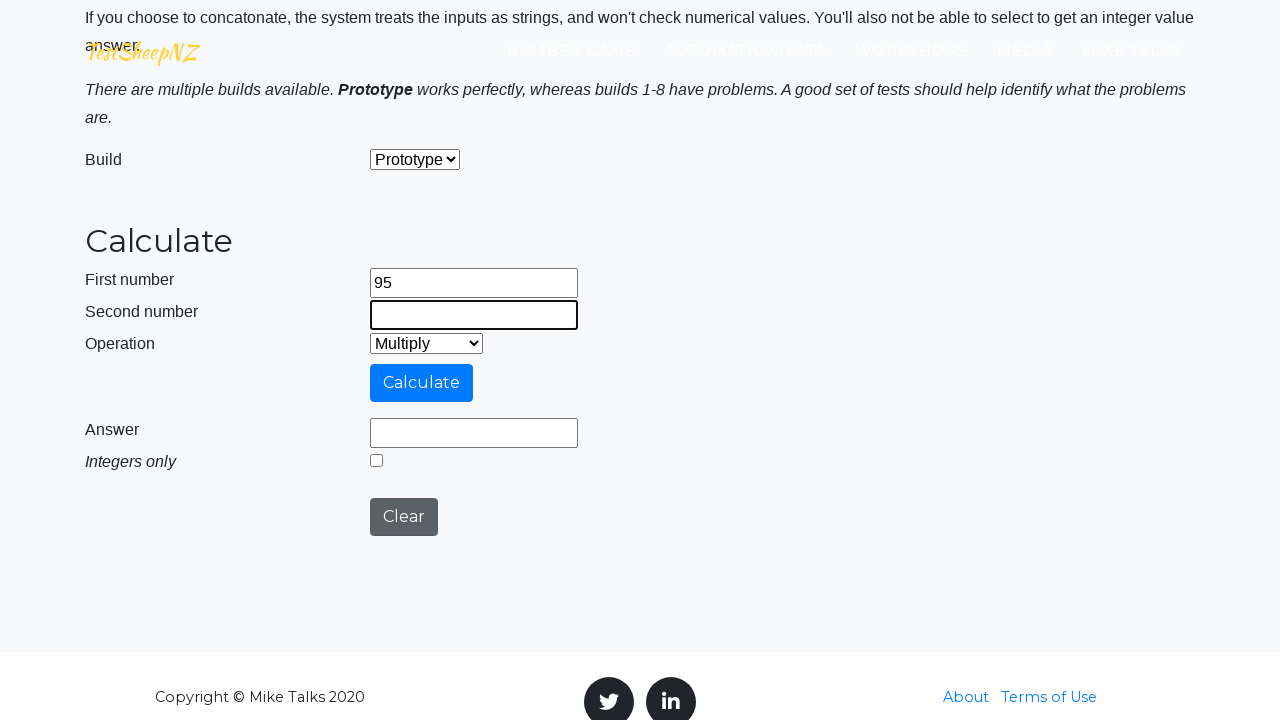

Entered 66 in second number field on #number2Field
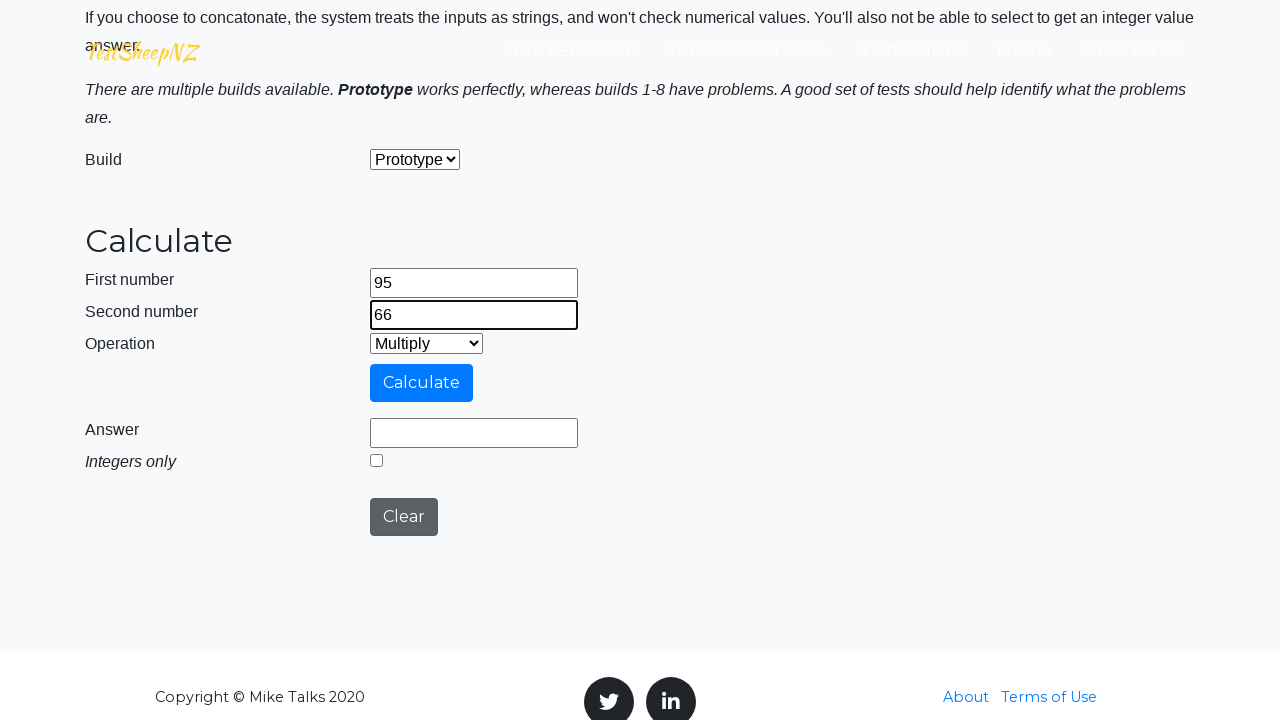

Clicked calculate button for Multiply operation with 95 and 66 at (422, 383) on #calculateButton
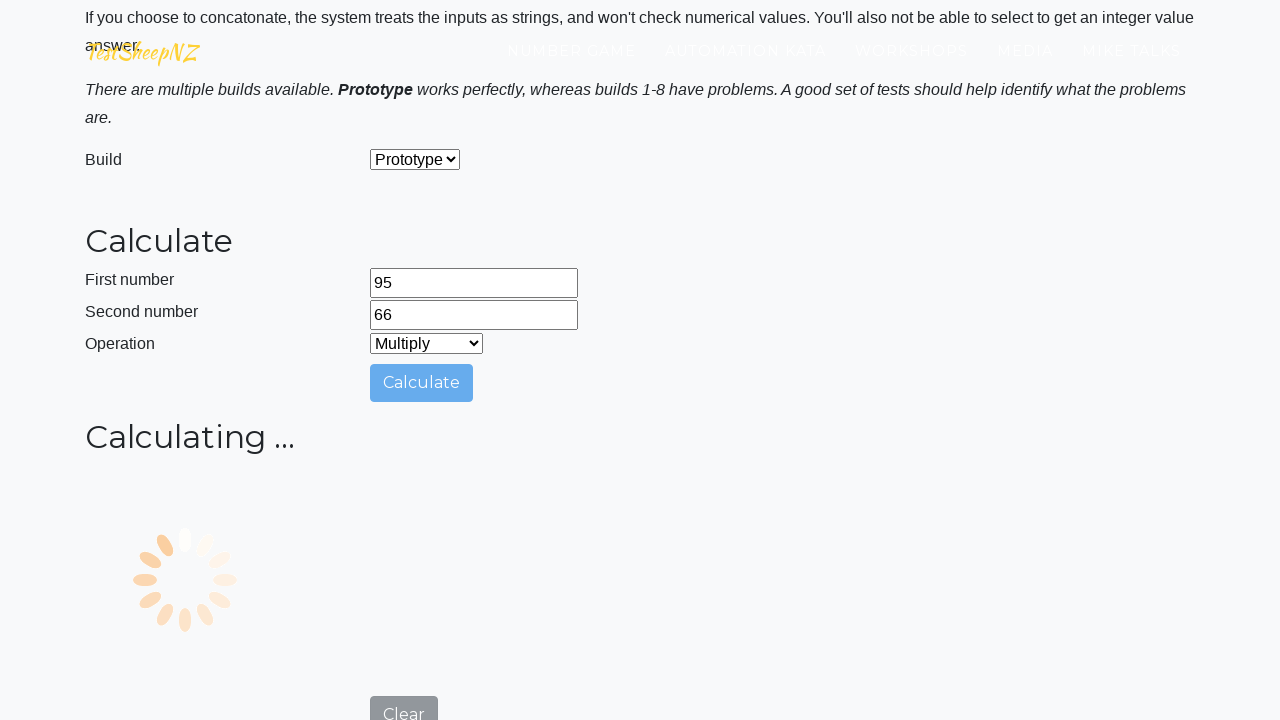

Answer field displayed with calculation result
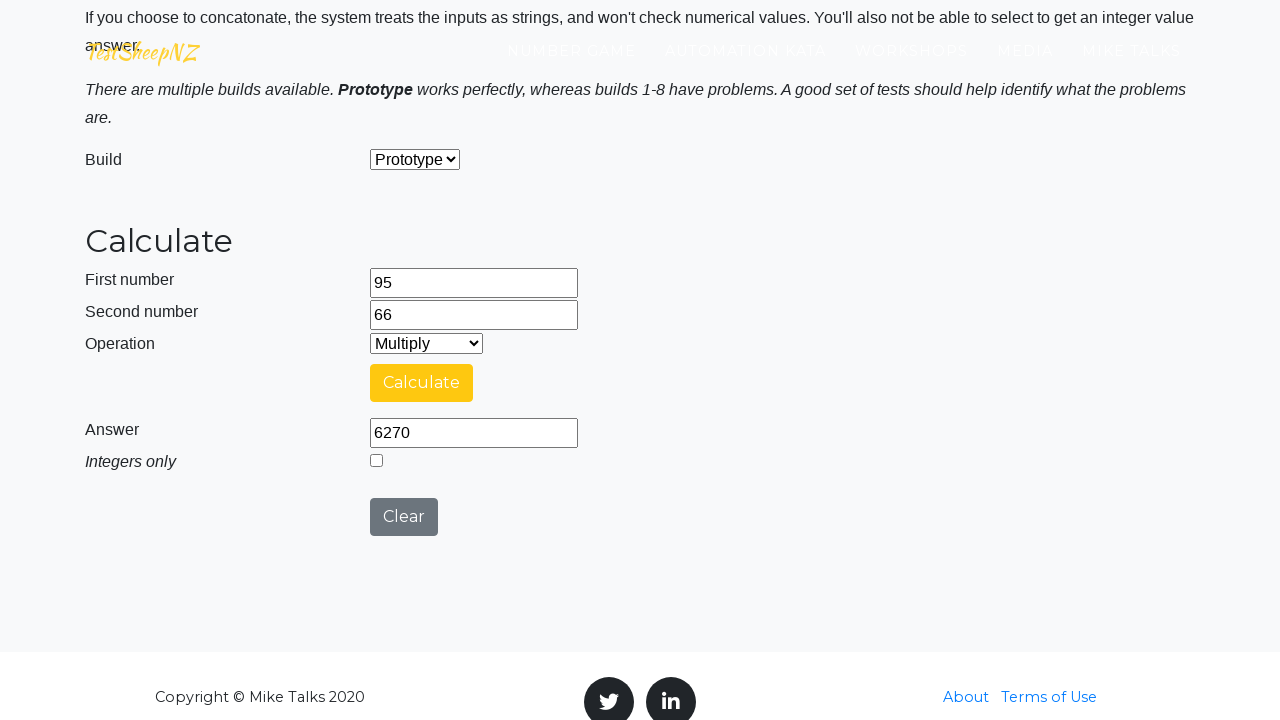

Clicked clear button to reset calculator for next operation at (404, 517) on #clearButton
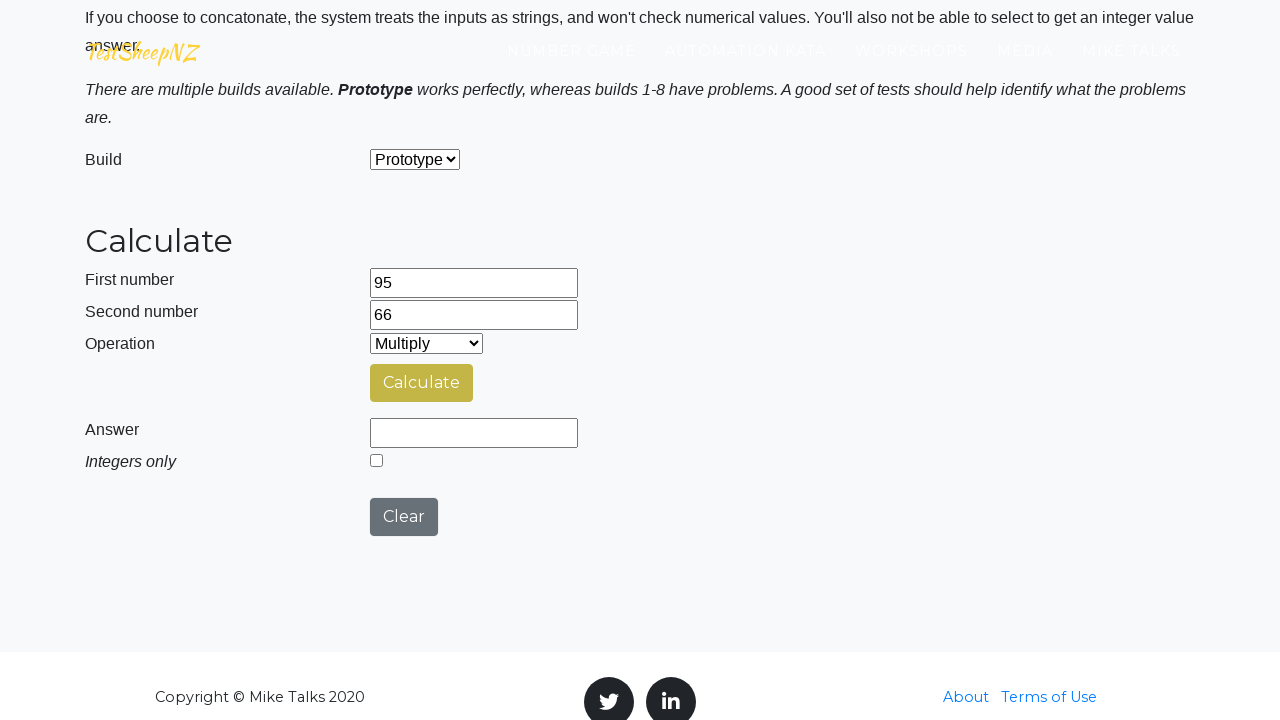

Selected 'Divide' operation from dropdown on #selectOperationDropdown
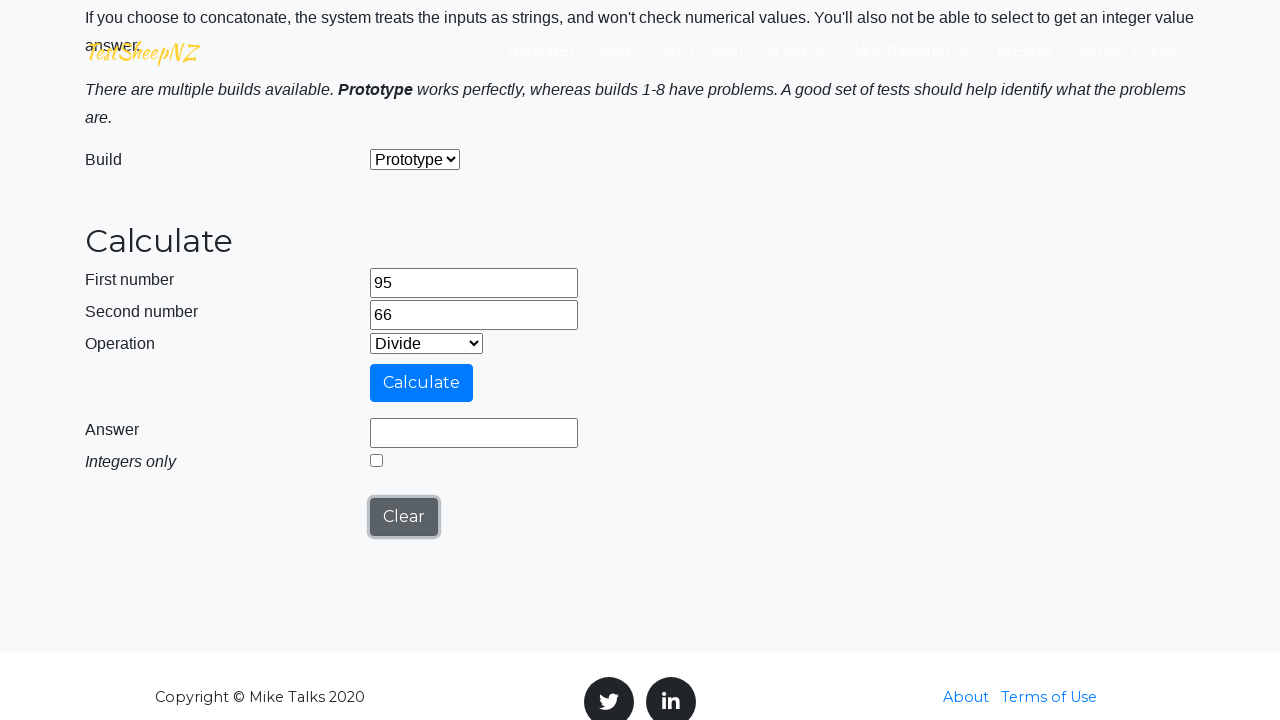

Cleared first number field on #number1Field
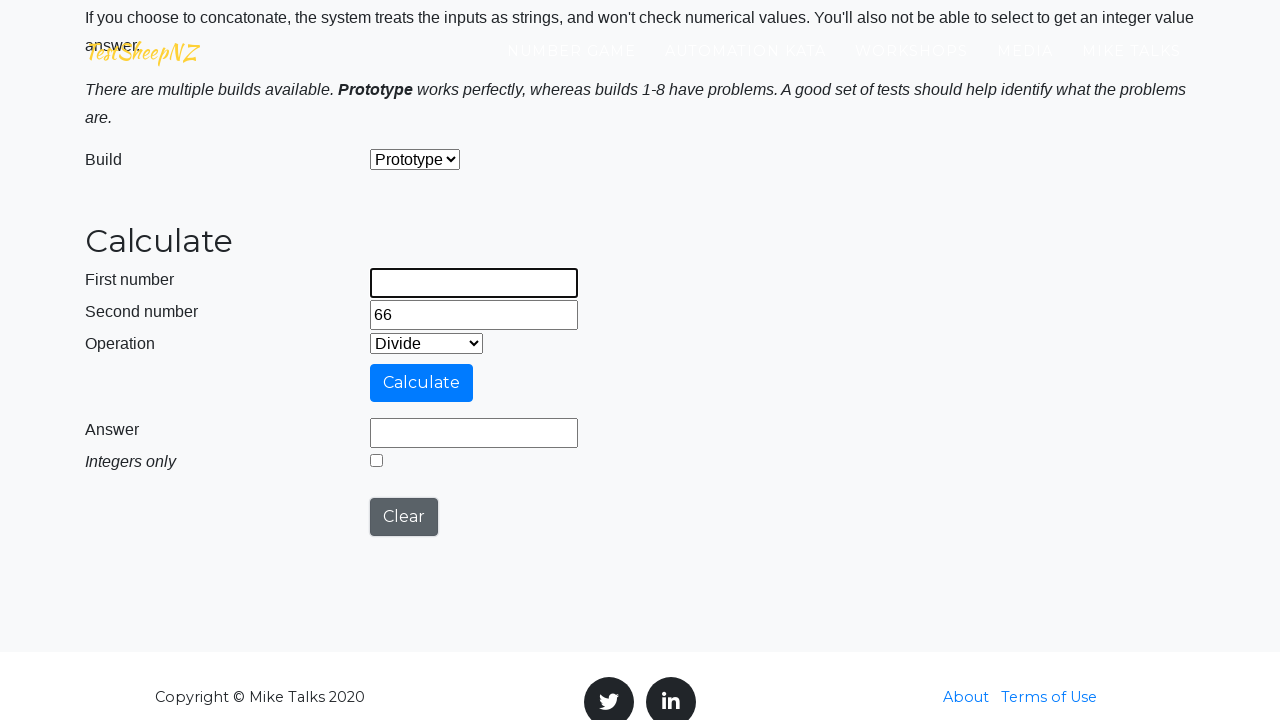

Entered 95 in first number field on #number1Field
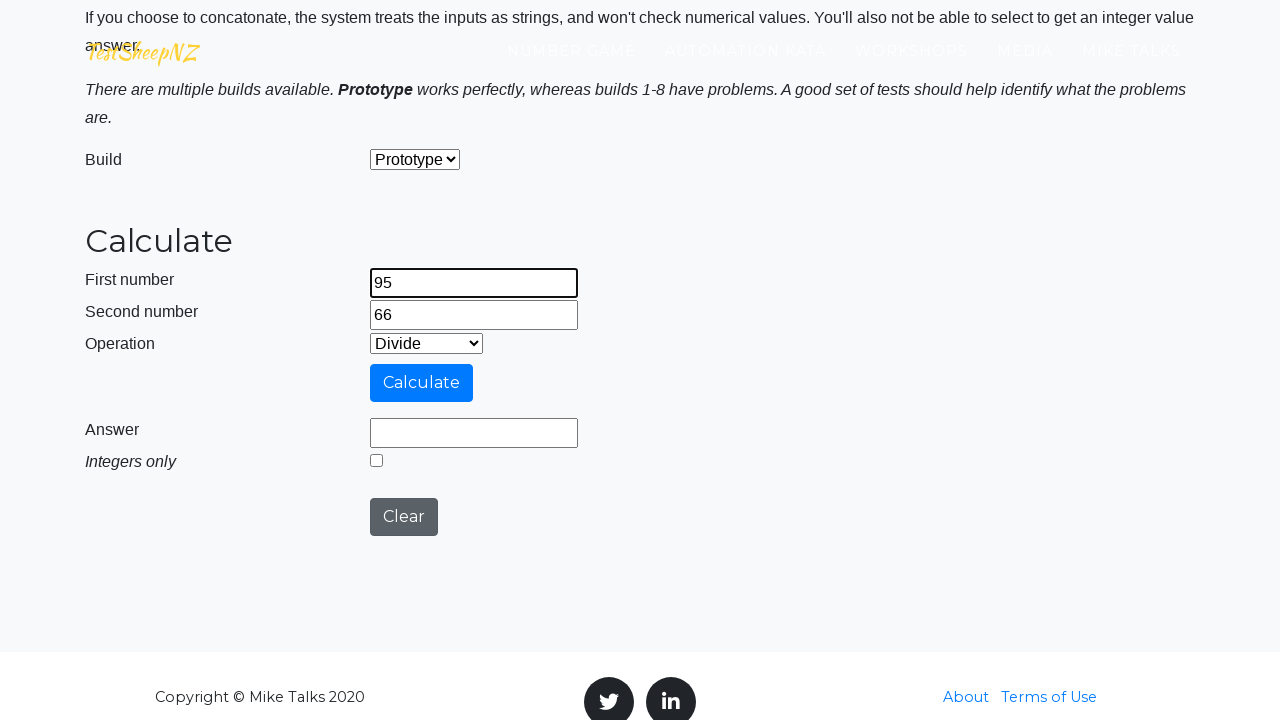

Cleared second number field on #number2Field
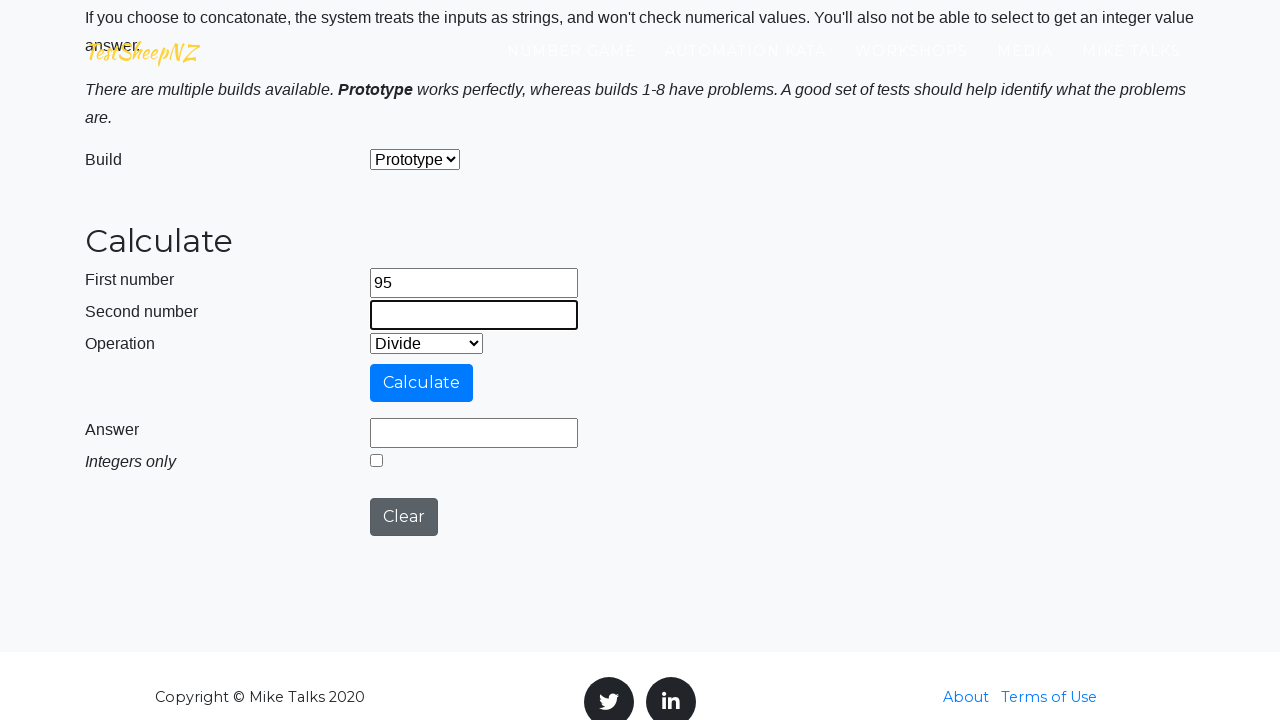

Entered 66 in second number field on #number2Field
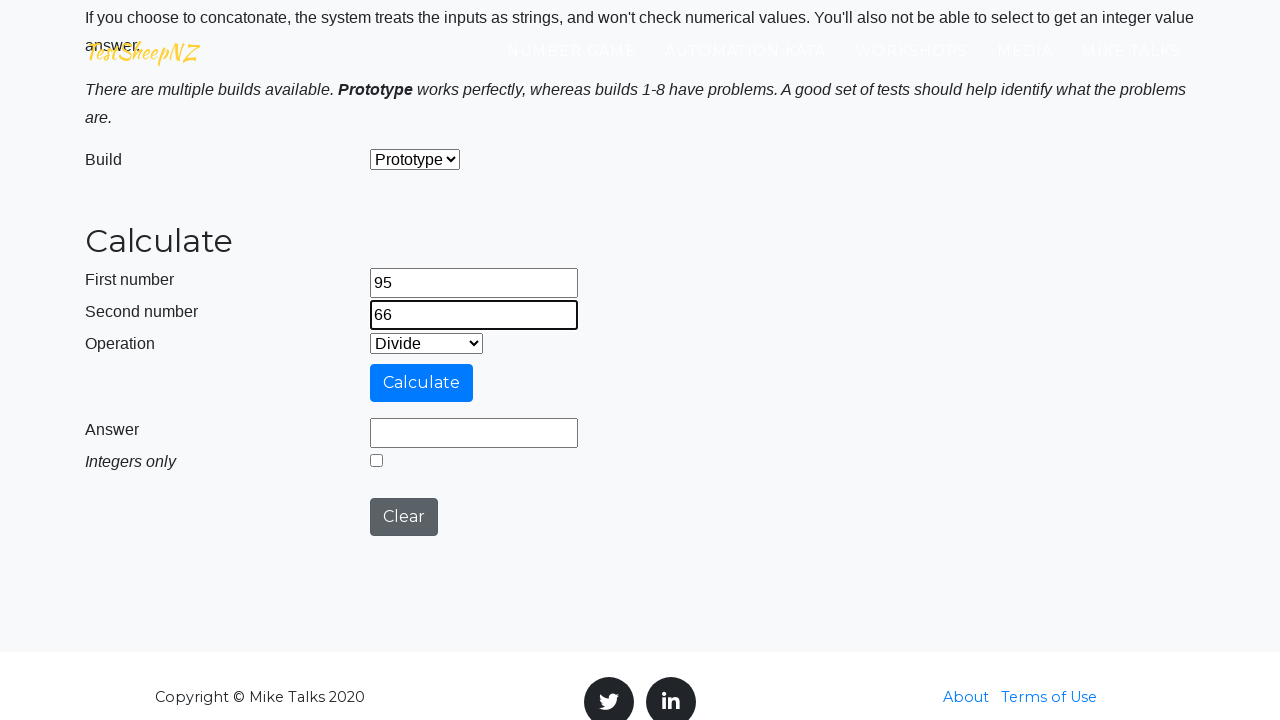

Clicked calculate button for Divide operation with 95 and 66 at (422, 383) on #calculateButton
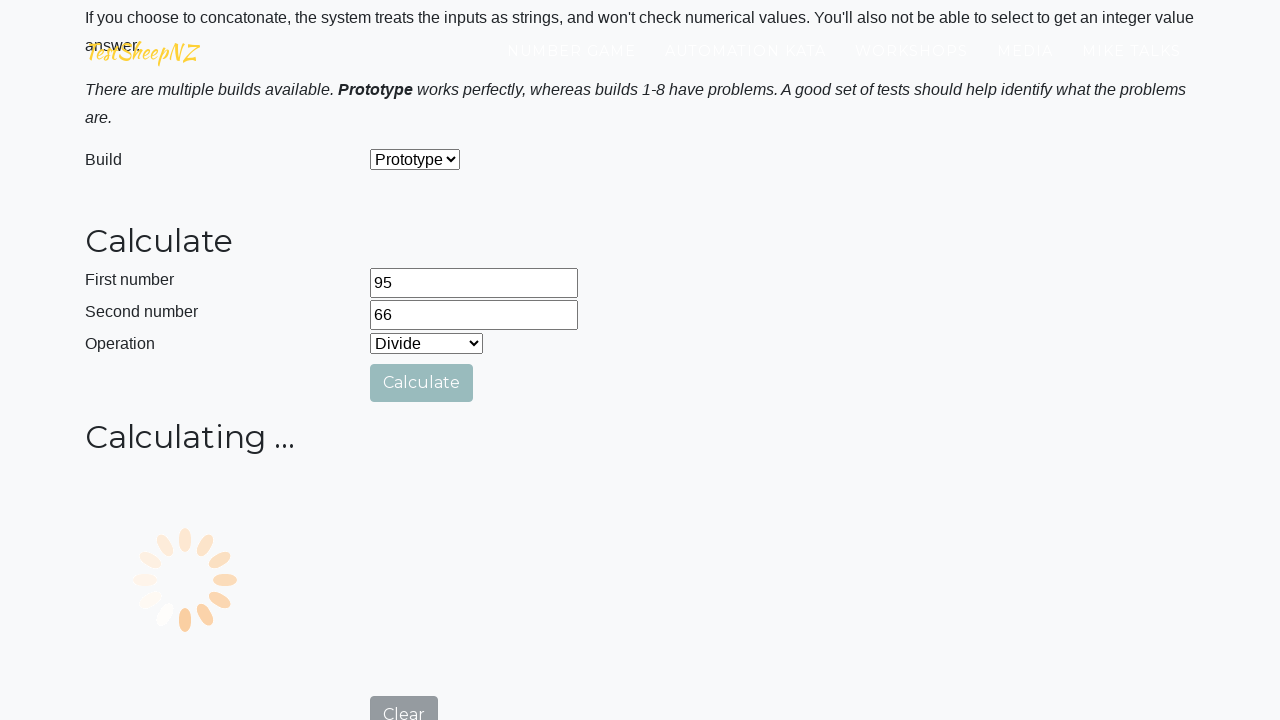

Answer field displayed with calculation result
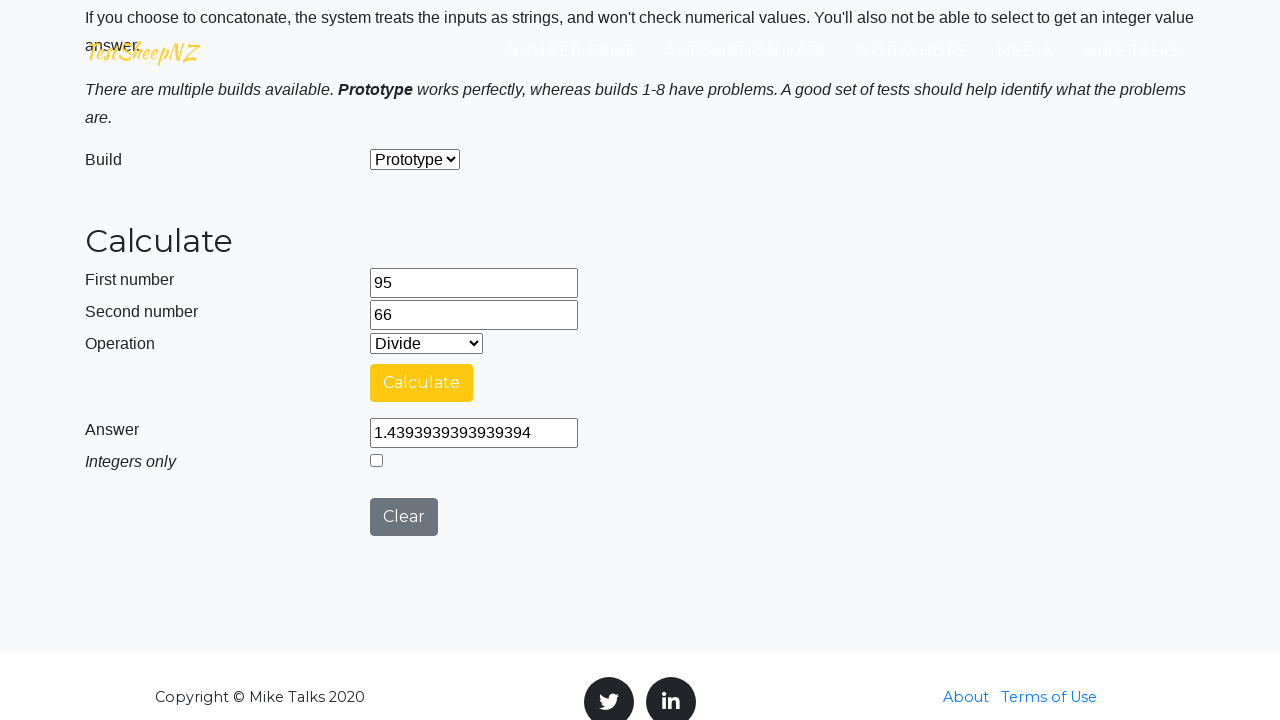

Clicked clear button to reset calculator for next operation at (404, 517) on #clearButton
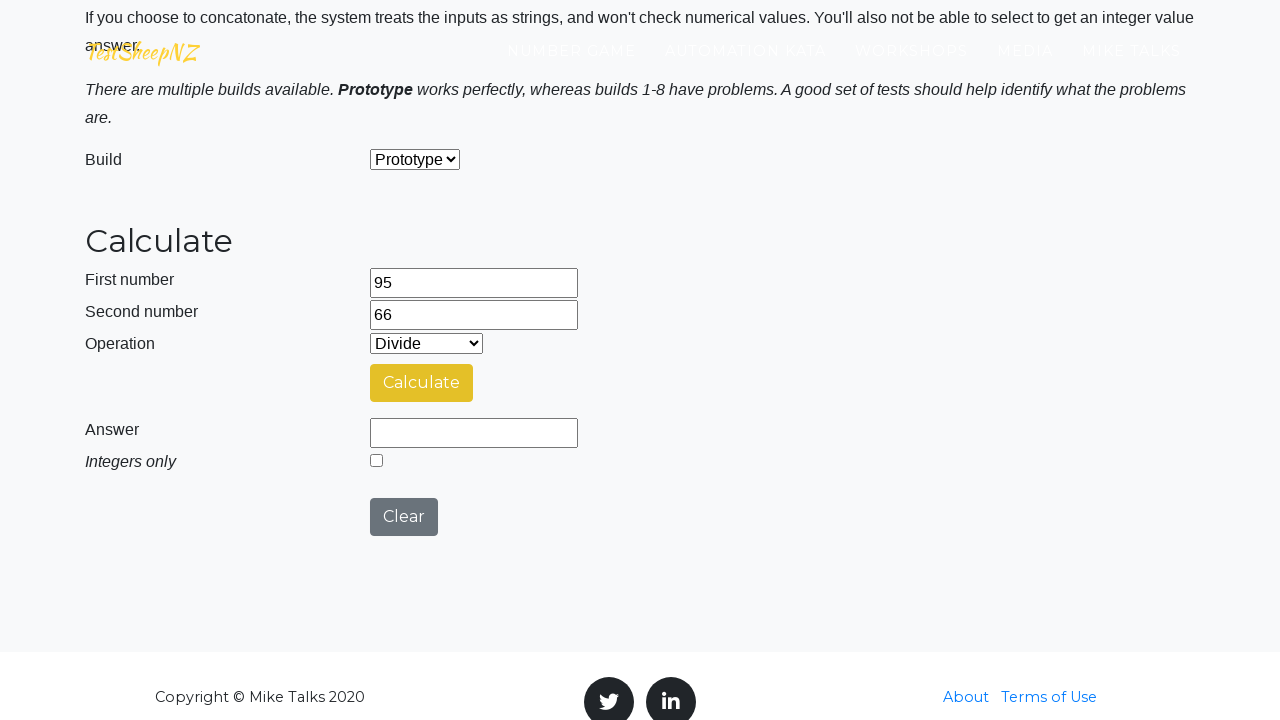

Selected 'Concatenate' operation from dropdown on #selectOperationDropdown
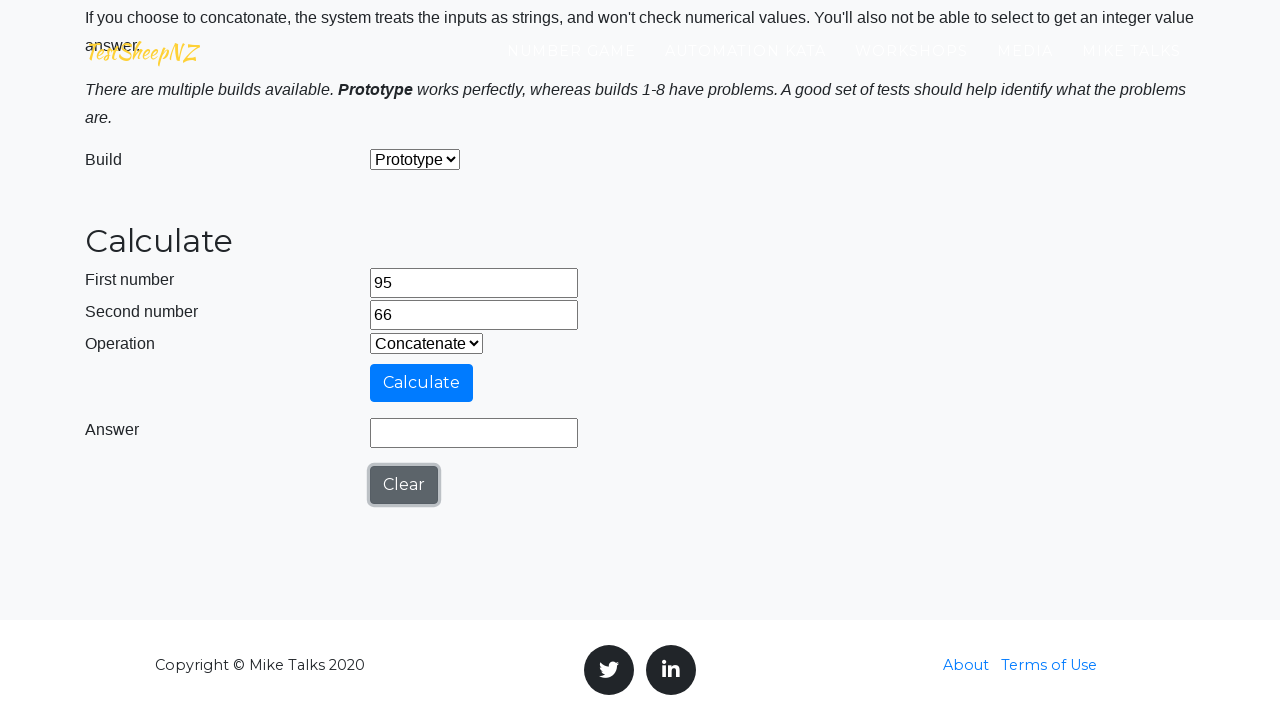

Cleared first number field on #number1Field
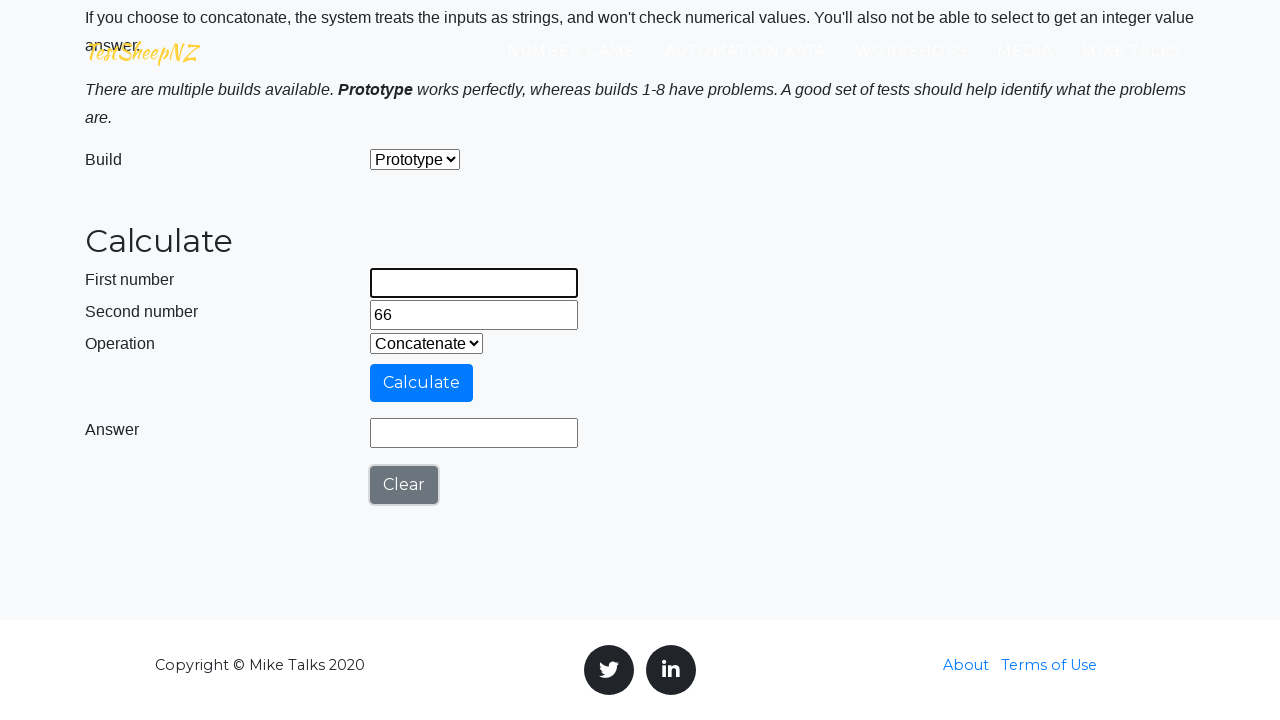

Entered 95 in first number field on #number1Field
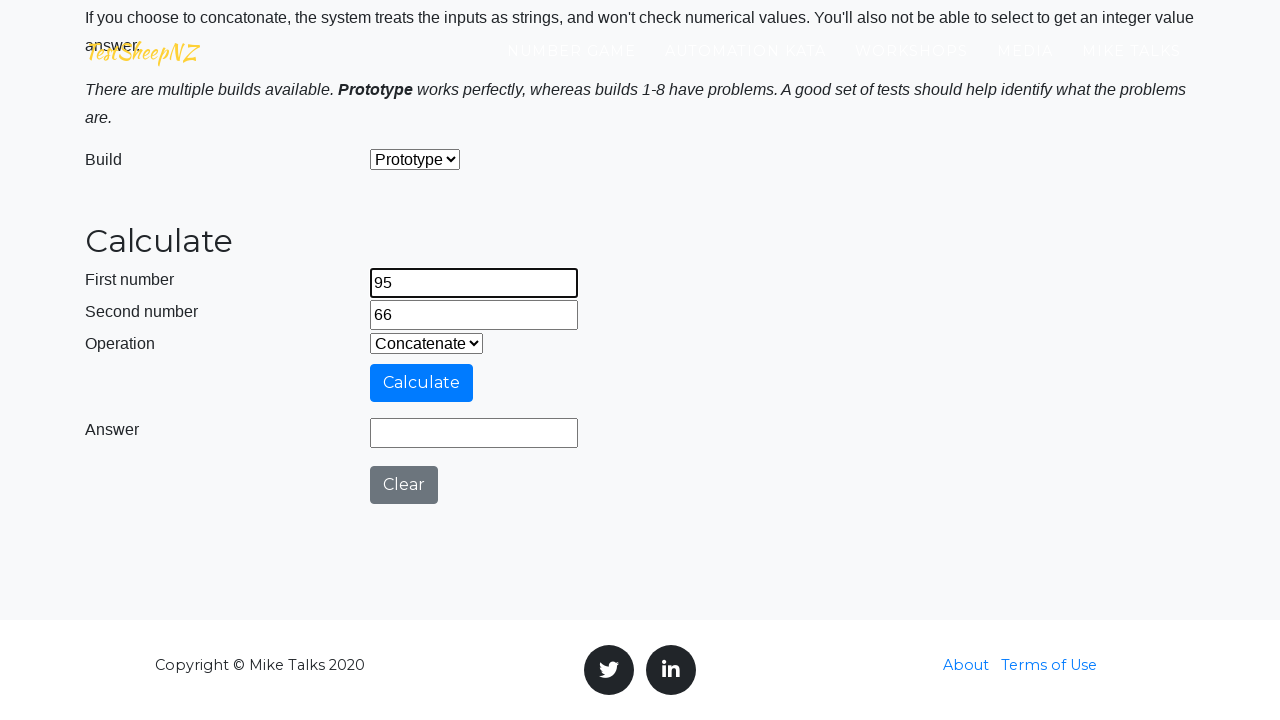

Cleared second number field on #number2Field
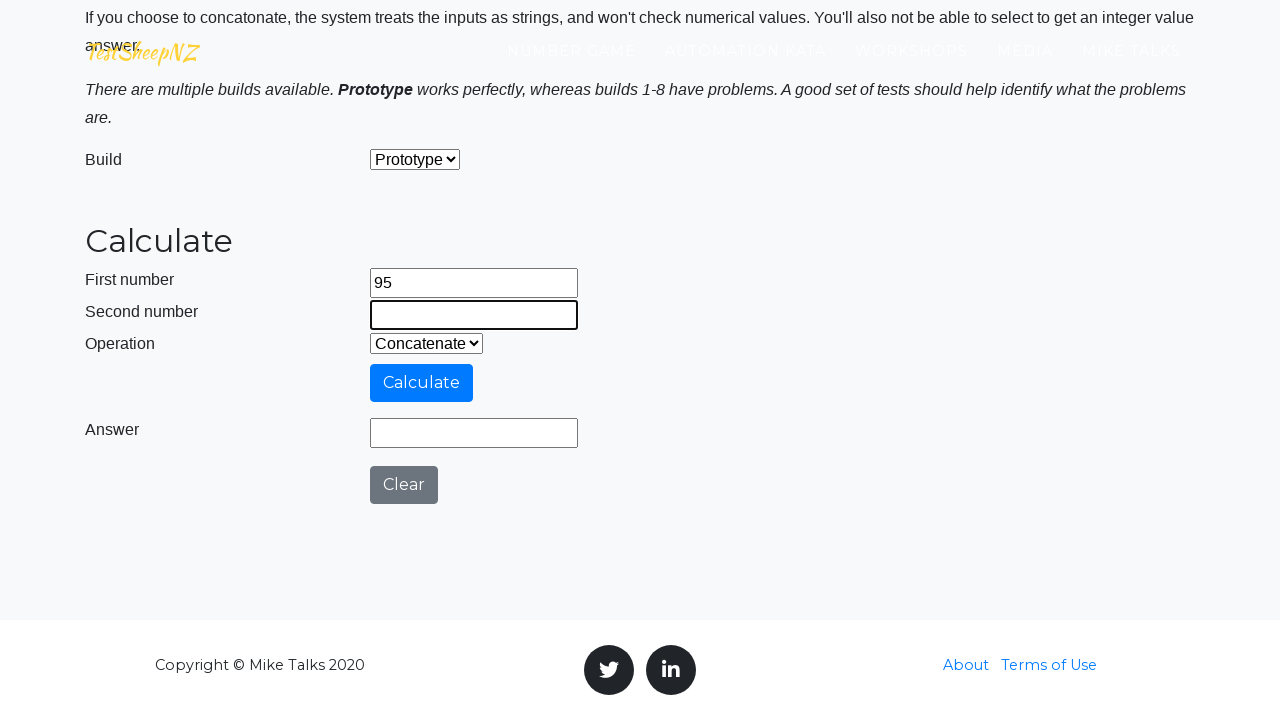

Entered 66 in second number field on #number2Field
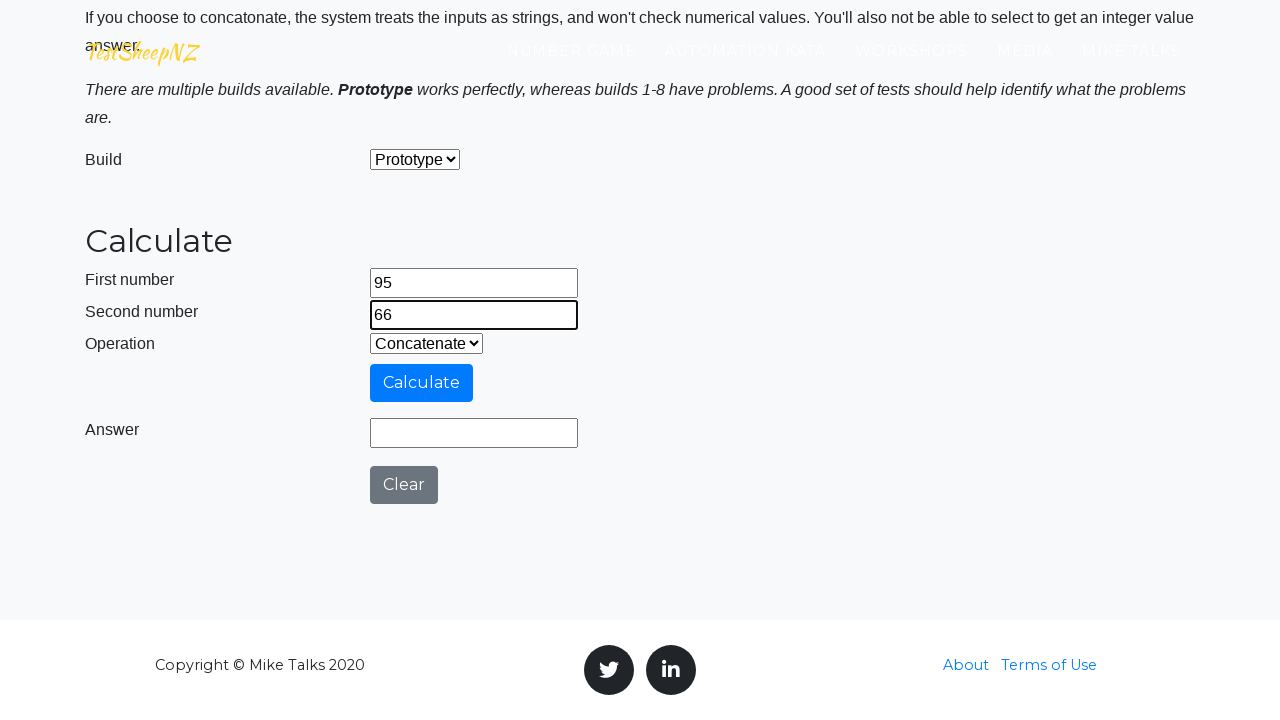

Clicked calculate button for Concatenate operation with 95 and 66 at (422, 383) on #calculateButton
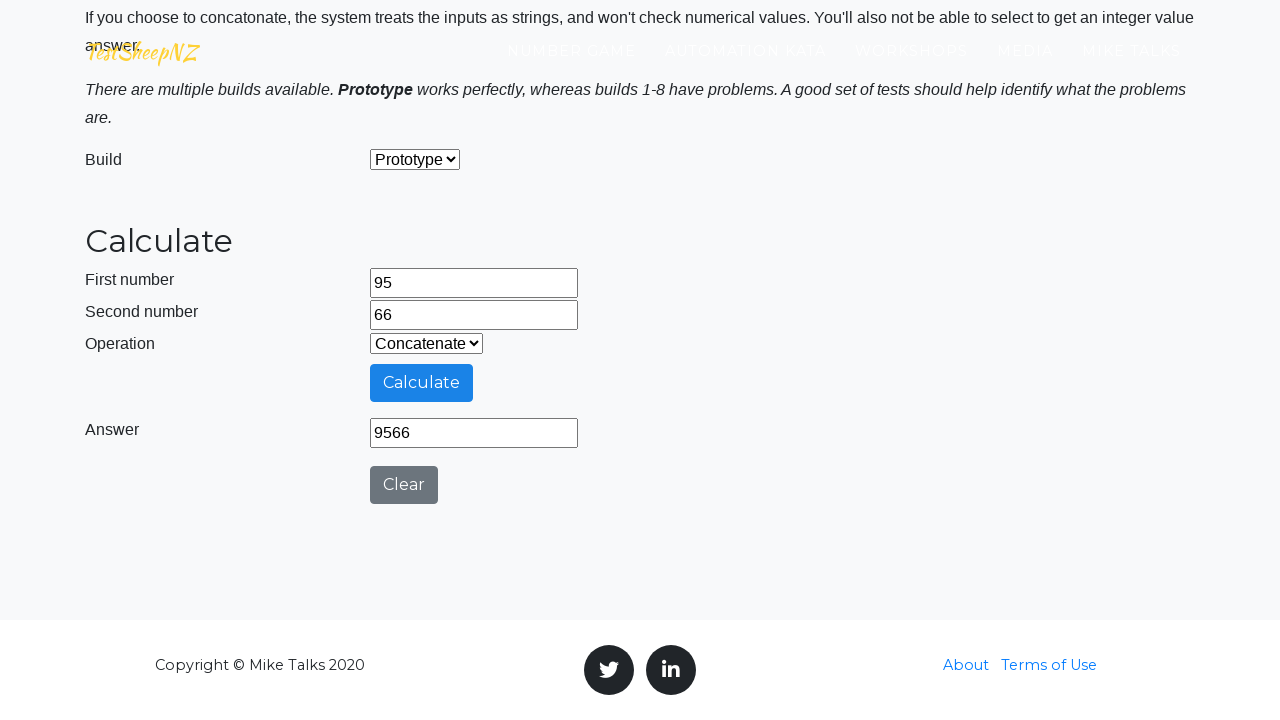

Answer field displayed with calculation result
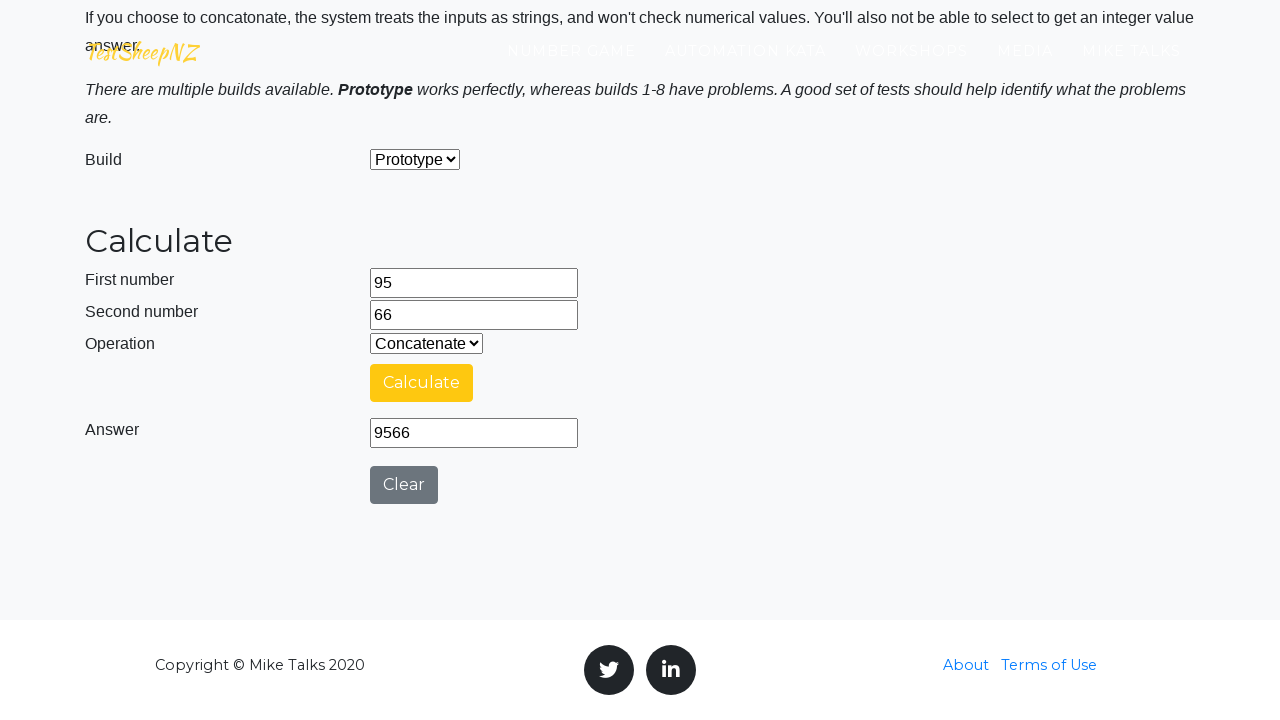

Clicked clear button to reset calculator for next operation at (404, 485) on #clearButton
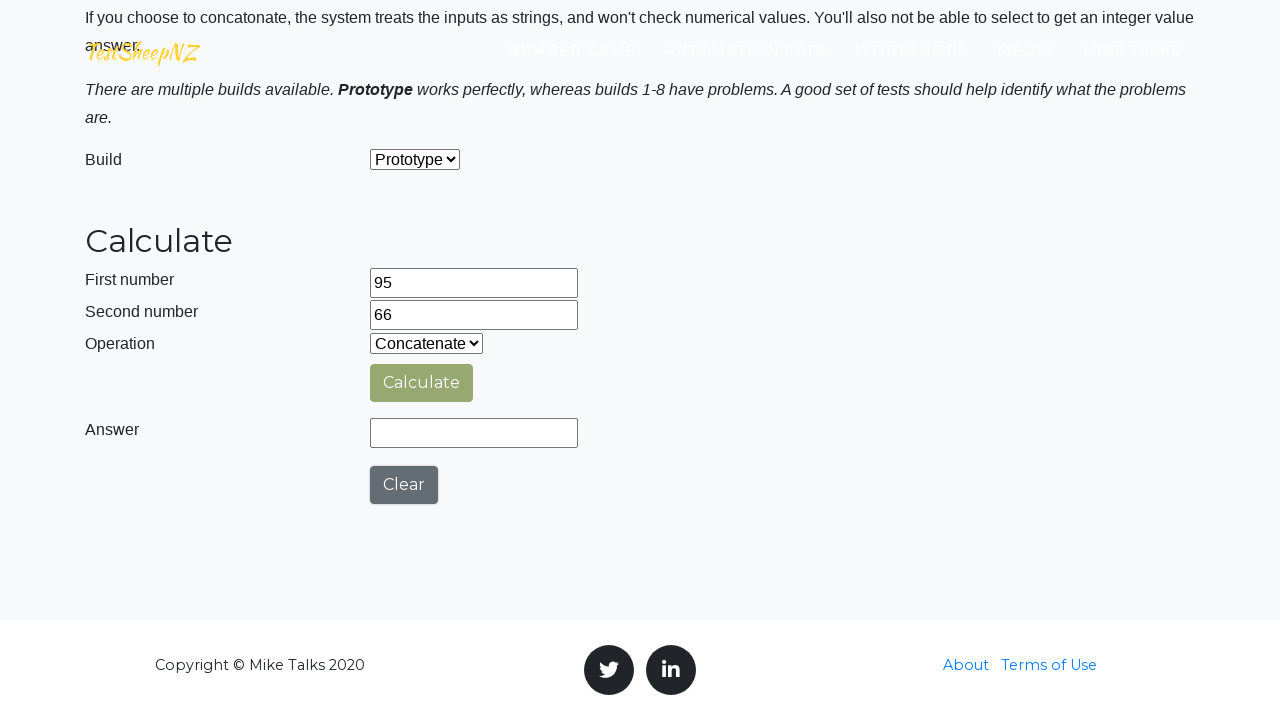

Selected 'Add' operation from dropdown on #selectOperationDropdown
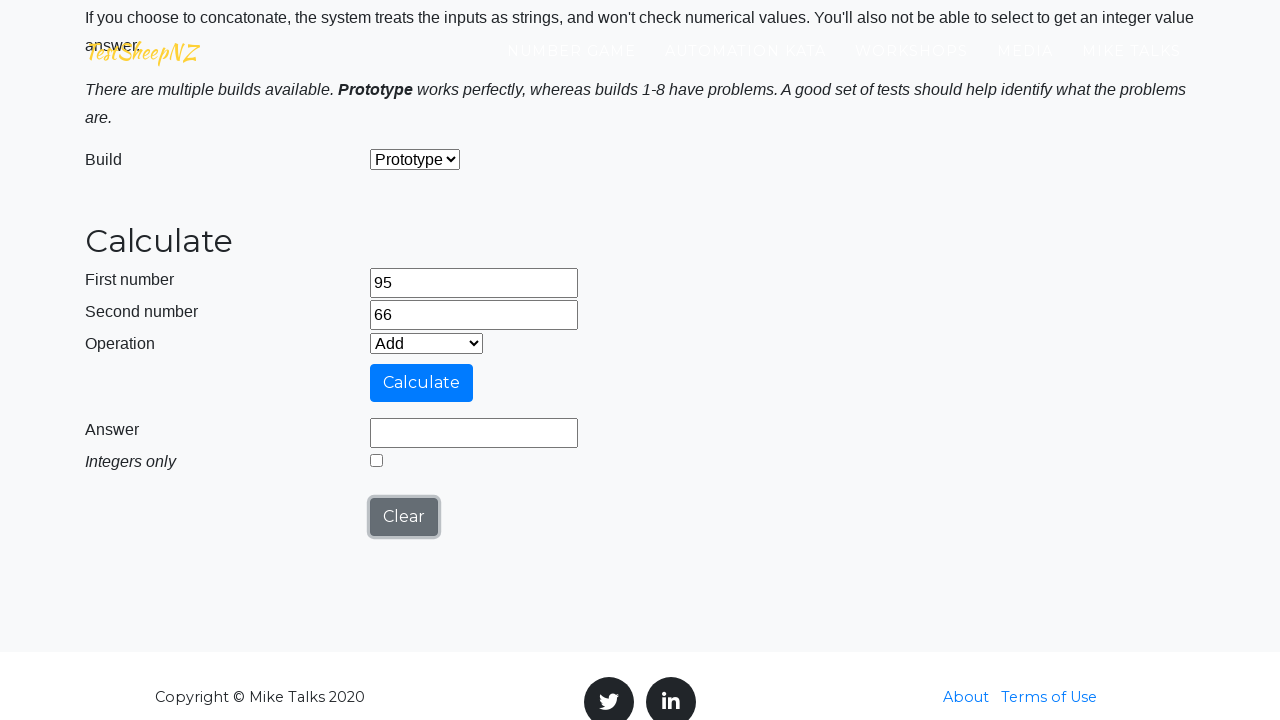

Cleared first number field on #number1Field
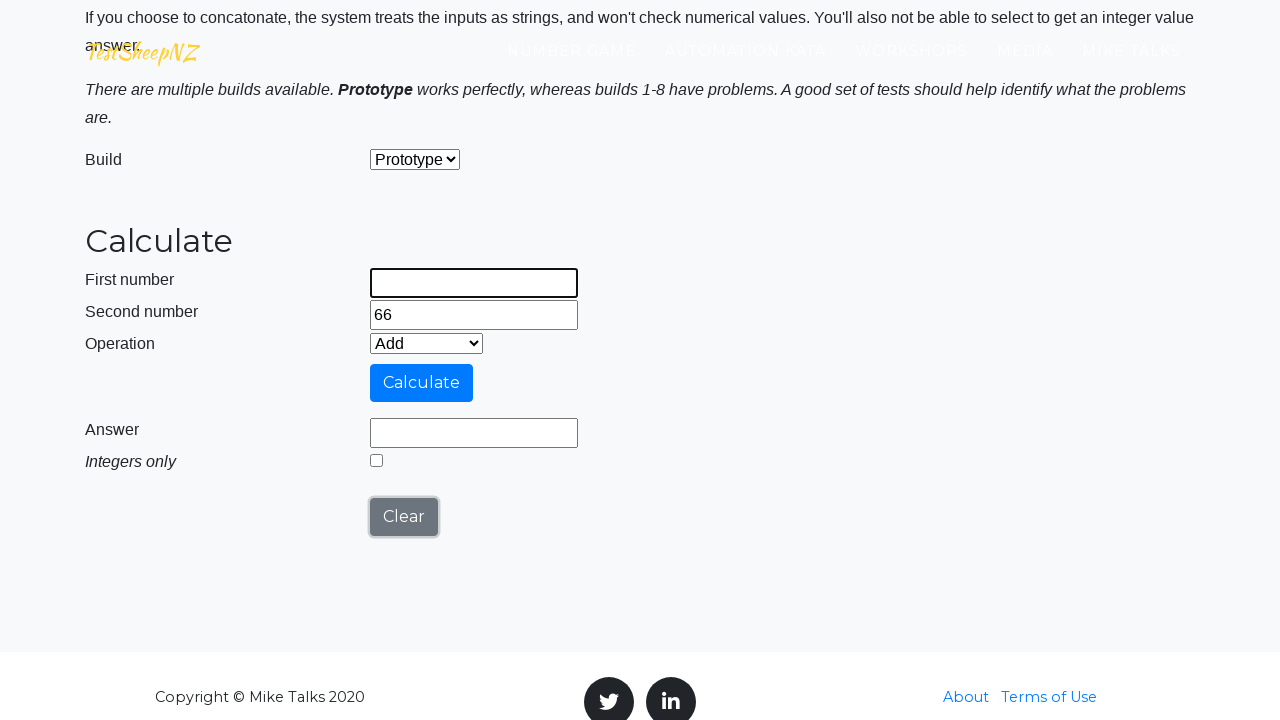

Entered 97 in first number field on #number1Field
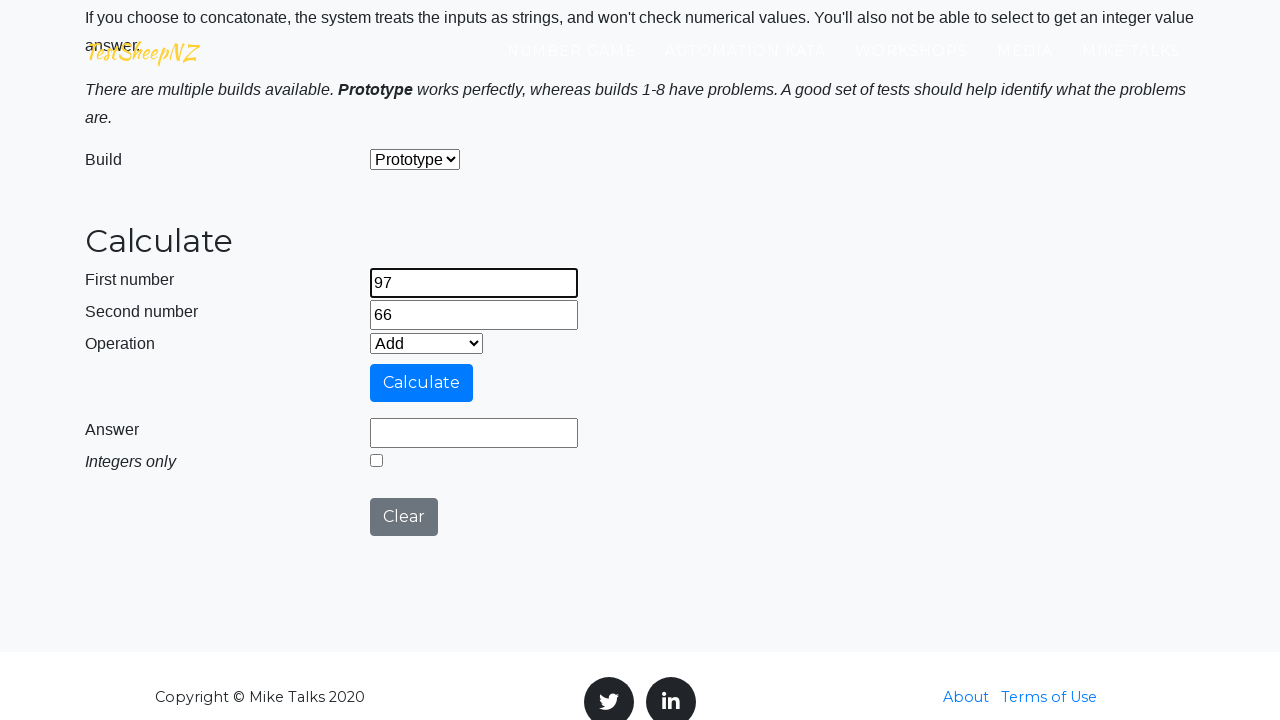

Cleared second number field on #number2Field
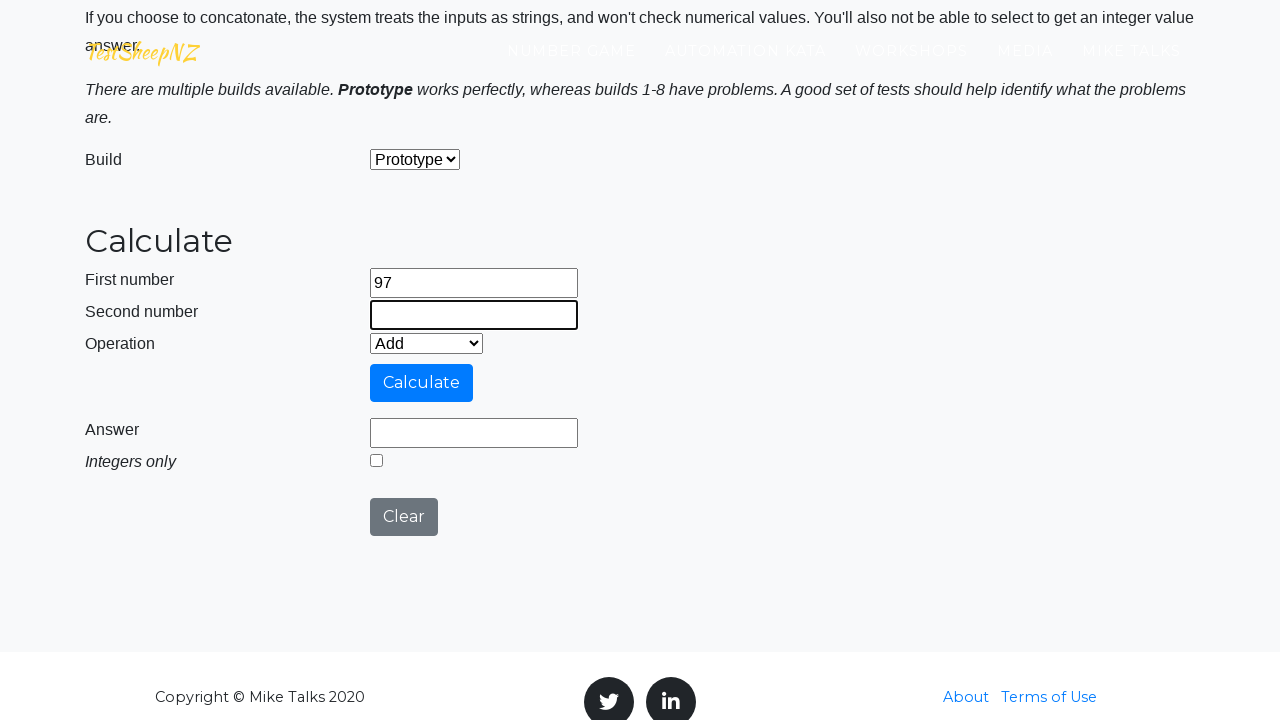

Entered 68 in second number field on #number2Field
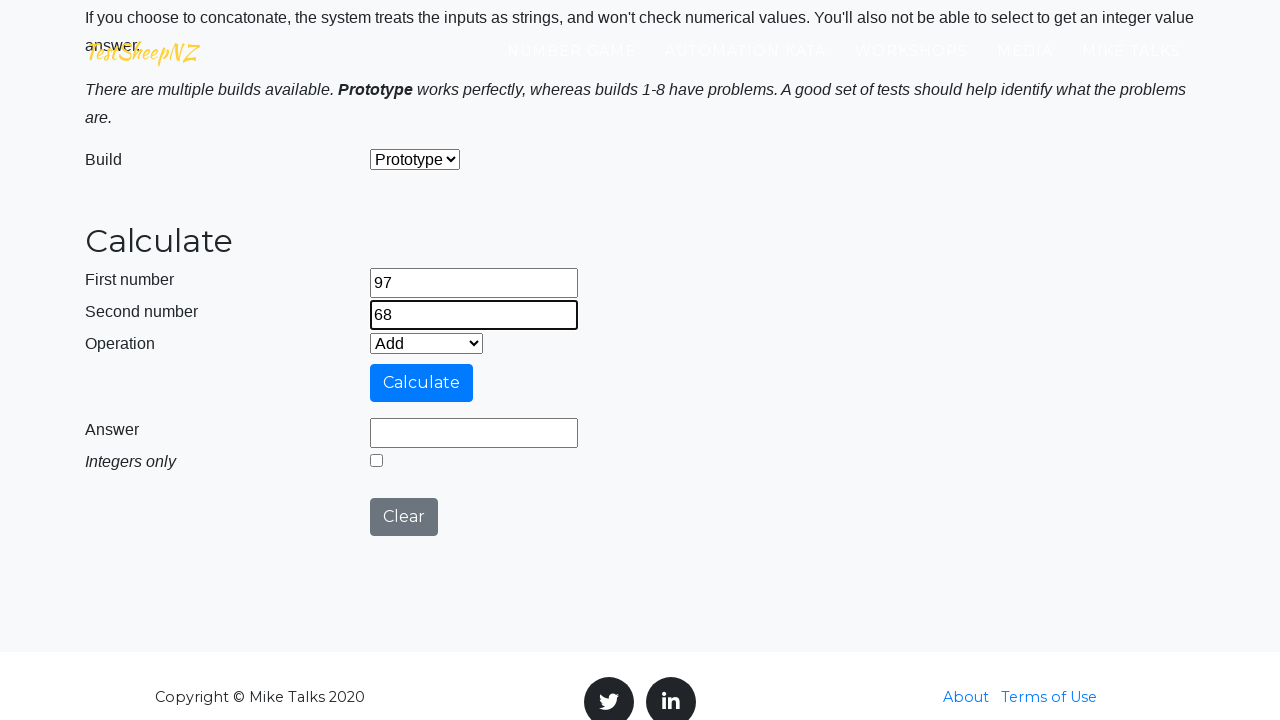

Clicked calculate button for Add operation with 97 and 68 at (422, 383) on #calculateButton
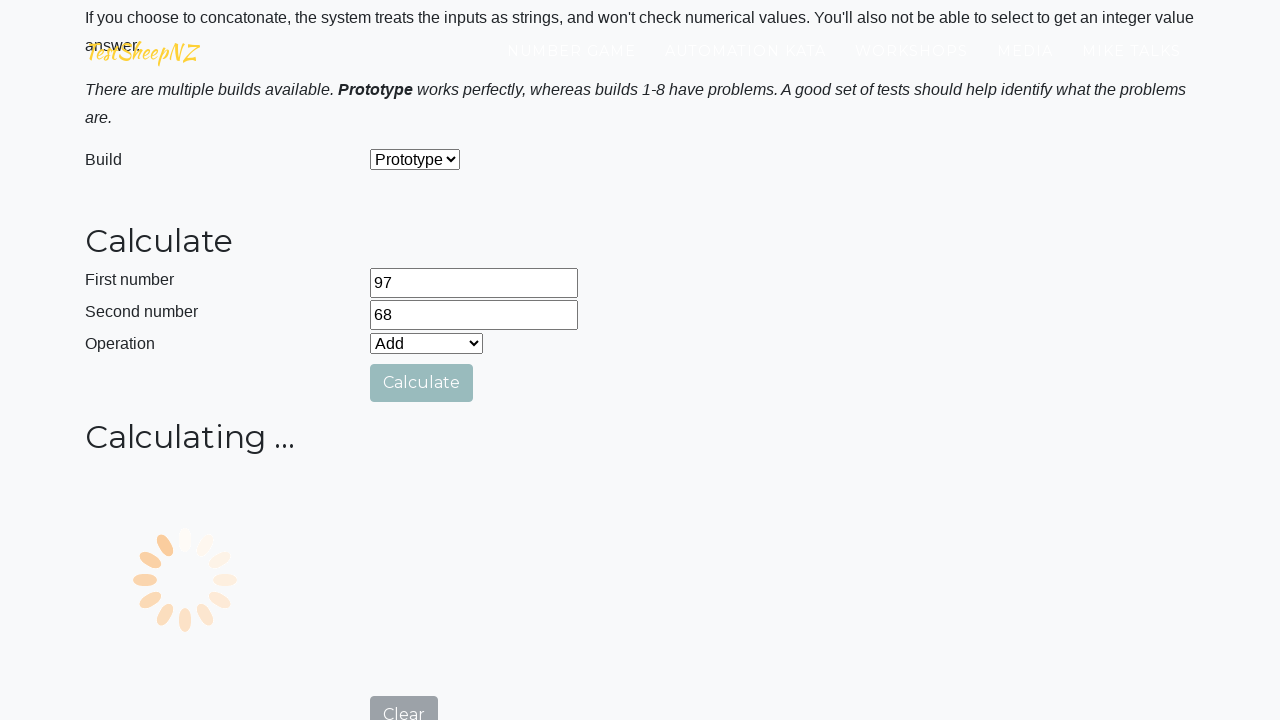

Answer field displayed with calculation result
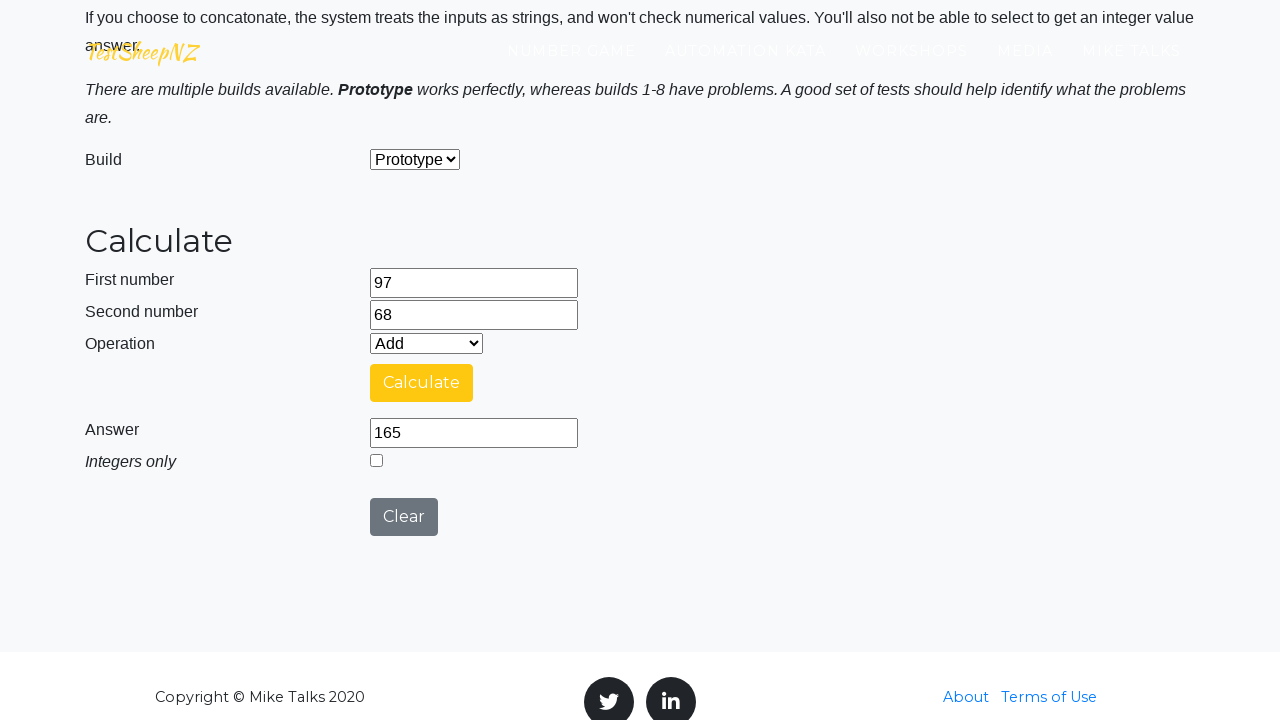

Clicked clear button to reset calculator for next operation at (404, 517) on #clearButton
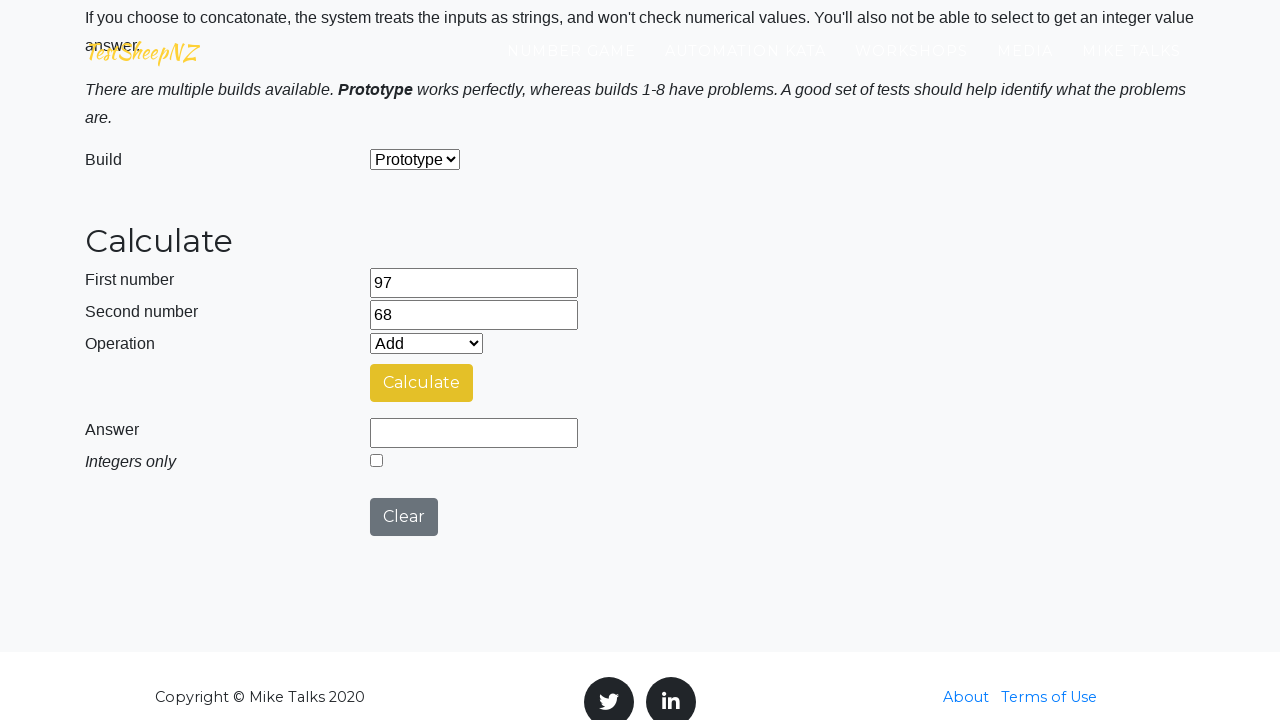

Selected 'Subtract' operation from dropdown on #selectOperationDropdown
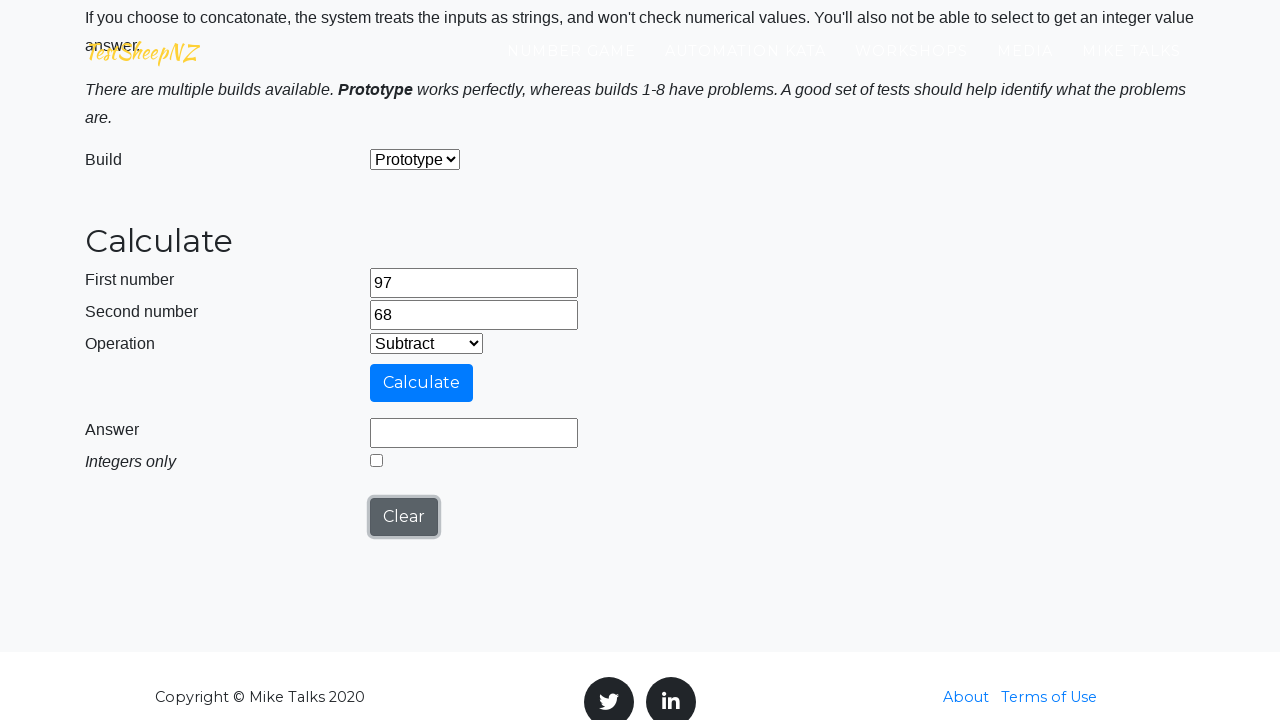

Cleared first number field on #number1Field
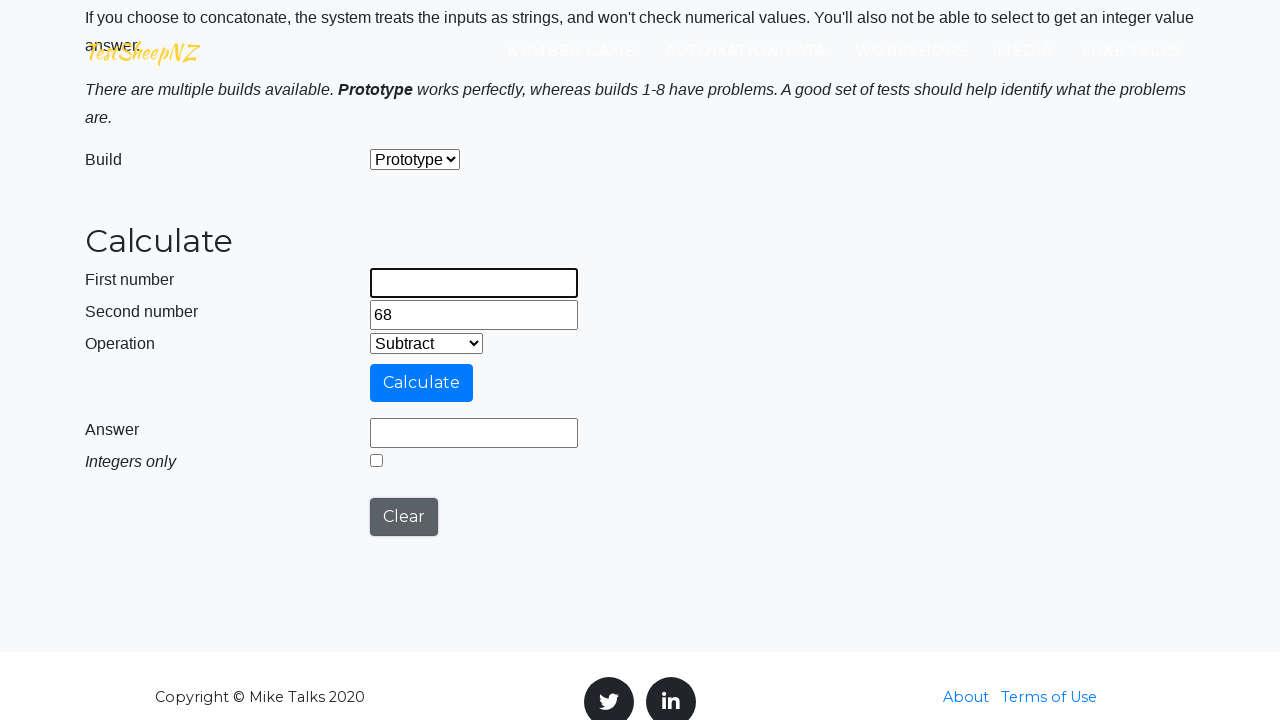

Entered 97 in first number field on #number1Field
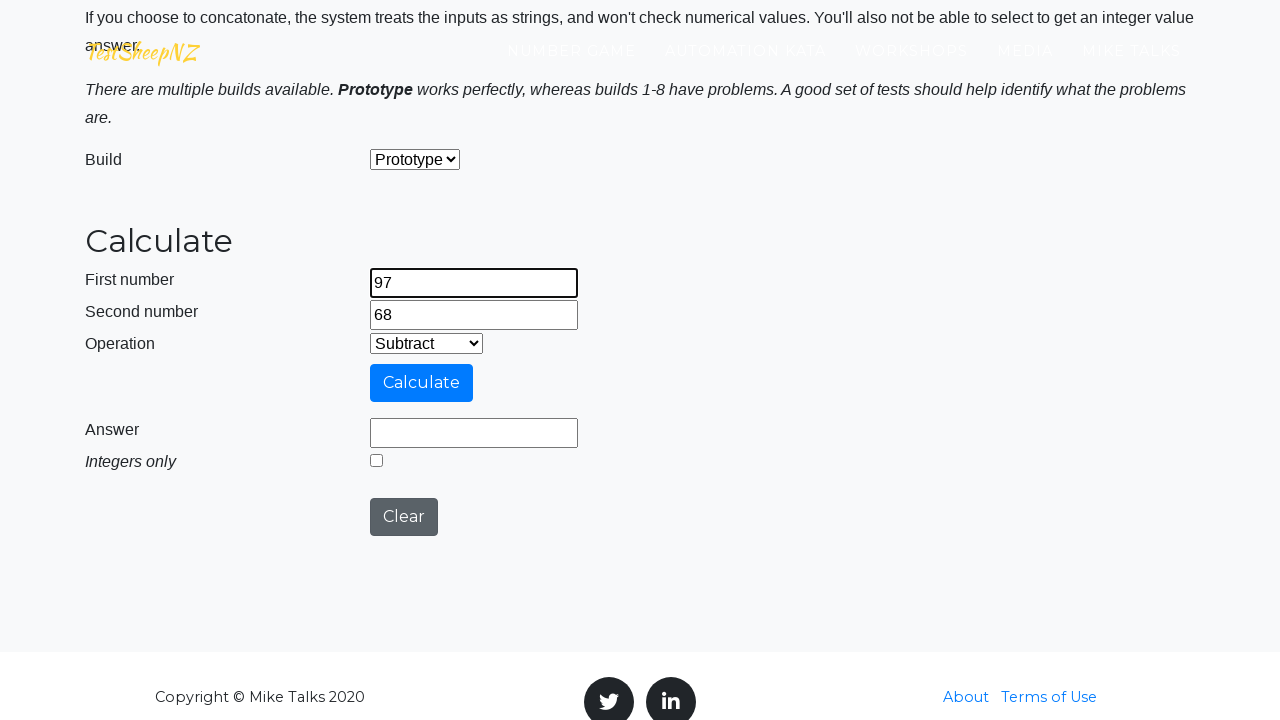

Cleared second number field on #number2Field
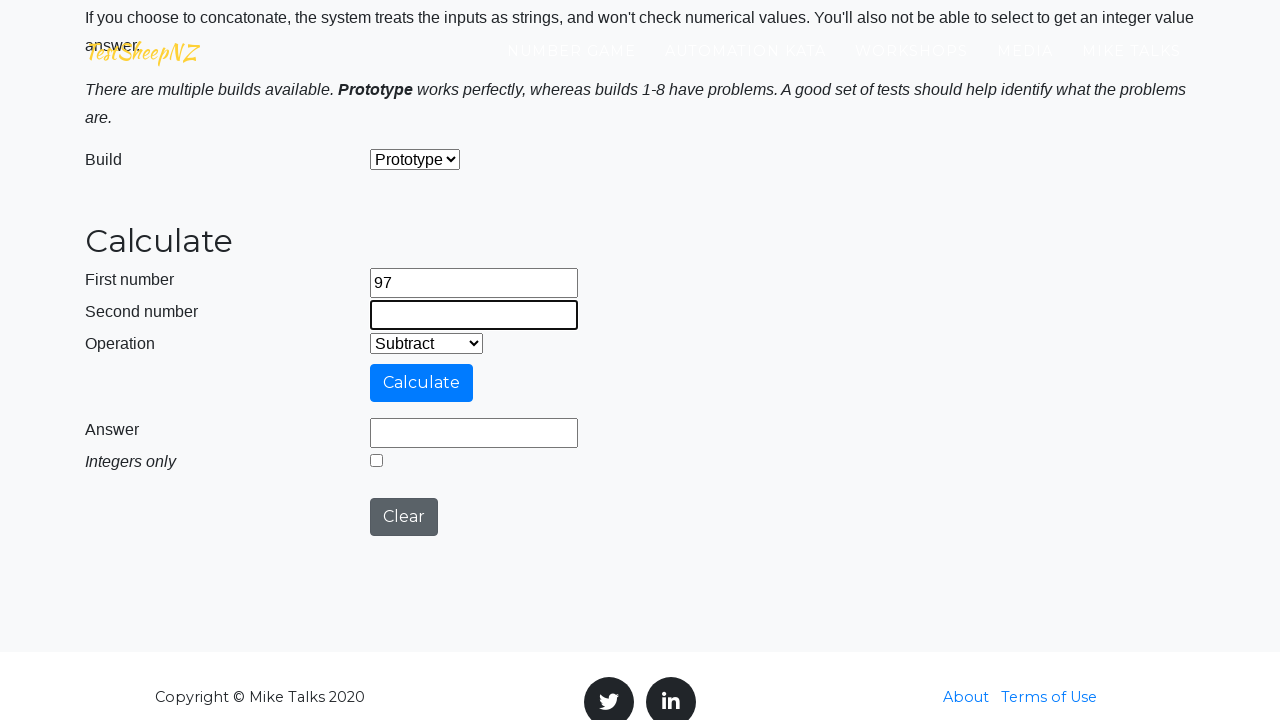

Entered 68 in second number field on #number2Field
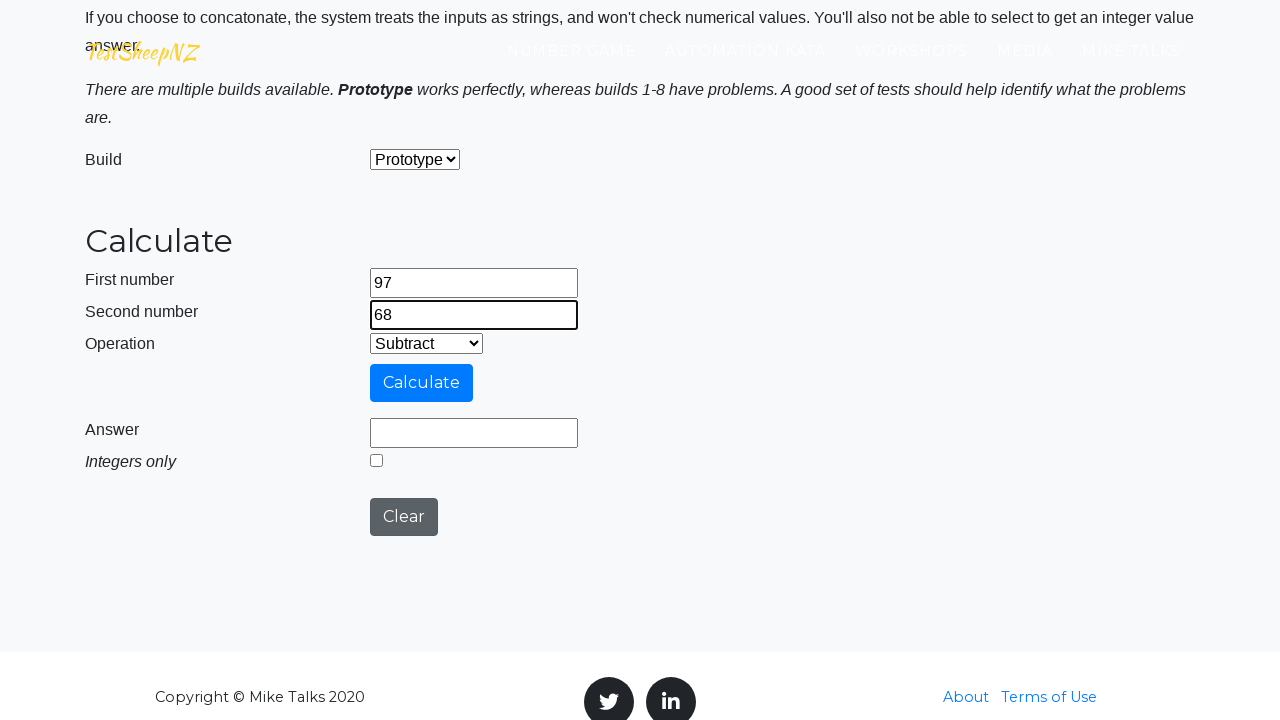

Clicked calculate button for Subtract operation with 97 and 68 at (422, 383) on #calculateButton
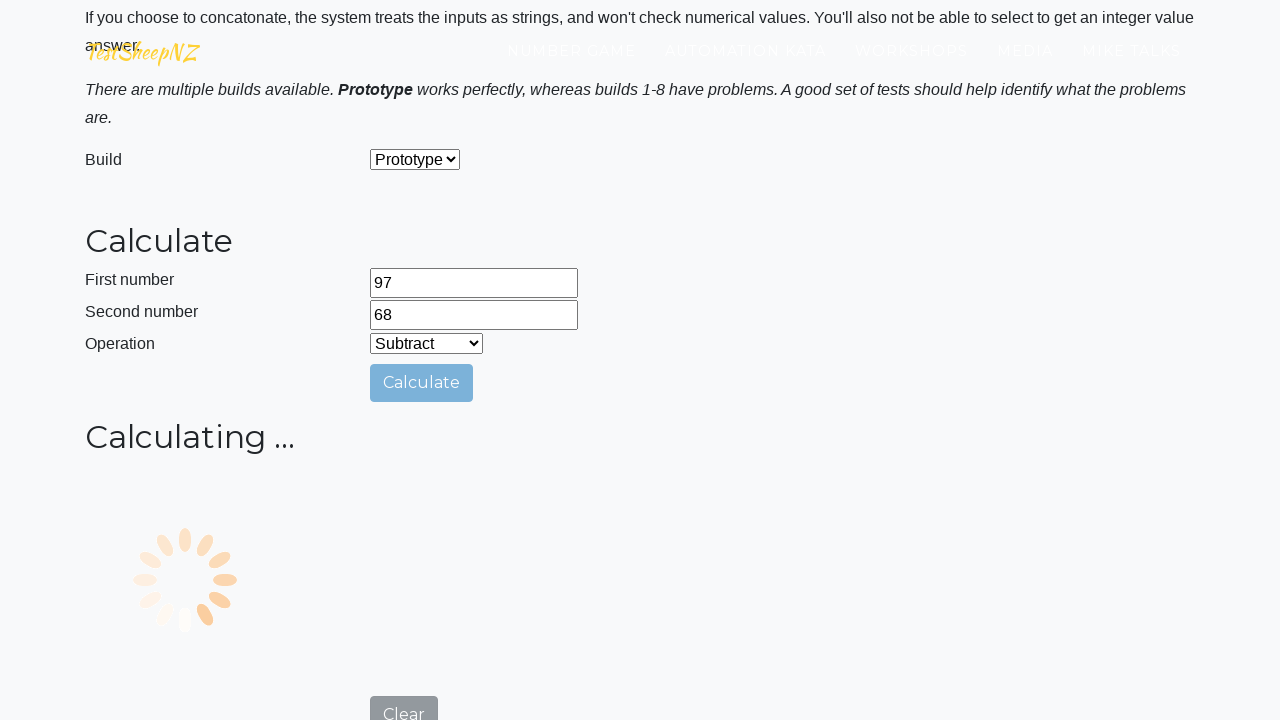

Answer field displayed with calculation result
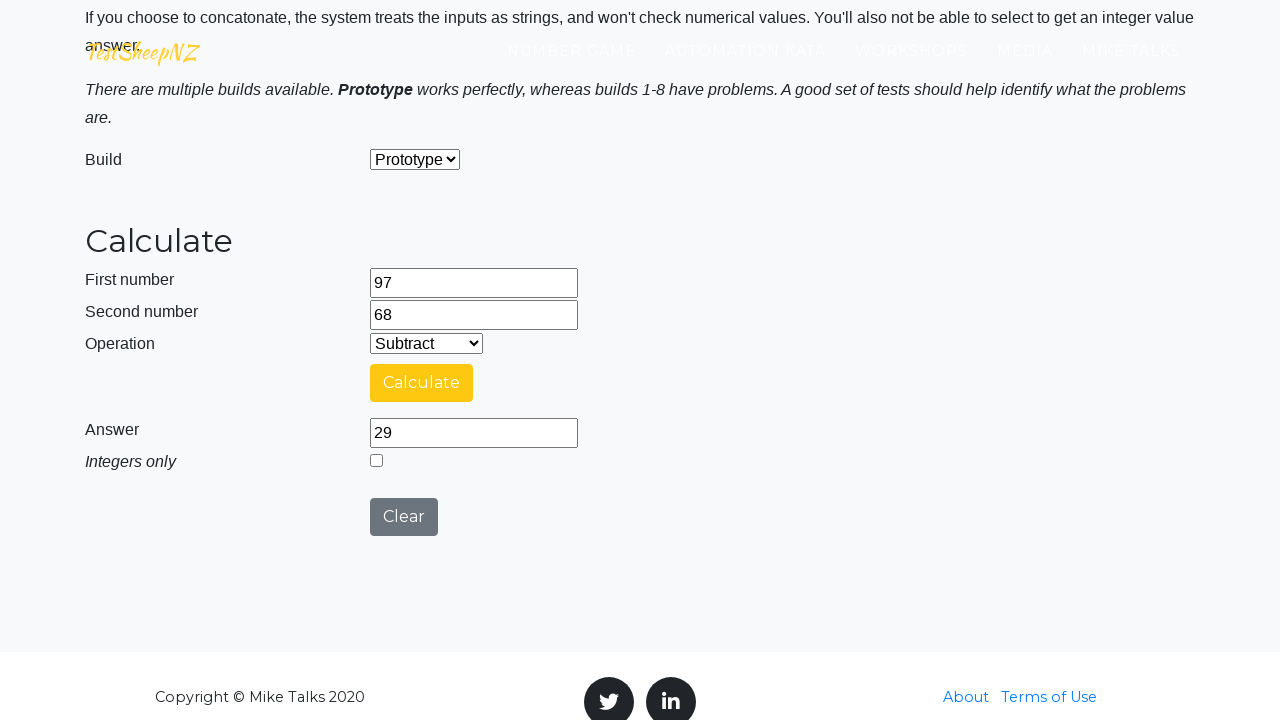

Clicked clear button to reset calculator for next operation at (404, 517) on #clearButton
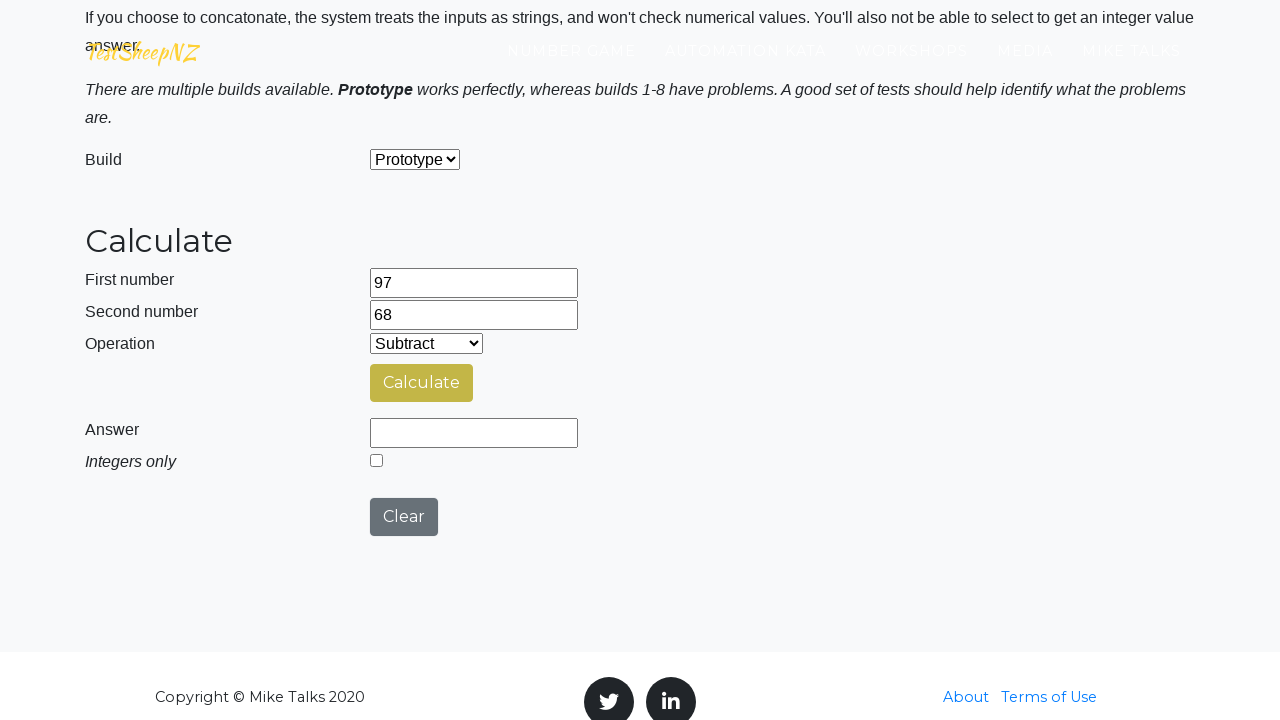

Selected 'Multiply' operation from dropdown on #selectOperationDropdown
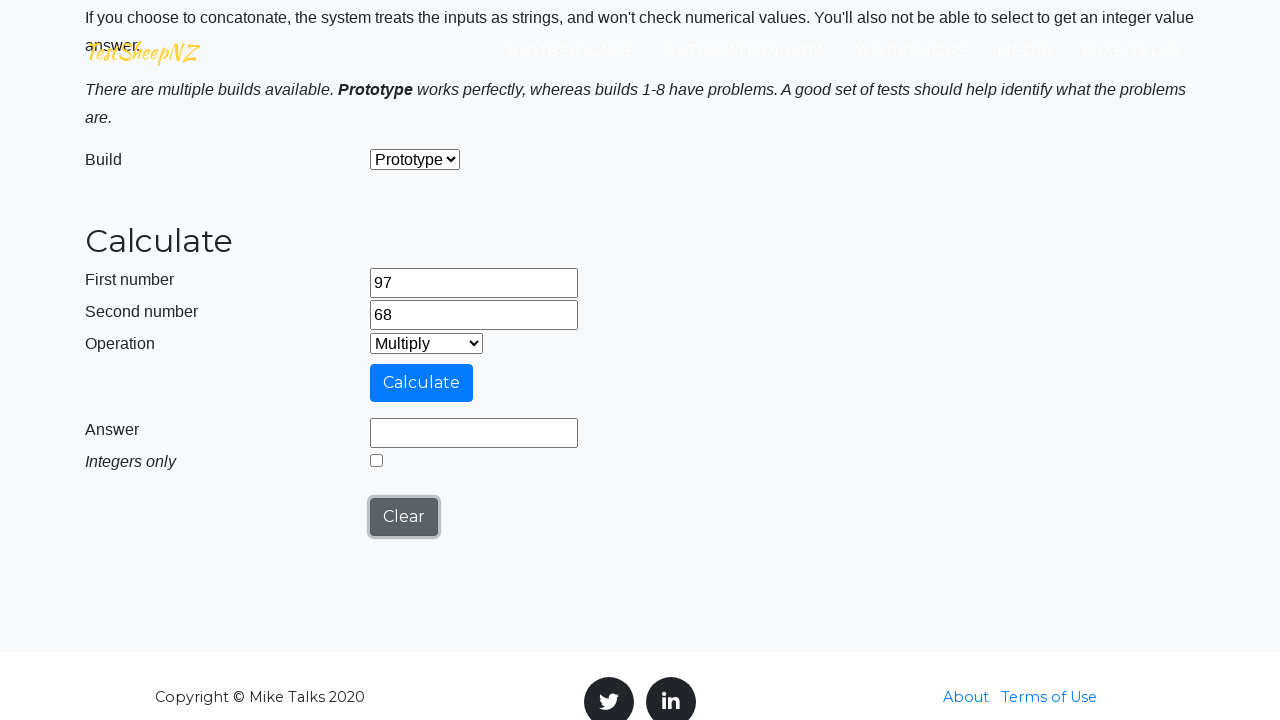

Cleared first number field on #number1Field
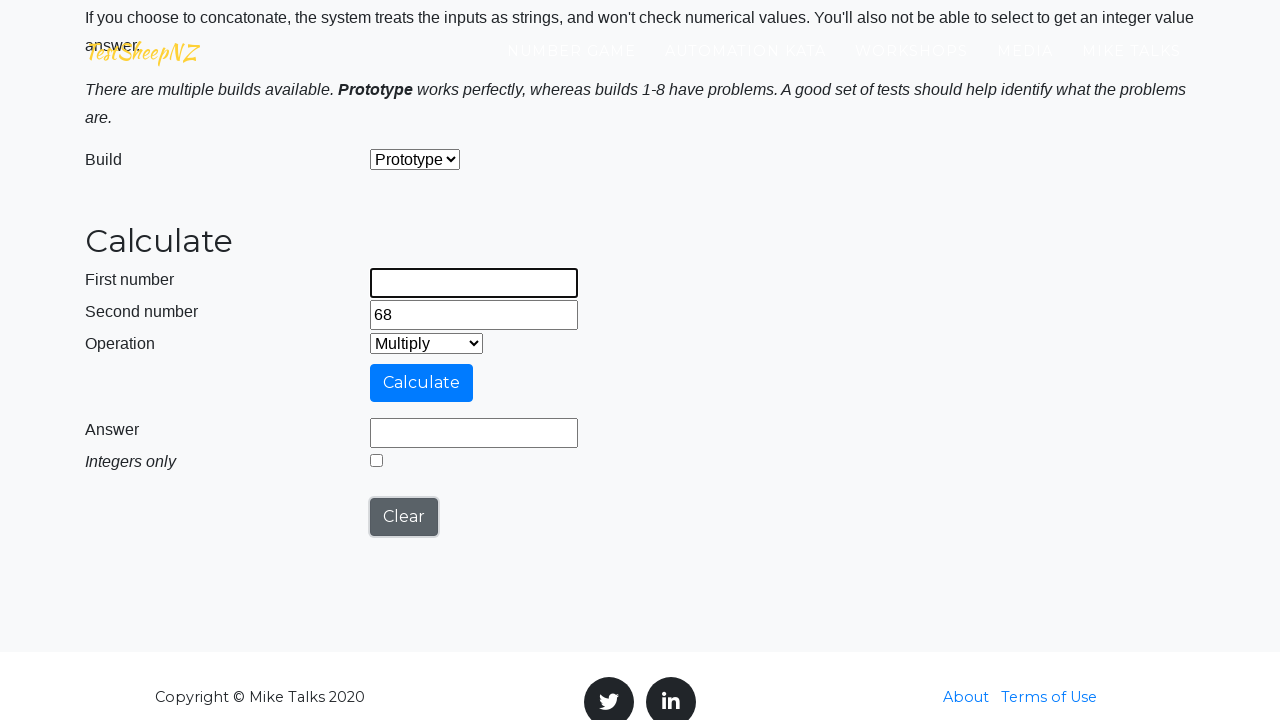

Entered 97 in first number field on #number1Field
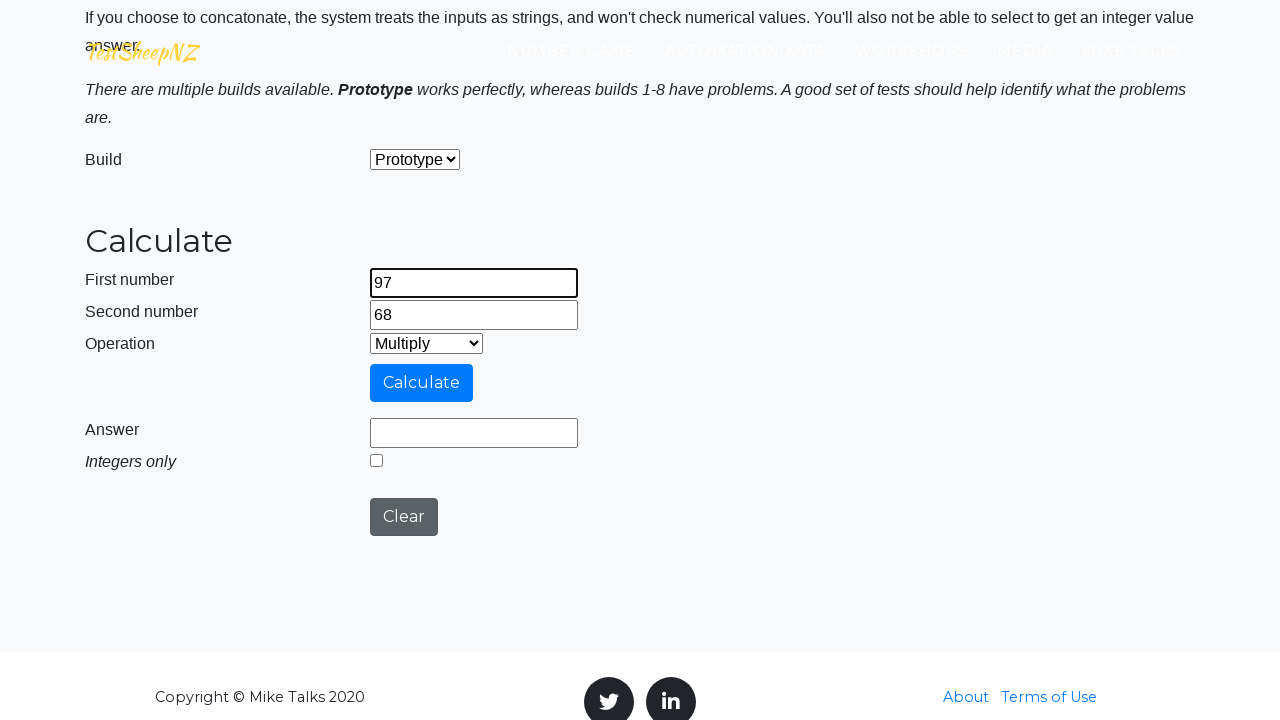

Cleared second number field on #number2Field
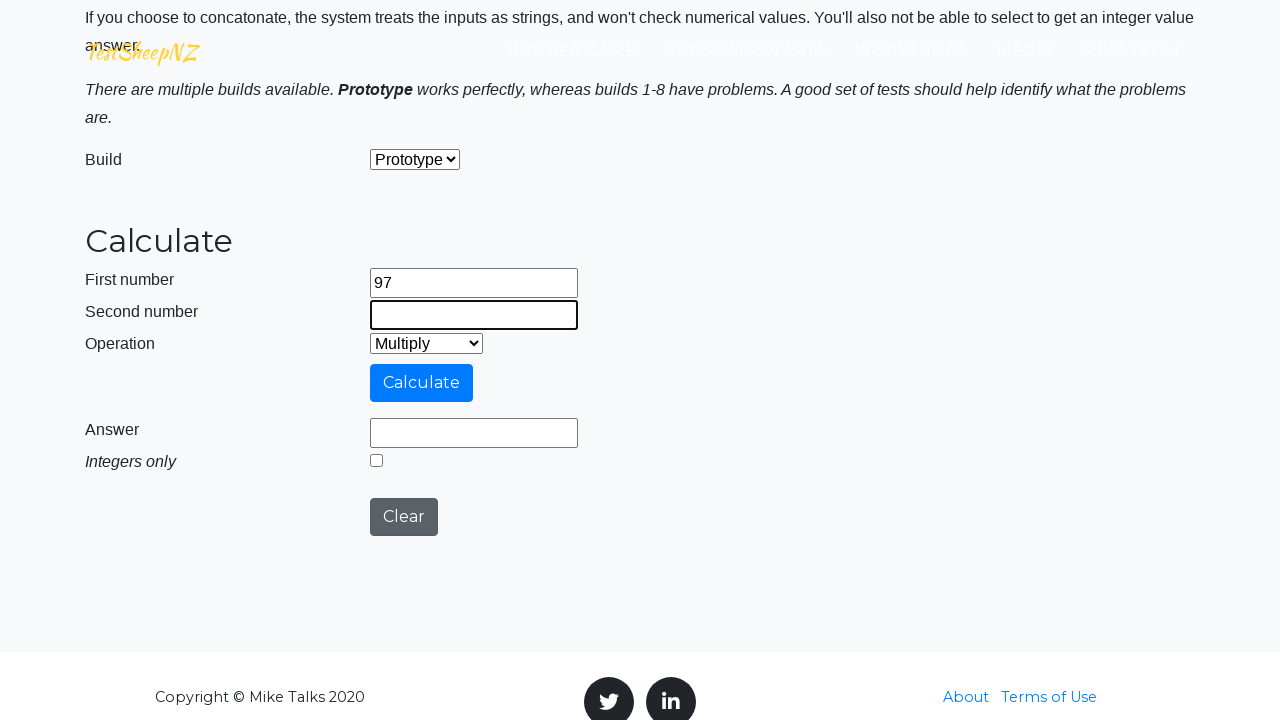

Entered 68 in second number field on #number2Field
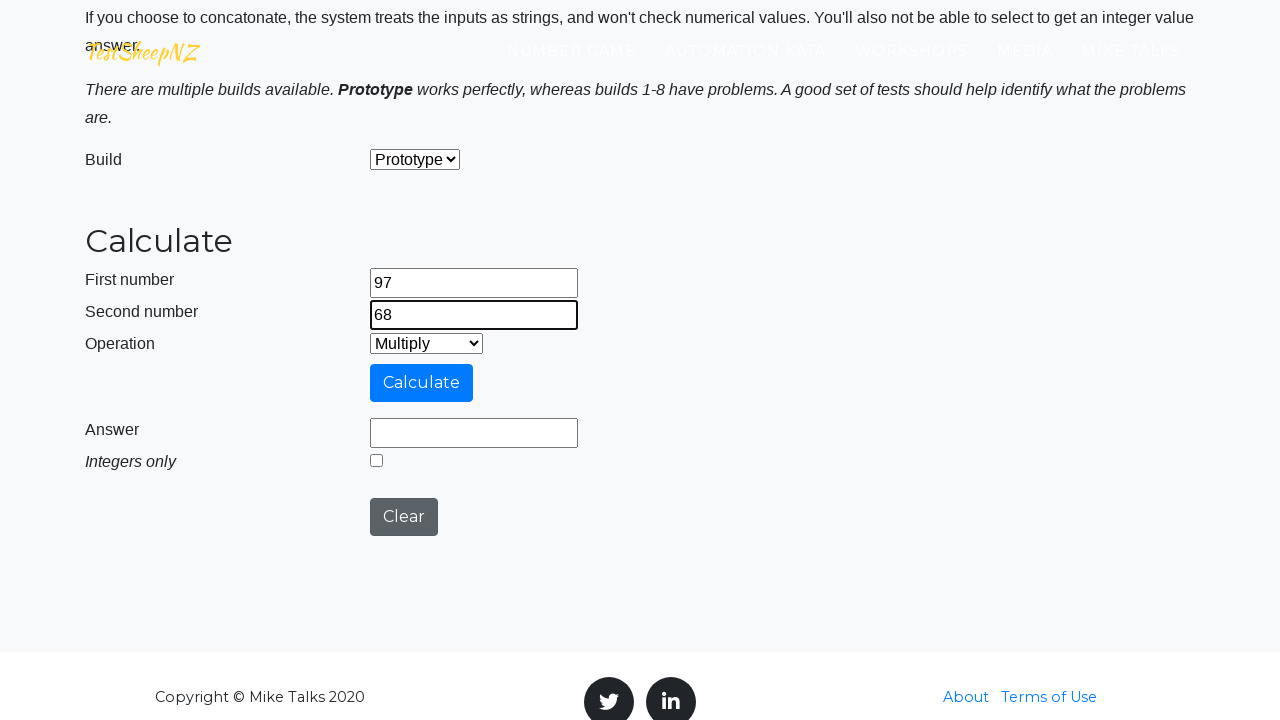

Clicked calculate button for Multiply operation with 97 and 68 at (422, 383) on #calculateButton
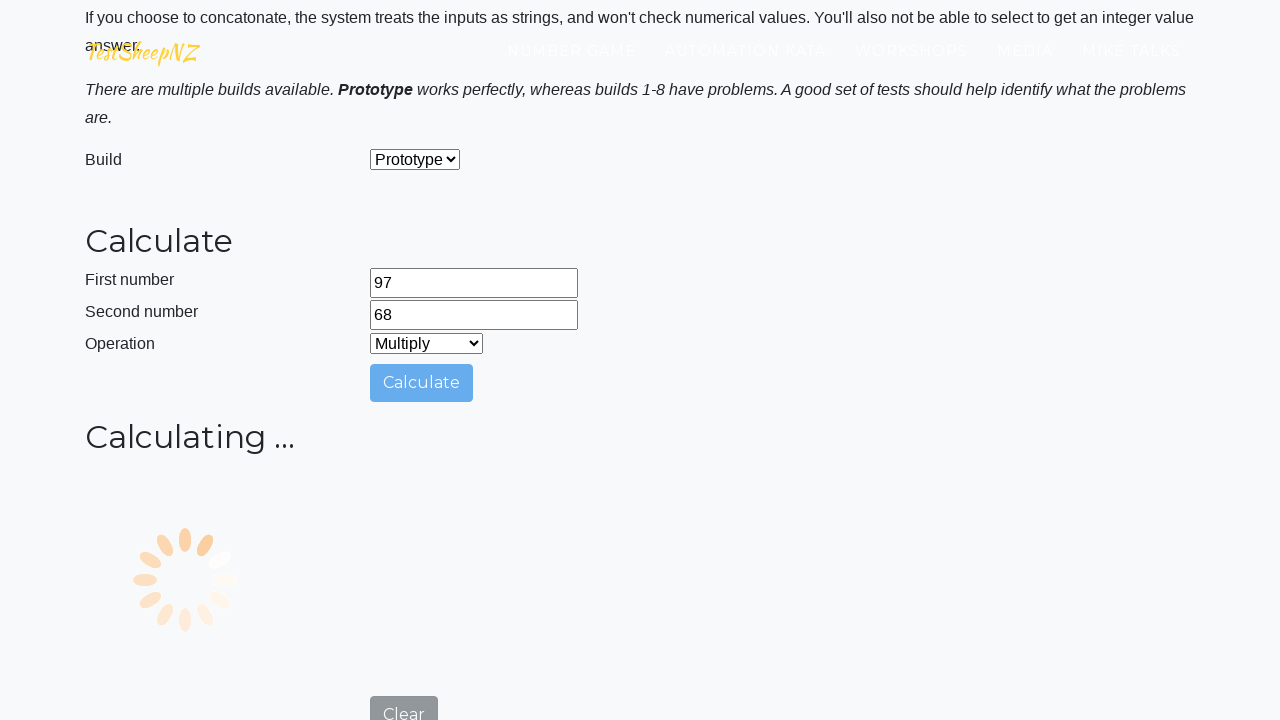

Answer field displayed with calculation result
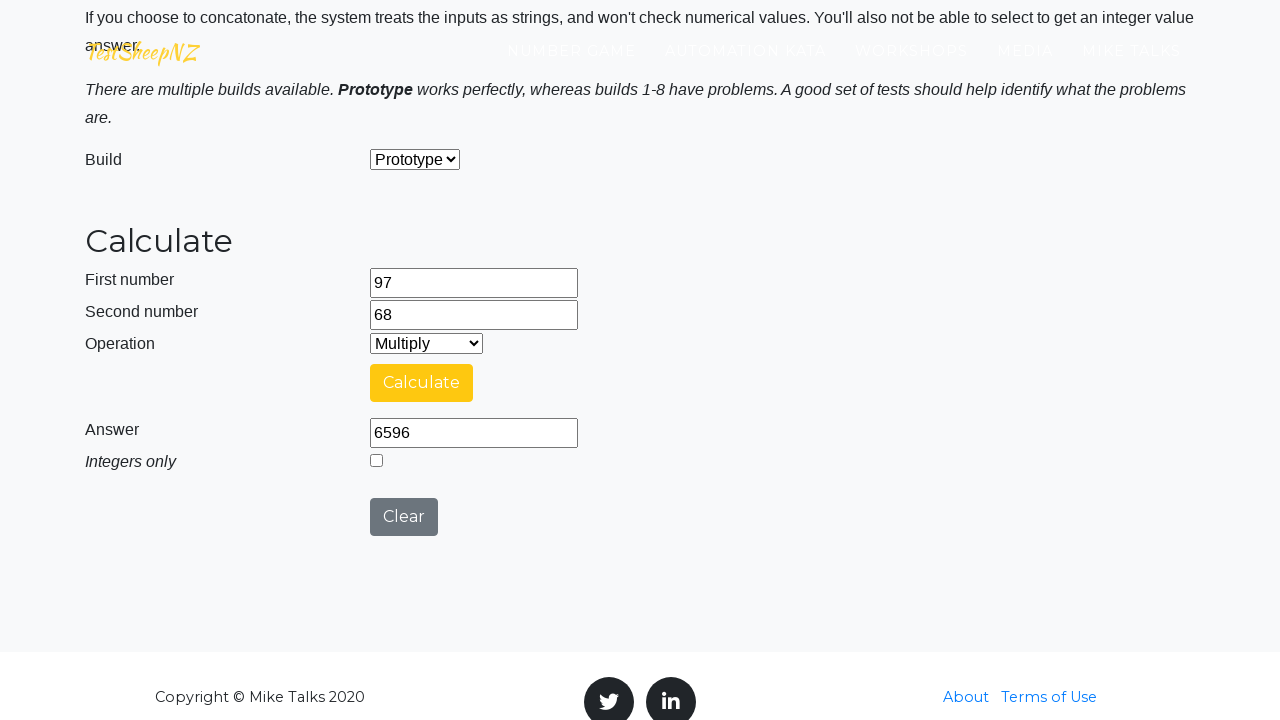

Clicked clear button to reset calculator for next operation at (404, 517) on #clearButton
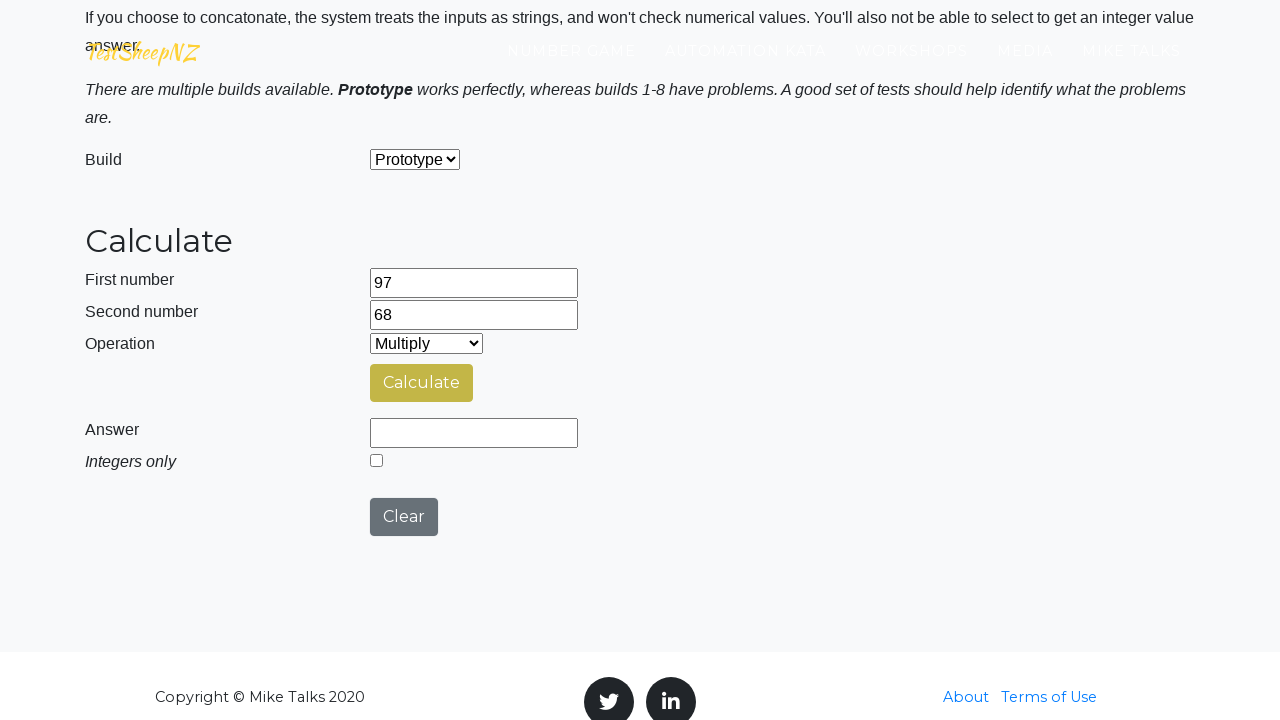

Selected 'Divide' operation from dropdown on #selectOperationDropdown
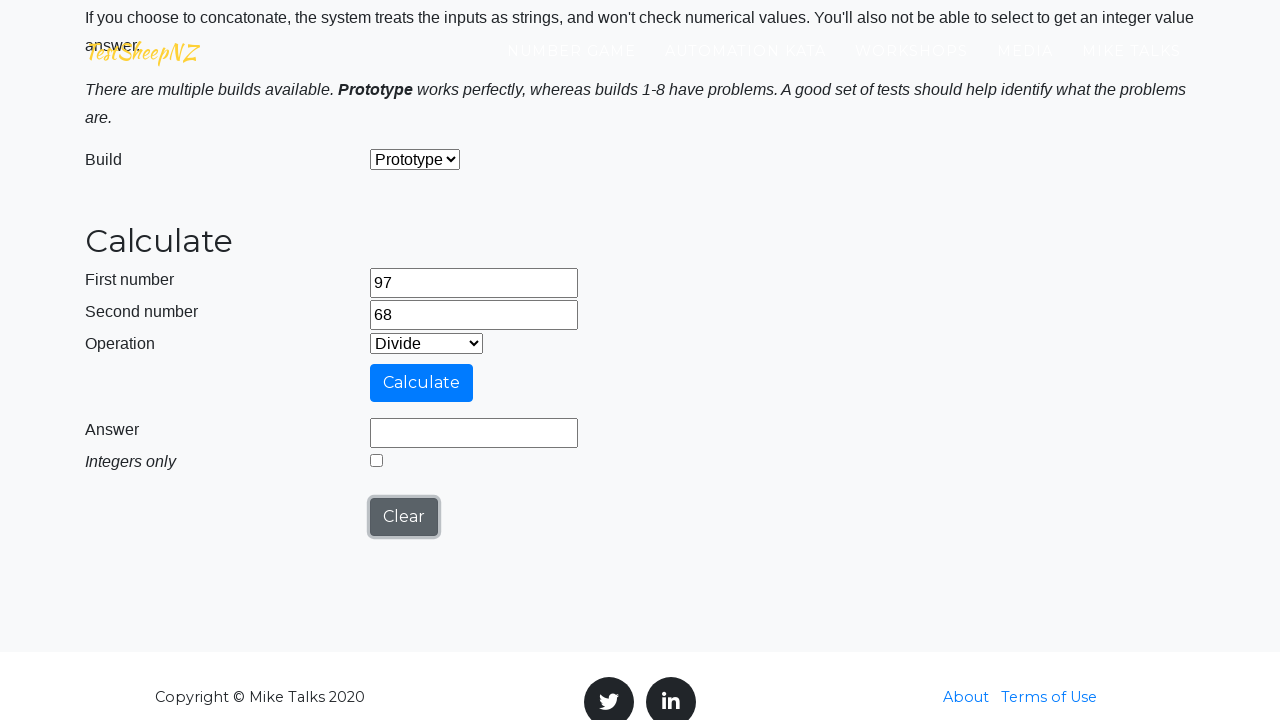

Cleared first number field on #number1Field
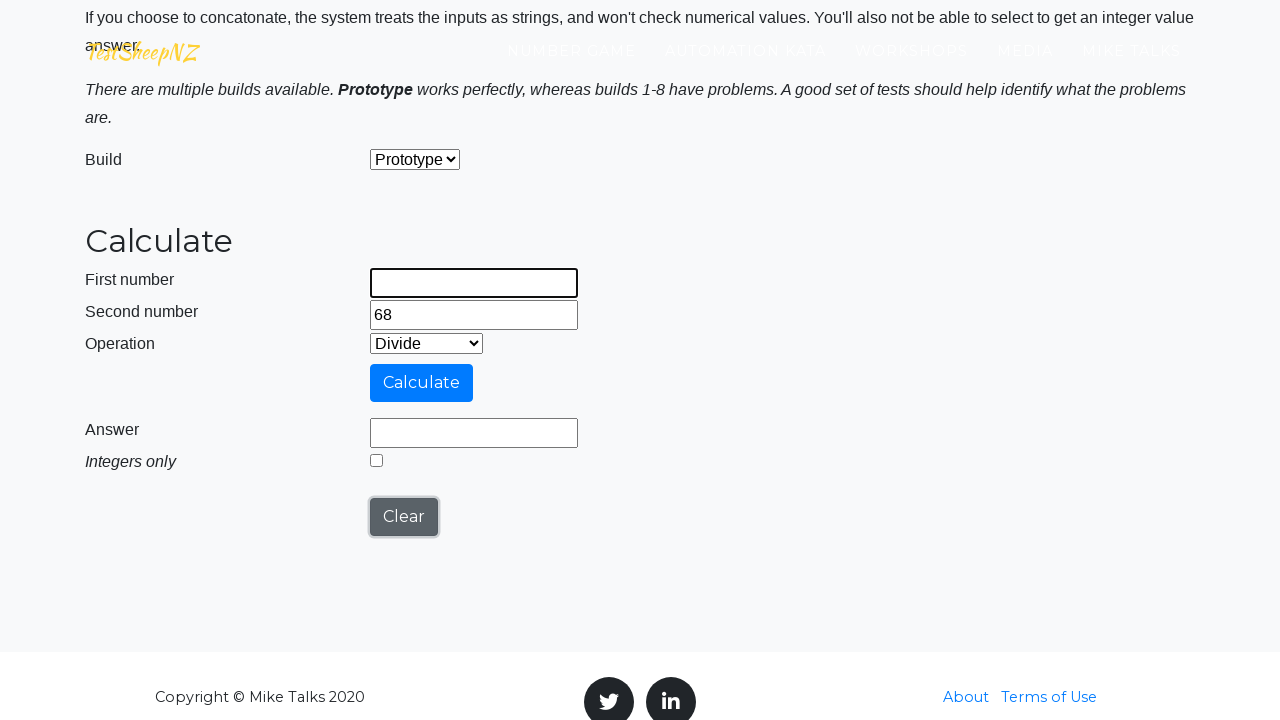

Entered 97 in first number field on #number1Field
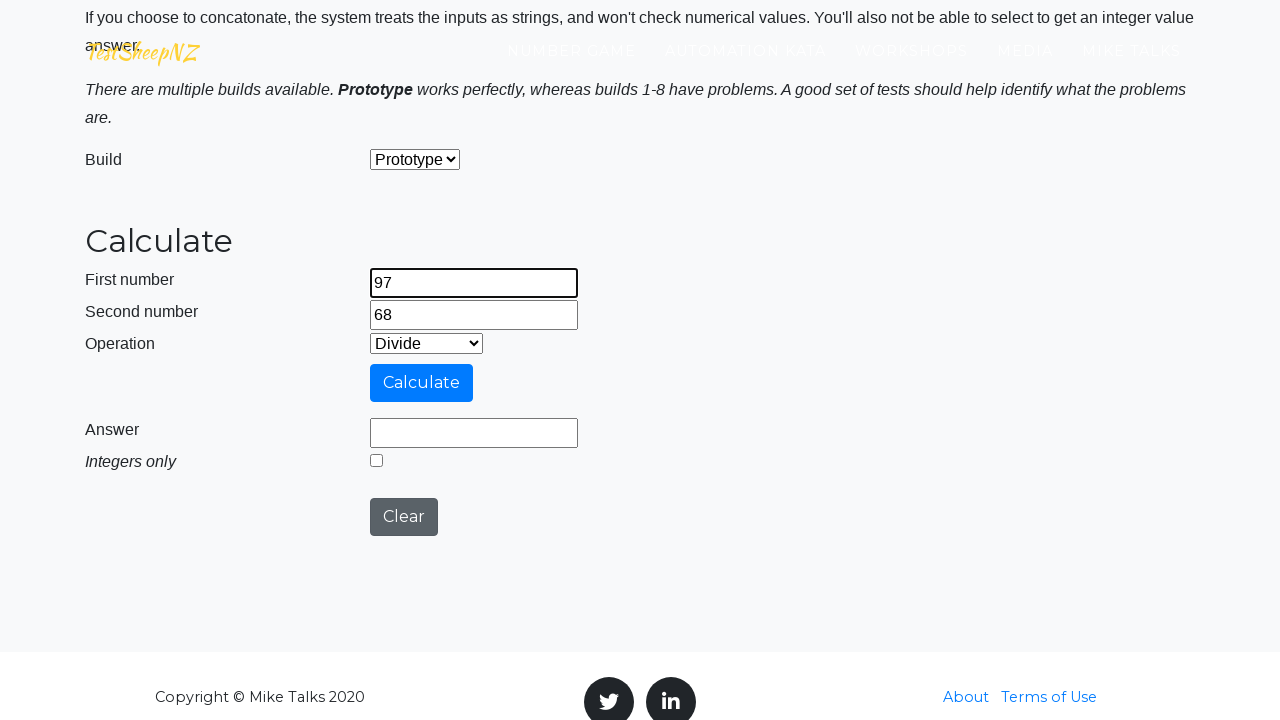

Cleared second number field on #number2Field
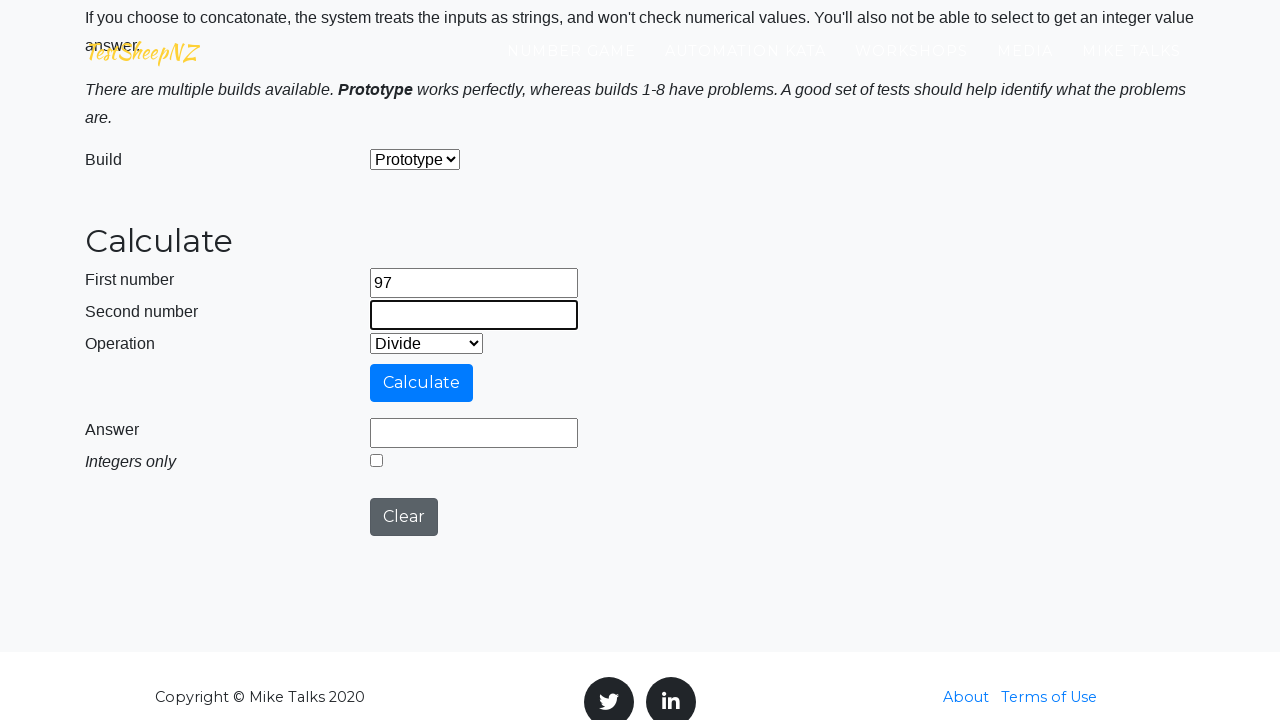

Entered 68 in second number field on #number2Field
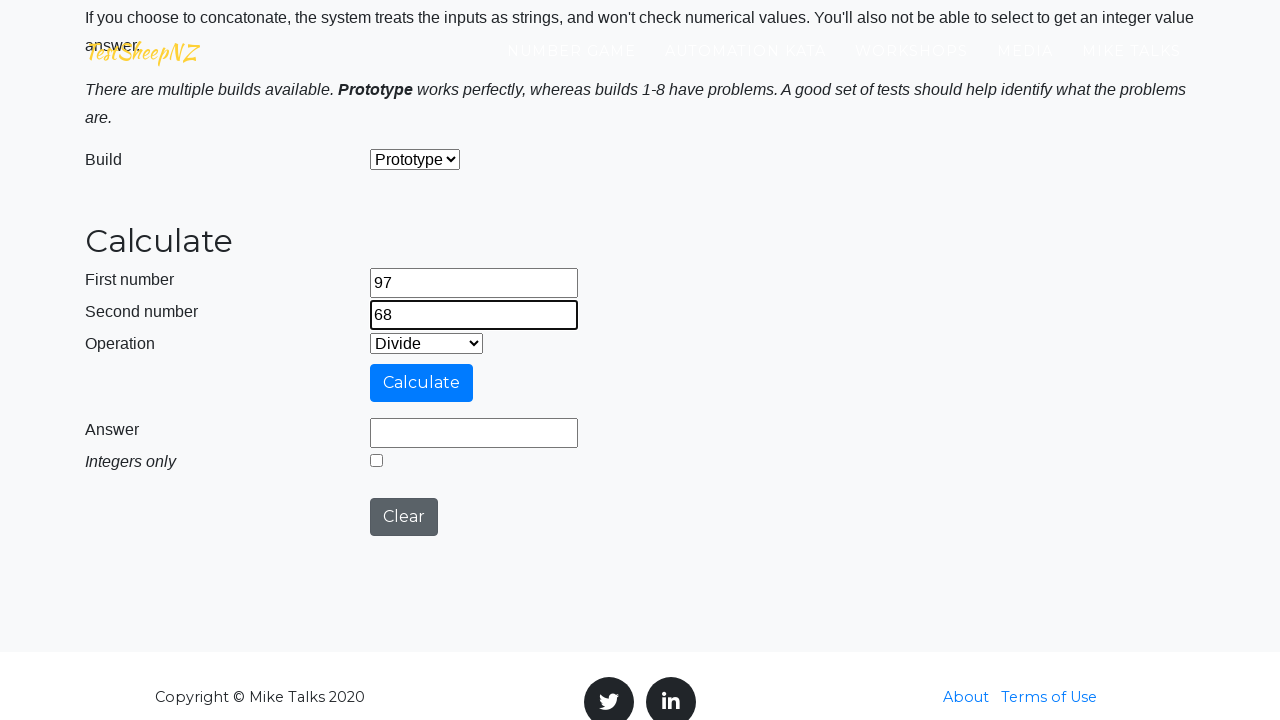

Clicked calculate button for Divide operation with 97 and 68 at (422, 383) on #calculateButton
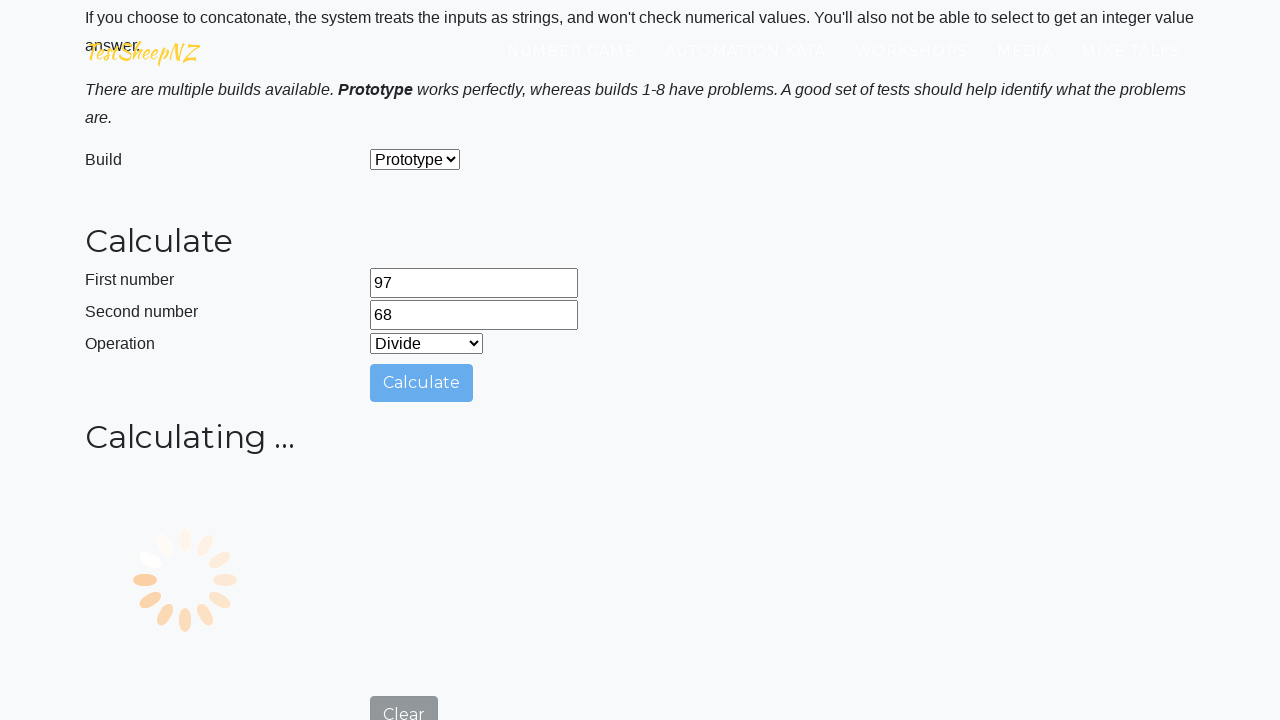

Answer field displayed with calculation result
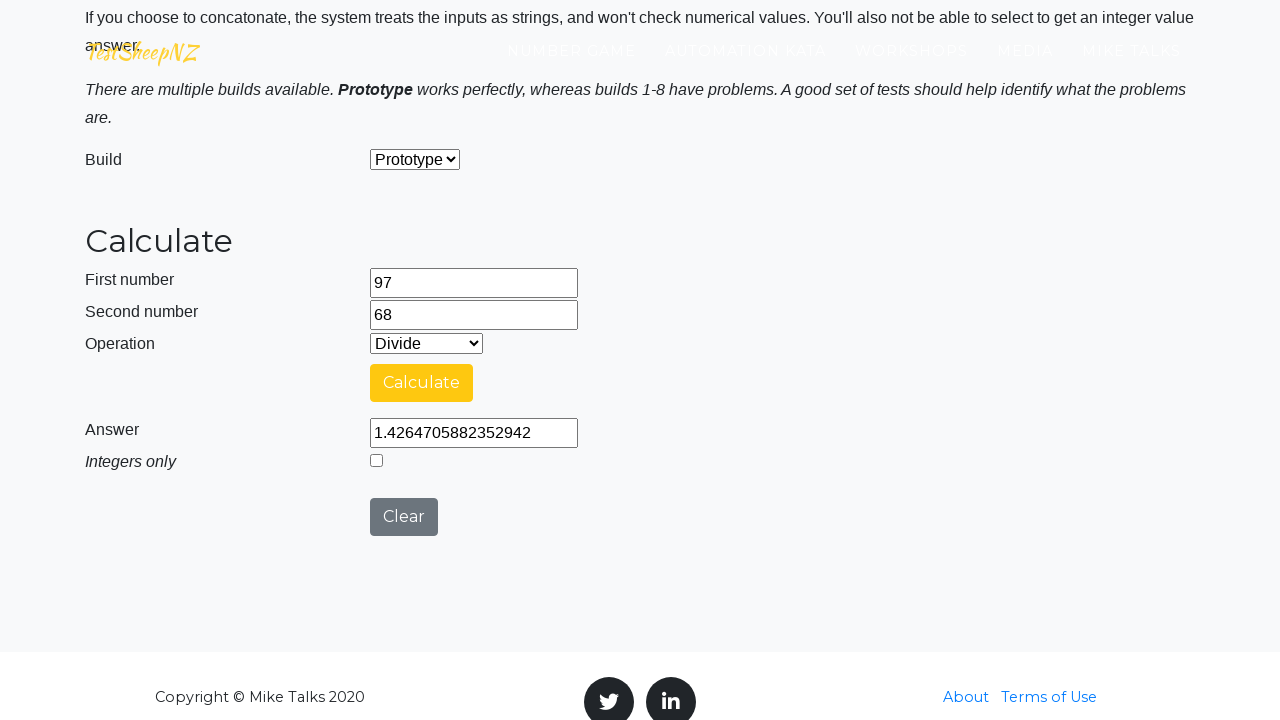

Clicked clear button to reset calculator for next operation at (404, 517) on #clearButton
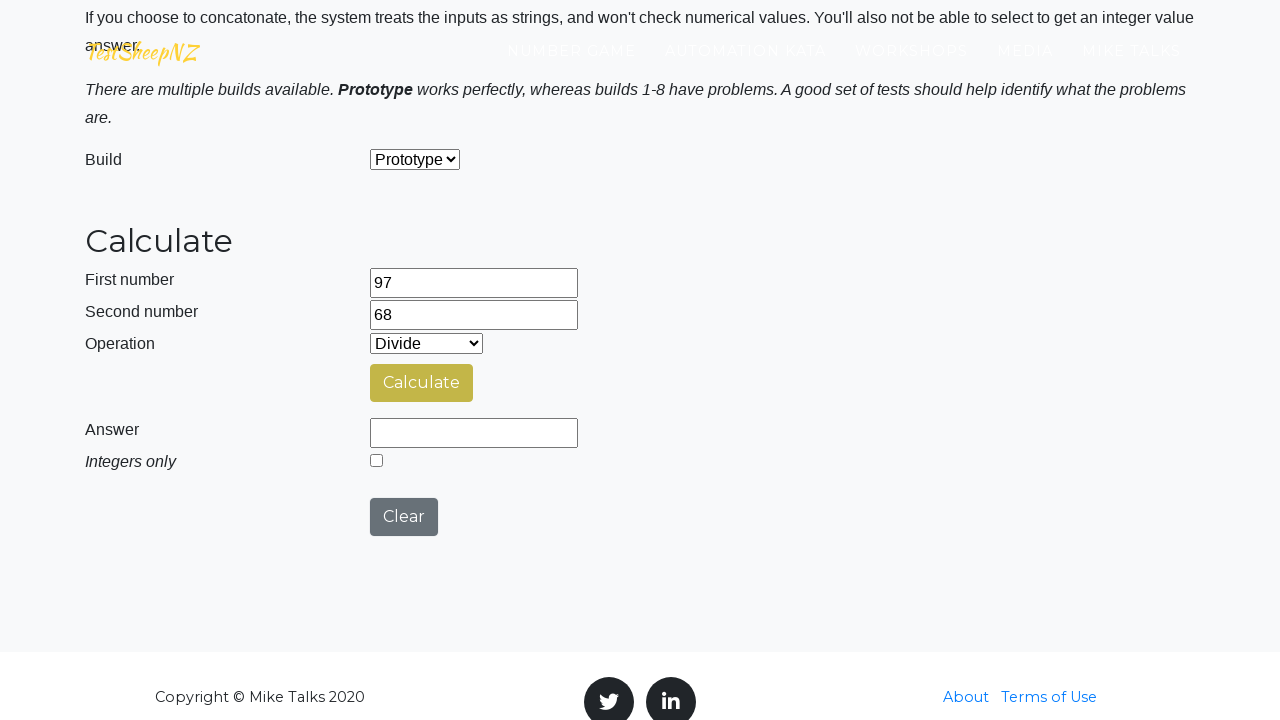

Selected 'Concatenate' operation from dropdown on #selectOperationDropdown
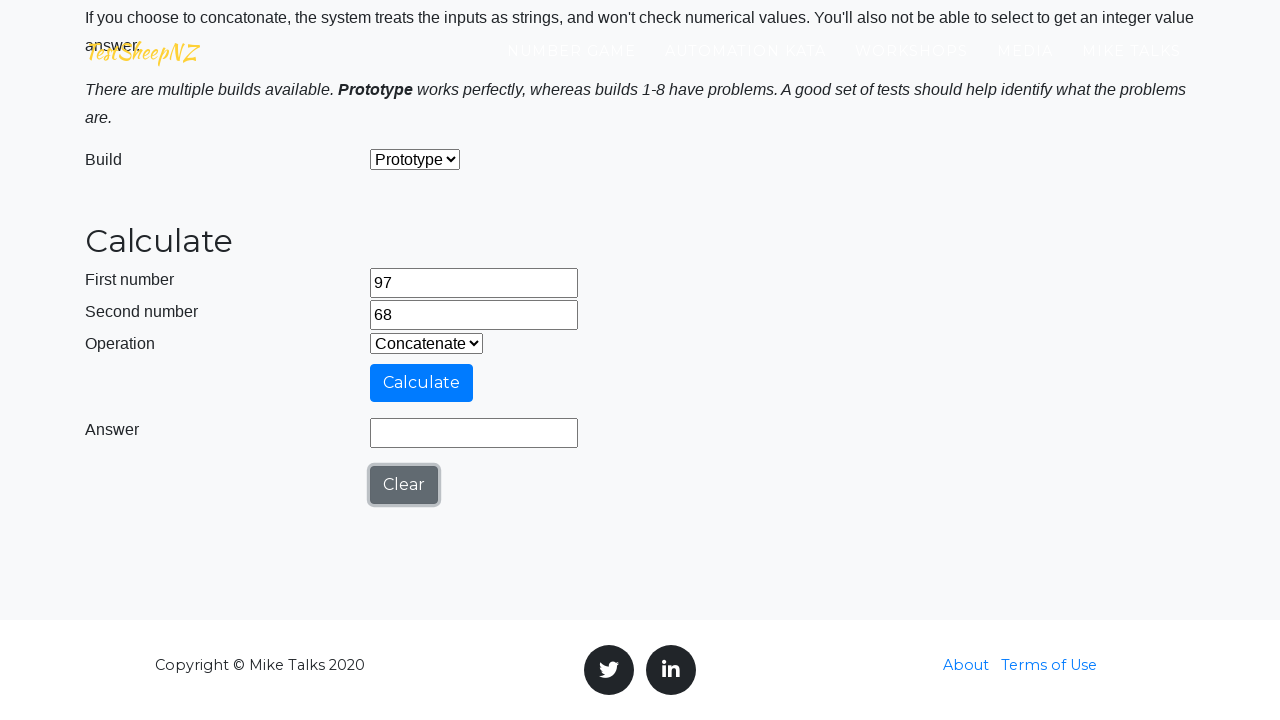

Cleared first number field on #number1Field
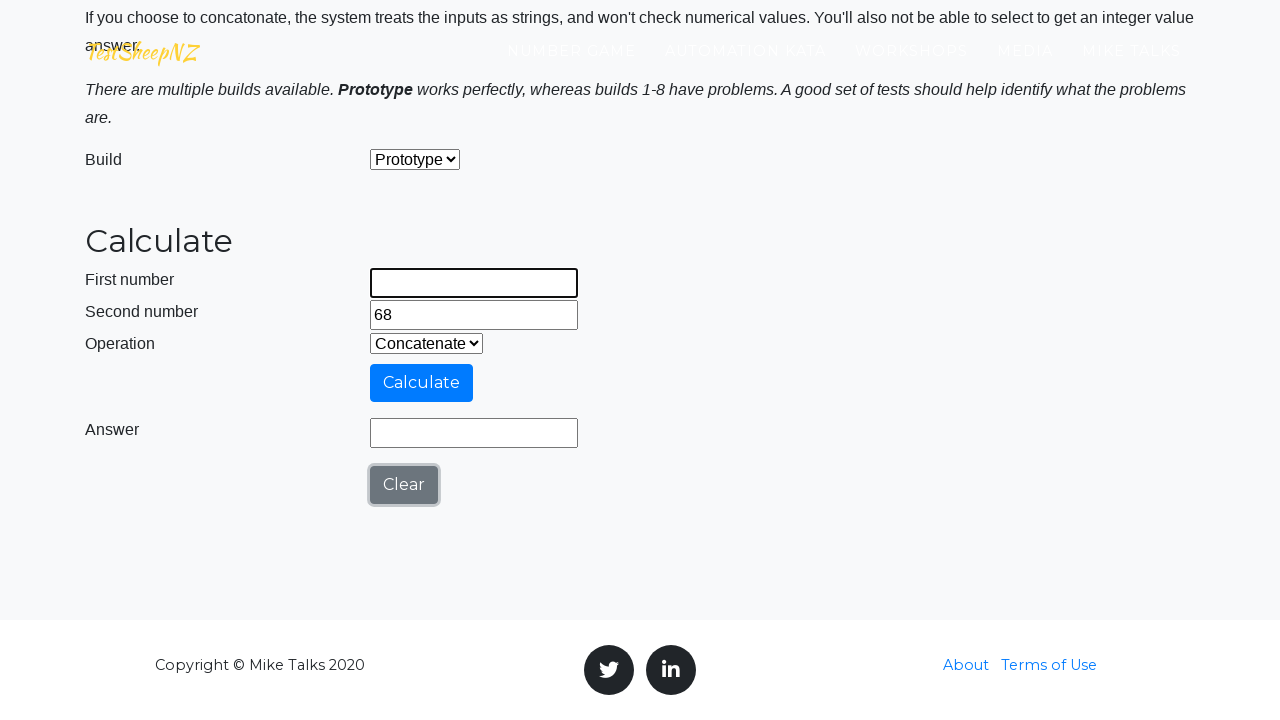

Entered 97 in first number field on #number1Field
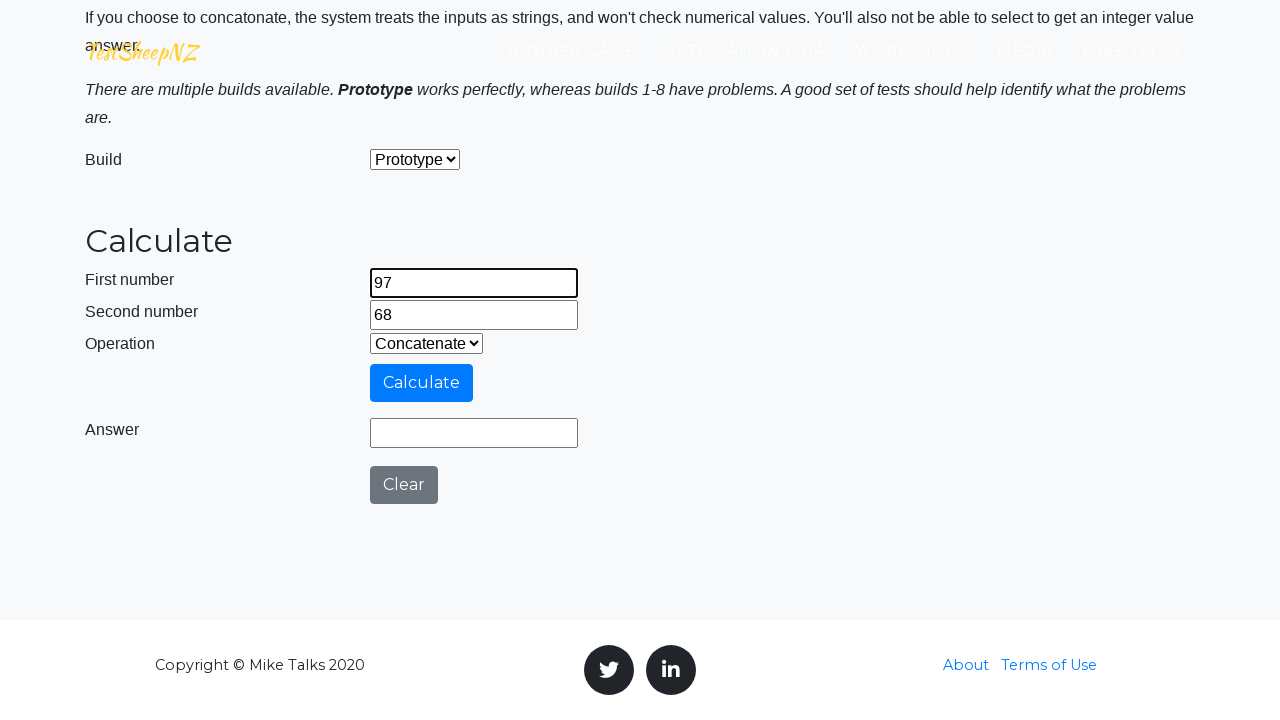

Cleared second number field on #number2Field
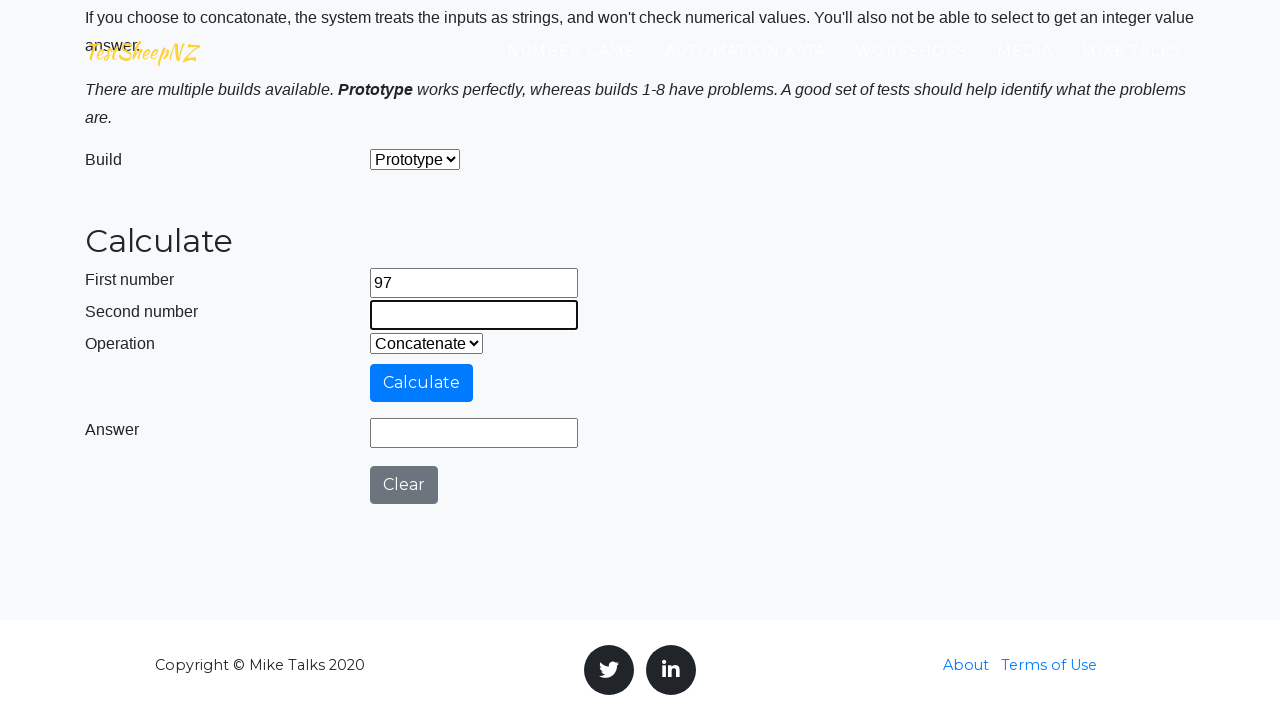

Entered 68 in second number field on #number2Field
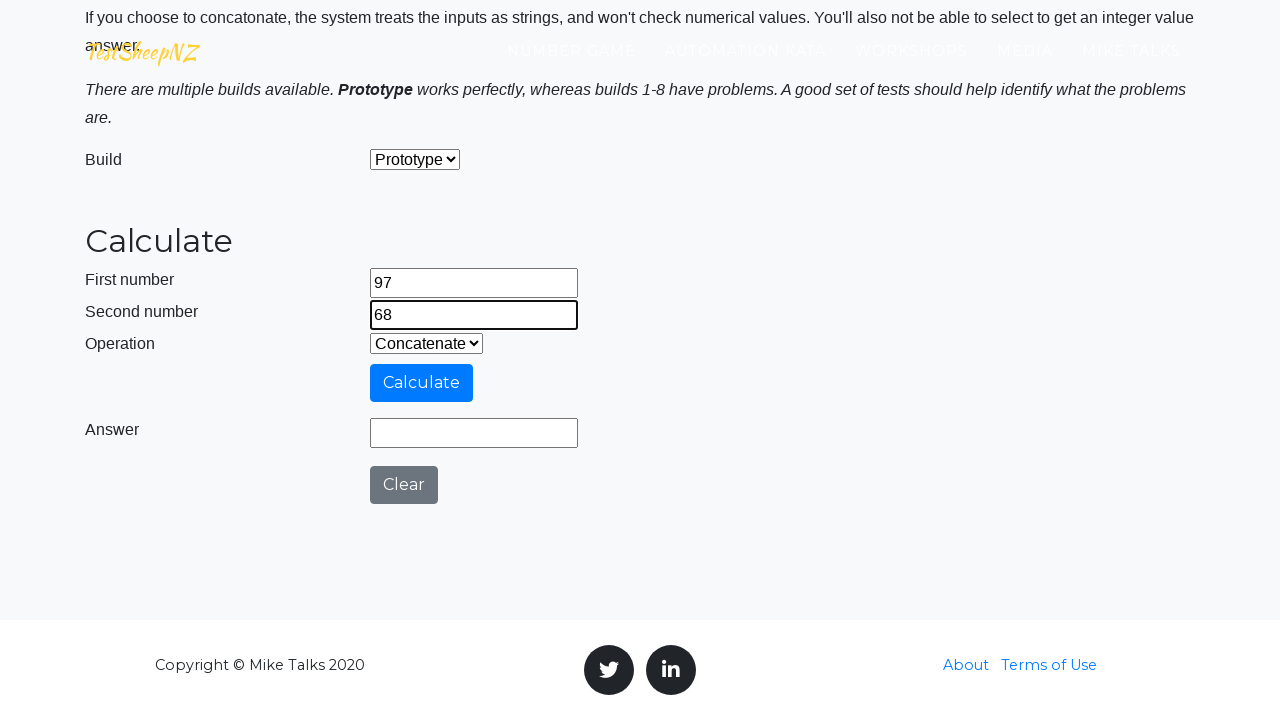

Clicked calculate button for Concatenate operation with 97 and 68 at (422, 383) on #calculateButton
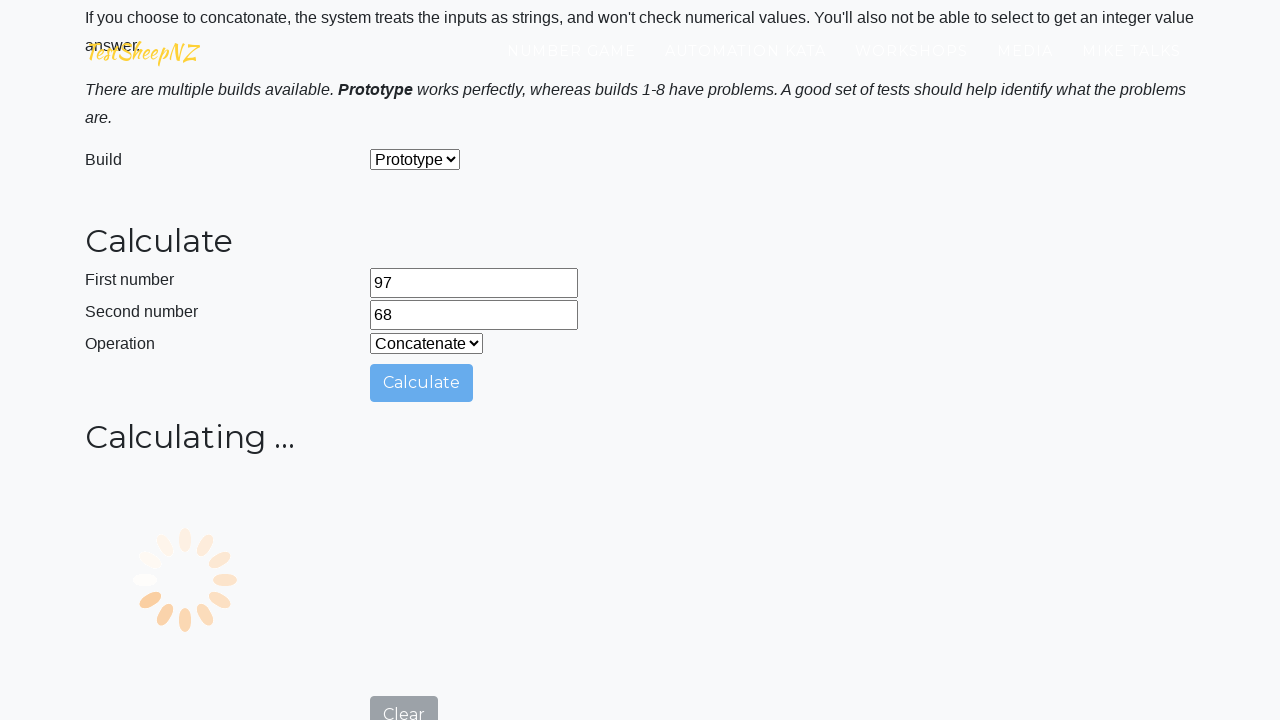

Answer field displayed with calculation result
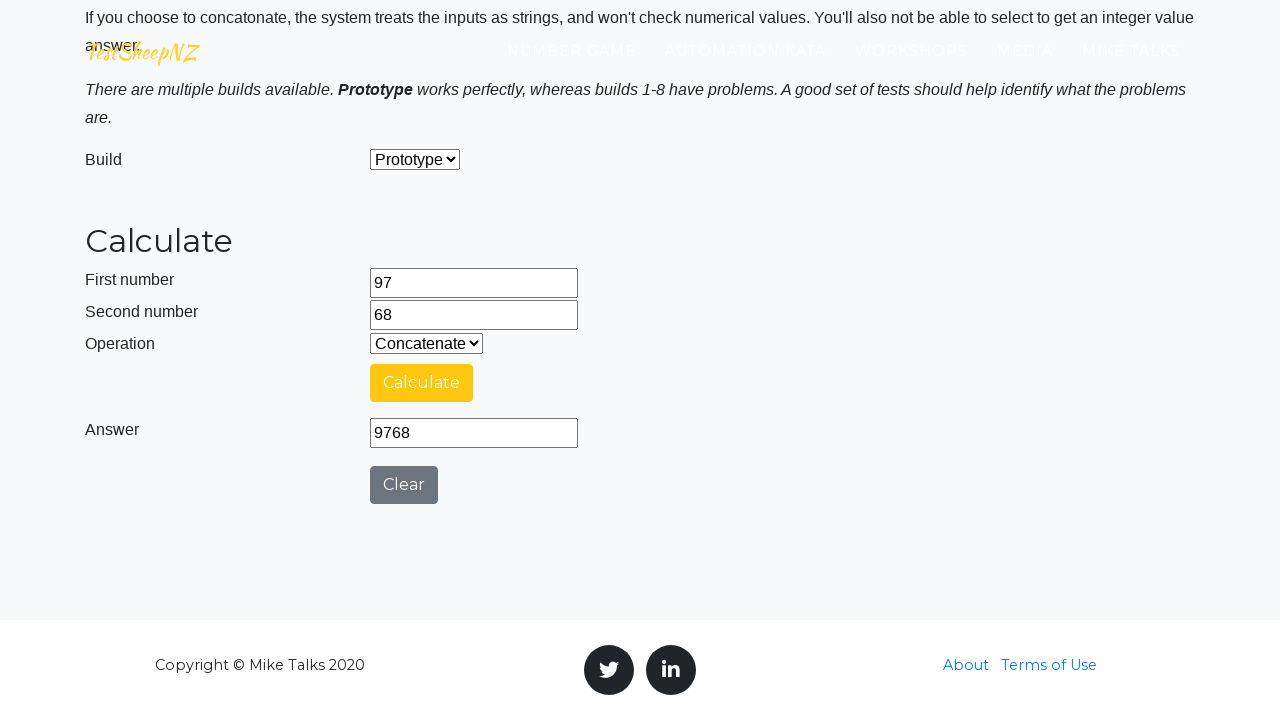

Clicked clear button to reset calculator for next operation at (404, 485) on #clearButton
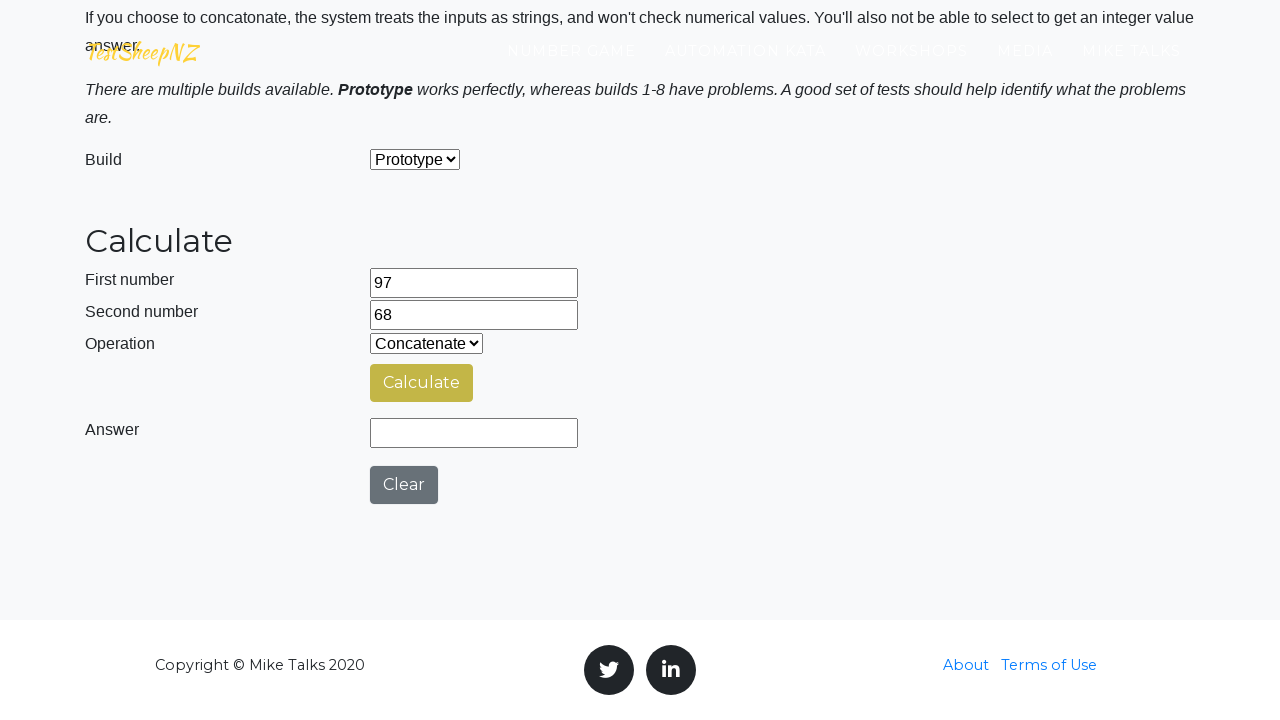

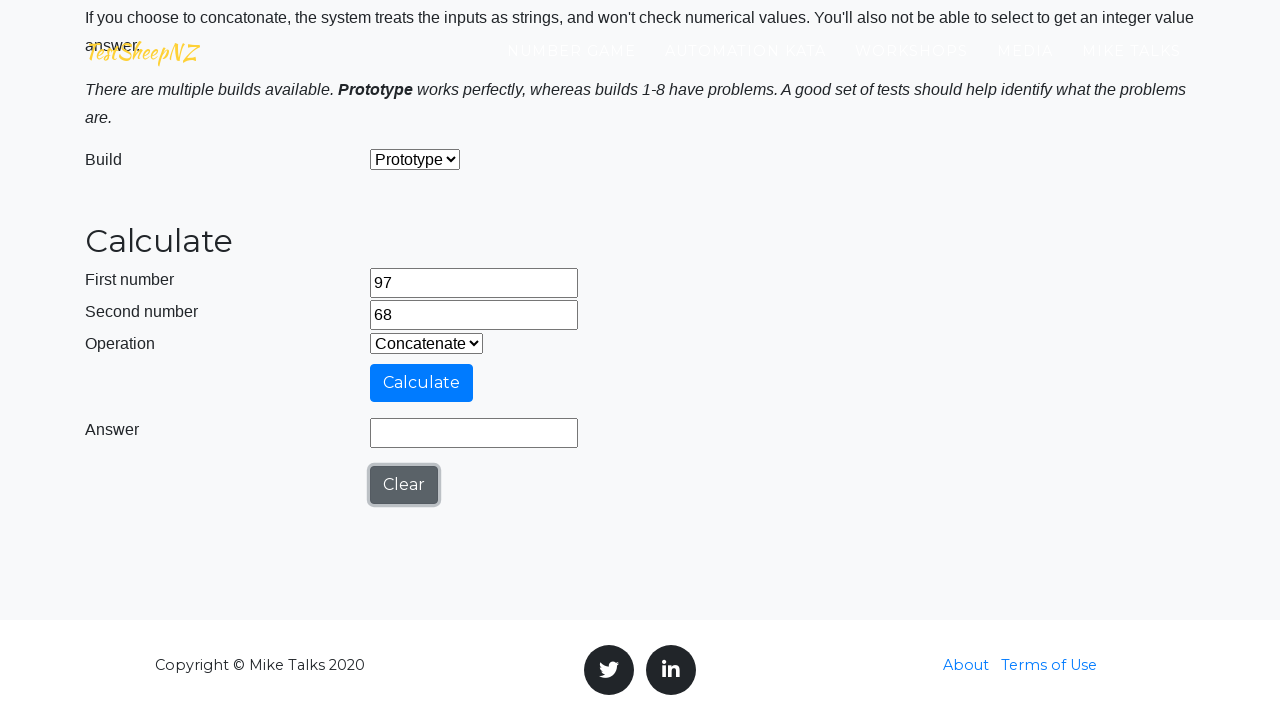